Navigates to OrangeHRM trial page and interacts with the country dropdown to find and select a specific country option

Starting URL: https://www.orangehrm.com/en/30-day-free-trial/

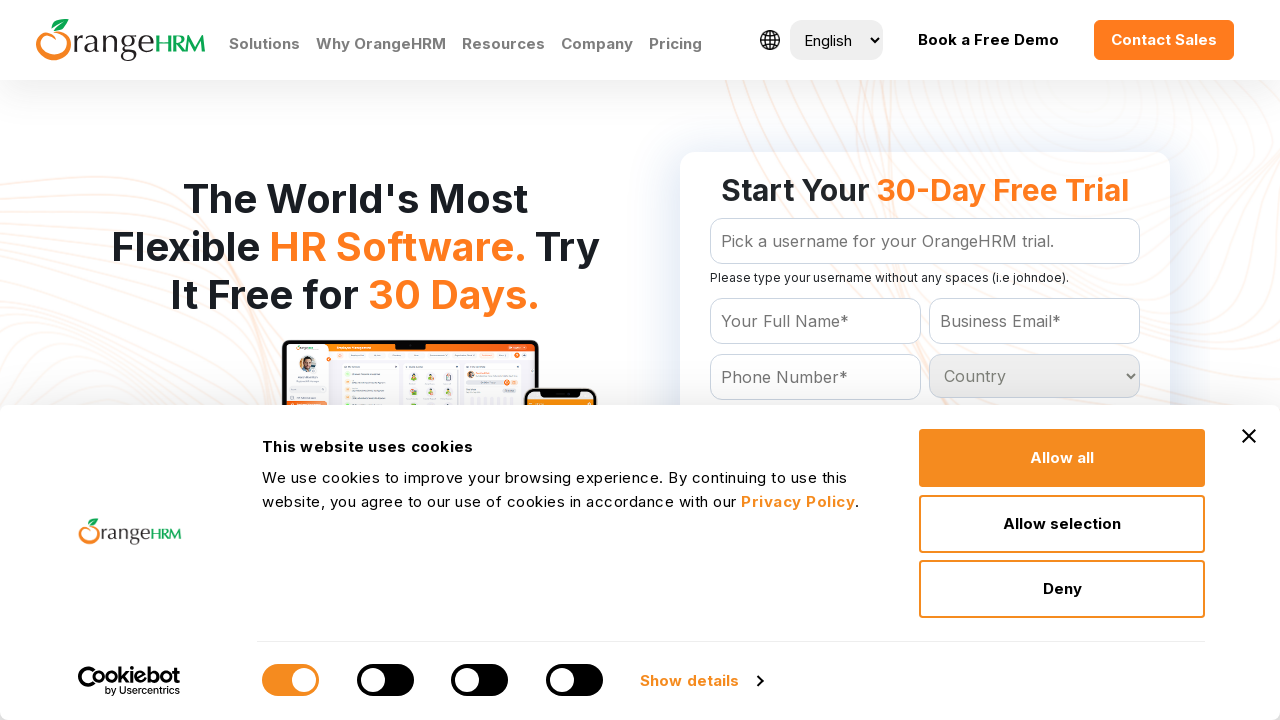

Waited for country dropdown to be available
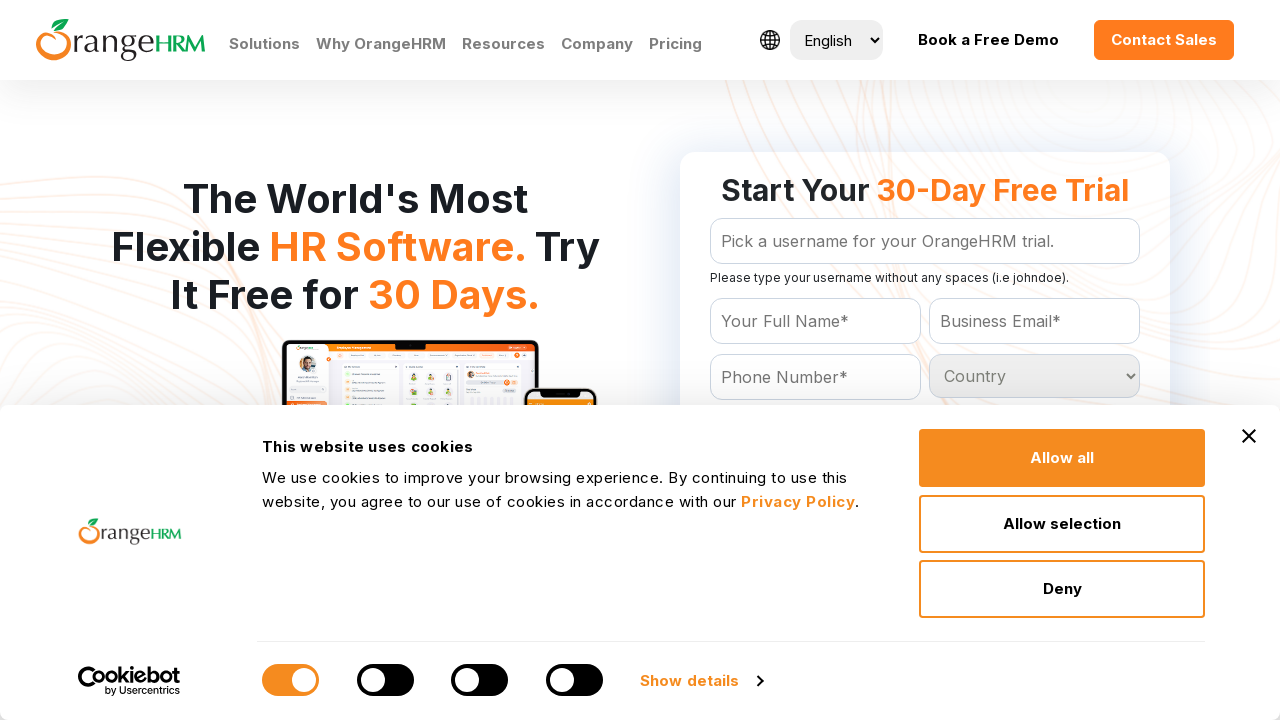

Located the country dropdown element
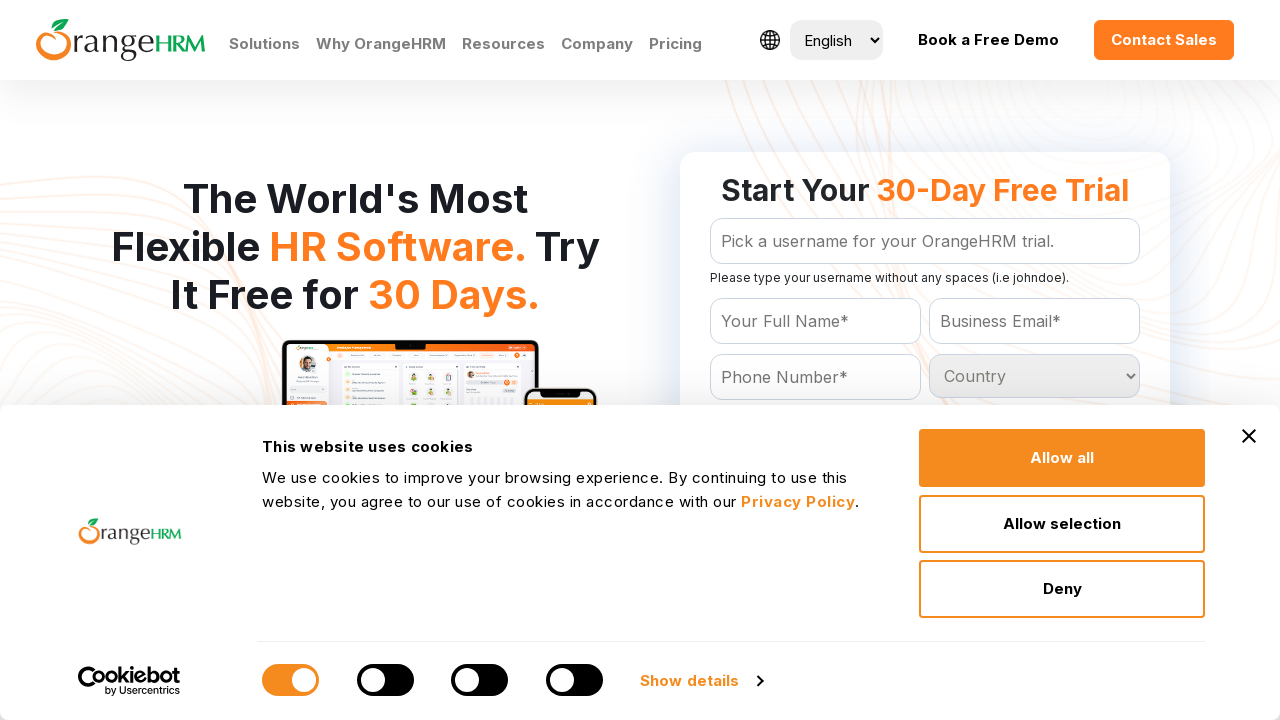

Retrieved all options from the country dropdown
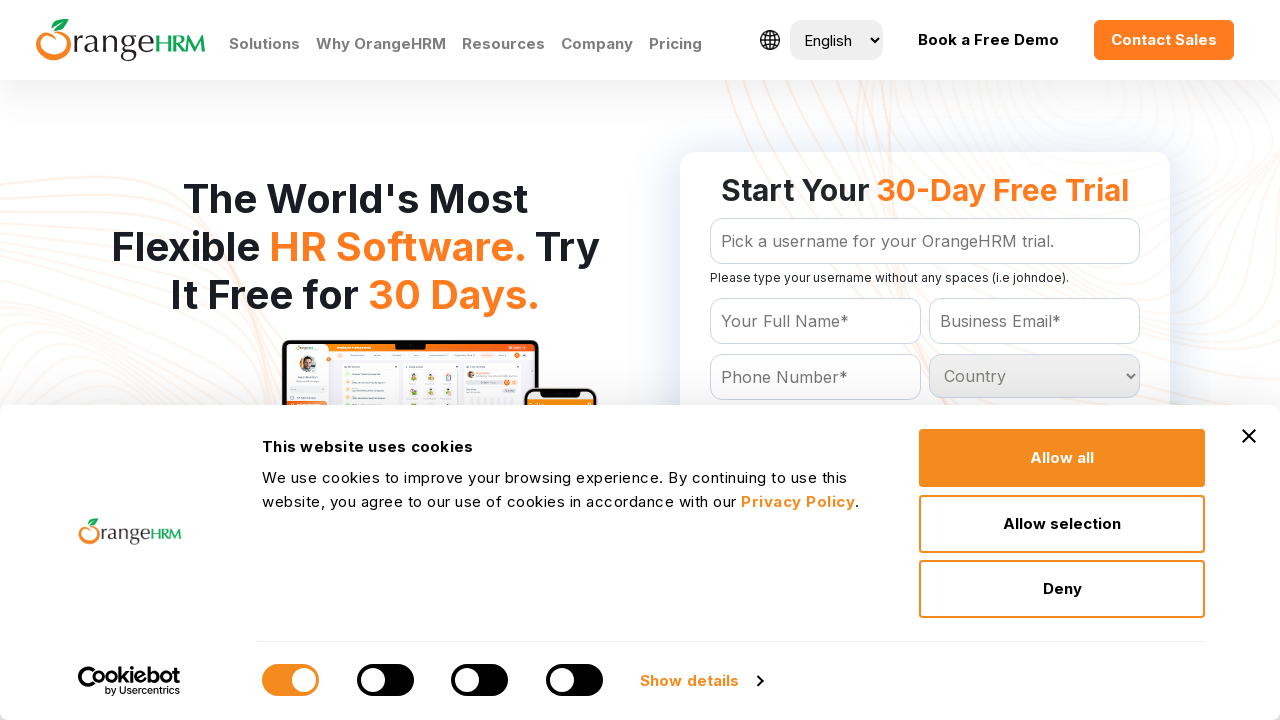

Checked dropdown option with text: 'Country
	'
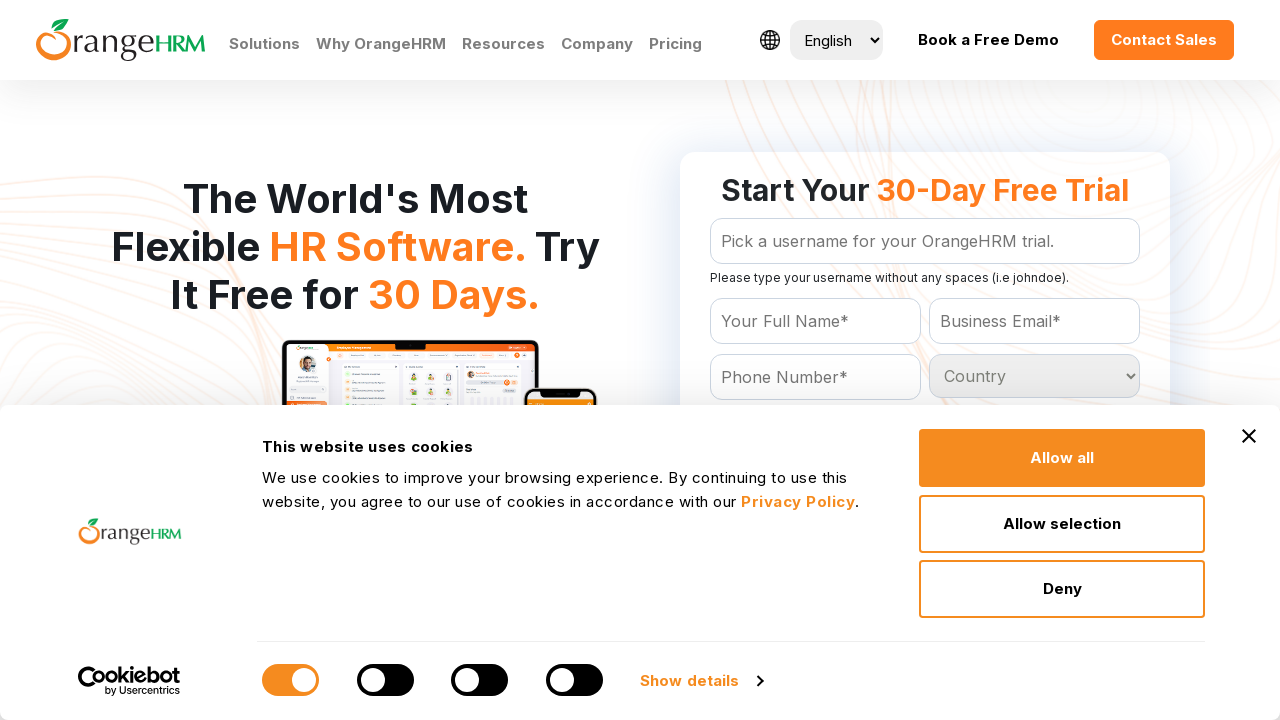

Checked dropdown option with text: 'Afghanistan
	'
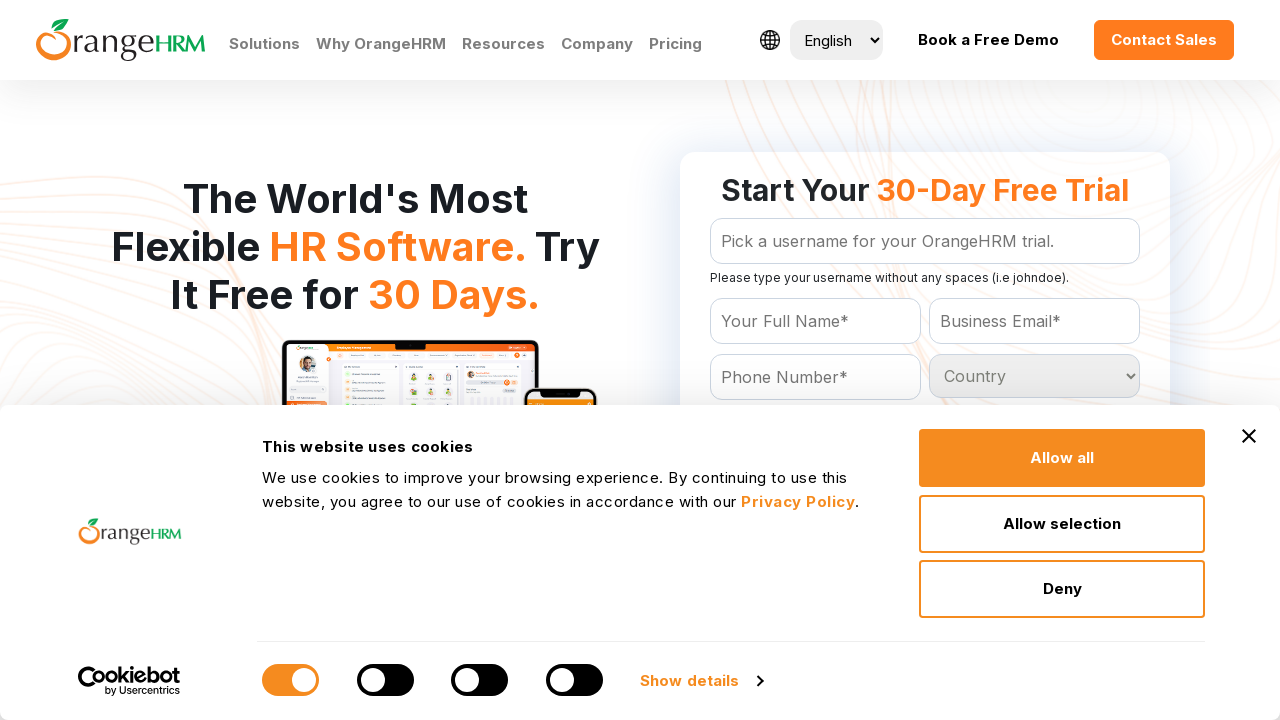

Checked dropdown option with text: 'Albania
	'
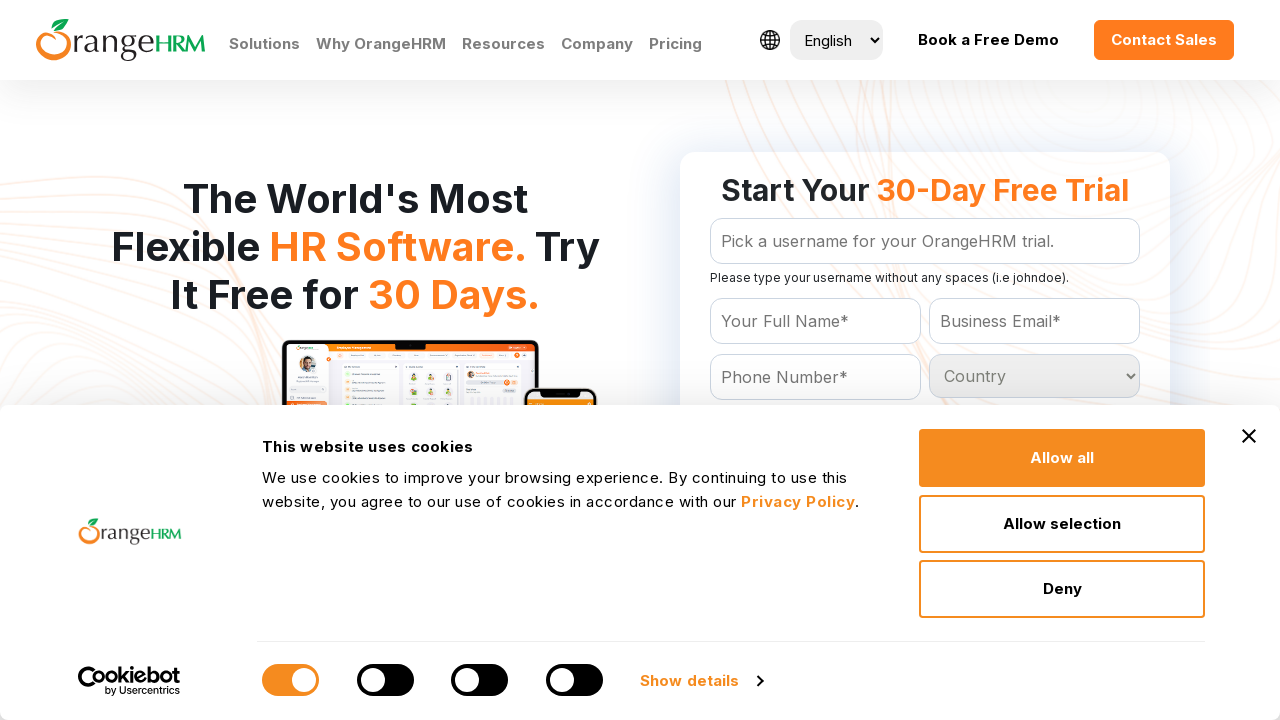

Checked dropdown option with text: 'Algeria
	'
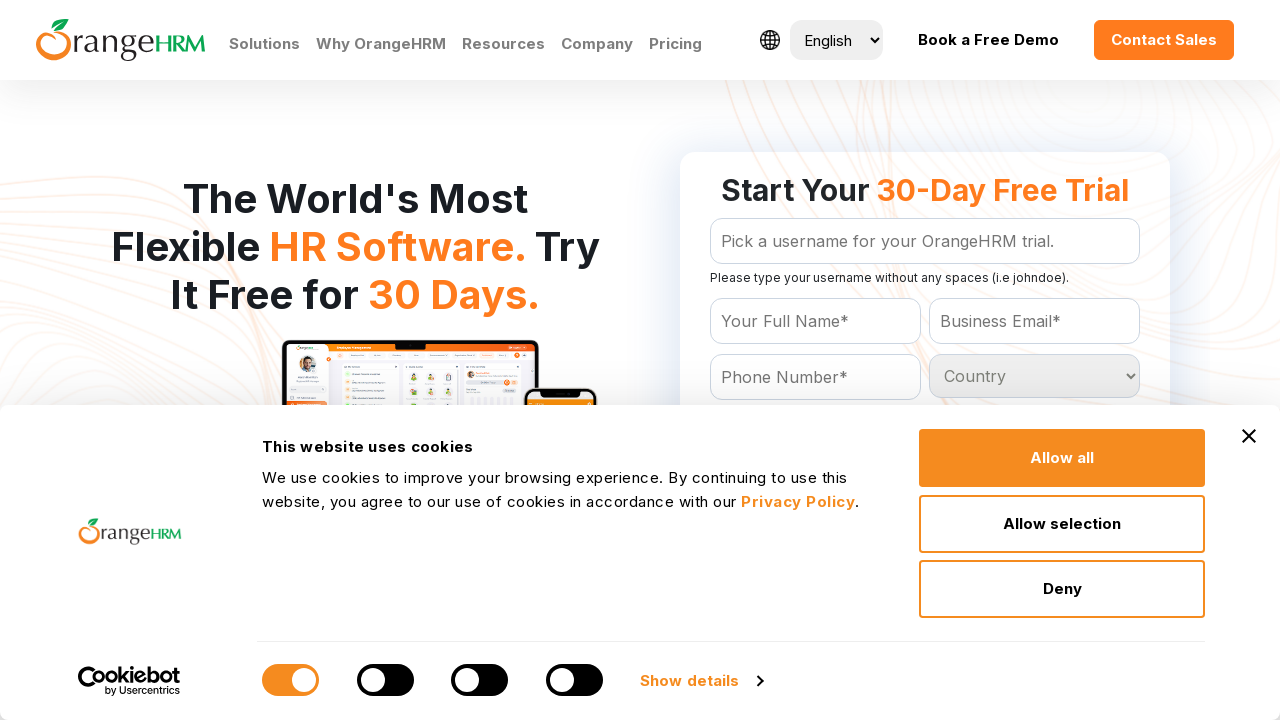

Checked dropdown option with text: 'American Samoa
	'
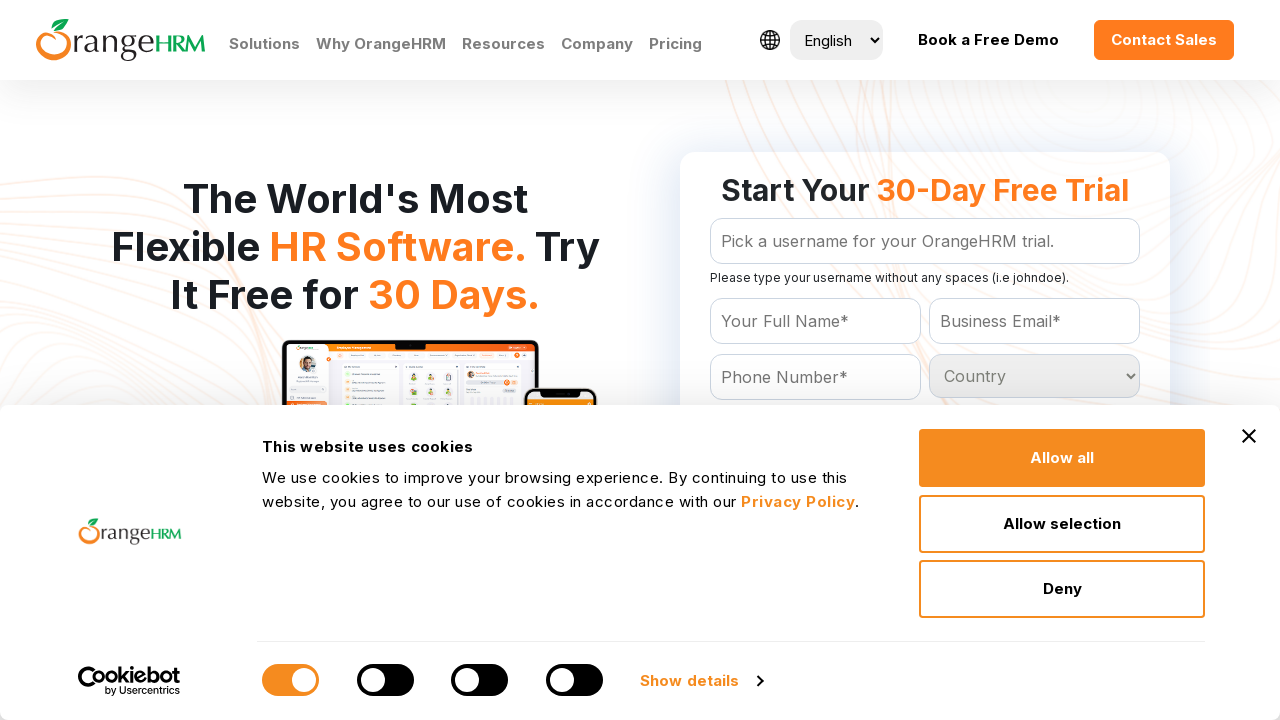

Checked dropdown option with text: 'Andorra
	'
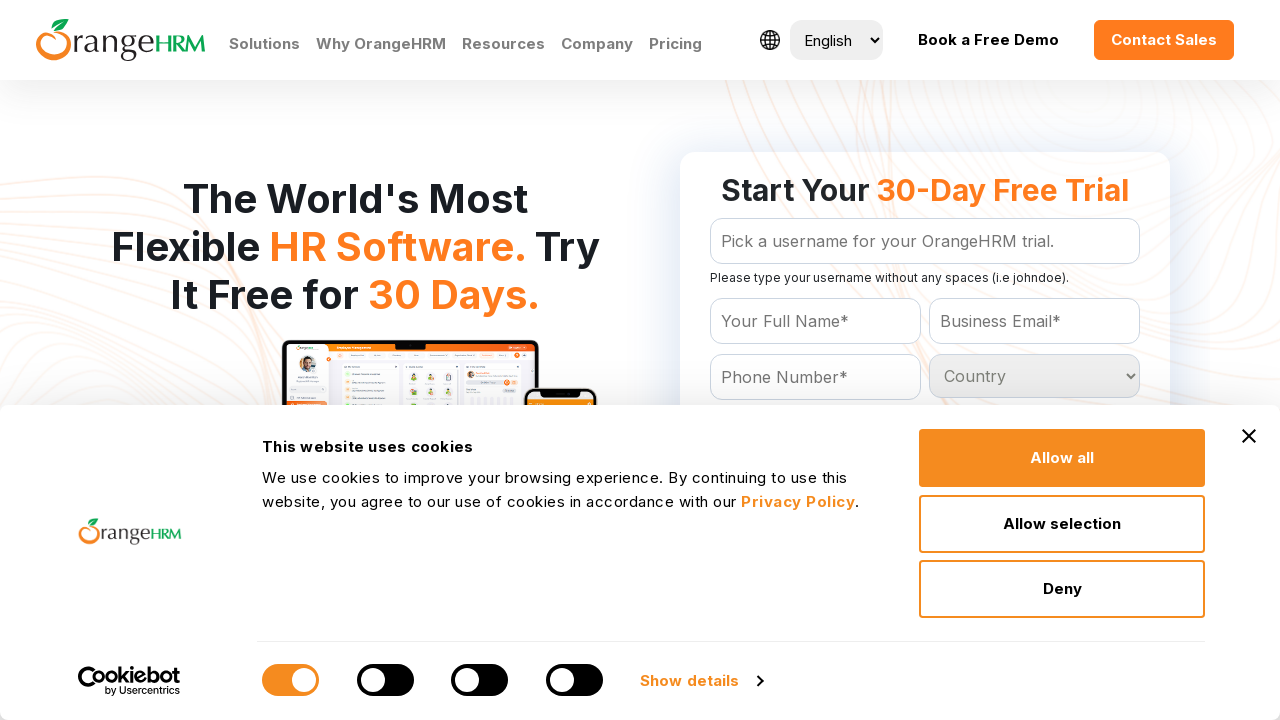

Checked dropdown option with text: 'Angola
	'
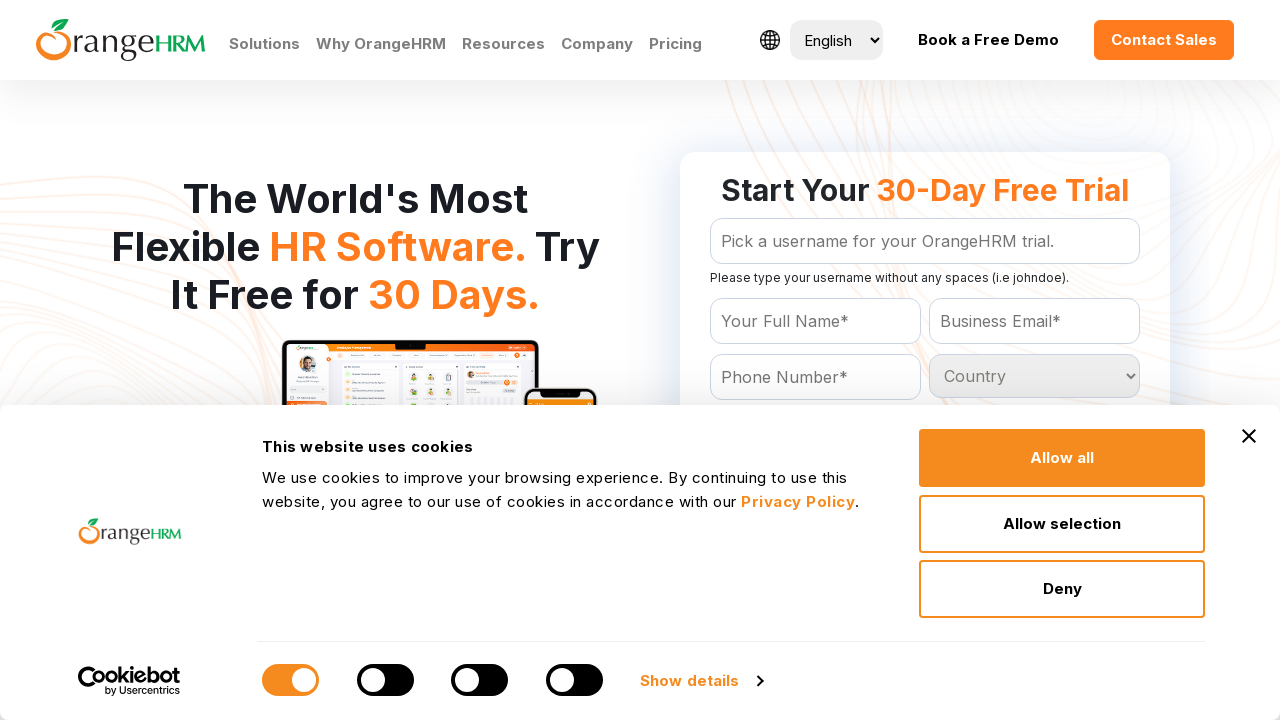

Checked dropdown option with text: 'Anguilla
	'
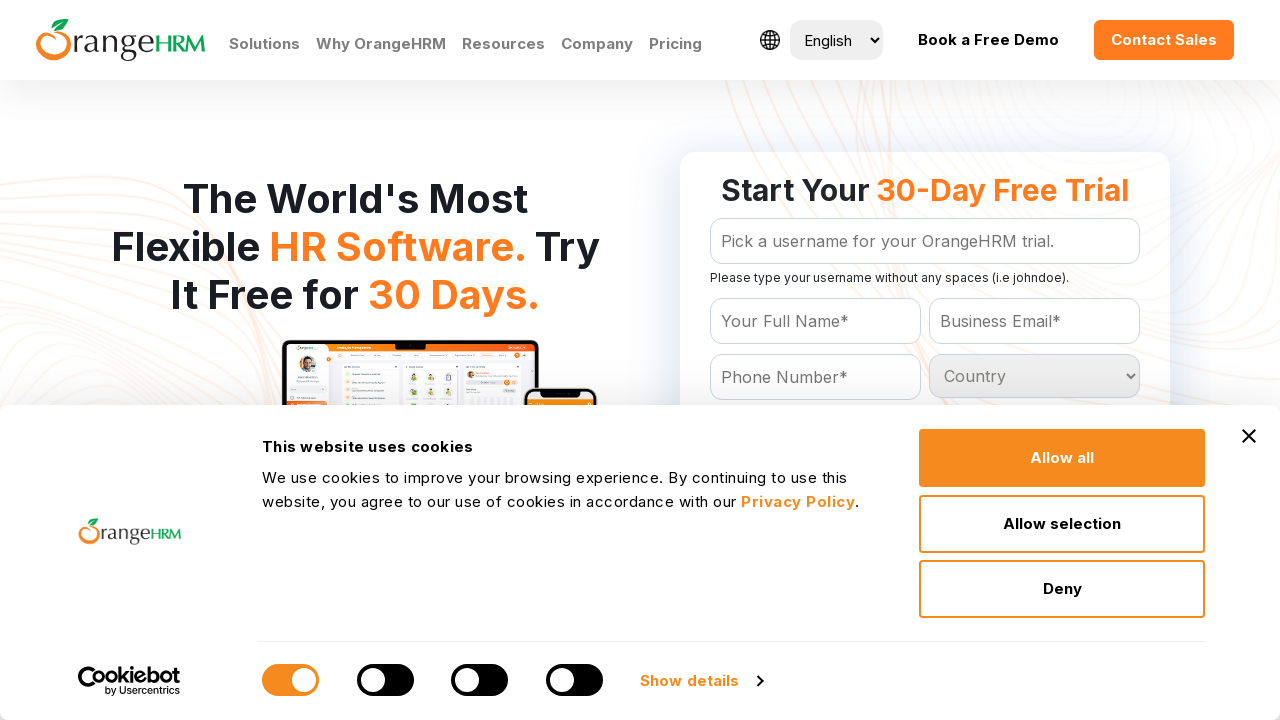

Checked dropdown option with text: 'Antigua and Barbuda
	'
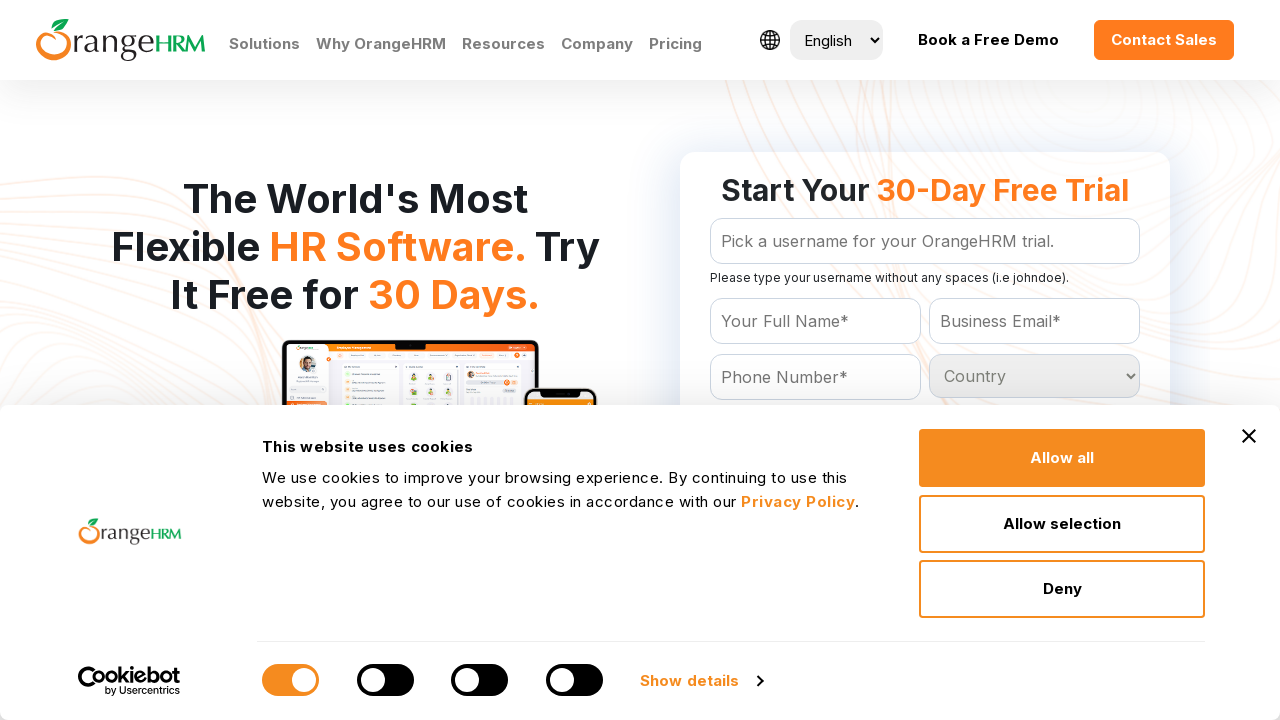

Checked dropdown option with text: 'Argentina
	'
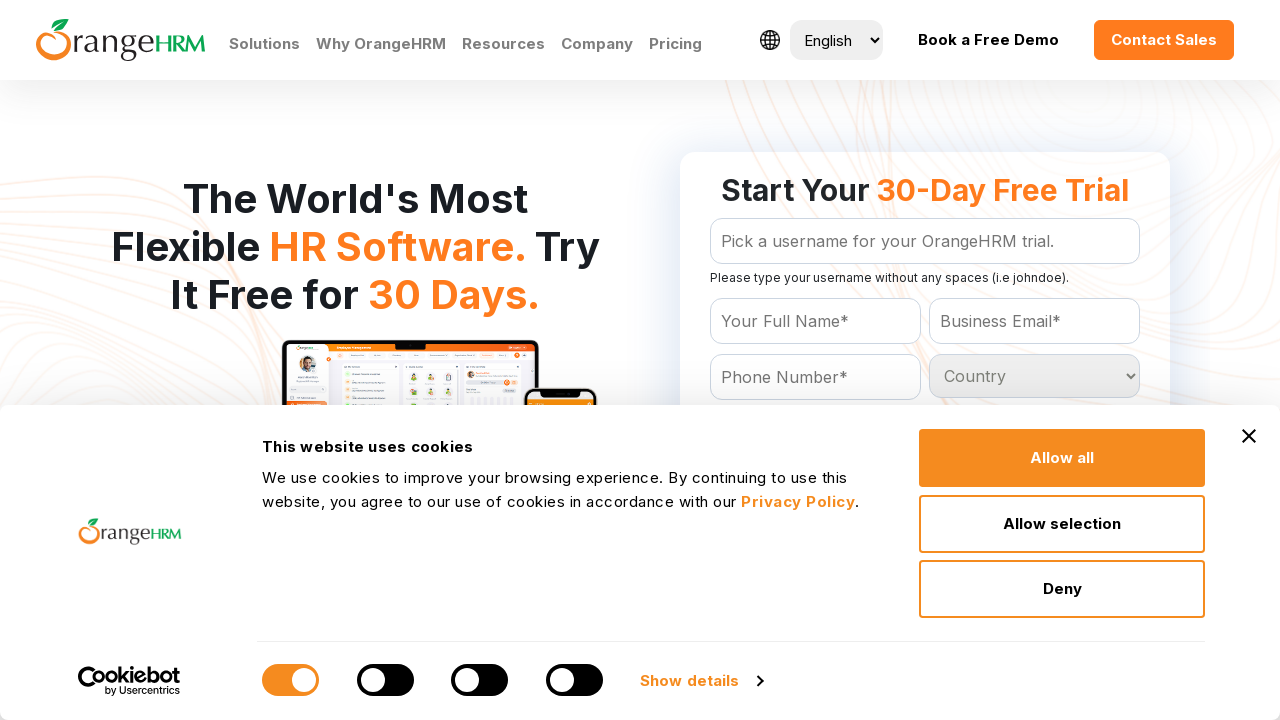

Checked dropdown option with text: 'Armenia
	'
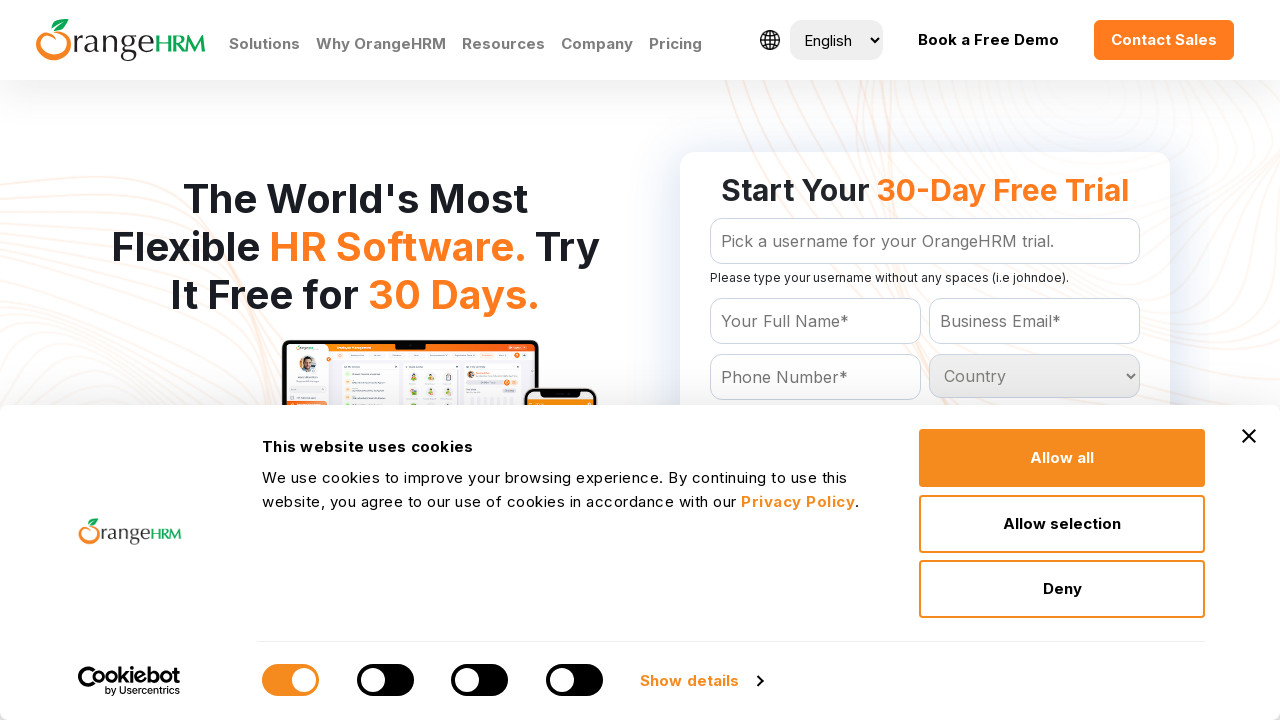

Checked dropdown option with text: 'Aruba
	'
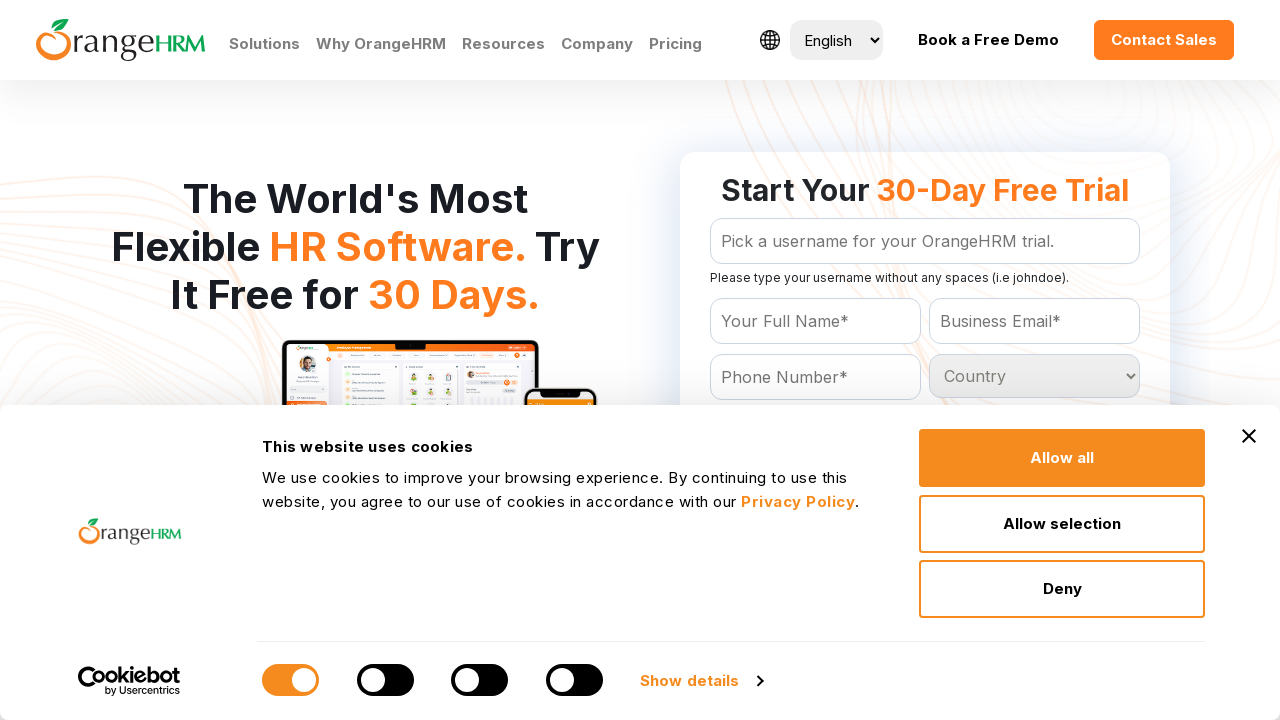

Checked dropdown option with text: 'Australia
	'
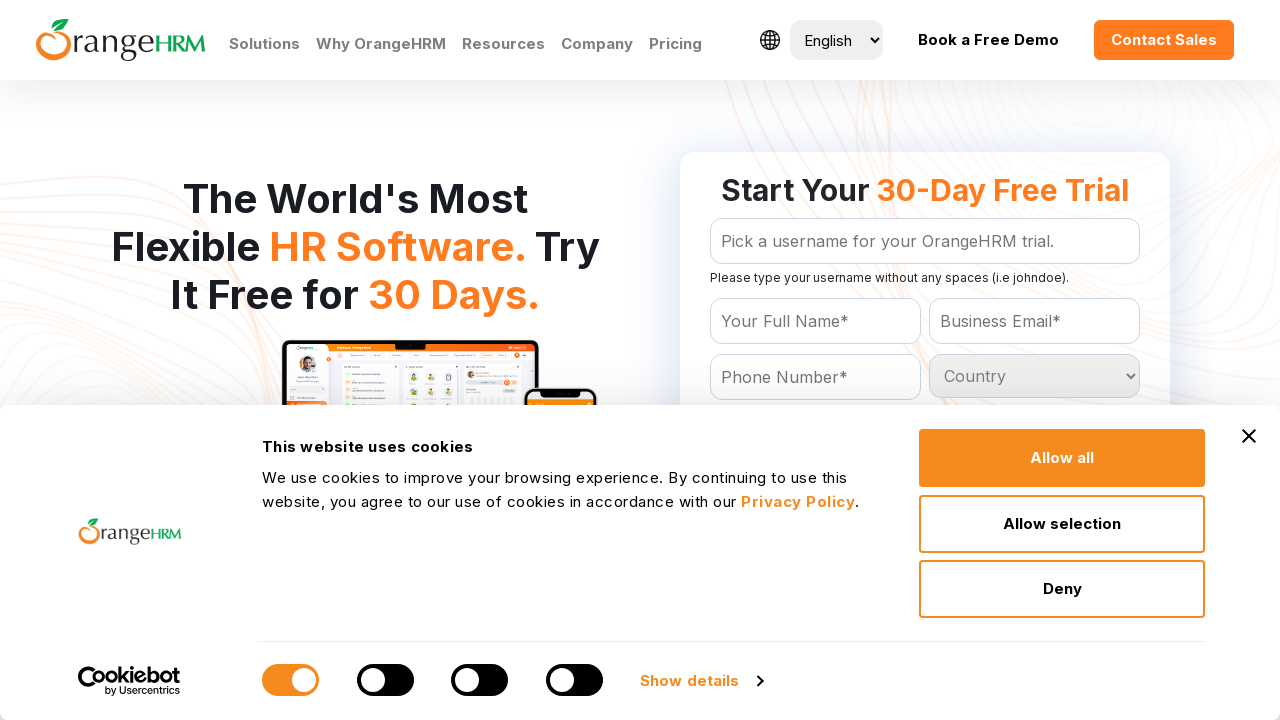

Checked dropdown option with text: 'Austria
	'
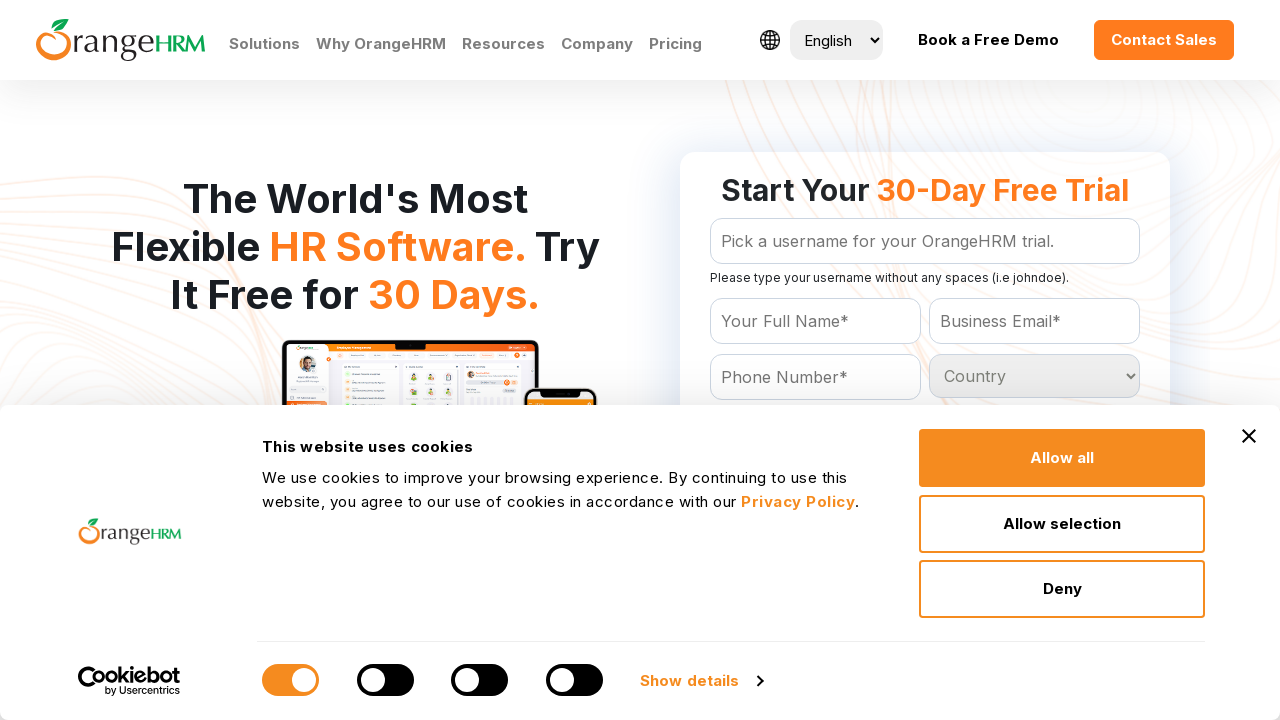

Checked dropdown option with text: 'Azerbaijan
	'
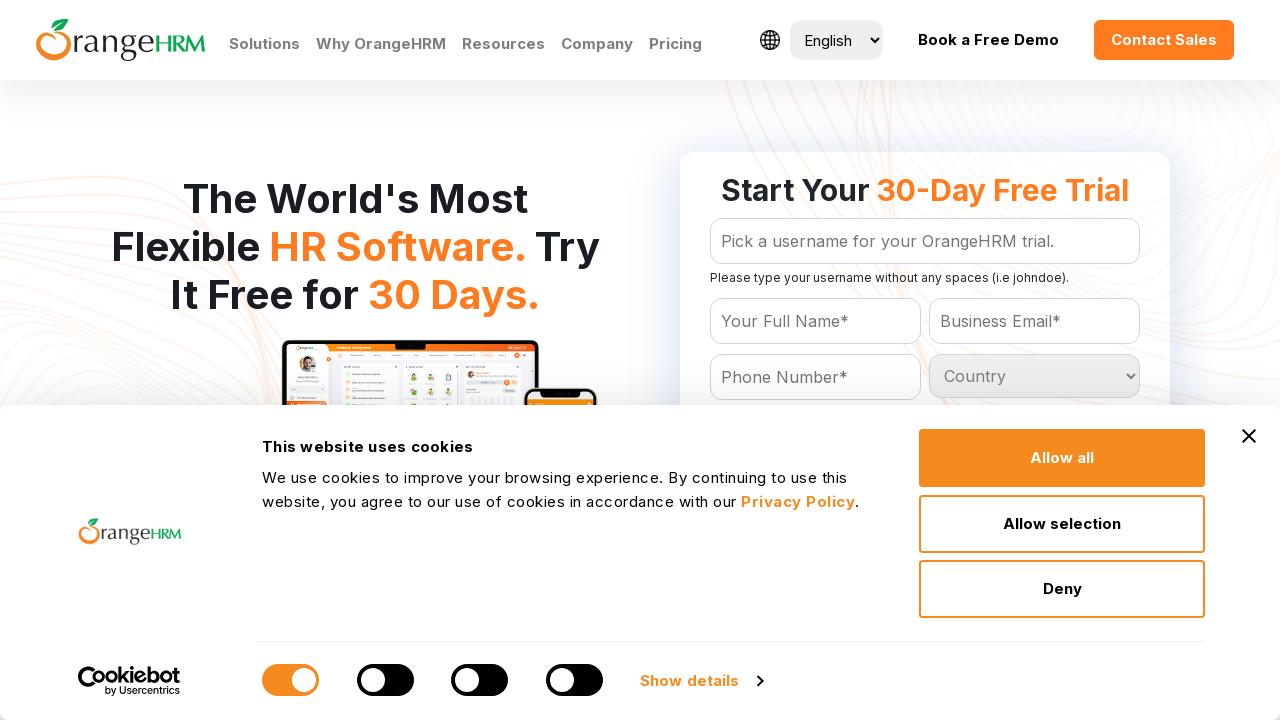

Checked dropdown option with text: 'Bahamas
	'
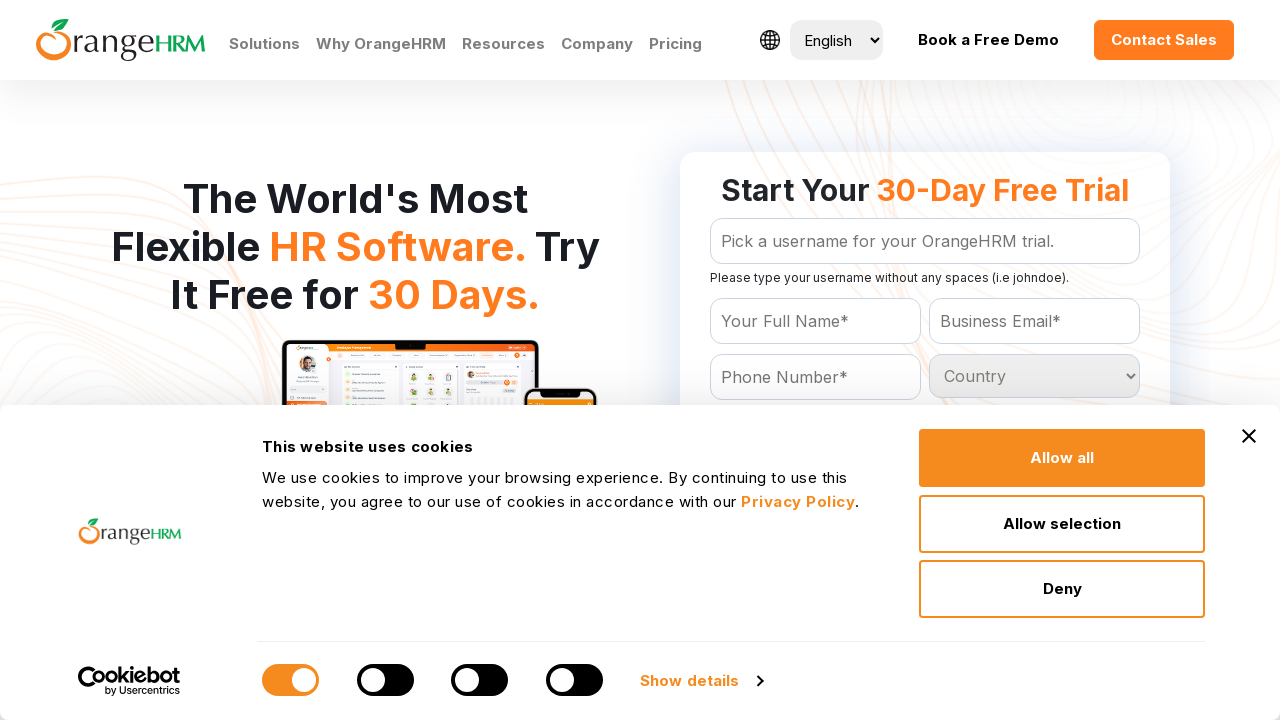

Checked dropdown option with text: 'Bahrain
	'
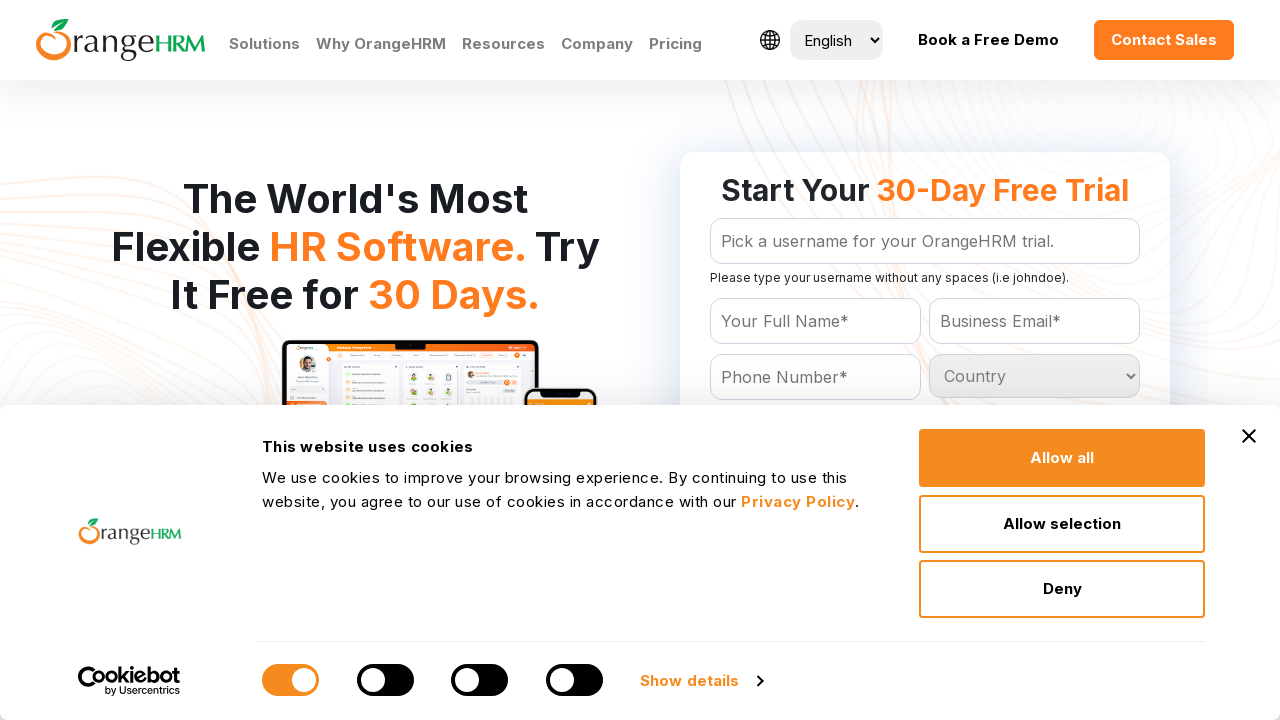

Checked dropdown option with text: 'Bangladesh
	'
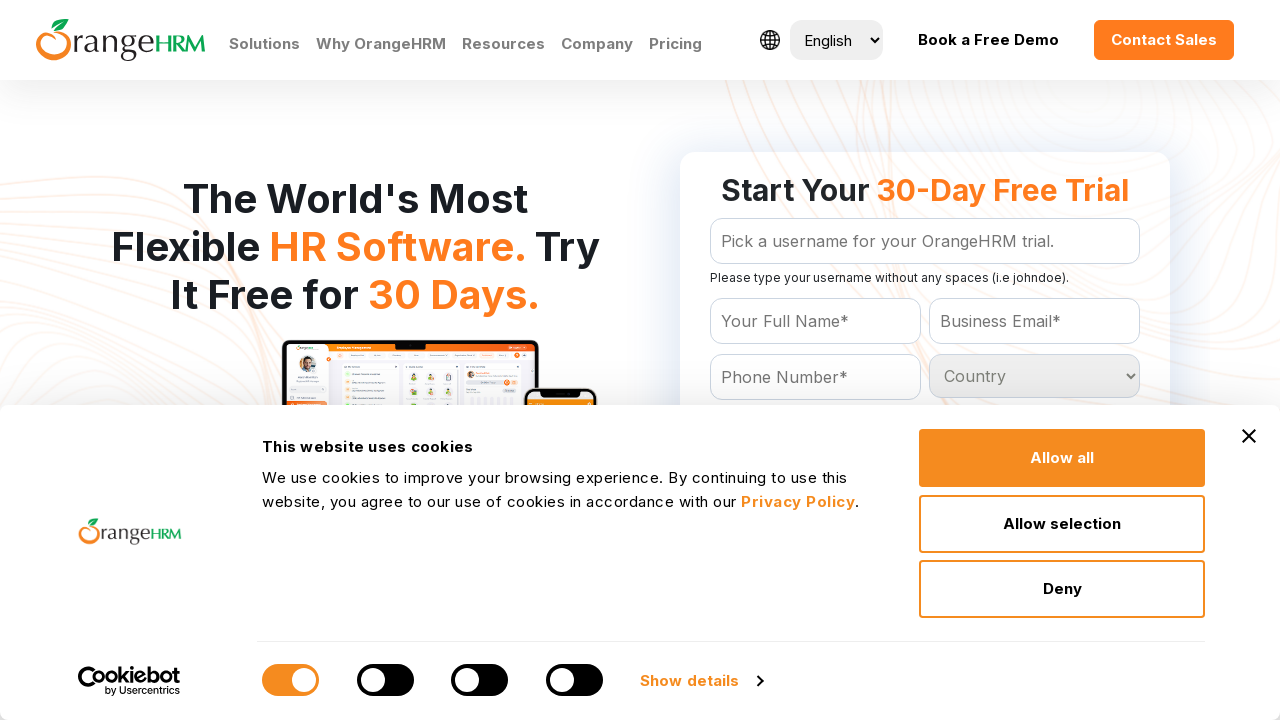

Checked dropdown option with text: 'Barbados
	'
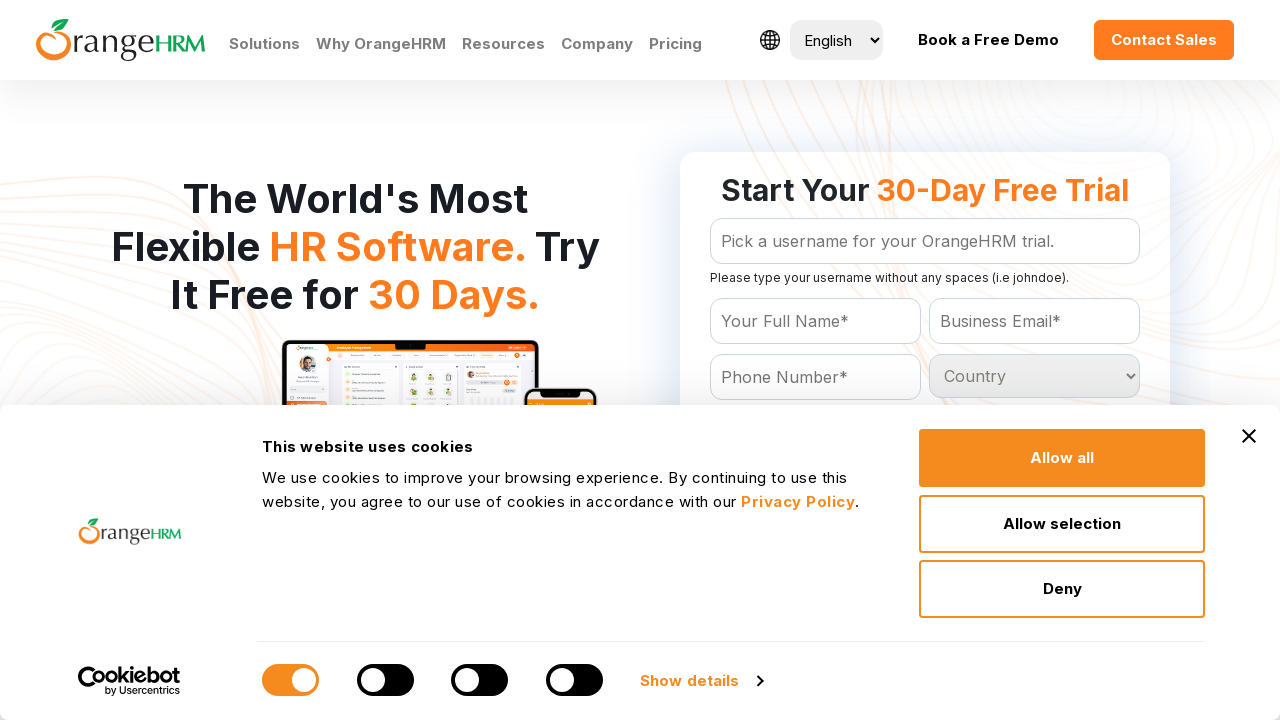

Checked dropdown option with text: 'Belarus
	'
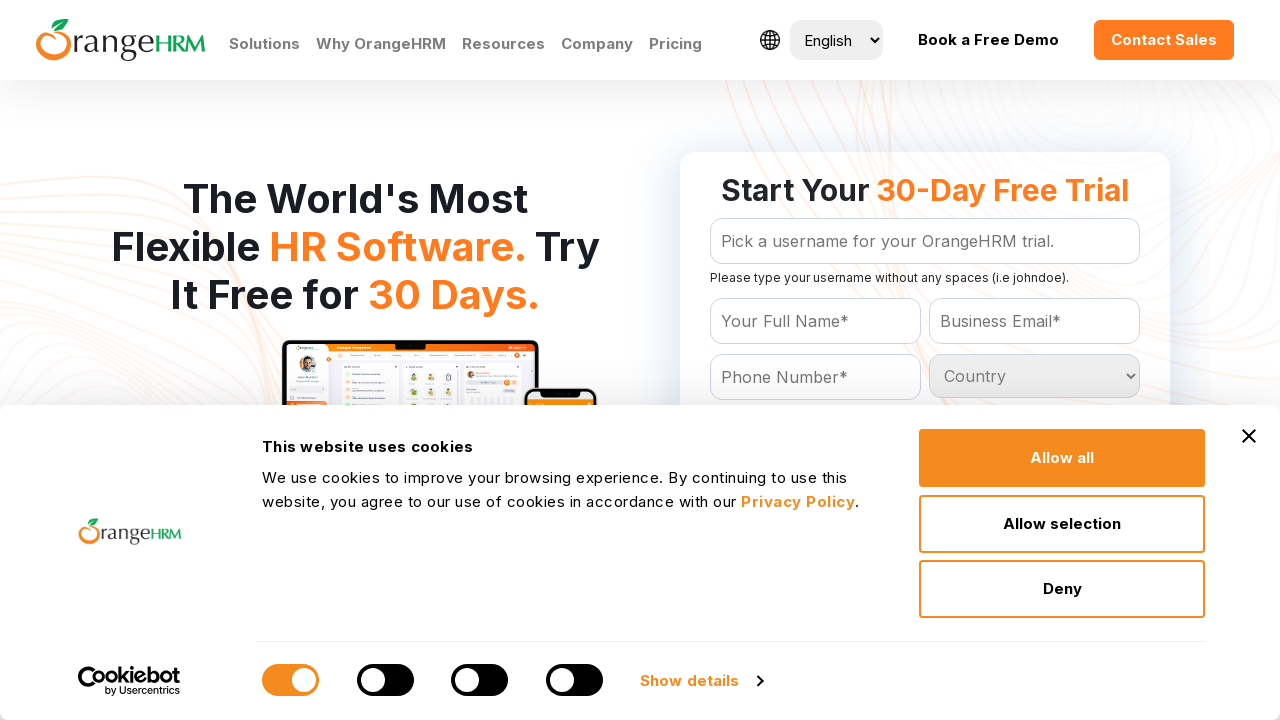

Checked dropdown option with text: 'Belgium
	'
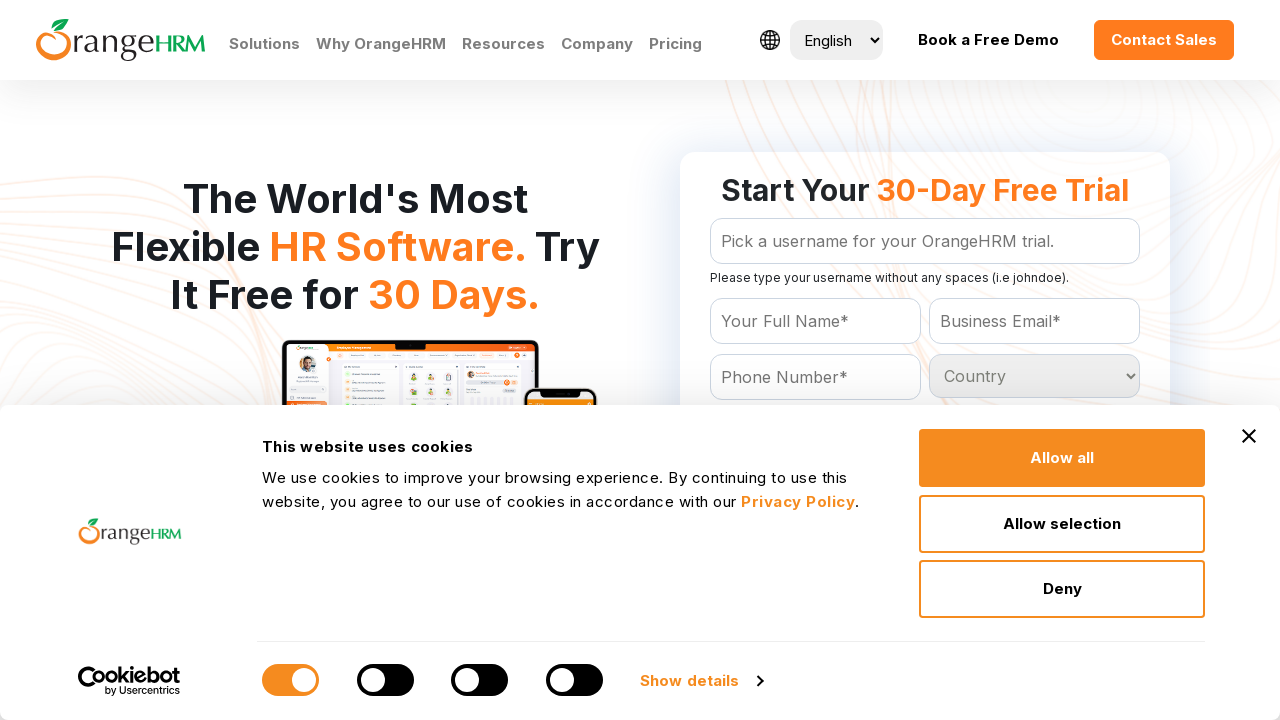

Checked dropdown option with text: 'Belize
	'
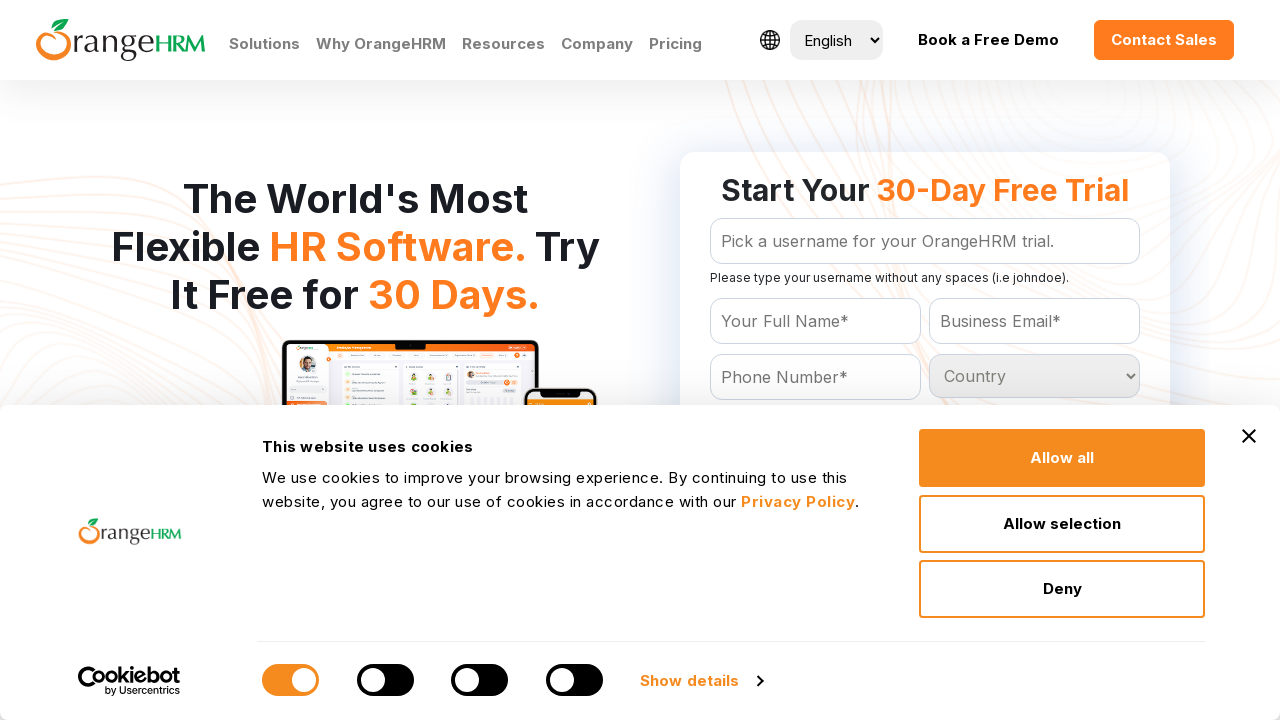

Checked dropdown option with text: 'Benin
	'
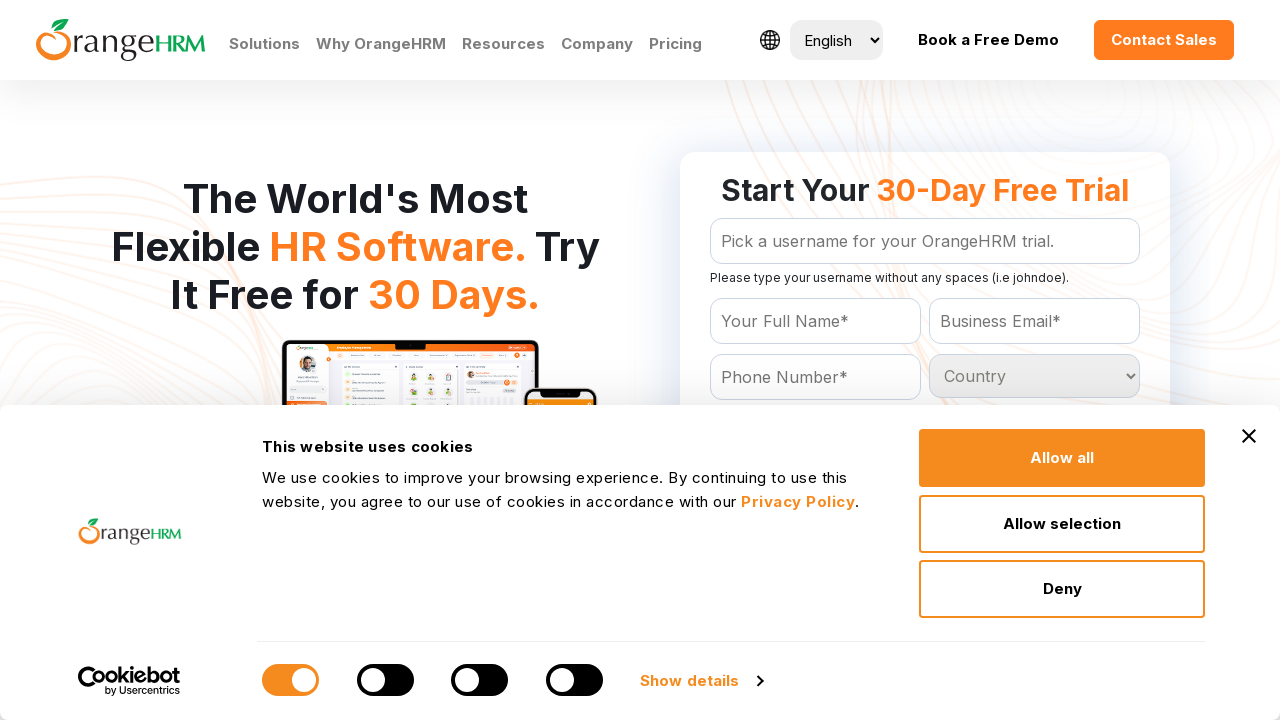

Checked dropdown option with text: 'Bermuda
	'
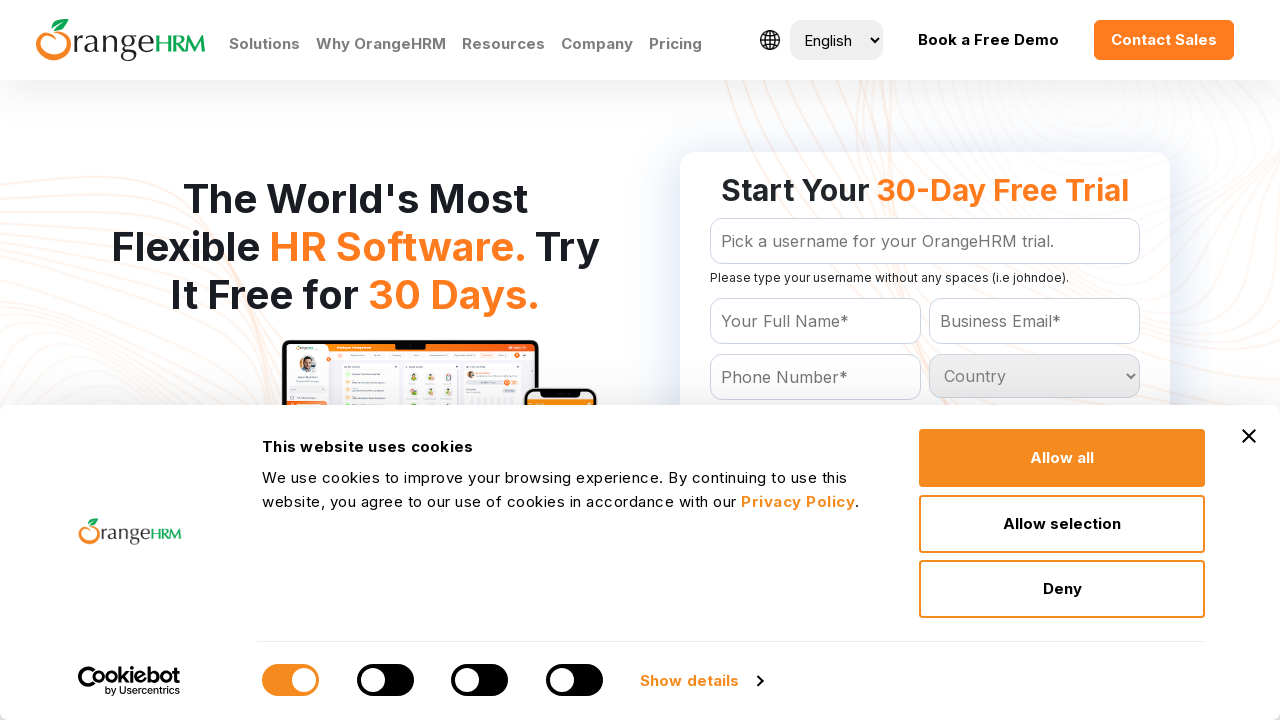

Checked dropdown option with text: 'Bhutan
	'
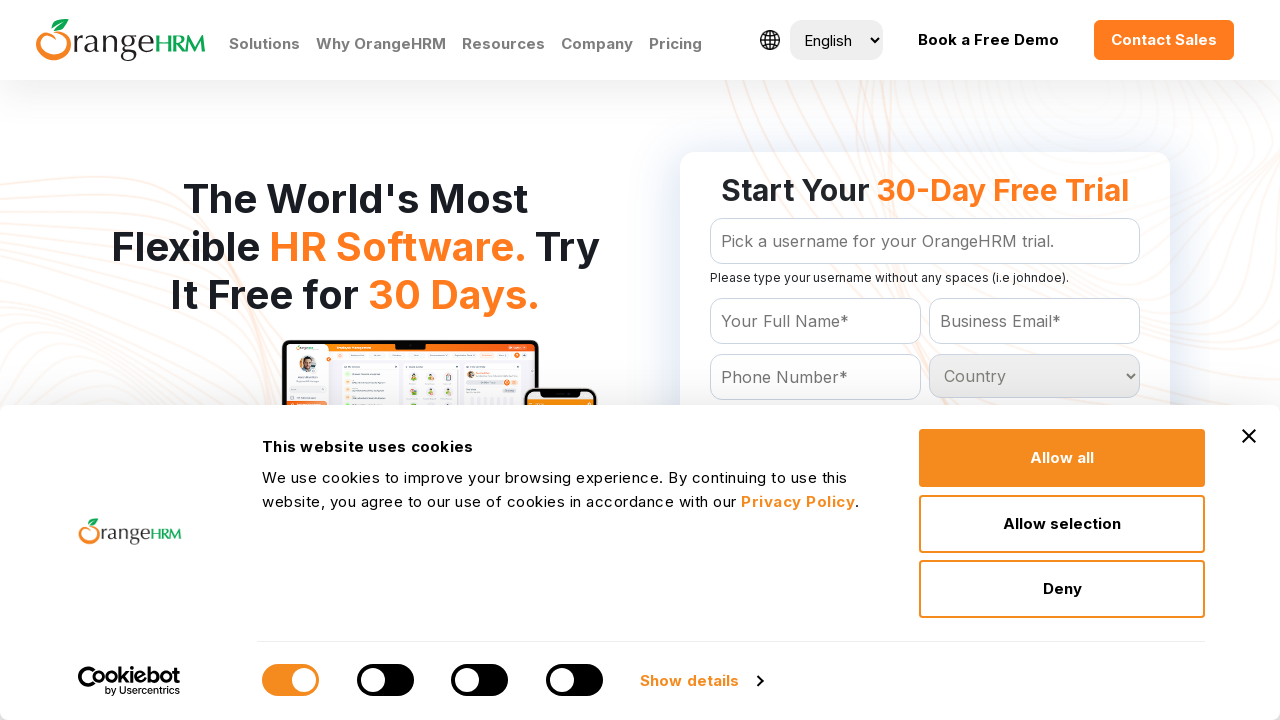

Checked dropdown option with text: 'Bolivia
	'
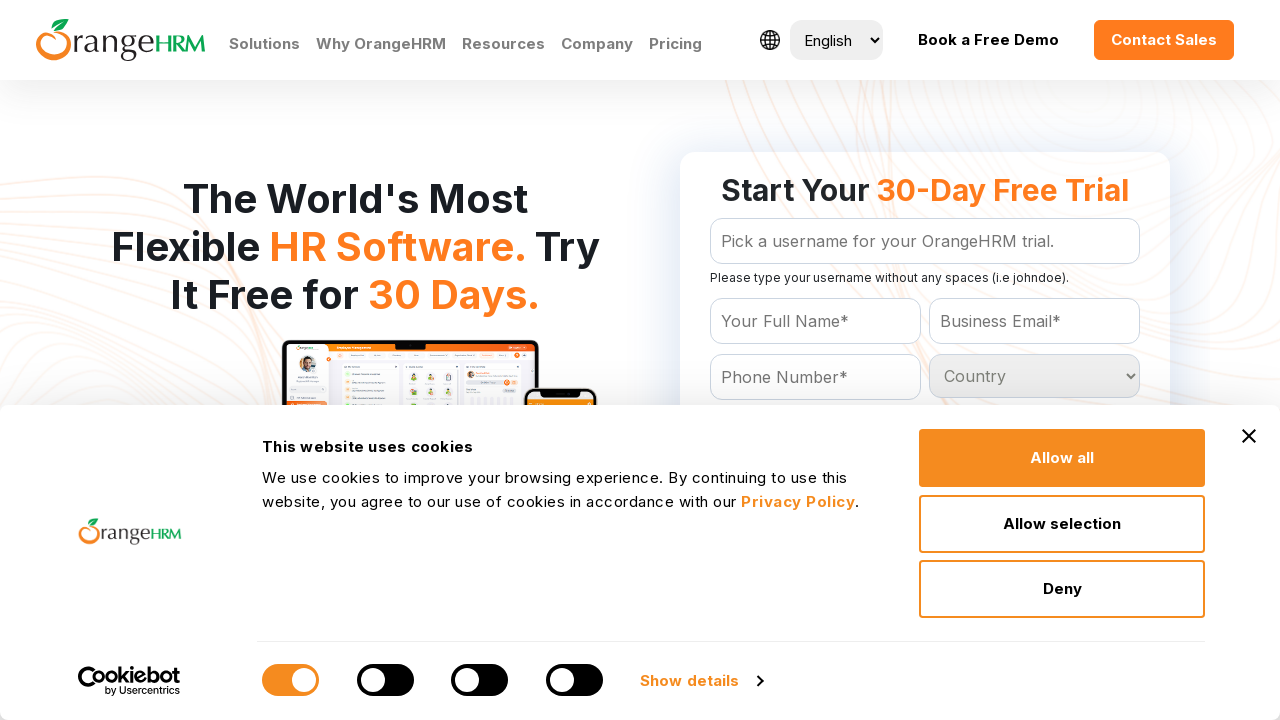

Checked dropdown option with text: 'Bosnia and Herzegowina
	'
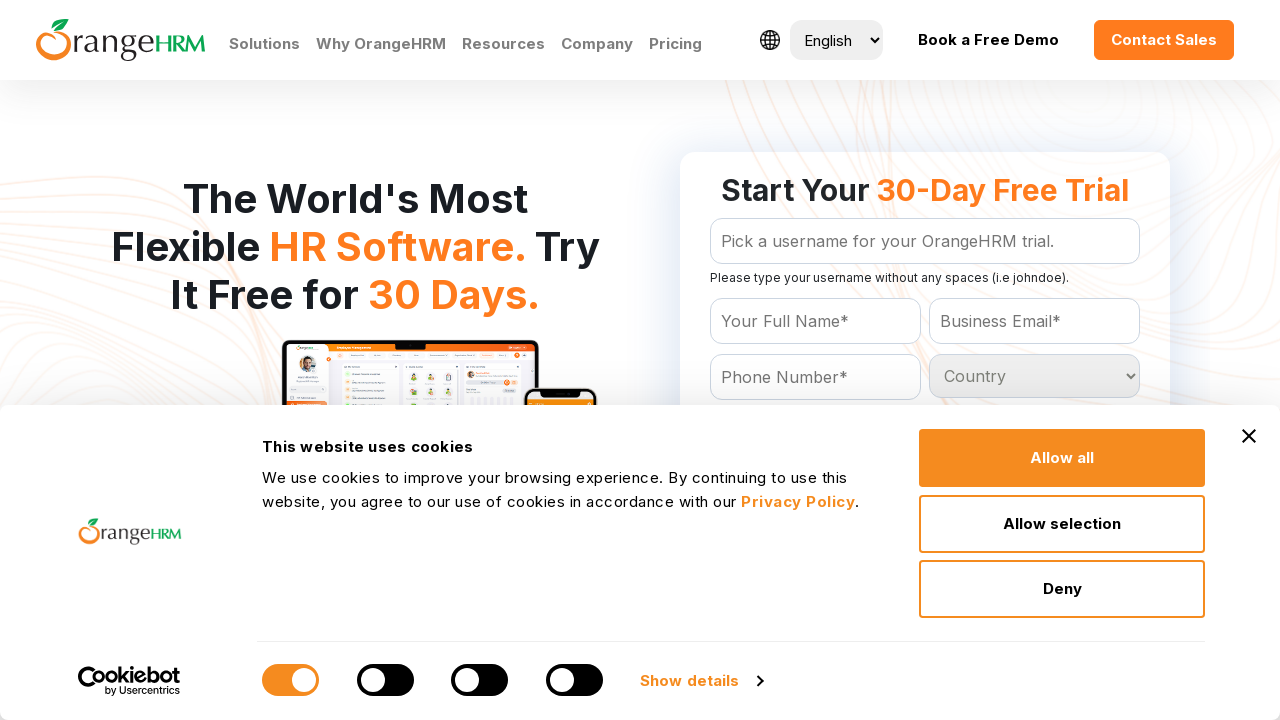

Checked dropdown option with text: 'Botswana
	'
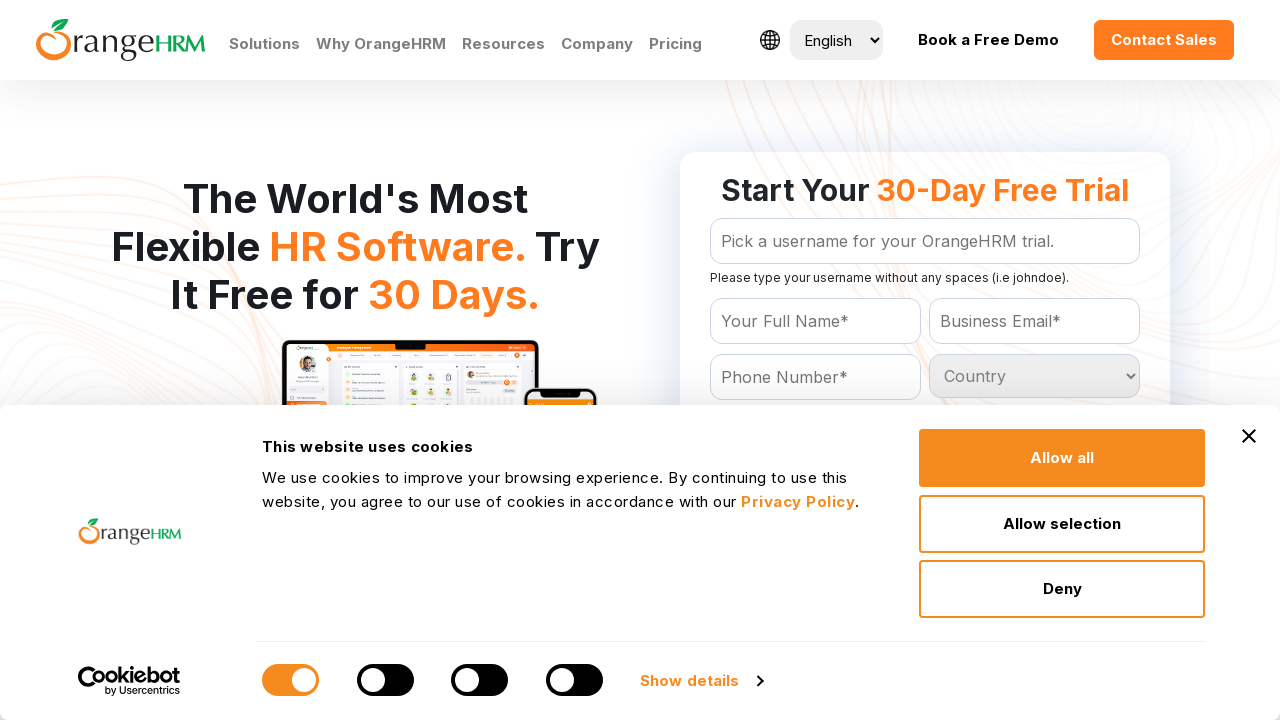

Checked dropdown option with text: 'Bouvet Island
	'
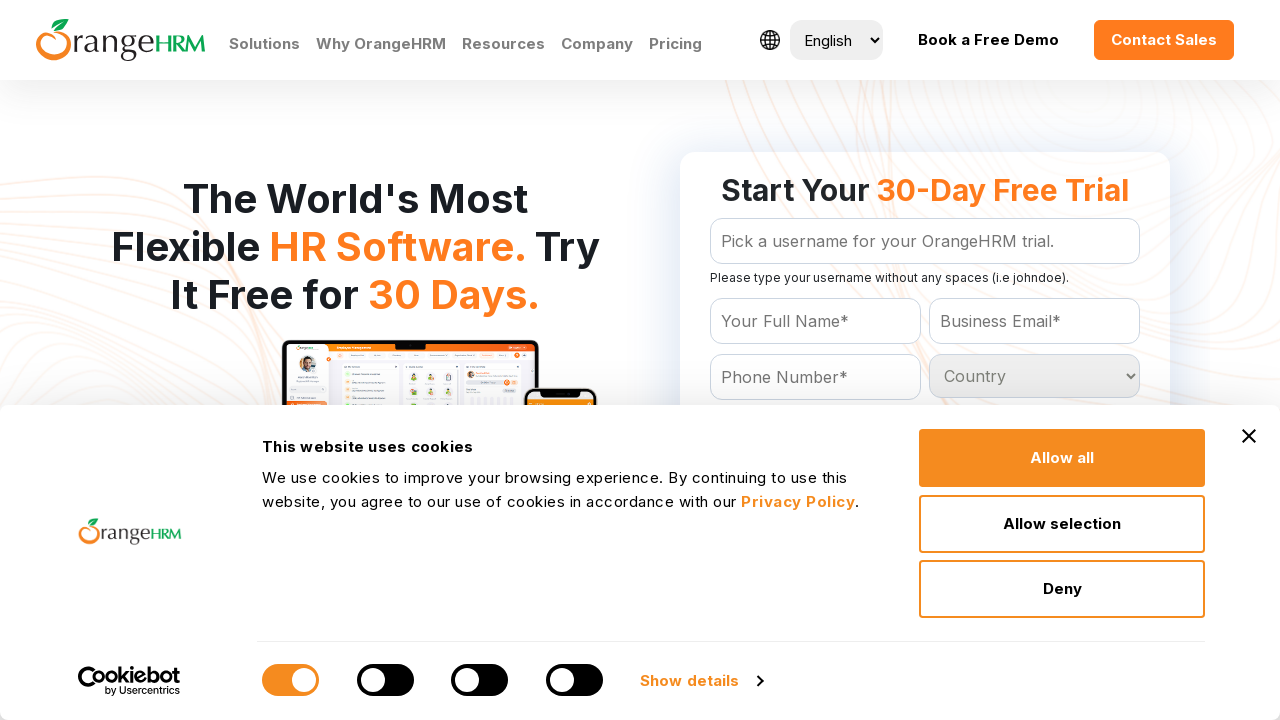

Checked dropdown option with text: 'Brazil
	'
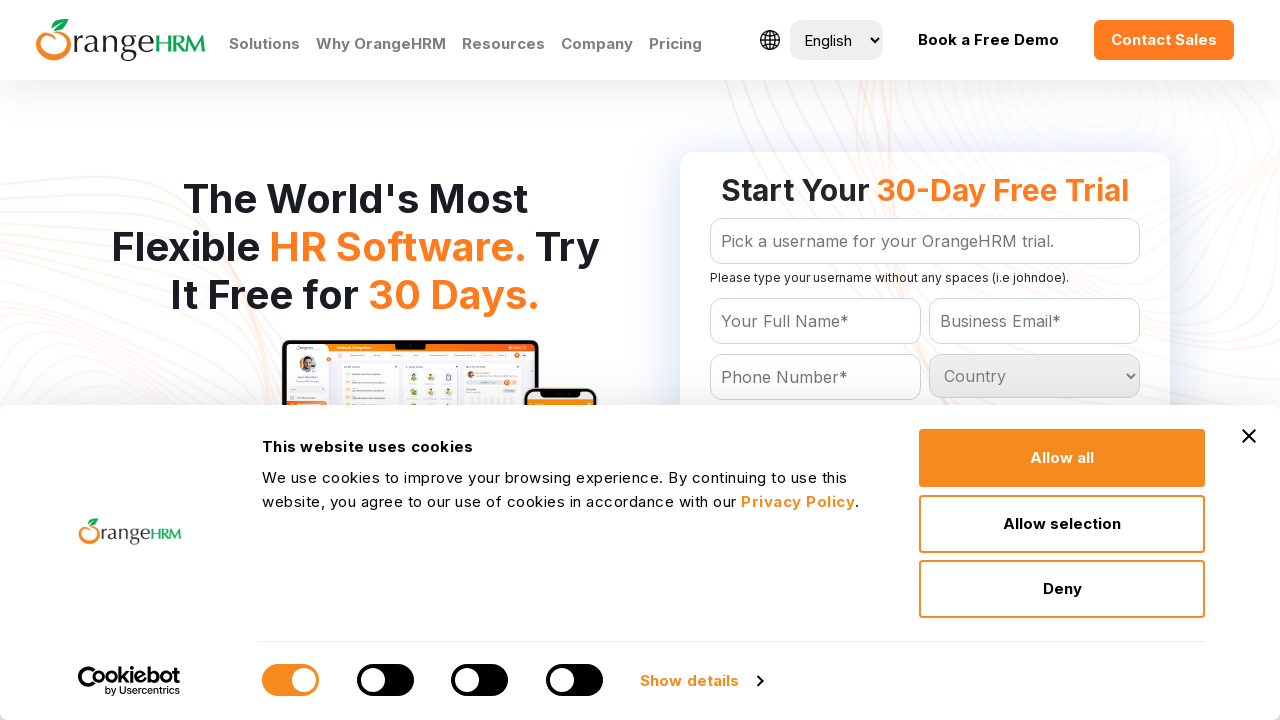

Checked dropdown option with text: 'Brunei Darussalam
	'
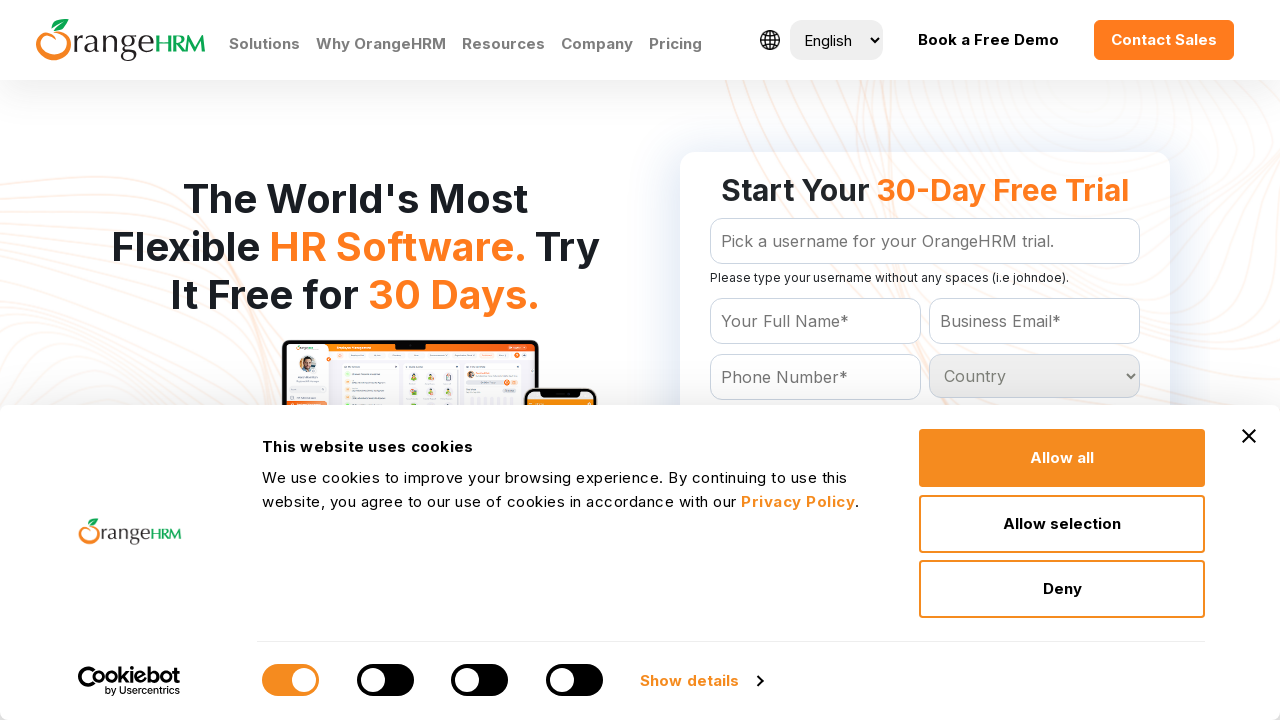

Checked dropdown option with text: 'Bulgaria
	'
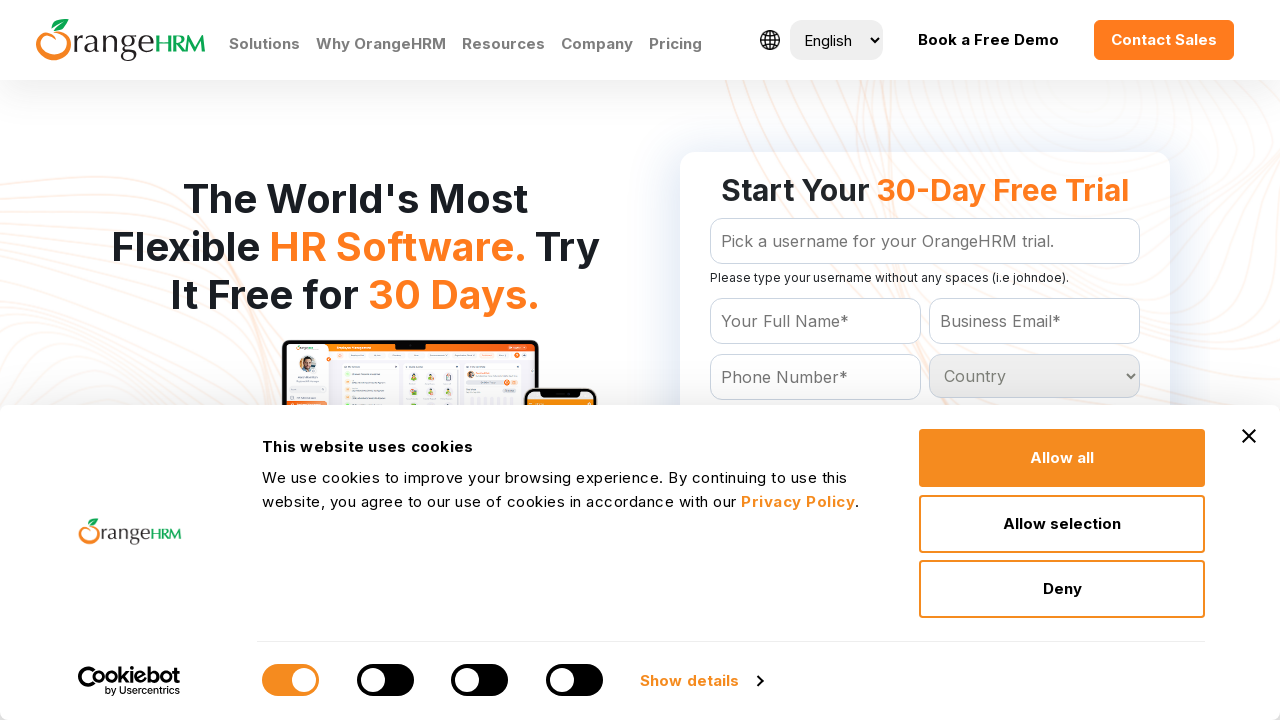

Checked dropdown option with text: 'Burkina Faso
	'
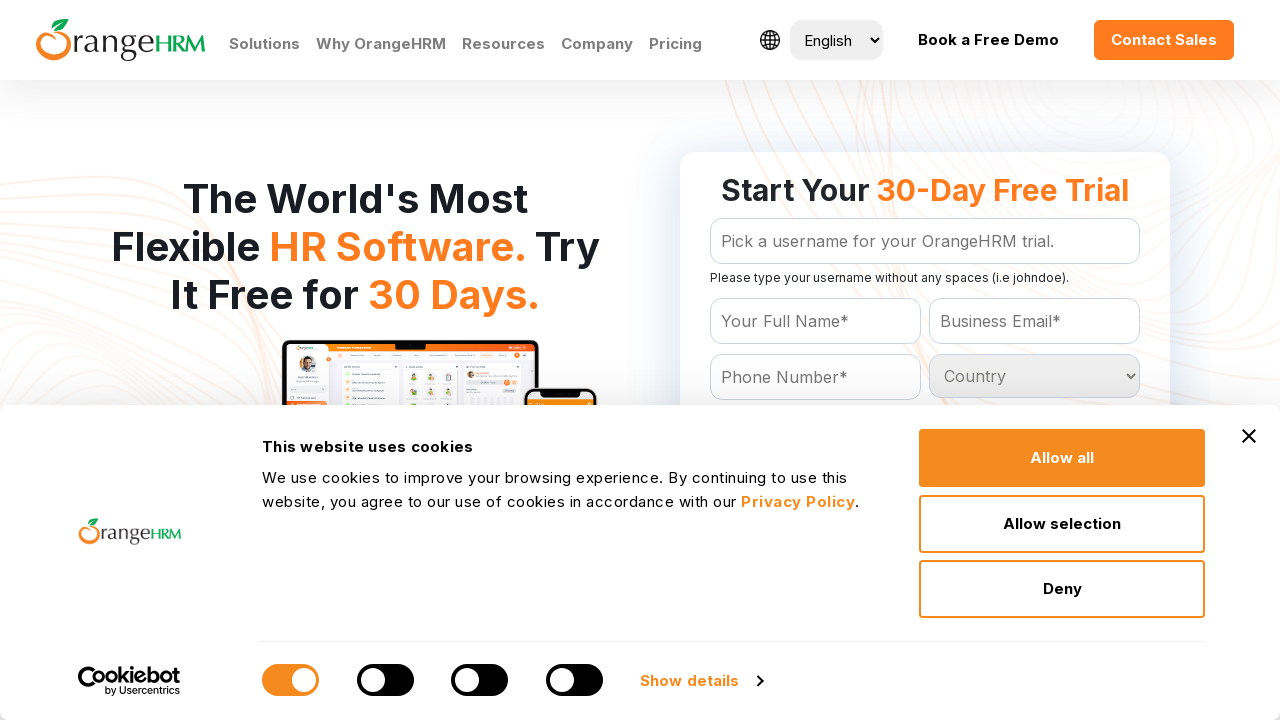

Checked dropdown option with text: 'Burundi
	'
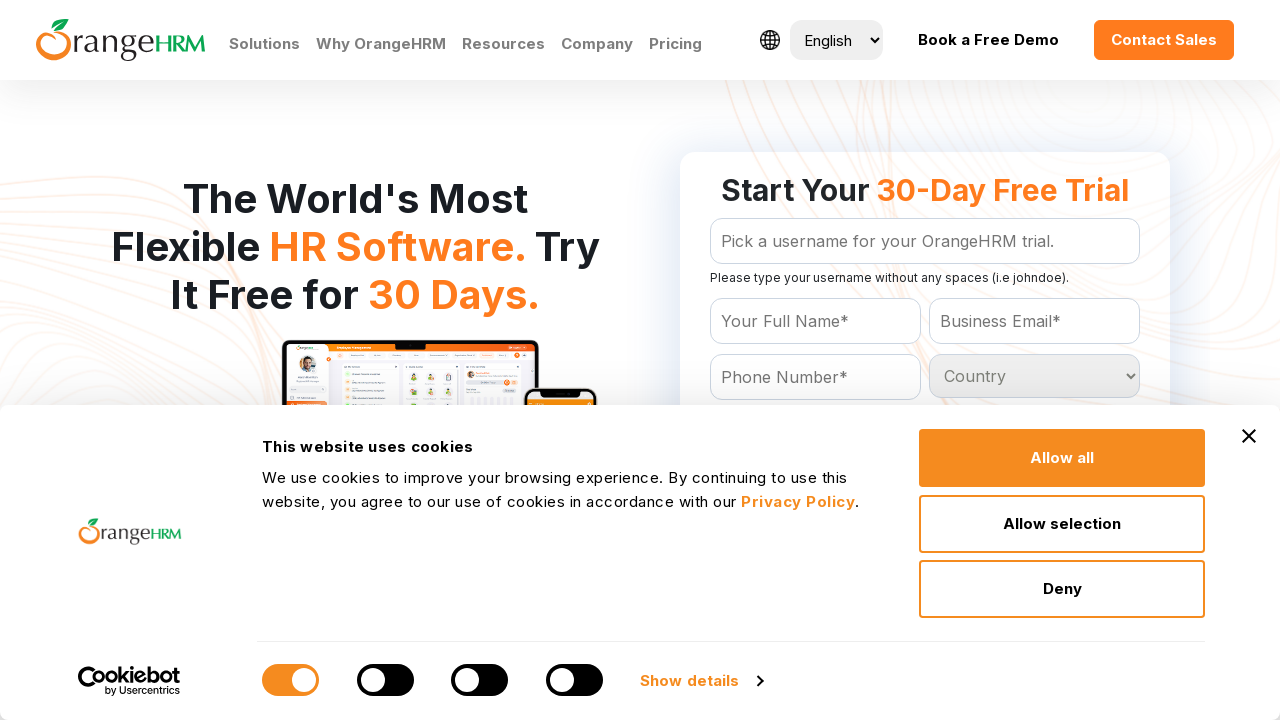

Checked dropdown option with text: 'Cambodia
	'
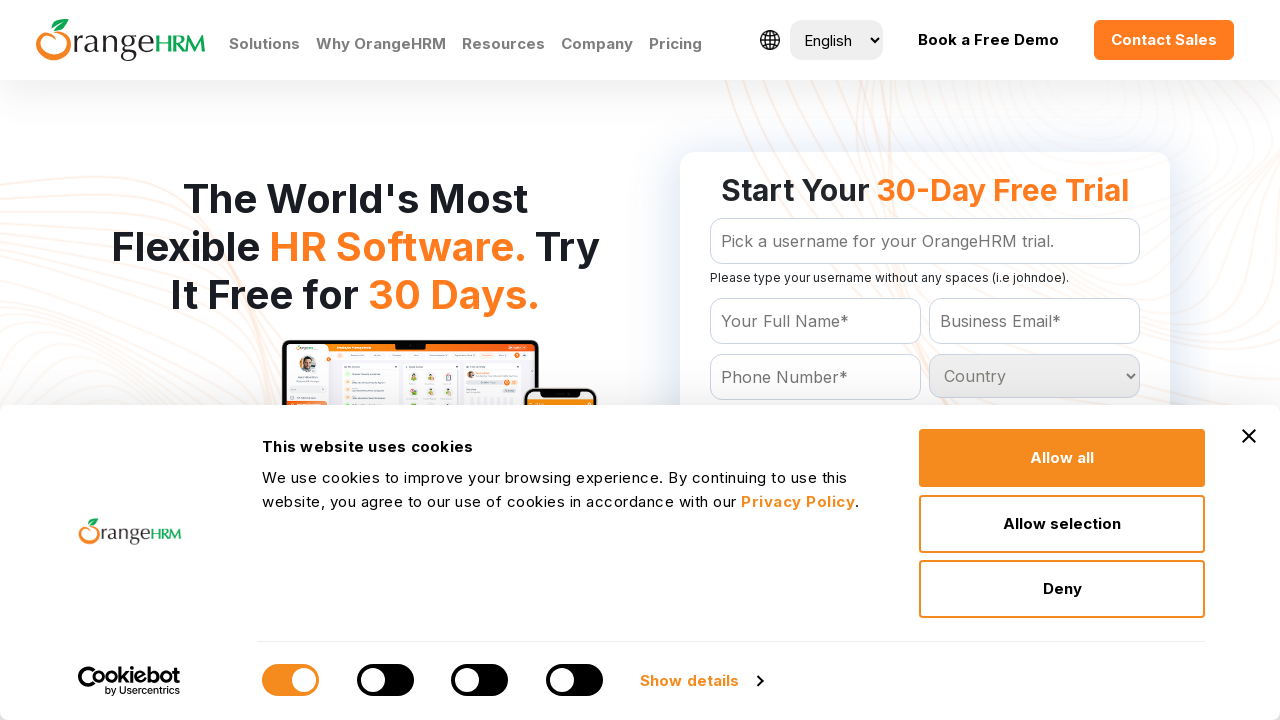

Checked dropdown option with text: 'Cameroon
	'
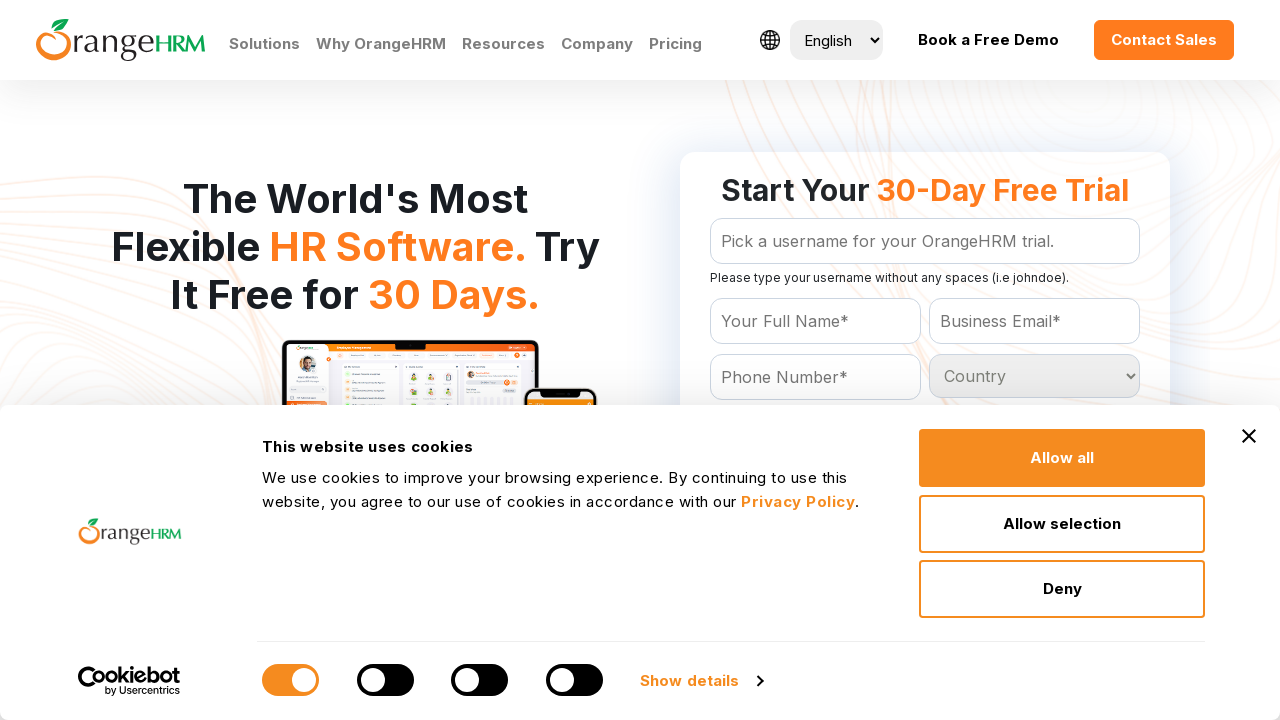

Checked dropdown option with text: 'Canada
	'
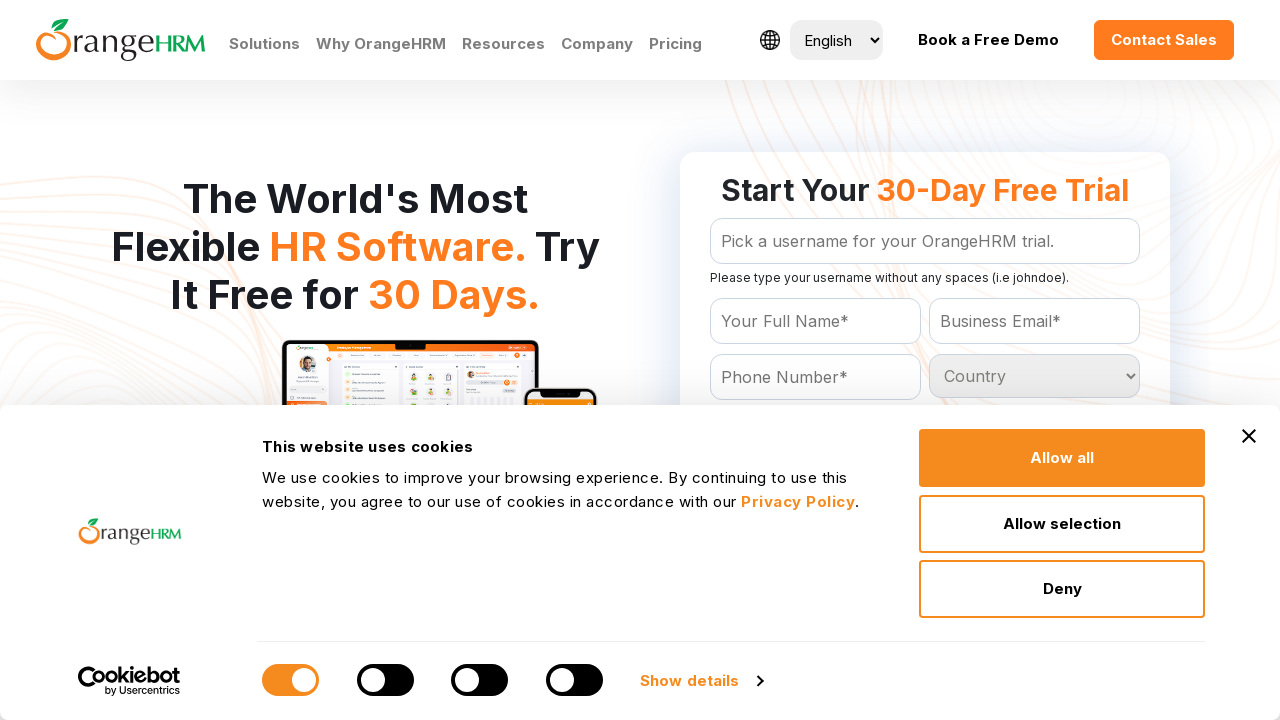

Checked dropdown option with text: 'Cape Verde
	'
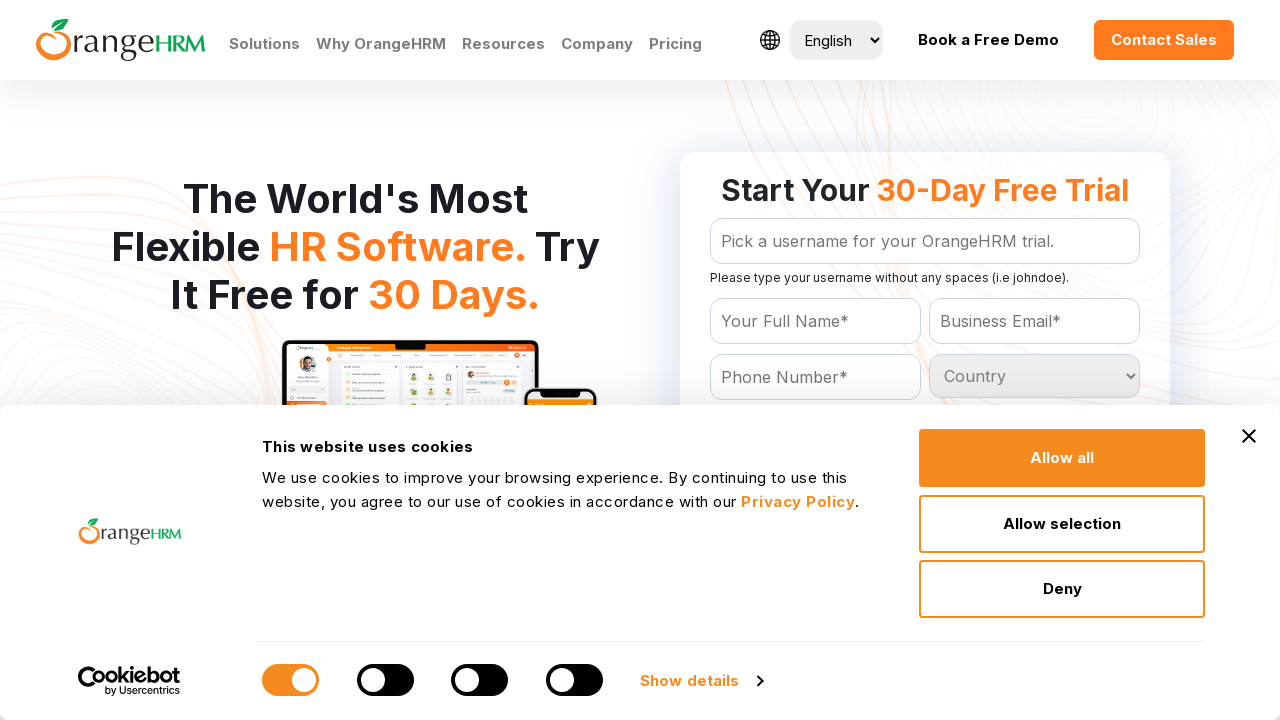

Checked dropdown option with text: 'Cayman Islands
	'
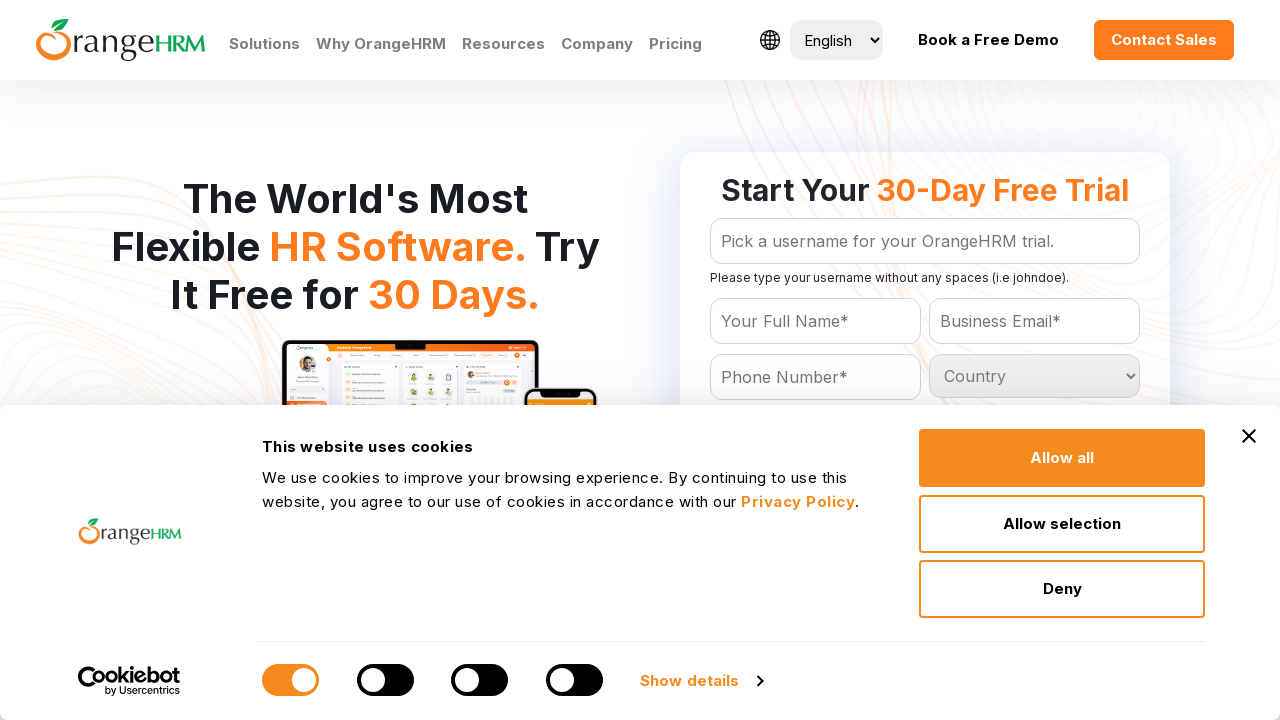

Checked dropdown option with text: 'Central African Republic
	'
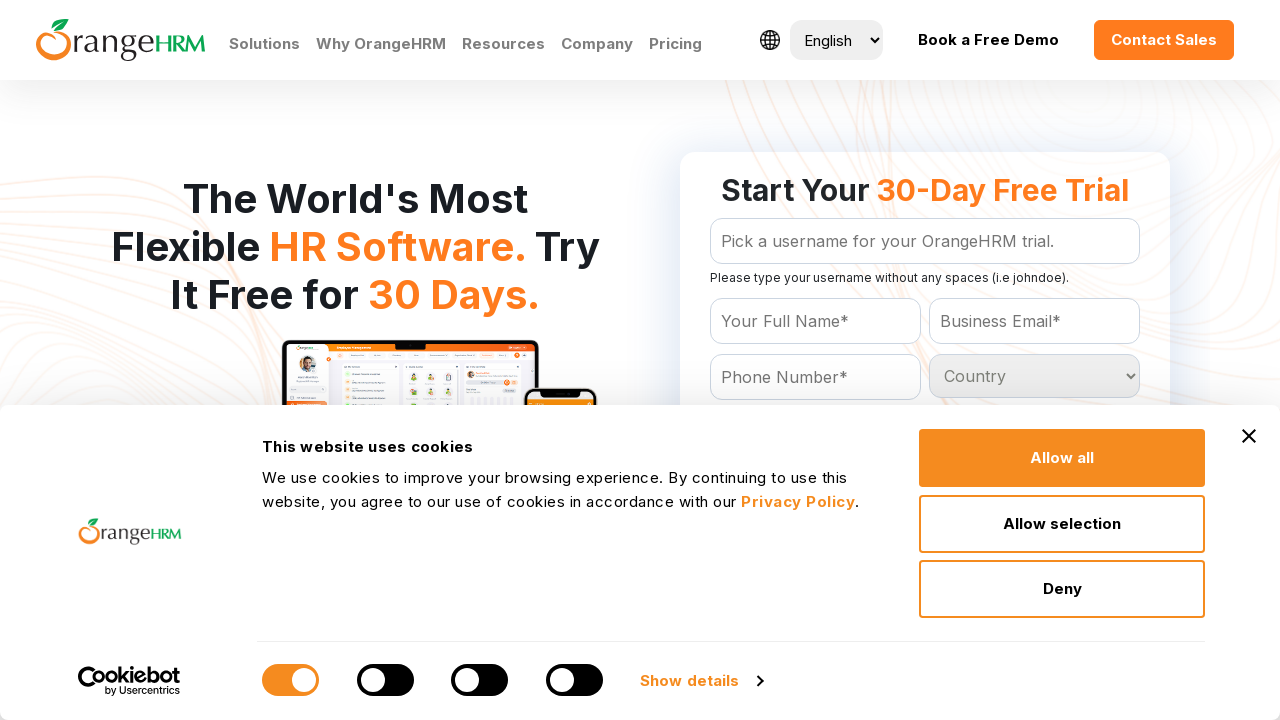

Checked dropdown option with text: 'Chad
	'
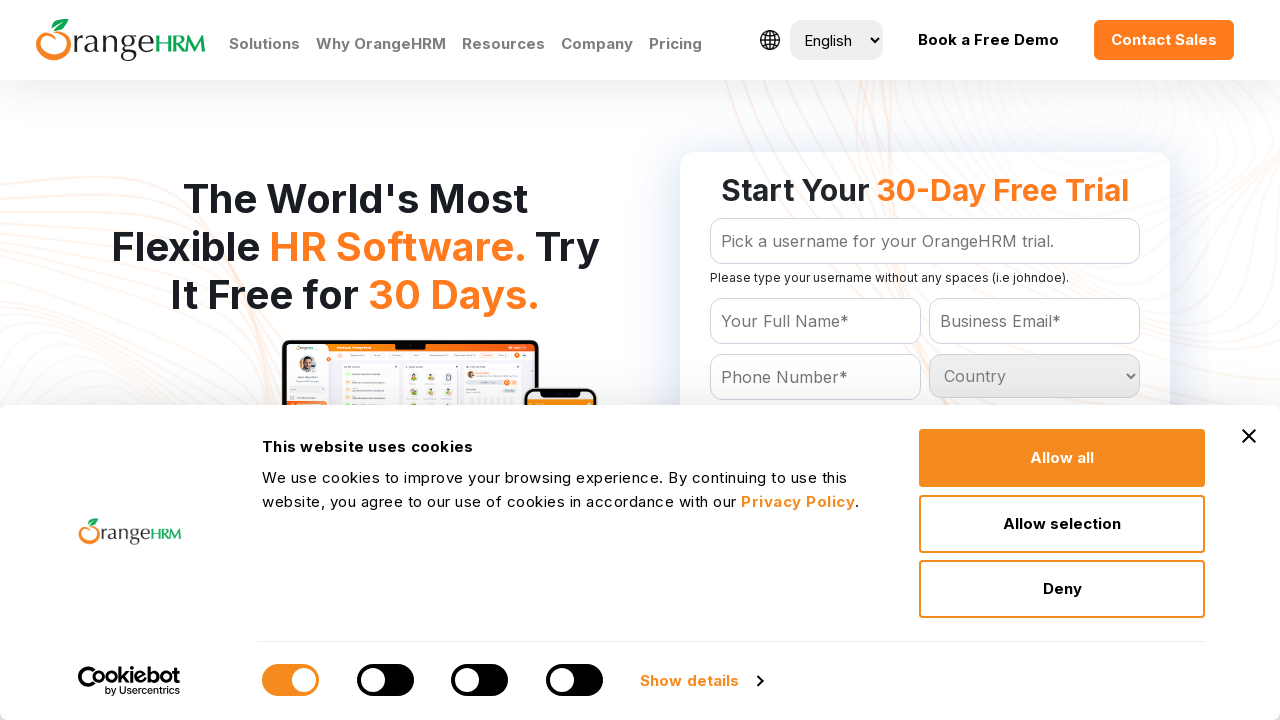

Checked dropdown option with text: 'Chile
	'
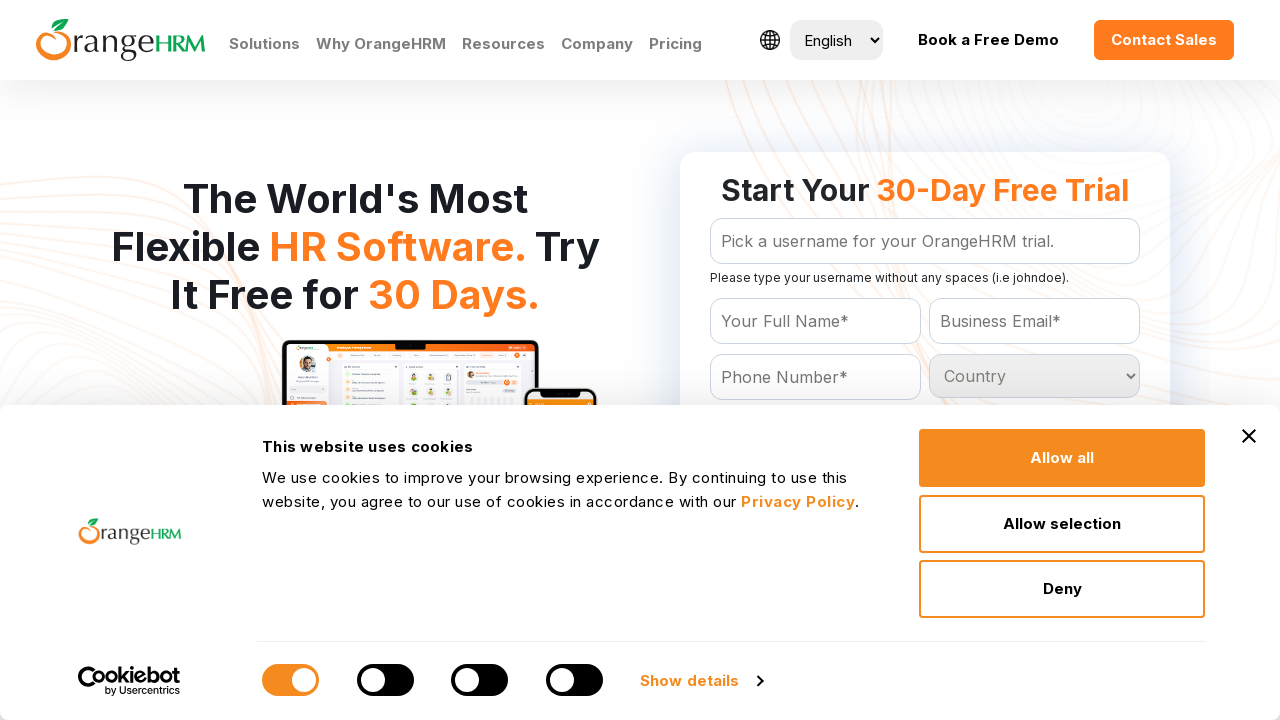

Checked dropdown option with text: 'China
	'
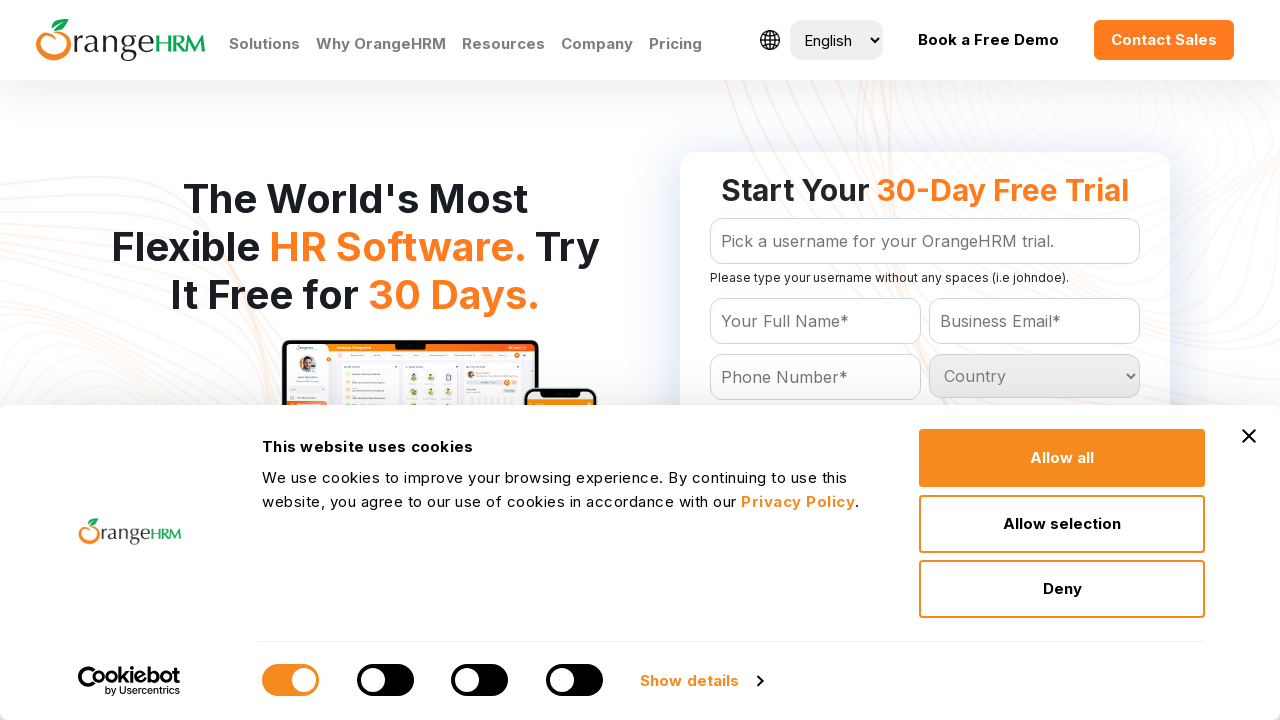

Checked dropdown option with text: 'Christmas Island
	'
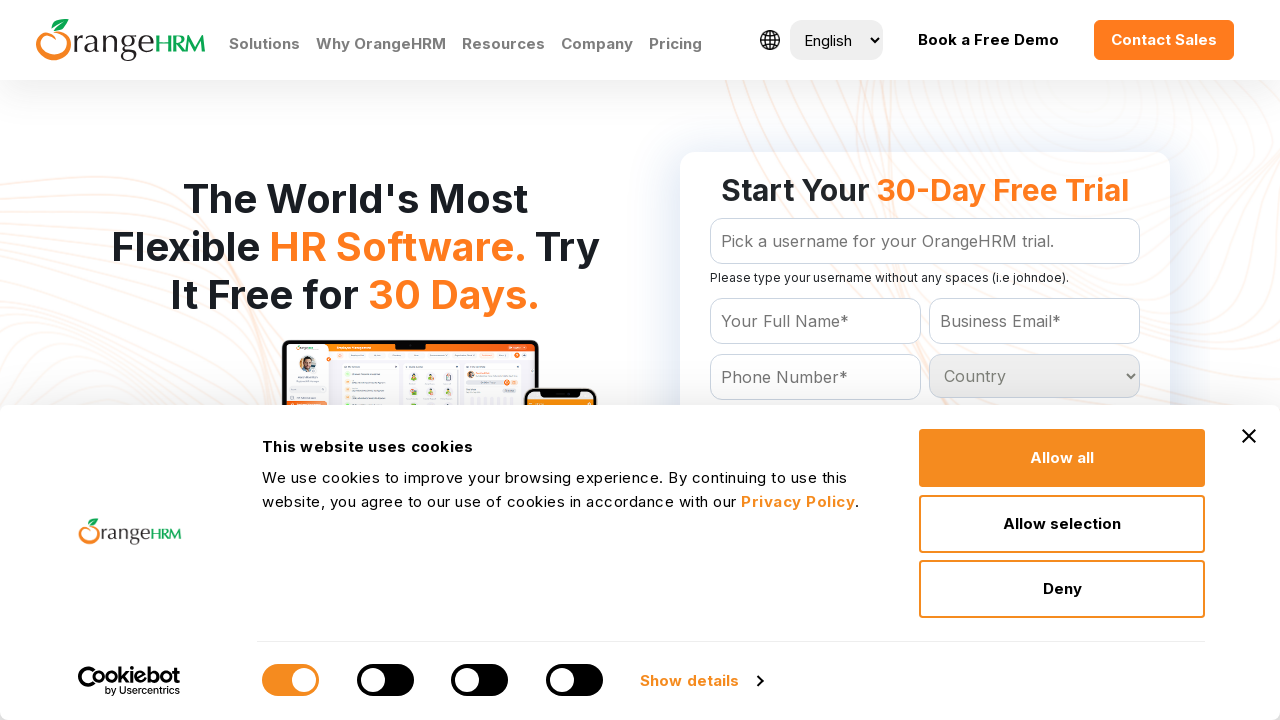

Checked dropdown option with text: 'Cocos (Keeling) Islands
	'
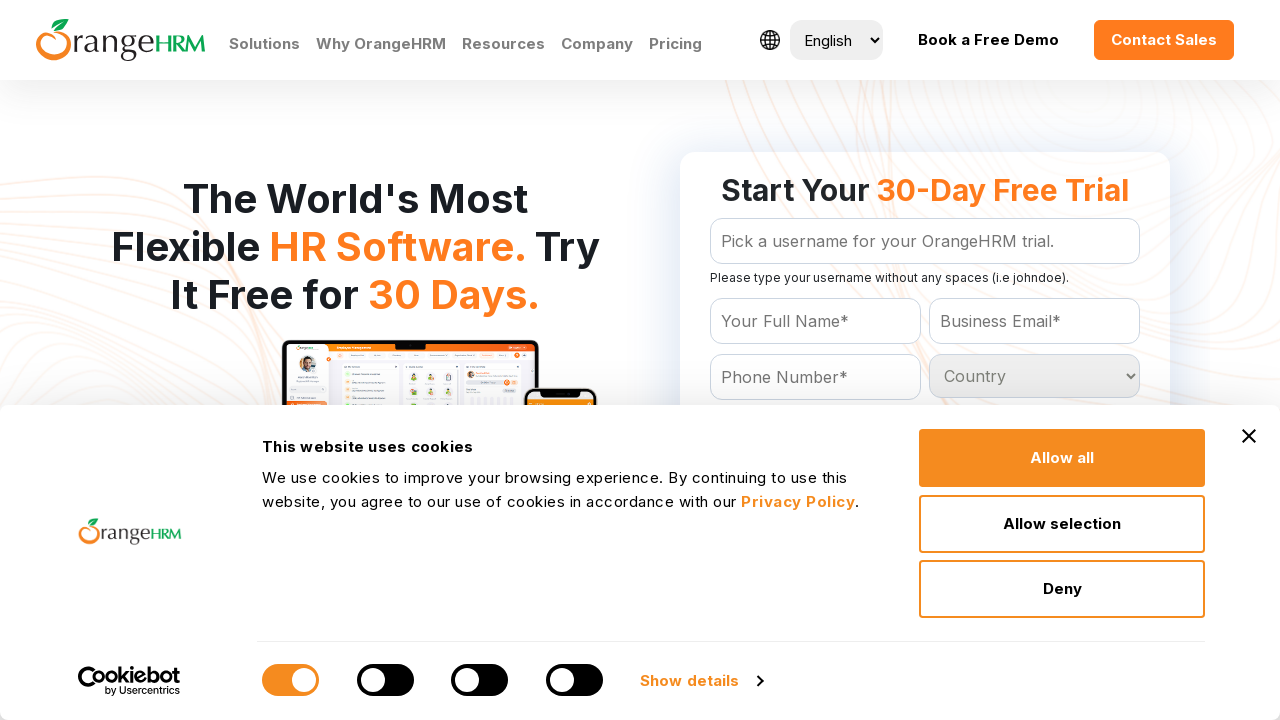

Checked dropdown option with text: 'Colombia
	'
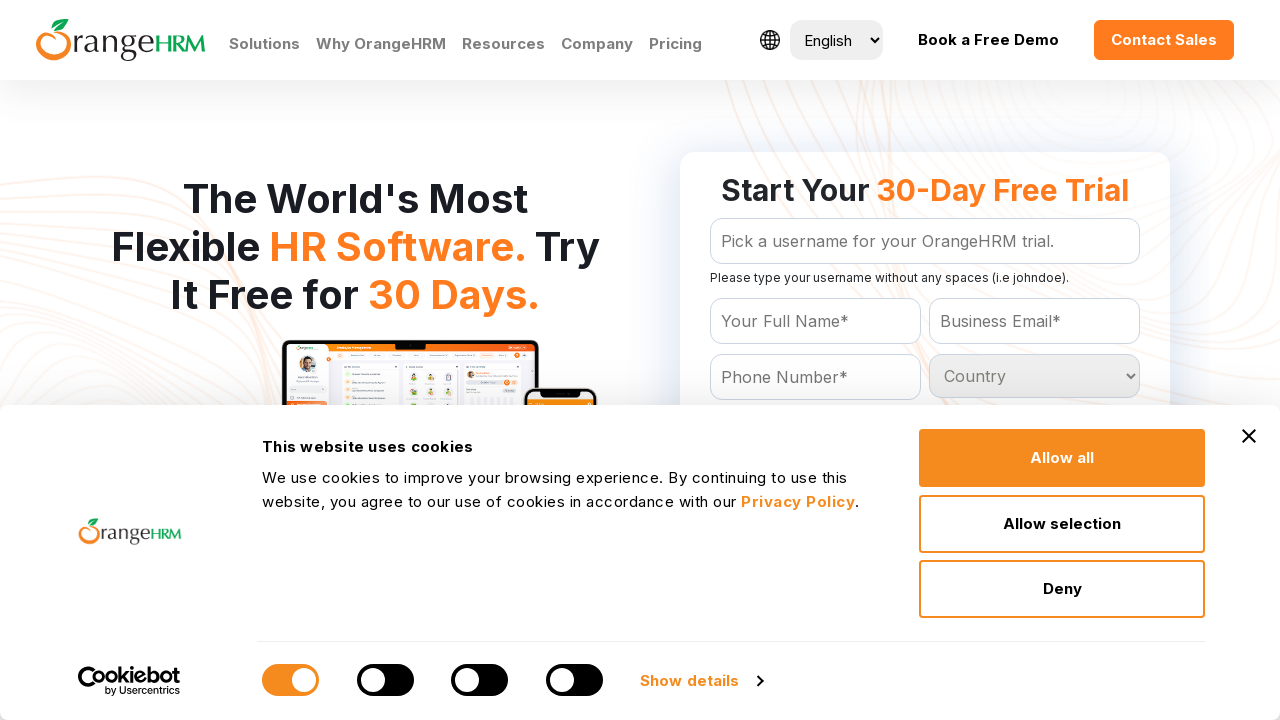

Checked dropdown option with text: 'Comoros
	'
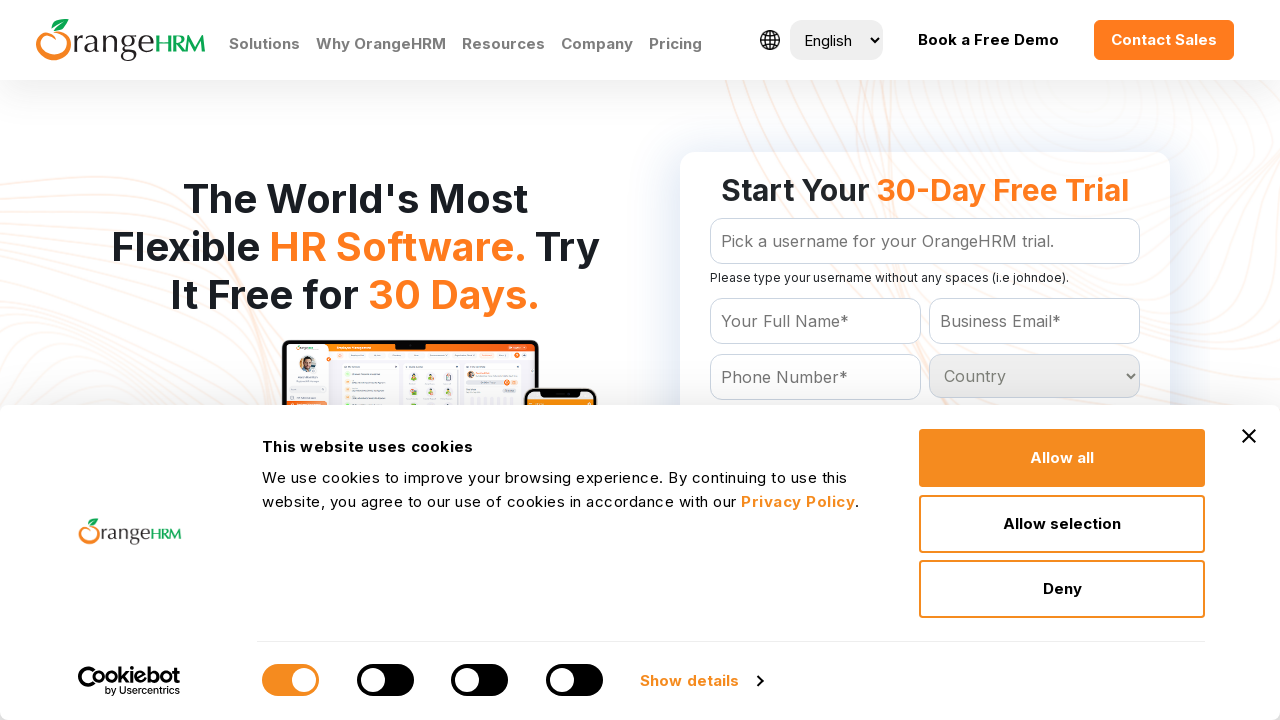

Checked dropdown option with text: 'Congo
	'
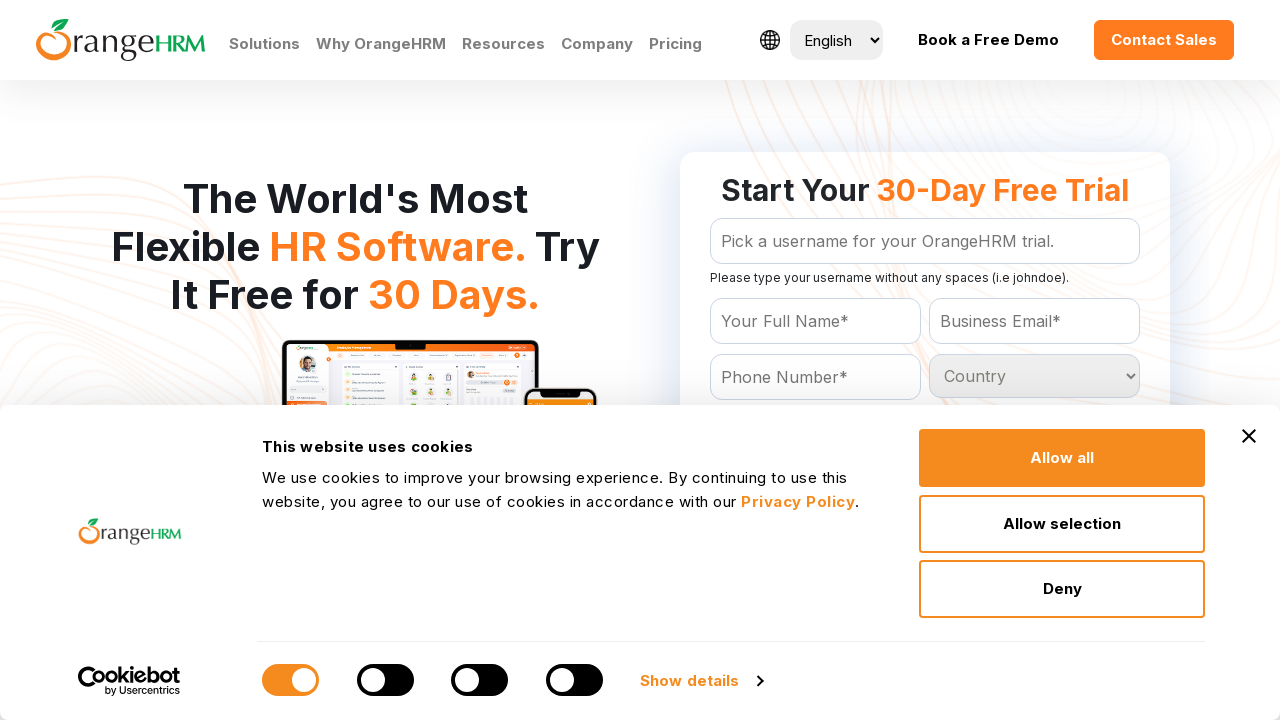

Checked dropdown option with text: 'Cook Islands
	'
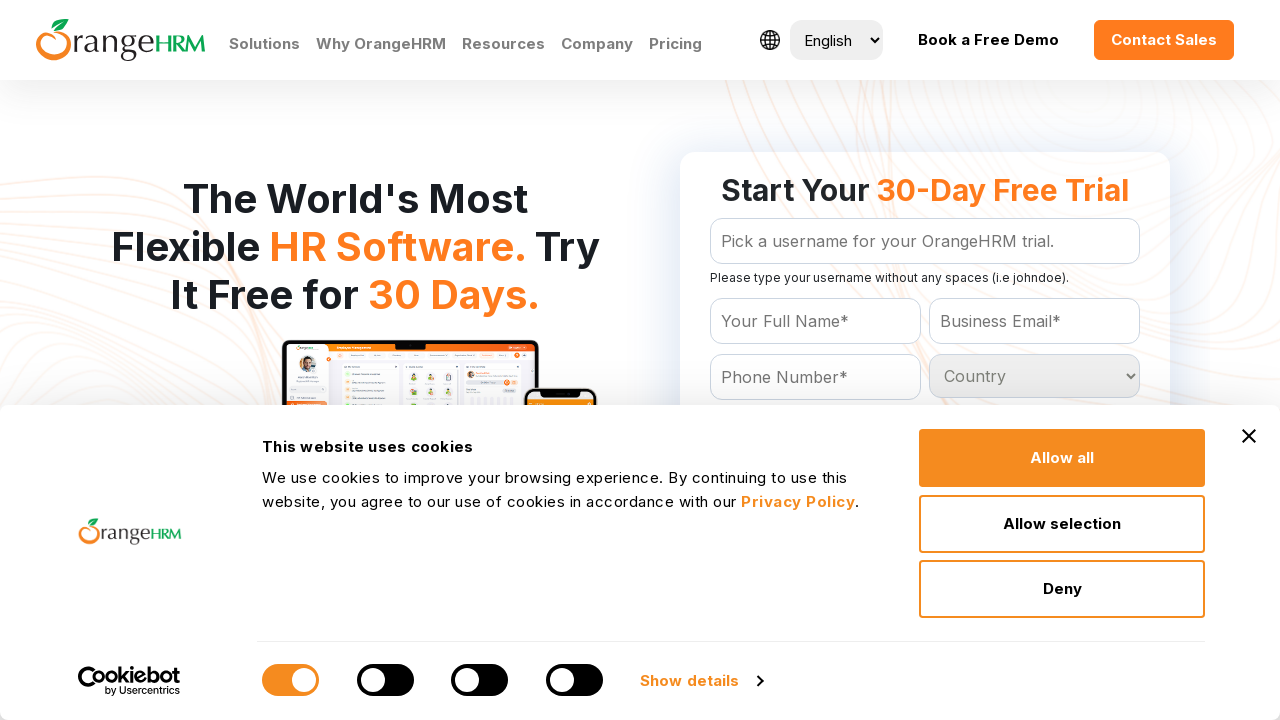

Checked dropdown option with text: 'Costa Rica
	'
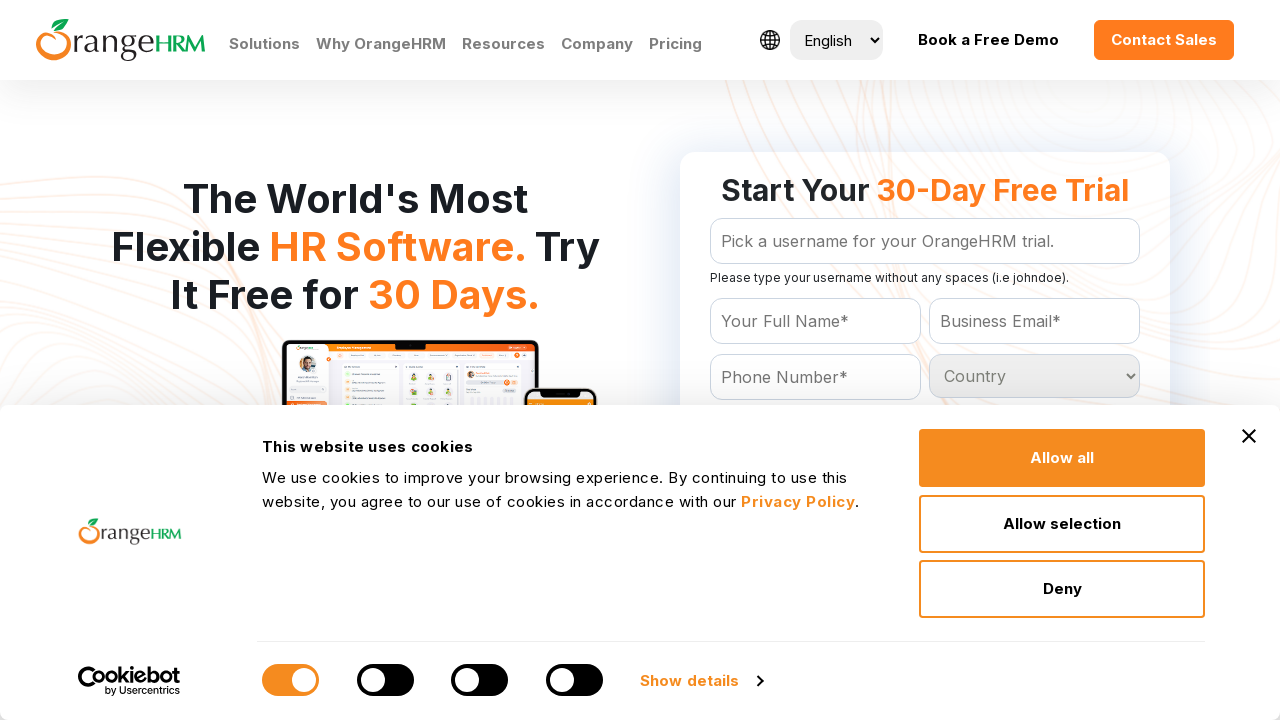

Checked dropdown option with text: 'Cote D'Ivoire
	'
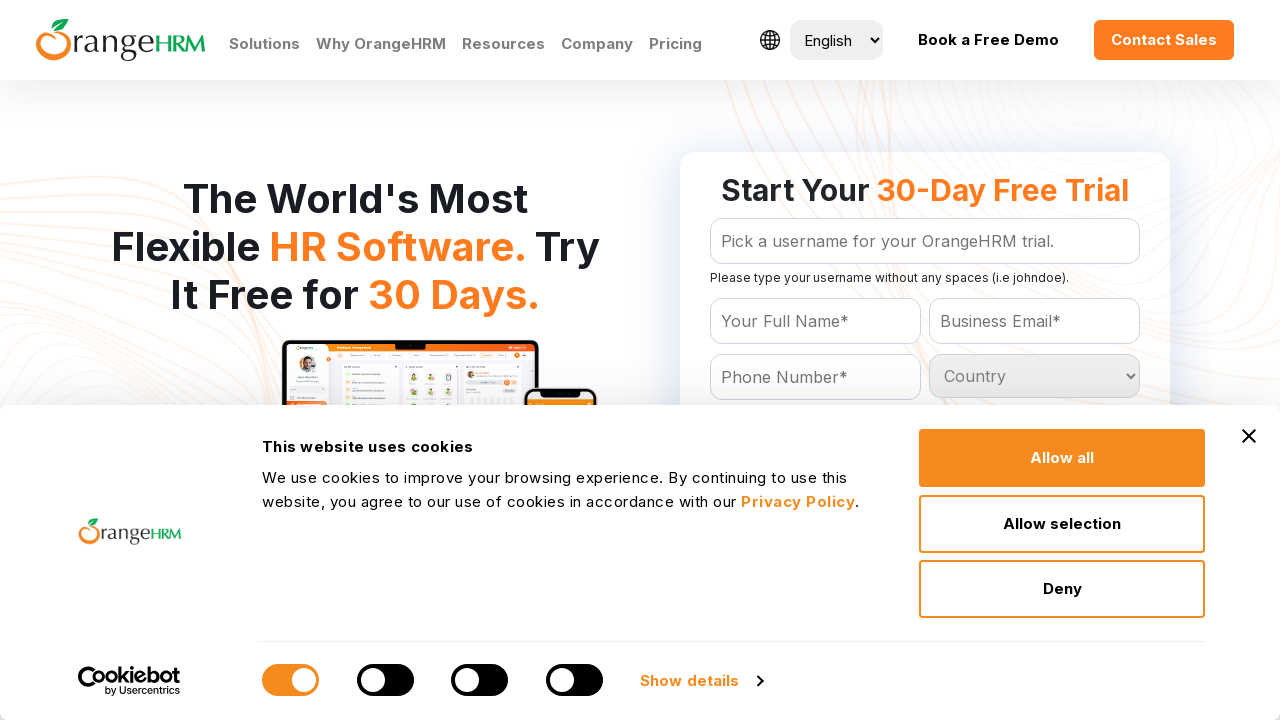

Checked dropdown option with text: 'Croatia
	'
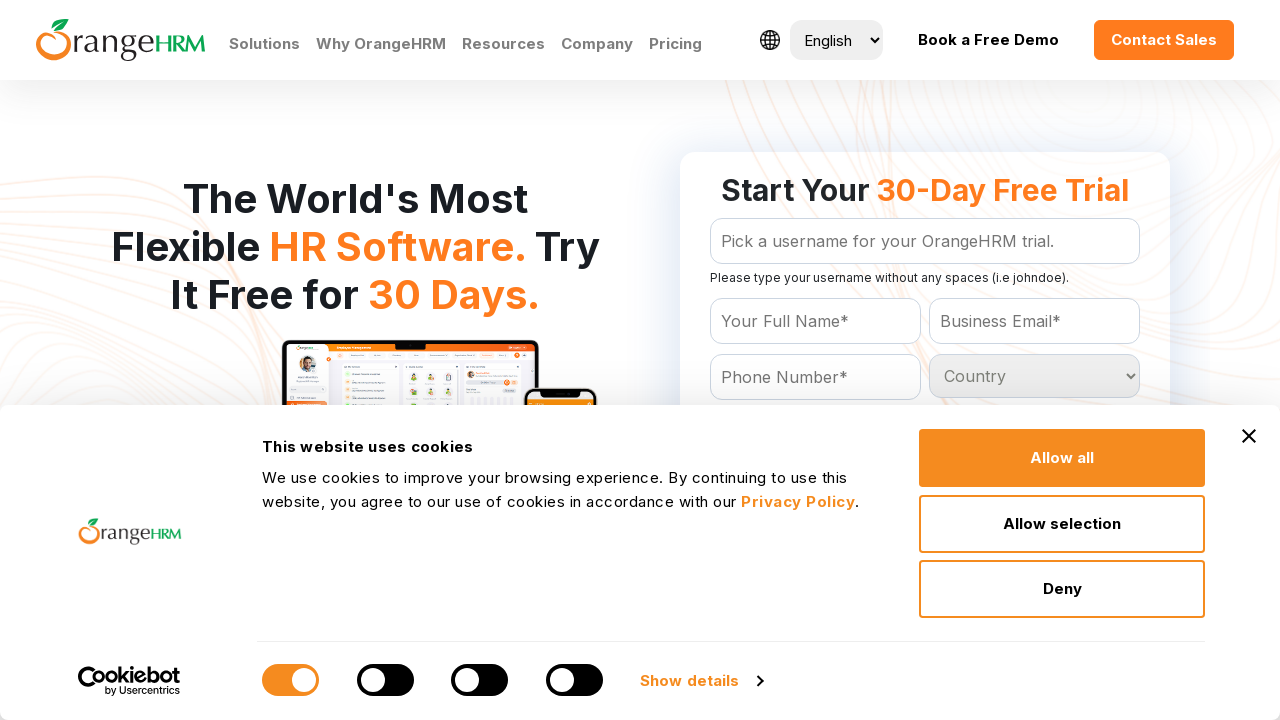

Checked dropdown option with text: 'Cuba
	'
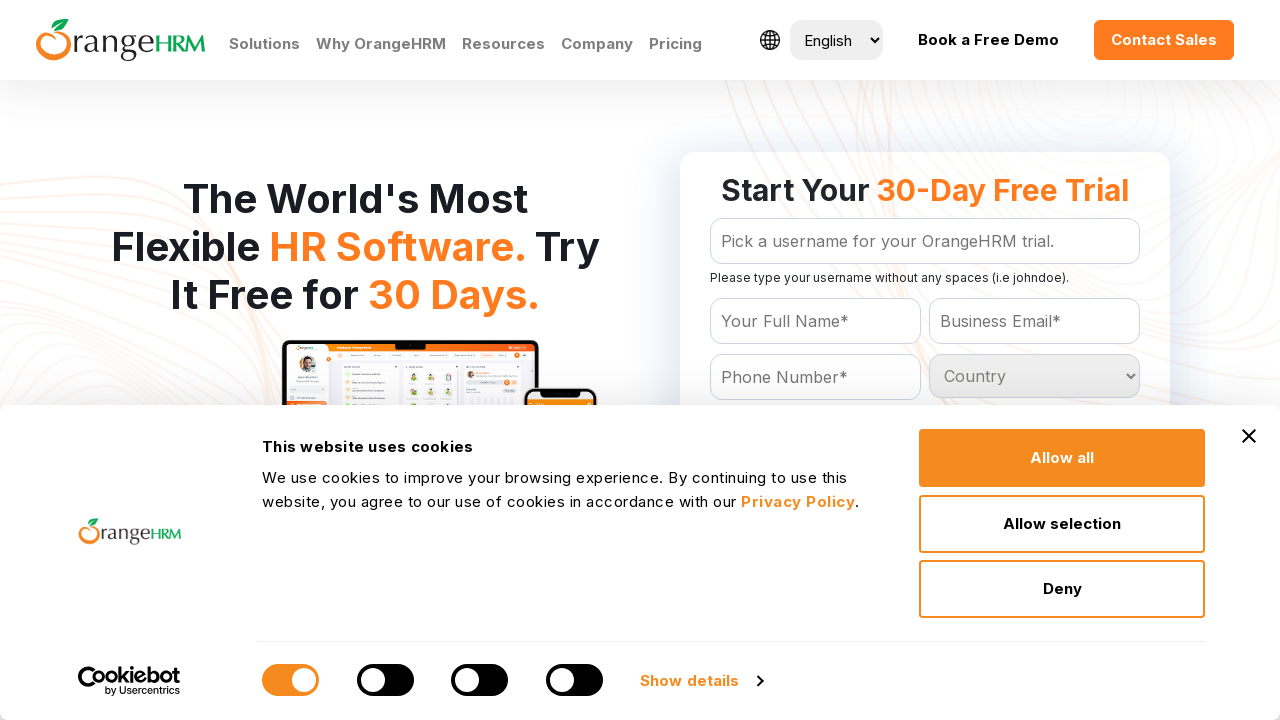

Checked dropdown option with text: 'Cyprus
	'
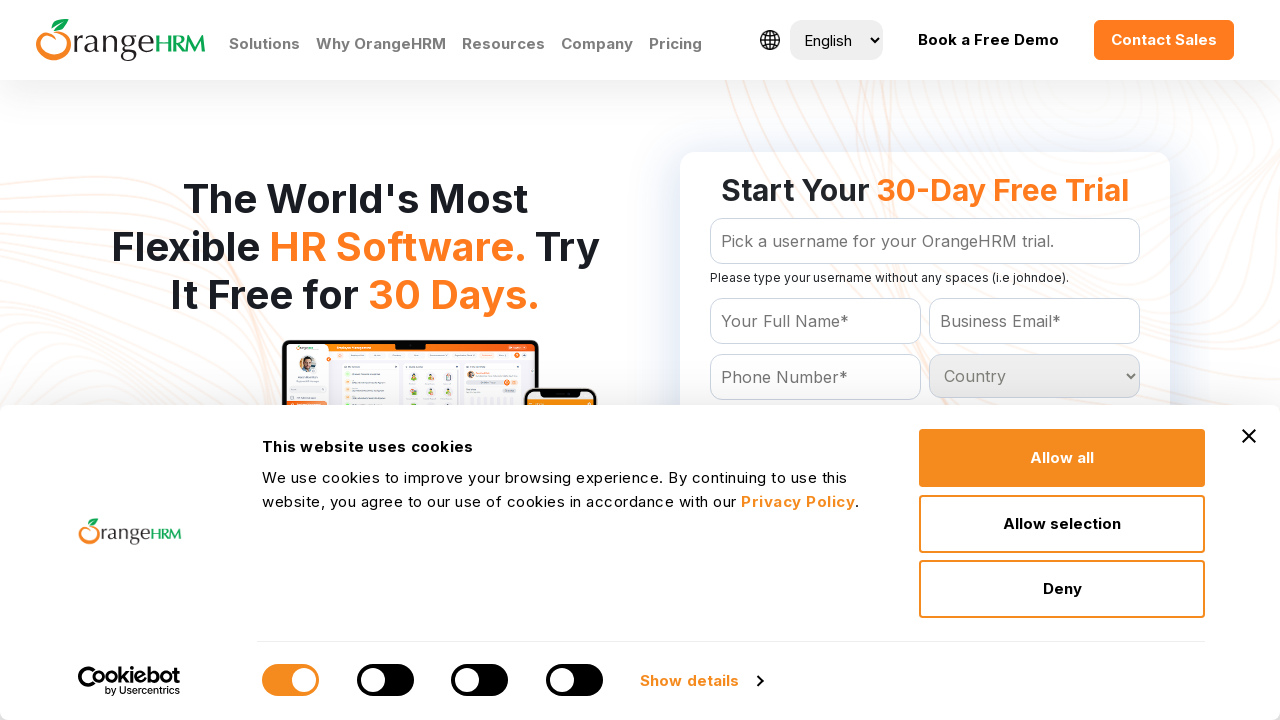

Checked dropdown option with text: 'Czech Republic
	'
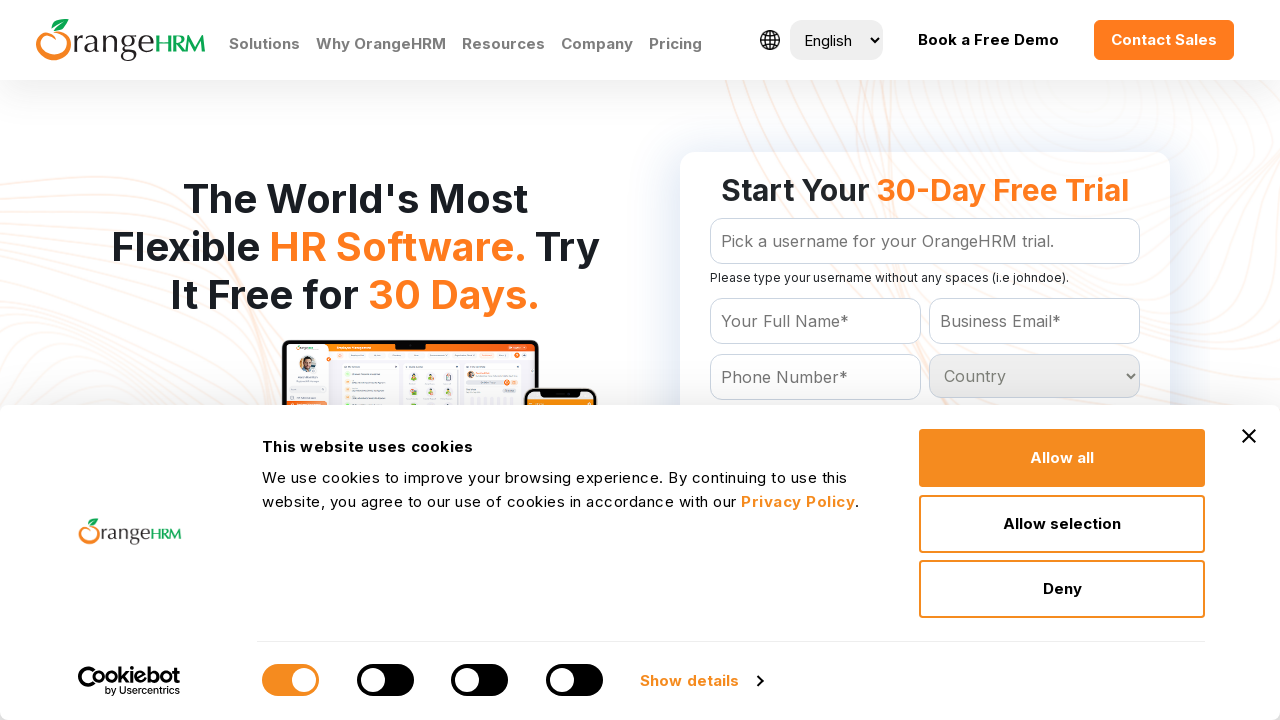

Checked dropdown option with text: 'Denmark
	'
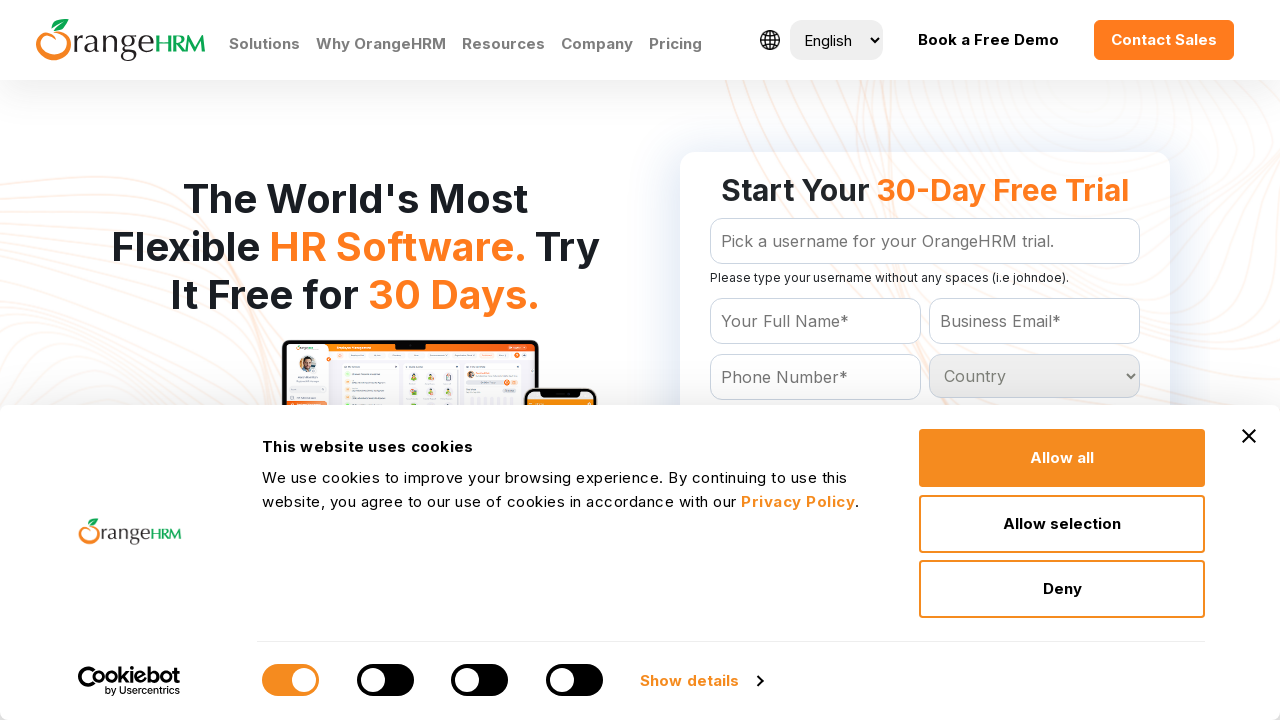

Checked dropdown option with text: 'Djibouti
	'
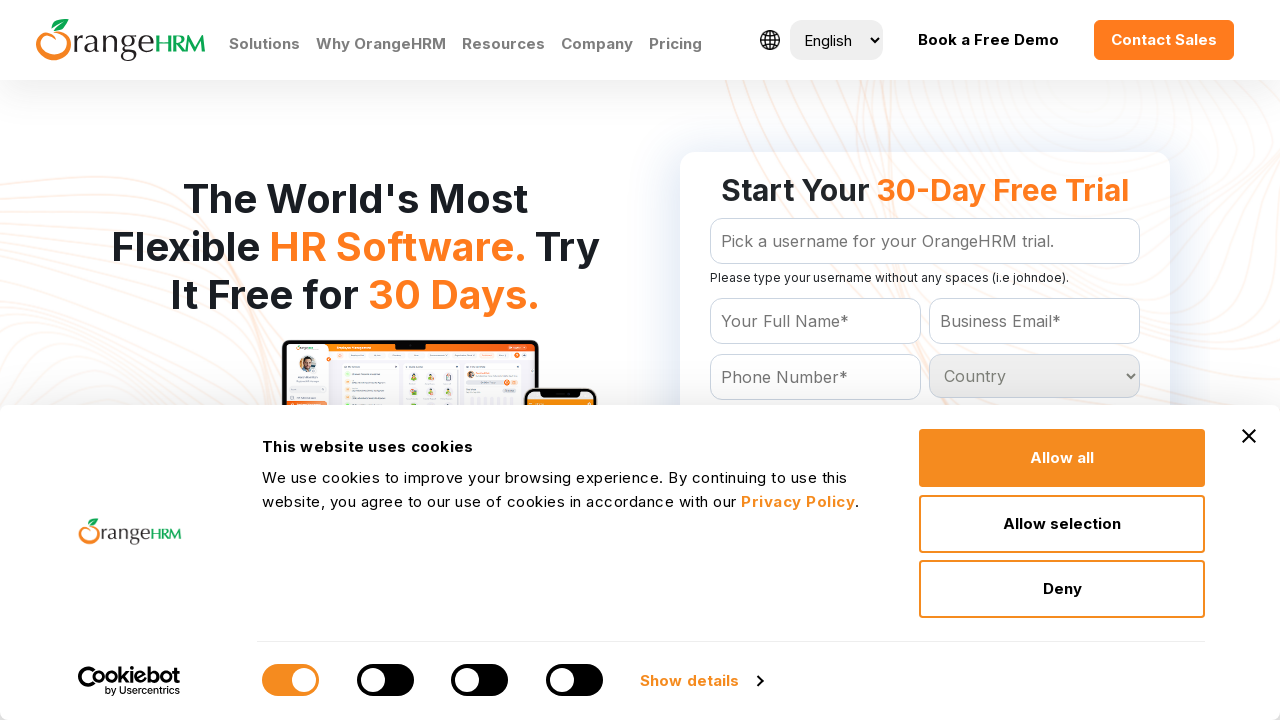

Checked dropdown option with text: 'Dominica
	'
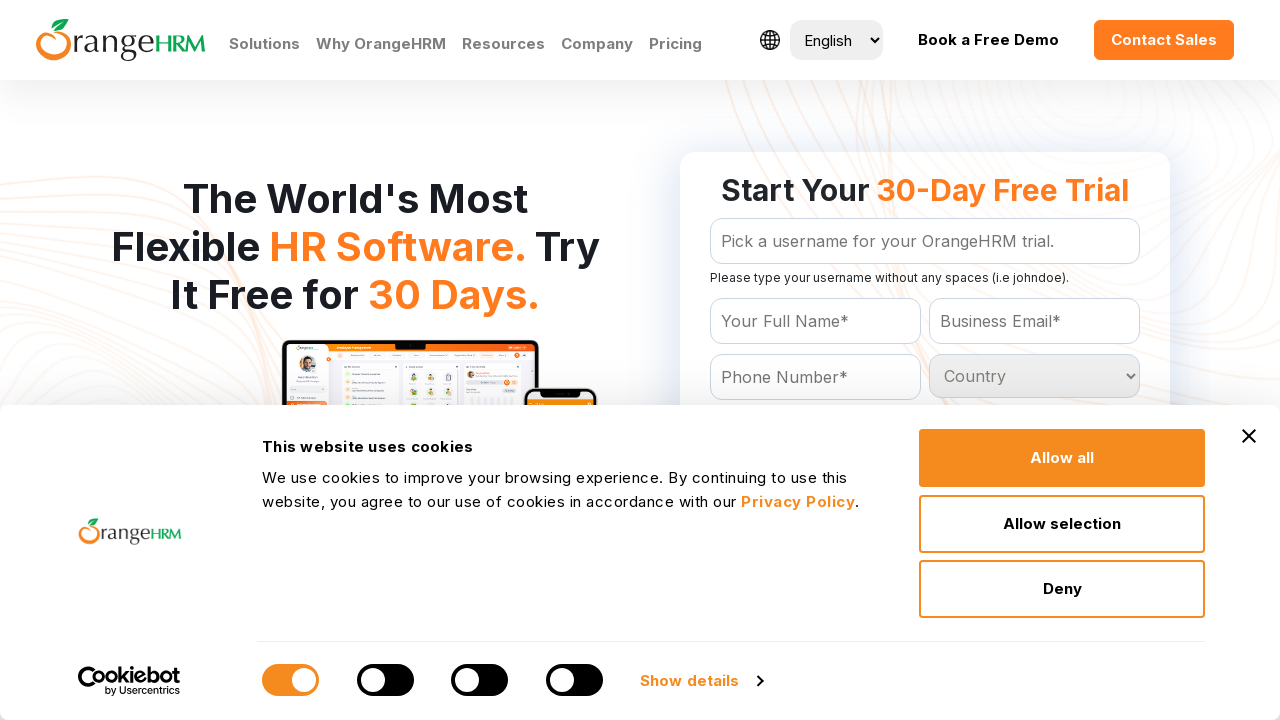

Checked dropdown option with text: 'Dominican Republic
	'
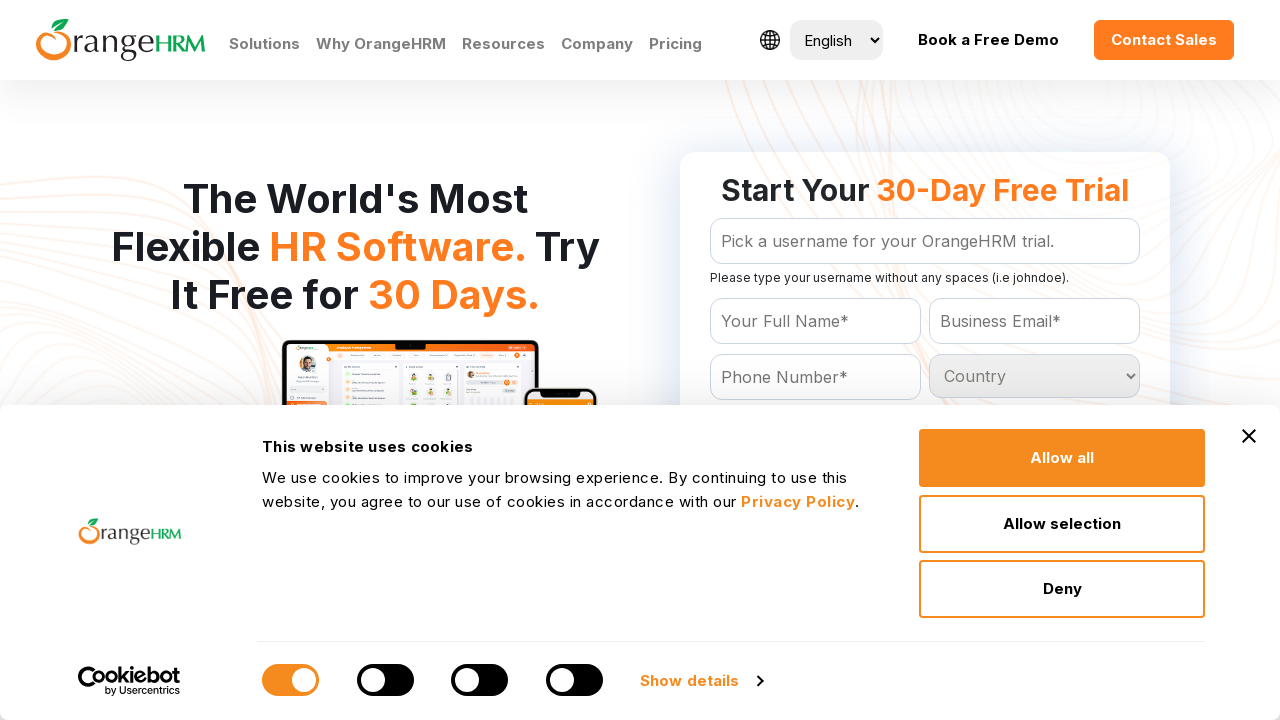

Checked dropdown option with text: 'East Timor
	'
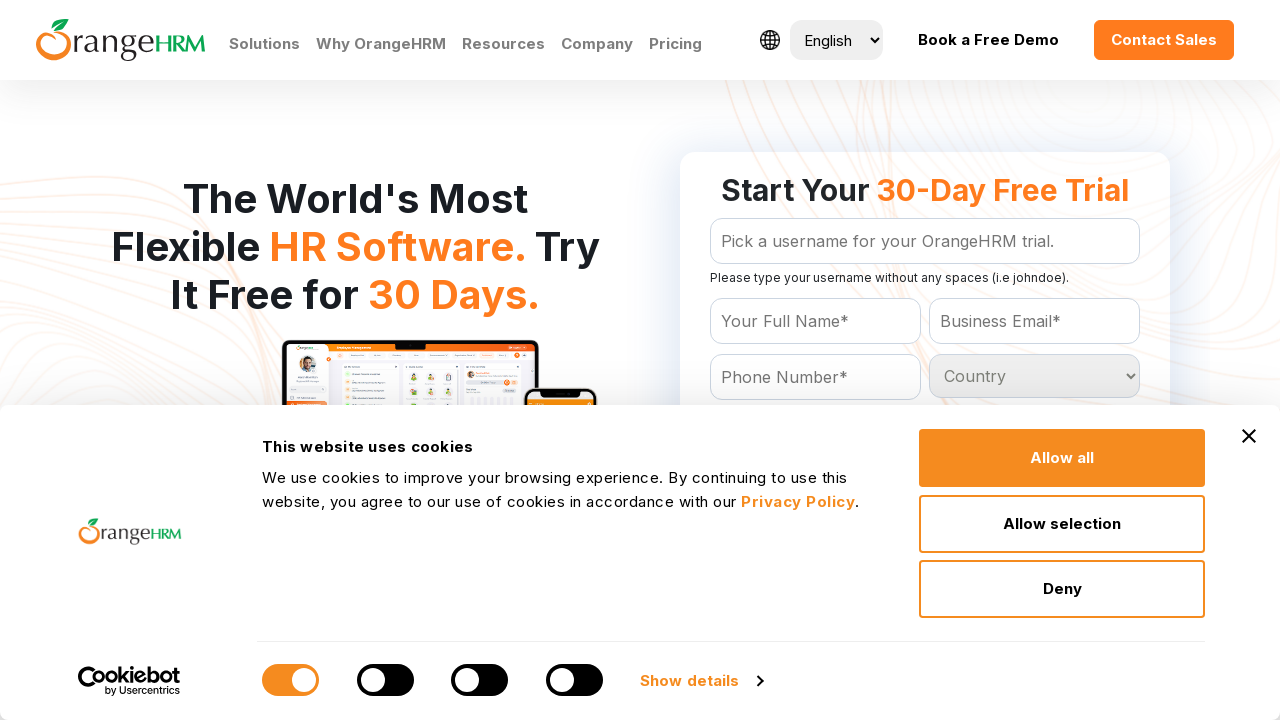

Checked dropdown option with text: 'Ecuador
	'
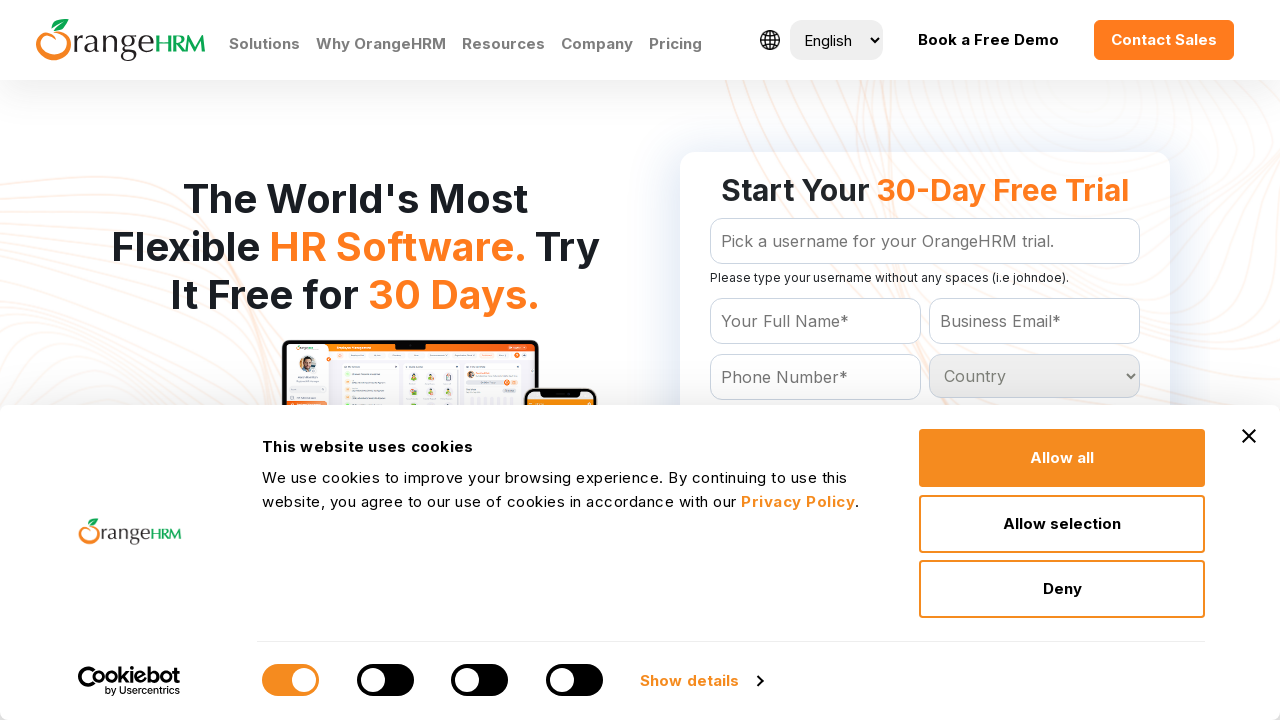

Checked dropdown option with text: 'Egypt
	'
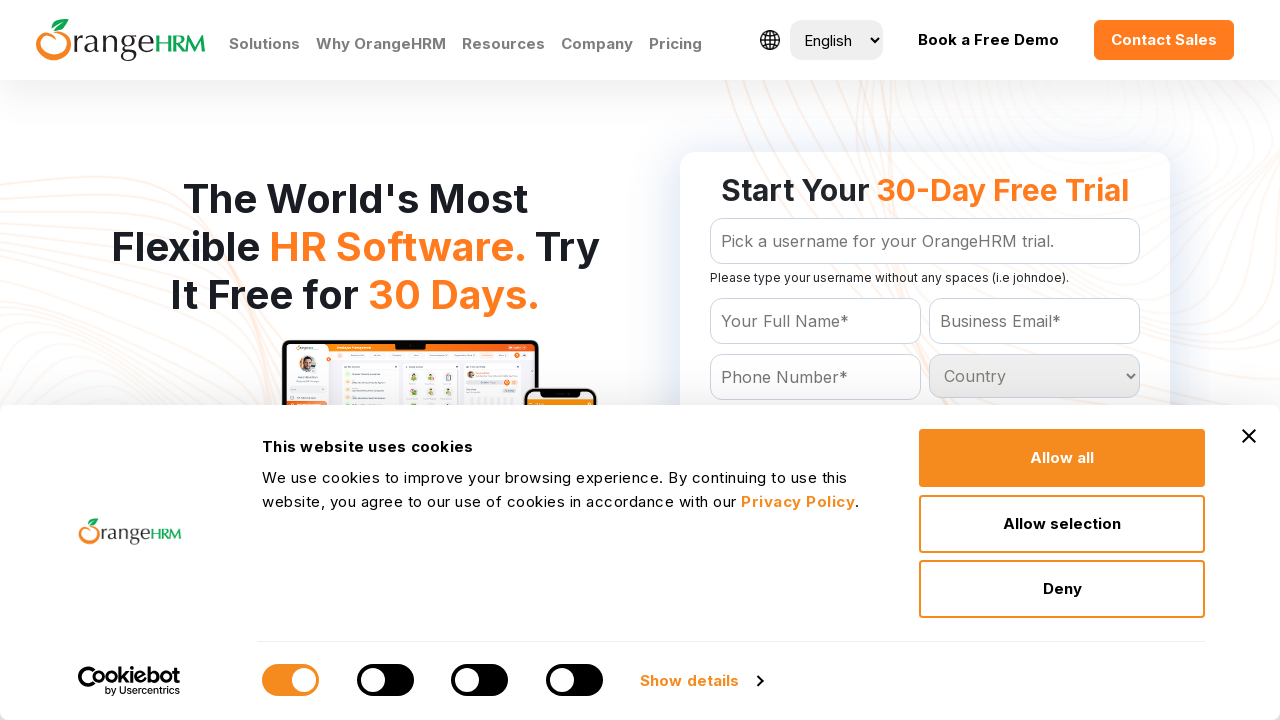

Checked dropdown option with text: 'El Salvador
	'
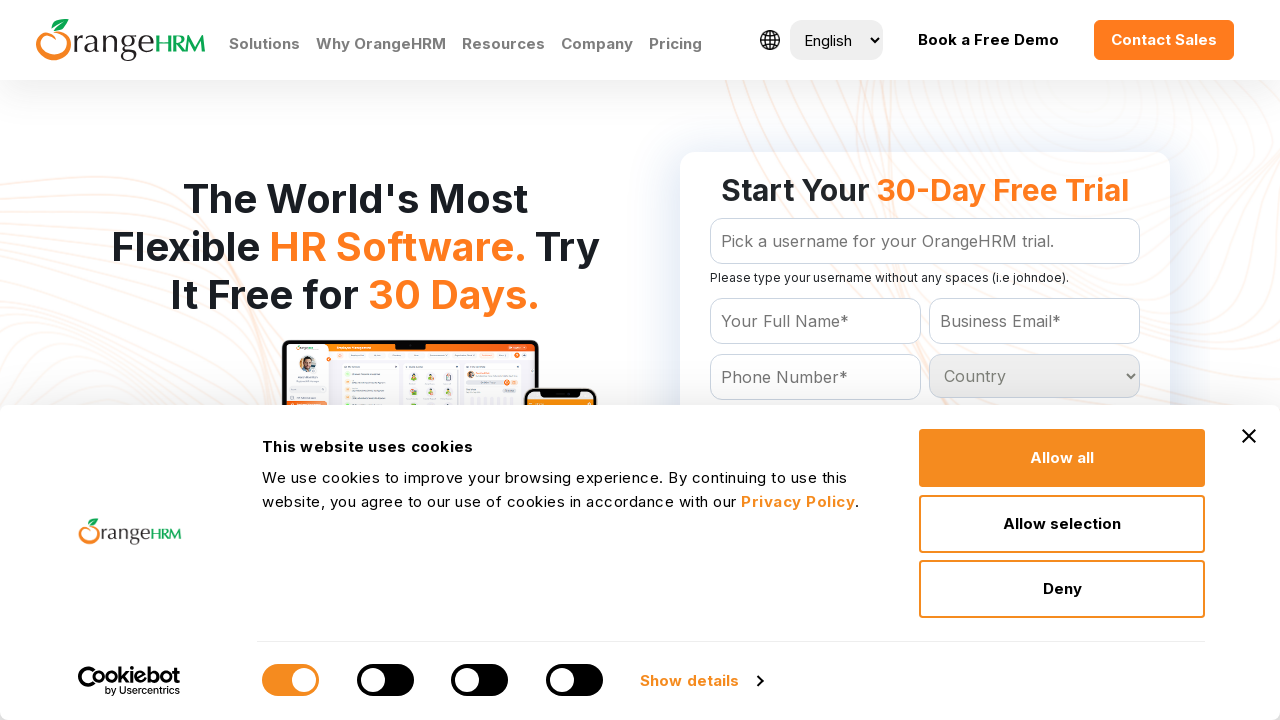

Checked dropdown option with text: 'Equatorial Guinea
	'
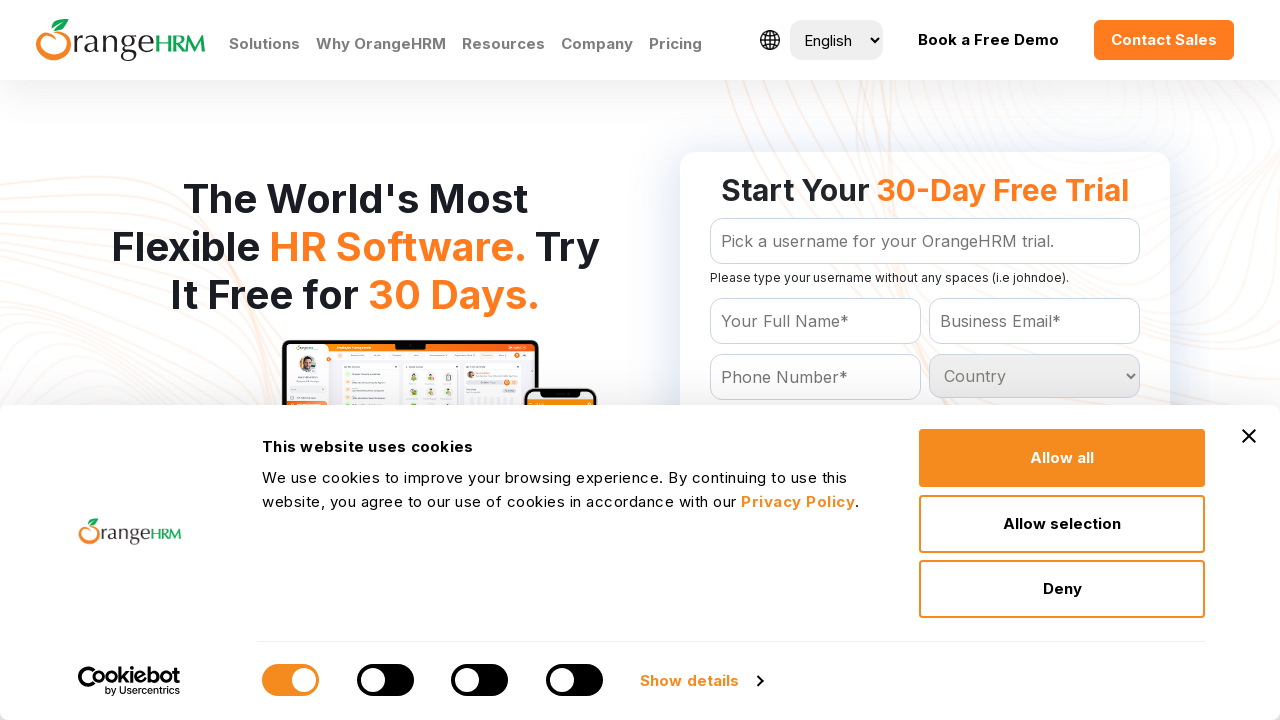

Checked dropdown option with text: 'Eritrea
	'
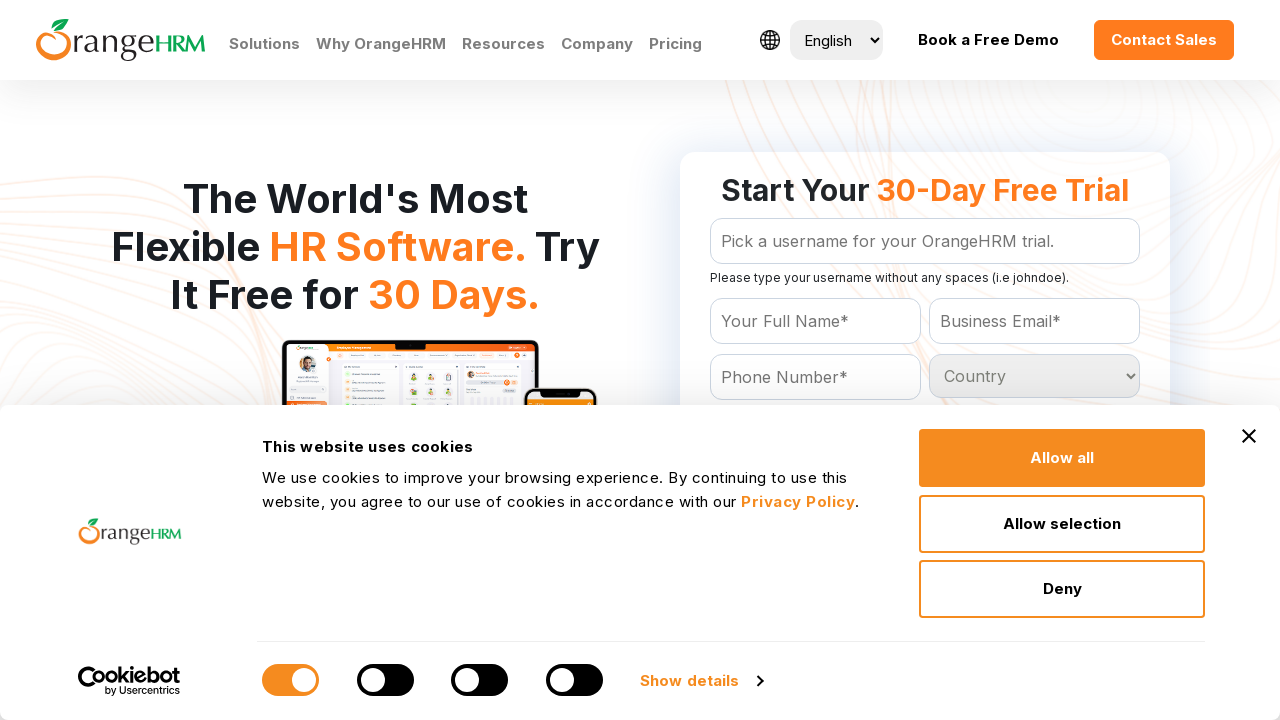

Checked dropdown option with text: 'Estonia
	'
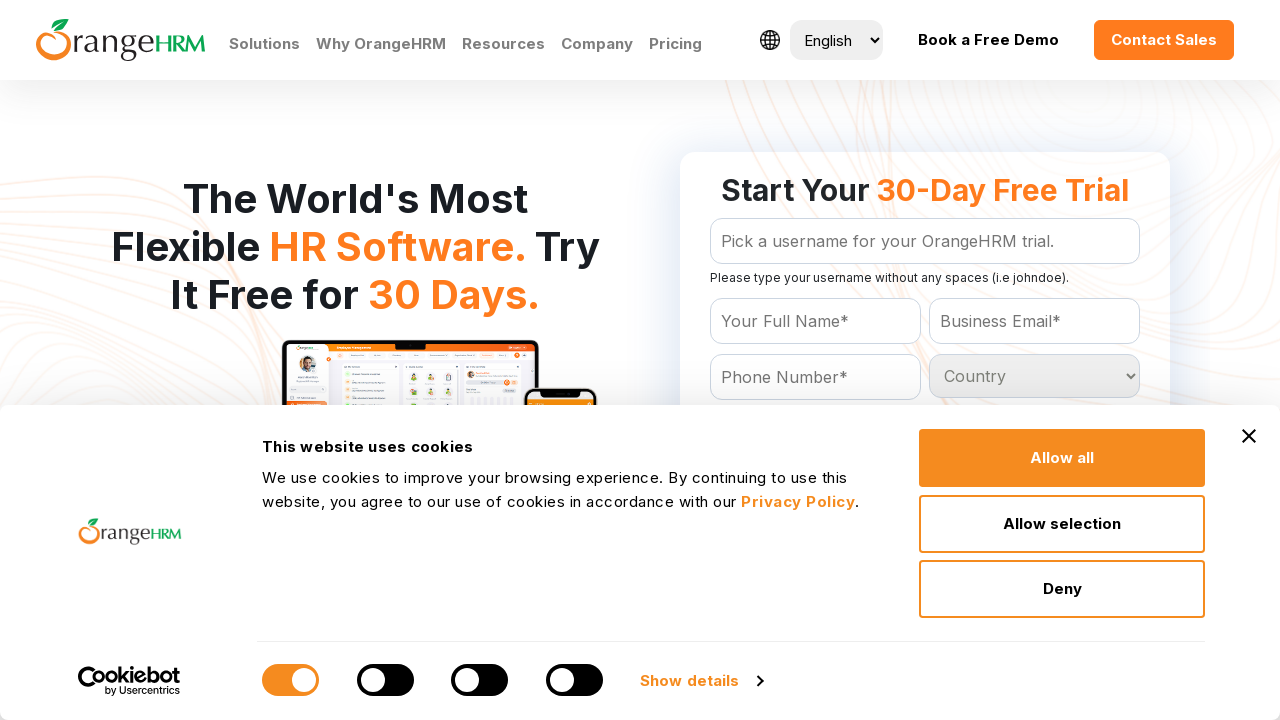

Checked dropdown option with text: 'Ethiopia
	'
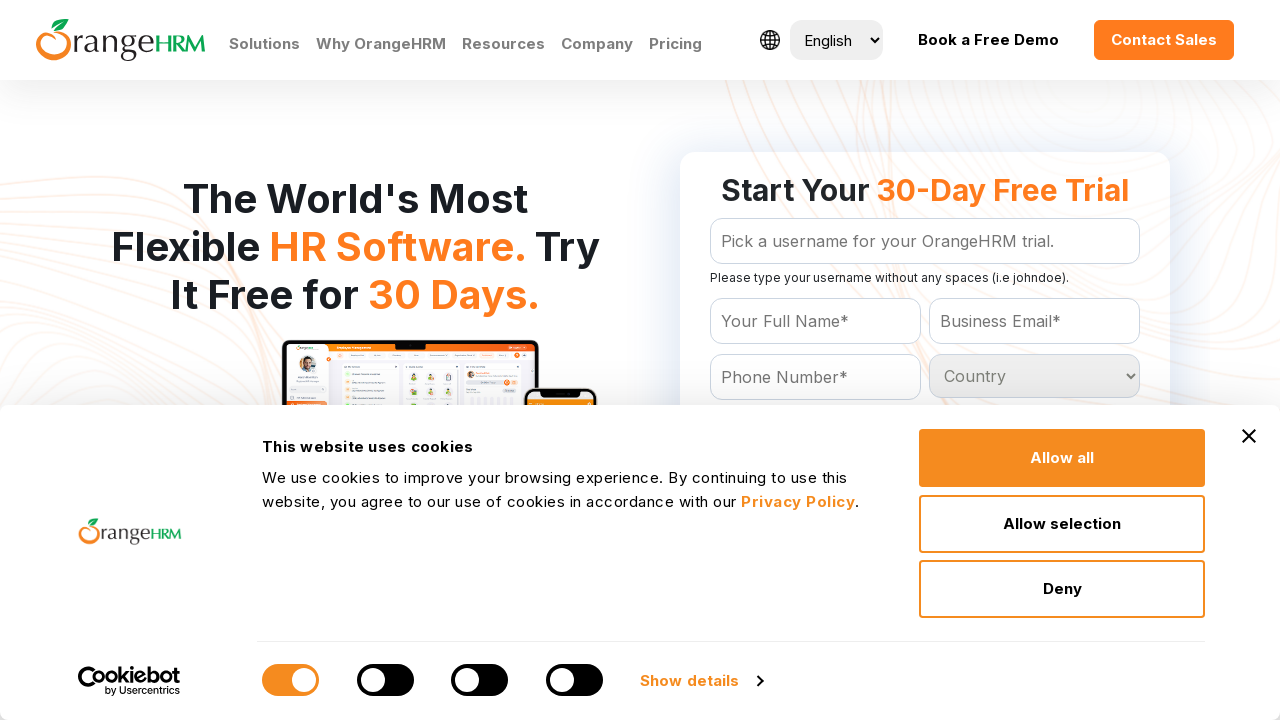

Checked dropdown option with text: 'Falkland Islands (Malvinas)
	'
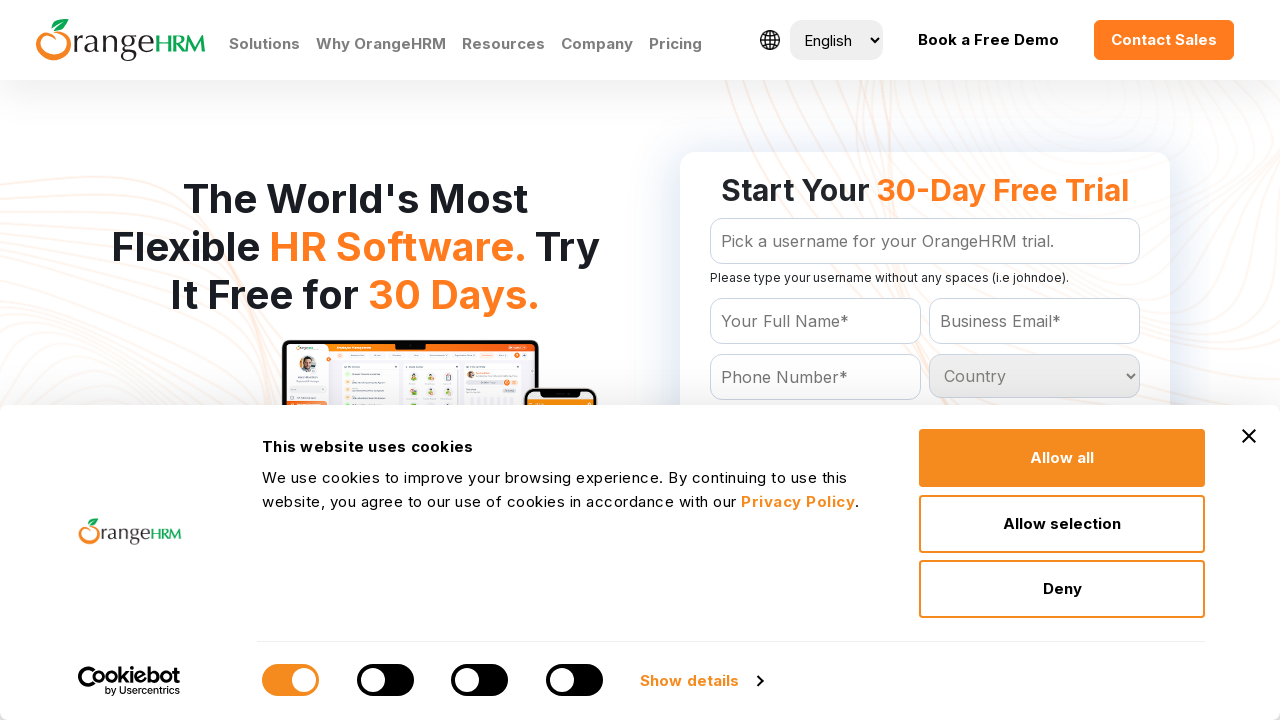

Checked dropdown option with text: 'Faroe Islands
	'
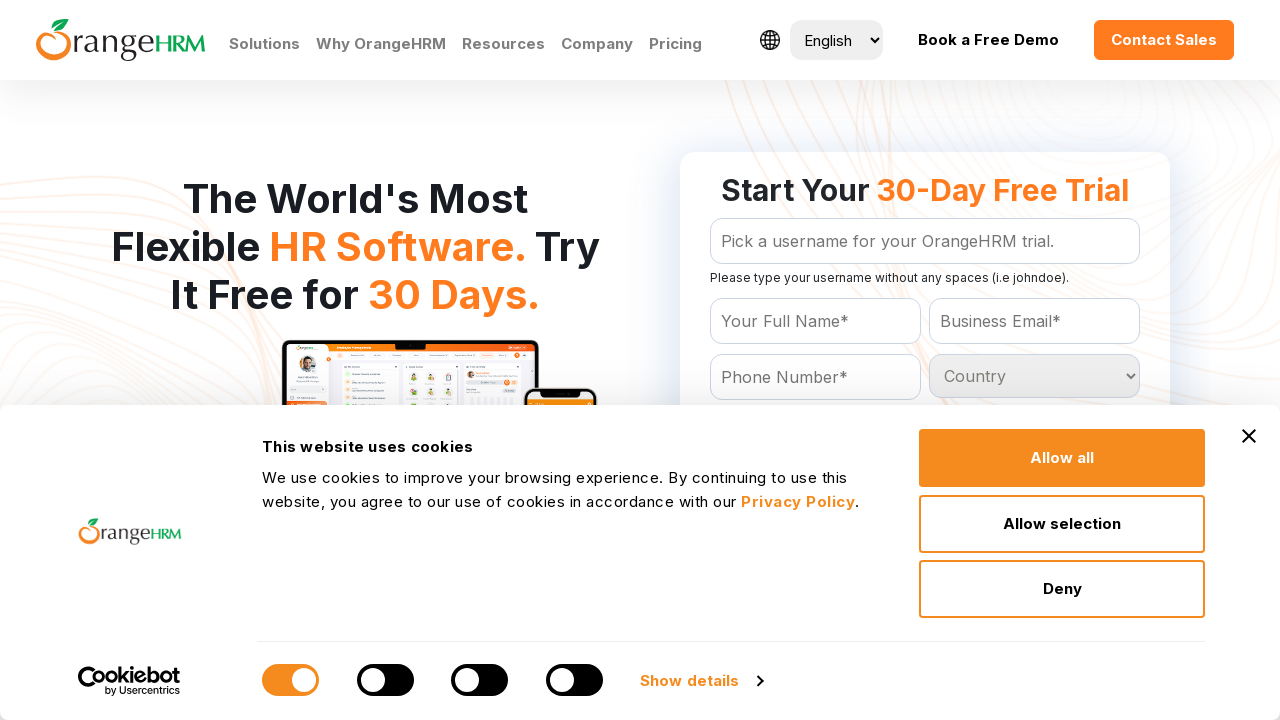

Checked dropdown option with text: 'Fiji
	'
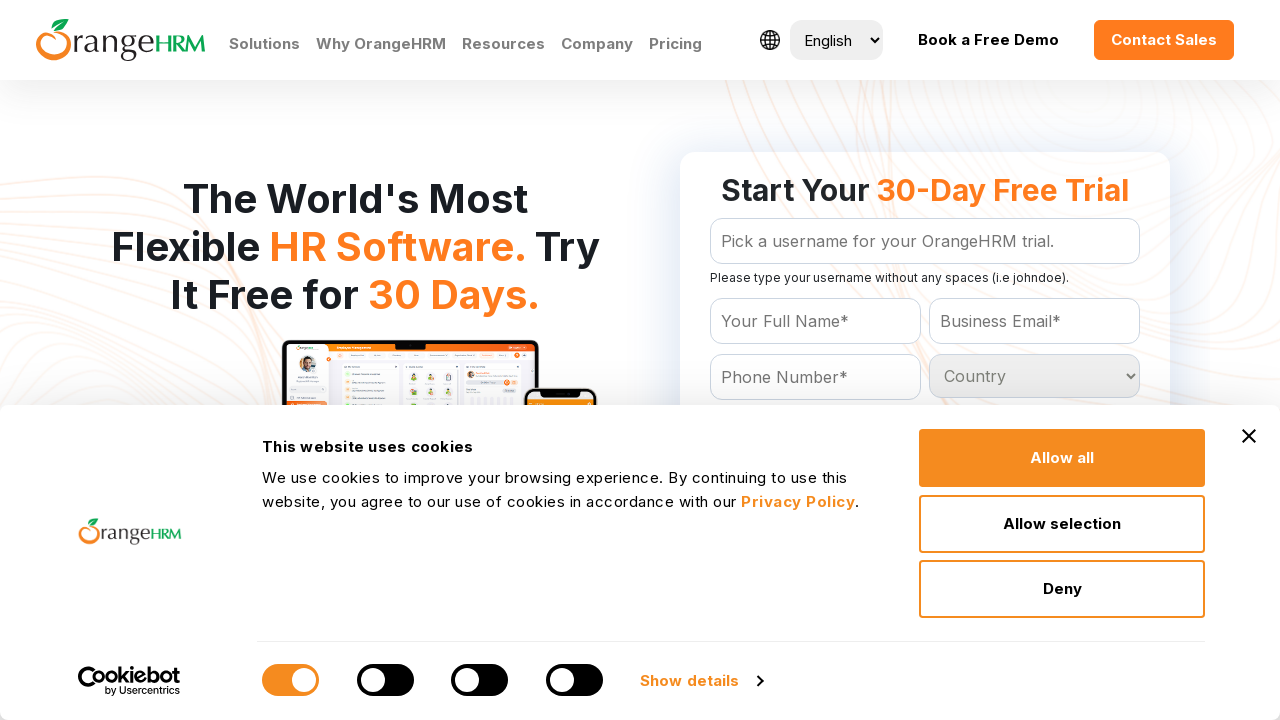

Checked dropdown option with text: 'Finland
	'
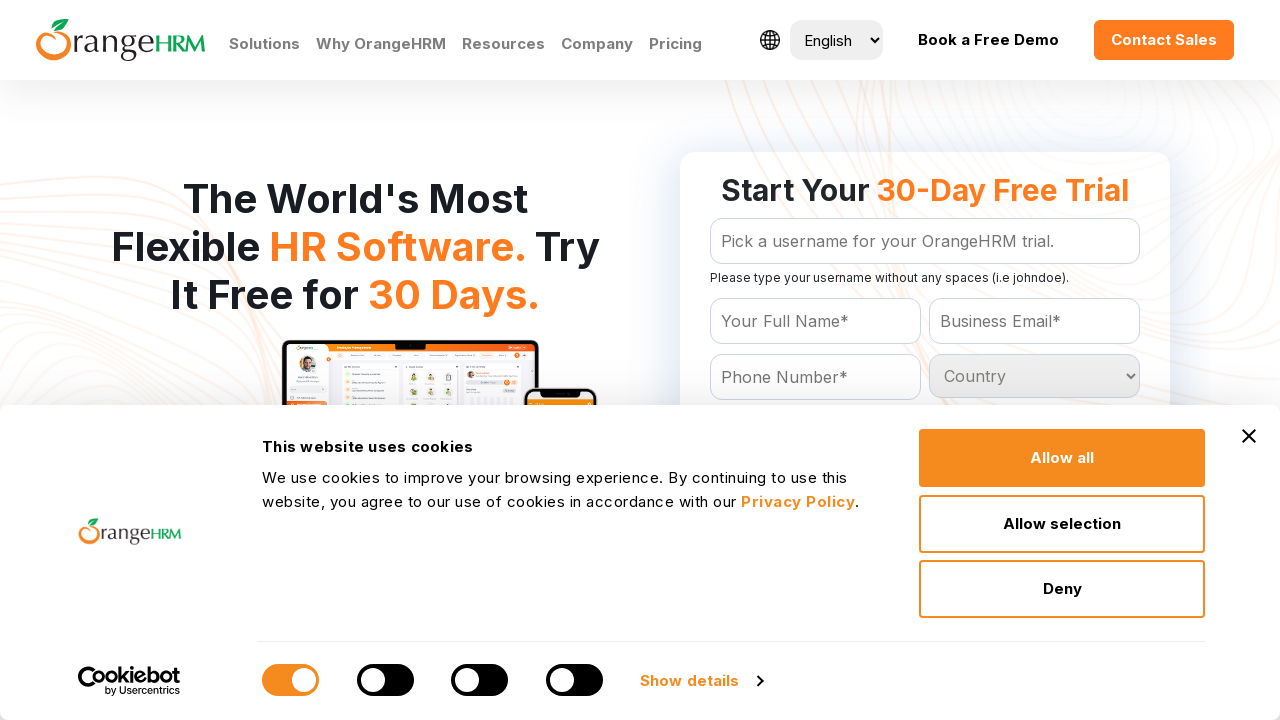

Checked dropdown option with text: 'France
	'
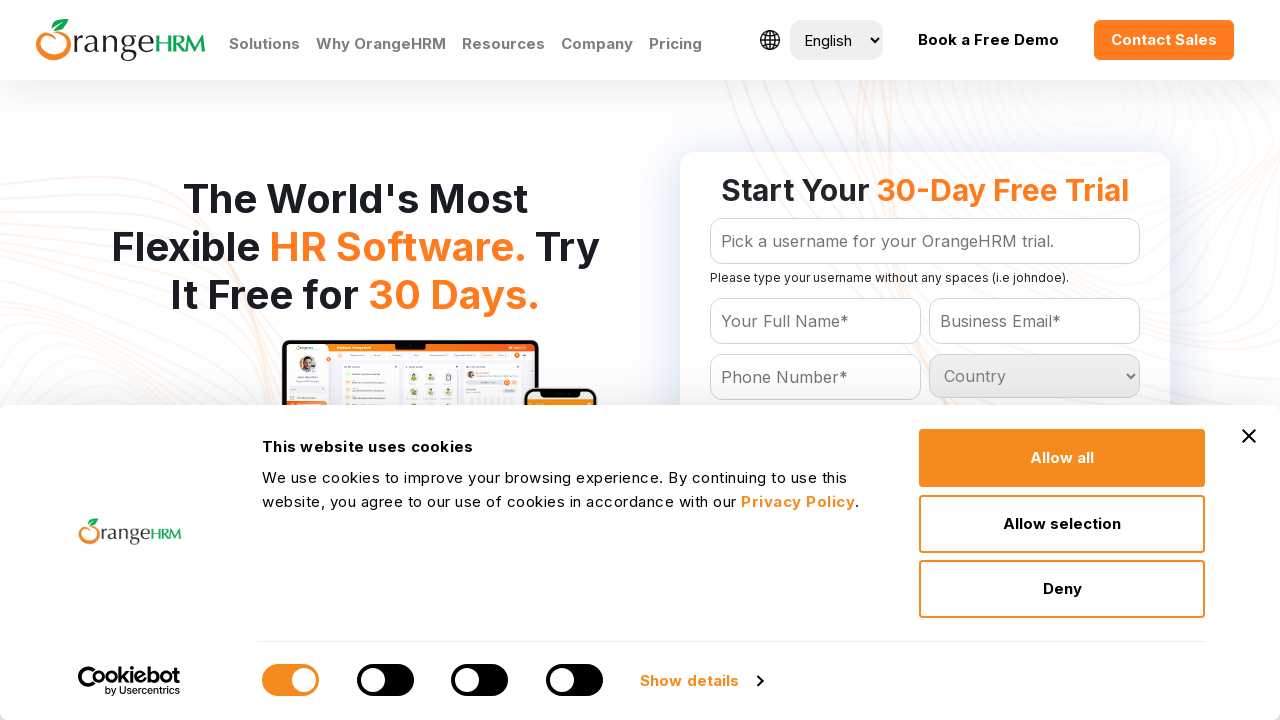

Checked dropdown option with text: 'French Guiana
	'
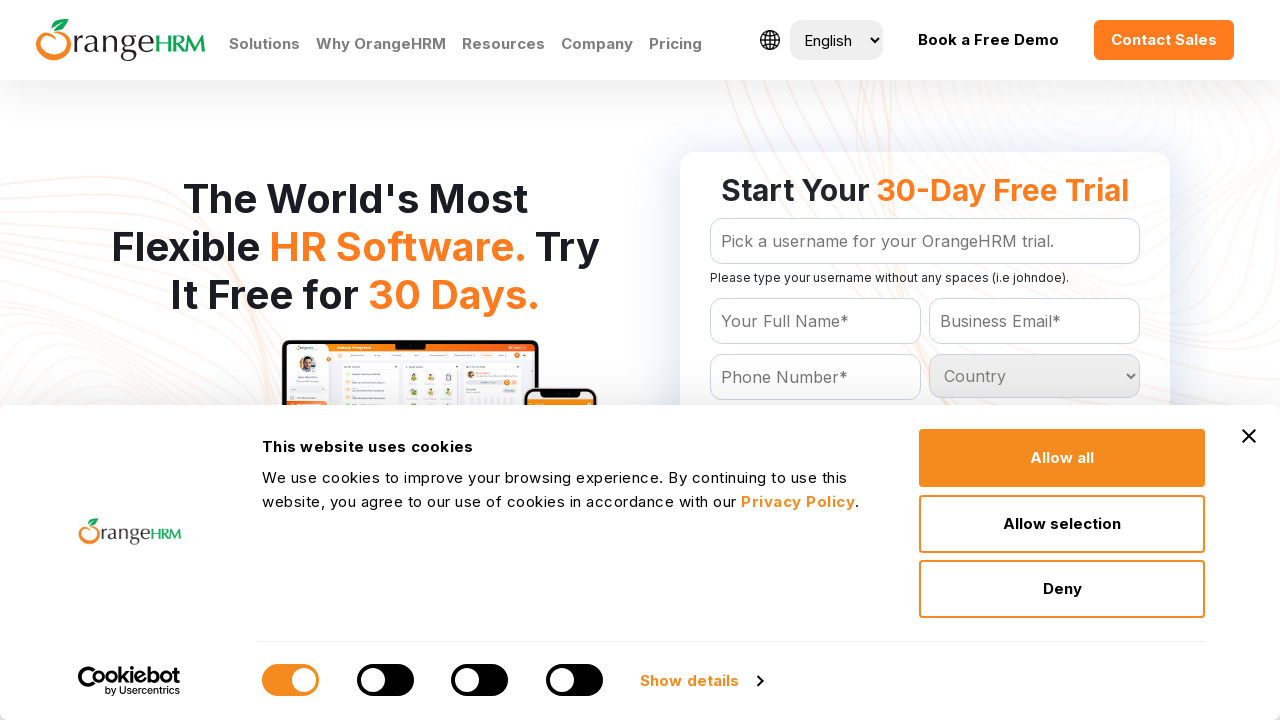

Checked dropdown option with text: 'French Polynesia
	'
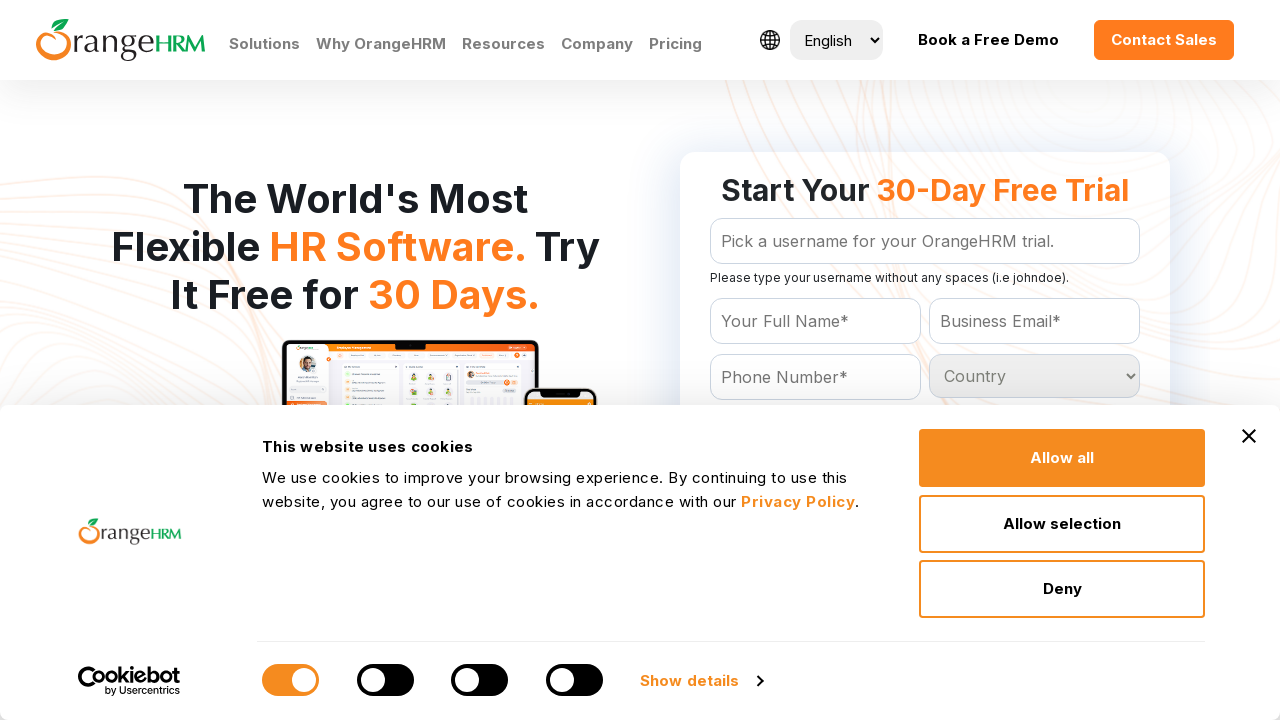

Checked dropdown option with text: 'French Southern Territories
	'
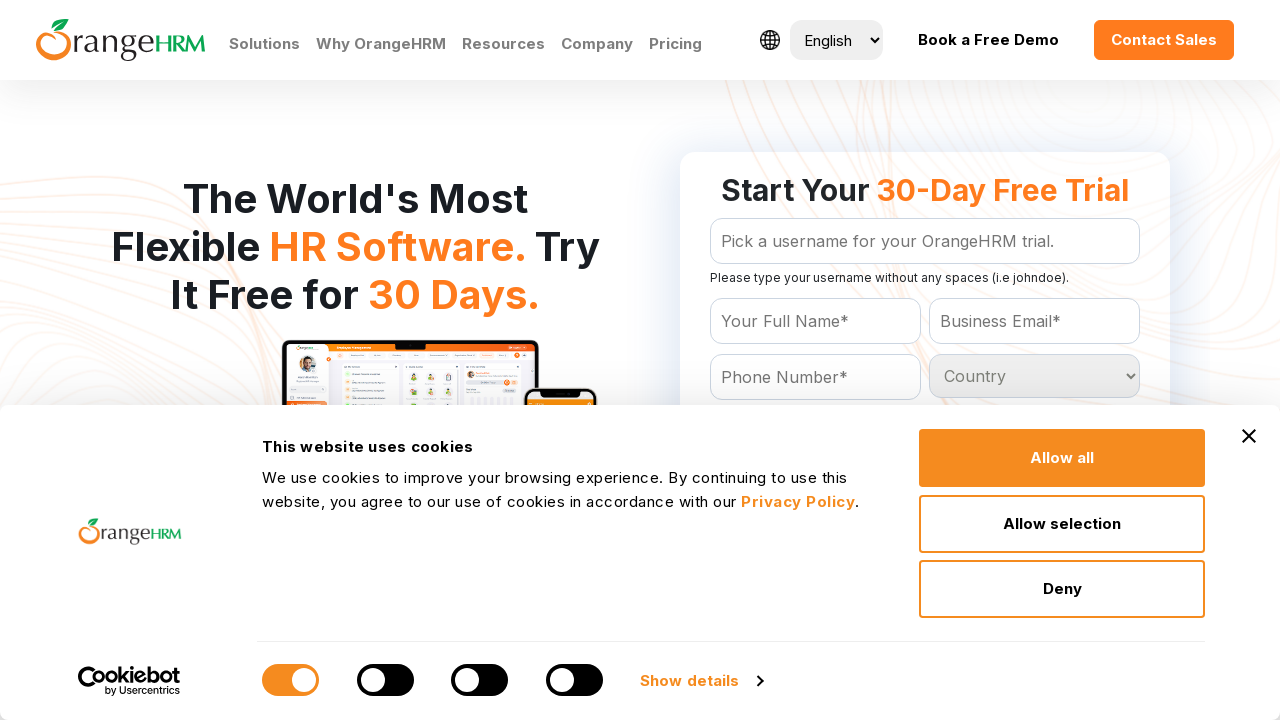

Checked dropdown option with text: 'Gabon
	'
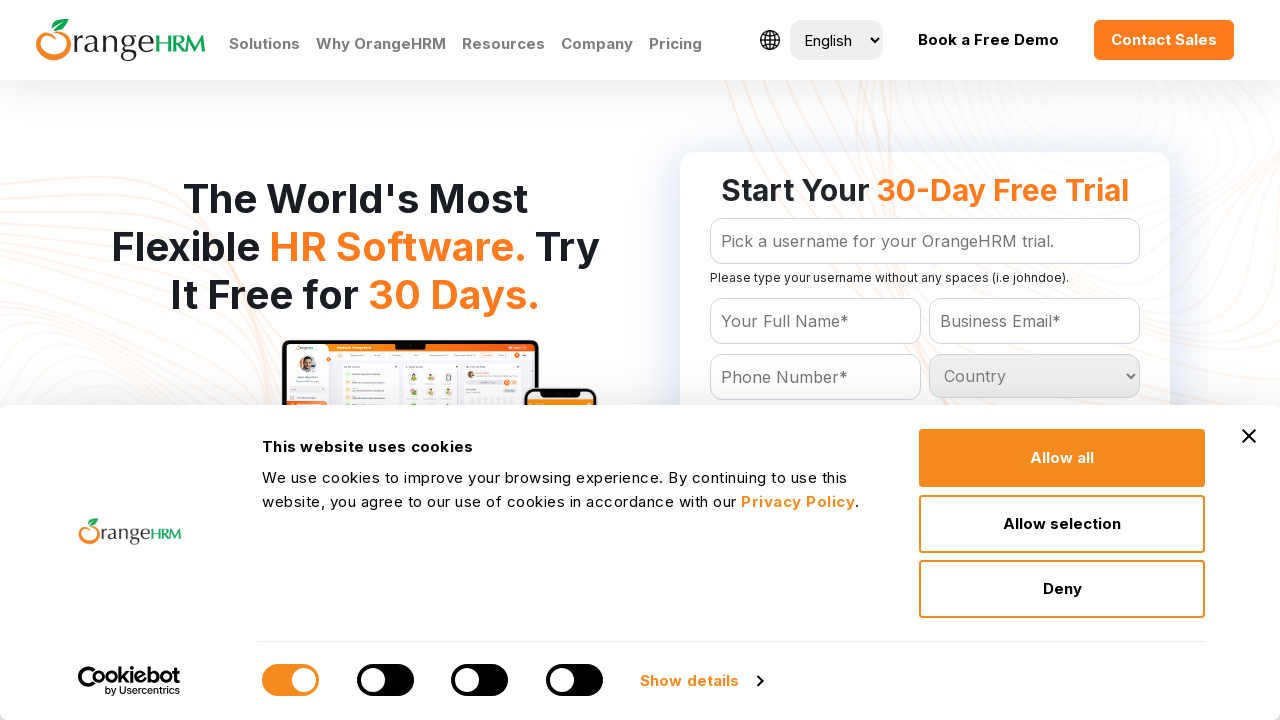

Checked dropdown option with text: 'Gambia
	'
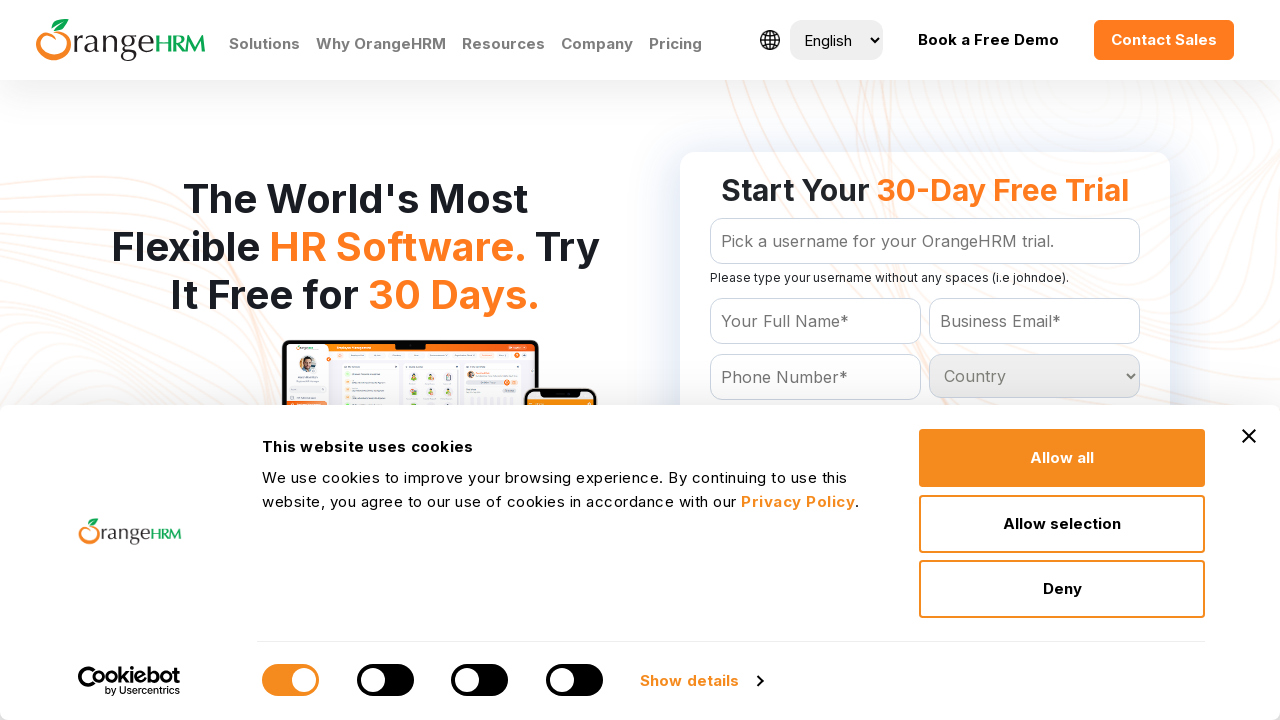

Checked dropdown option with text: 'Georgia
	'
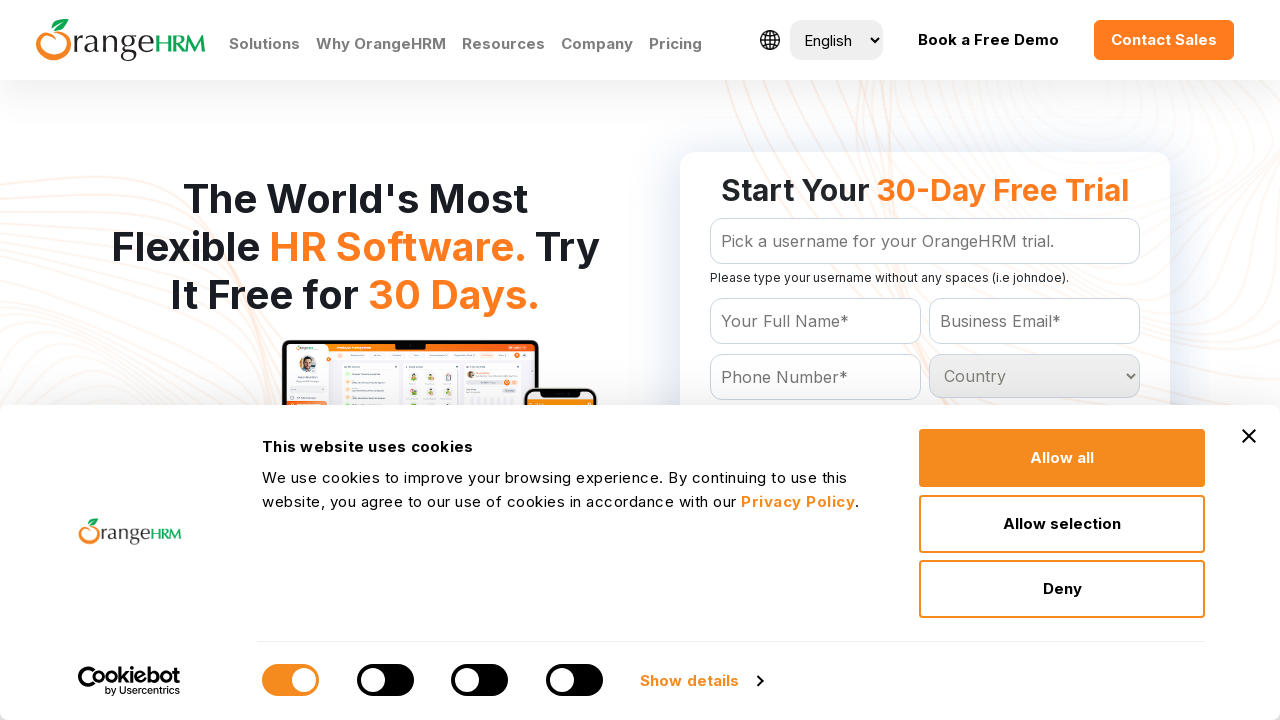

Checked dropdown option with text: 'Germany
	'
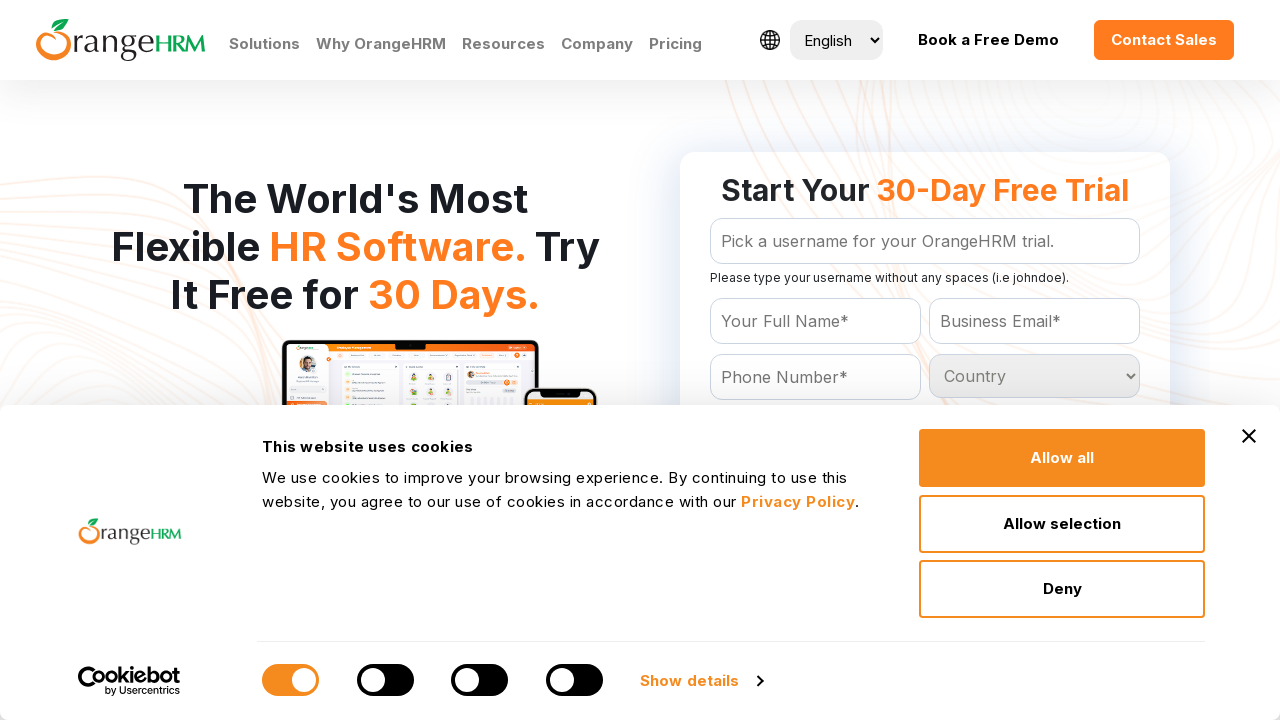

Checked dropdown option with text: 'Ghana
	'
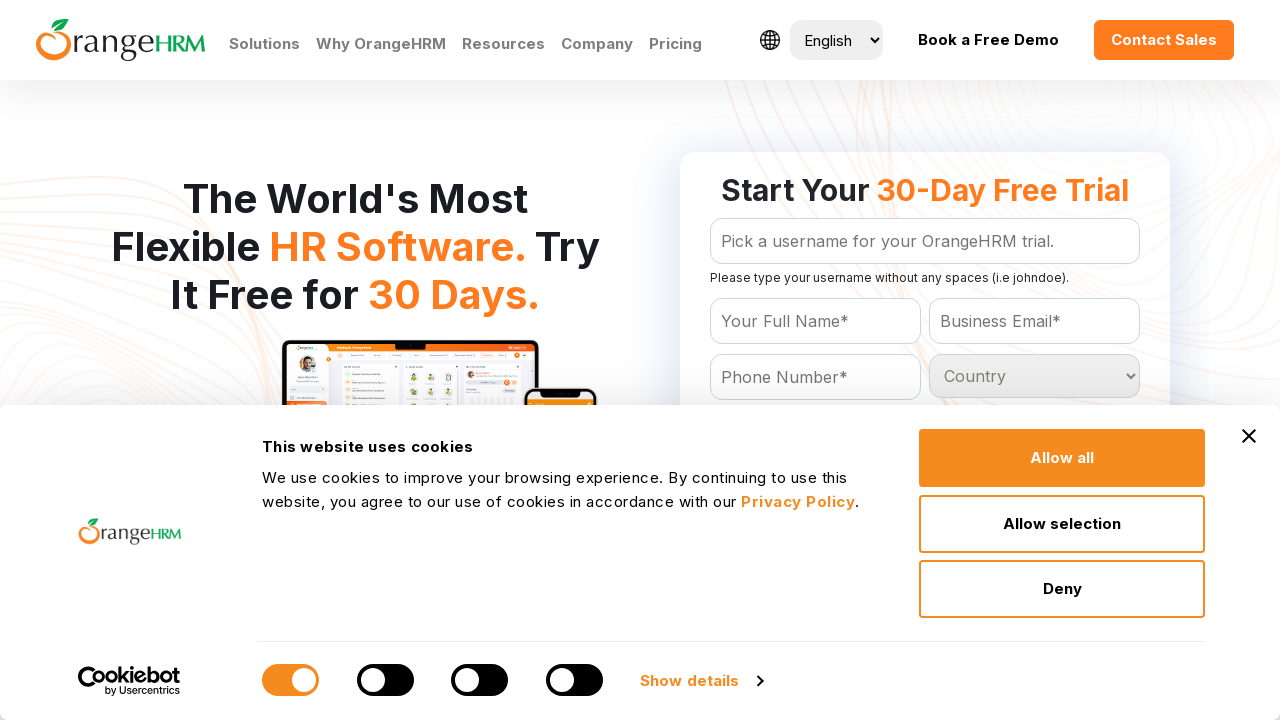

Checked dropdown option with text: 'Gibraltar
	'
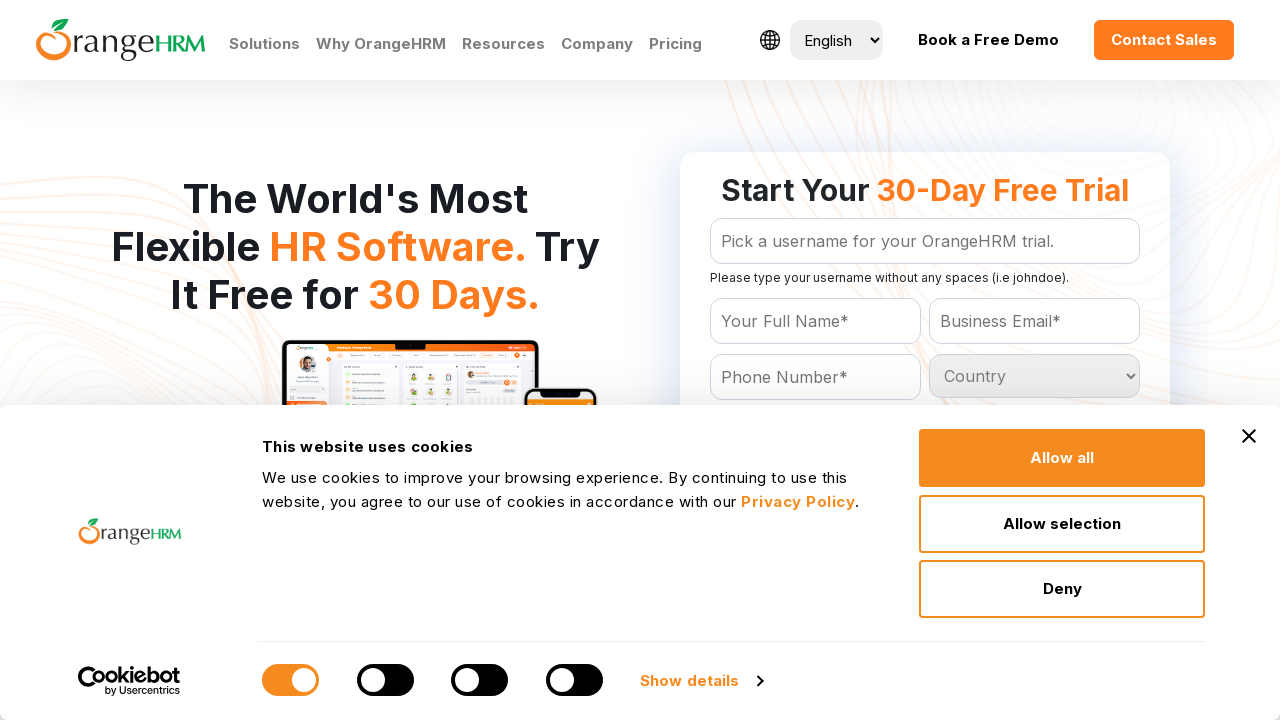

Checked dropdown option with text: 'Greece
	'
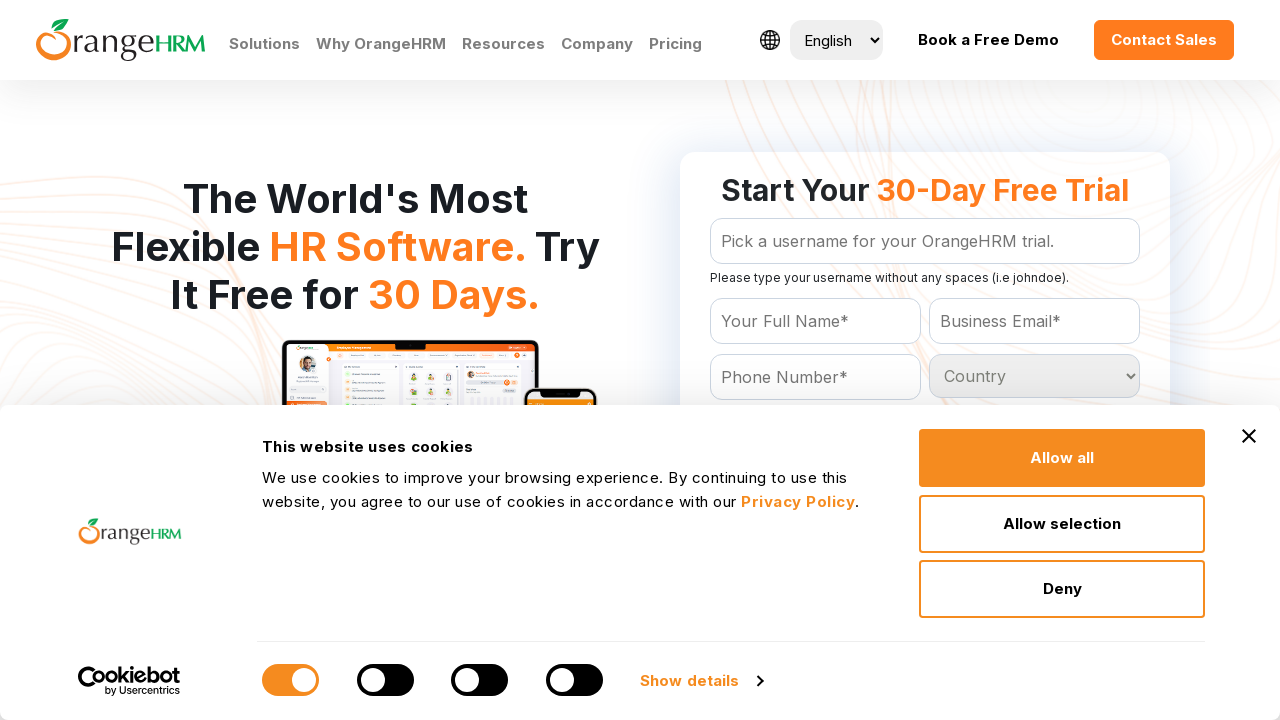

Checked dropdown option with text: 'Greenland
	'
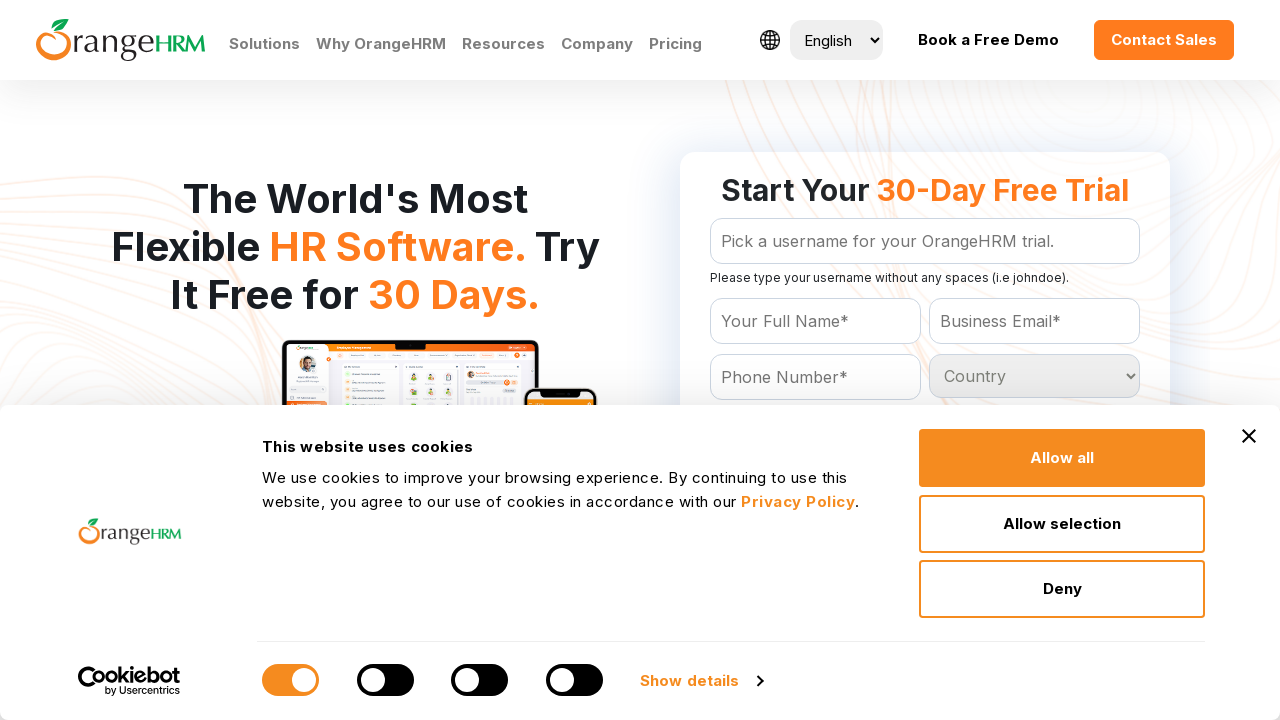

Checked dropdown option with text: 'Grenada
	'
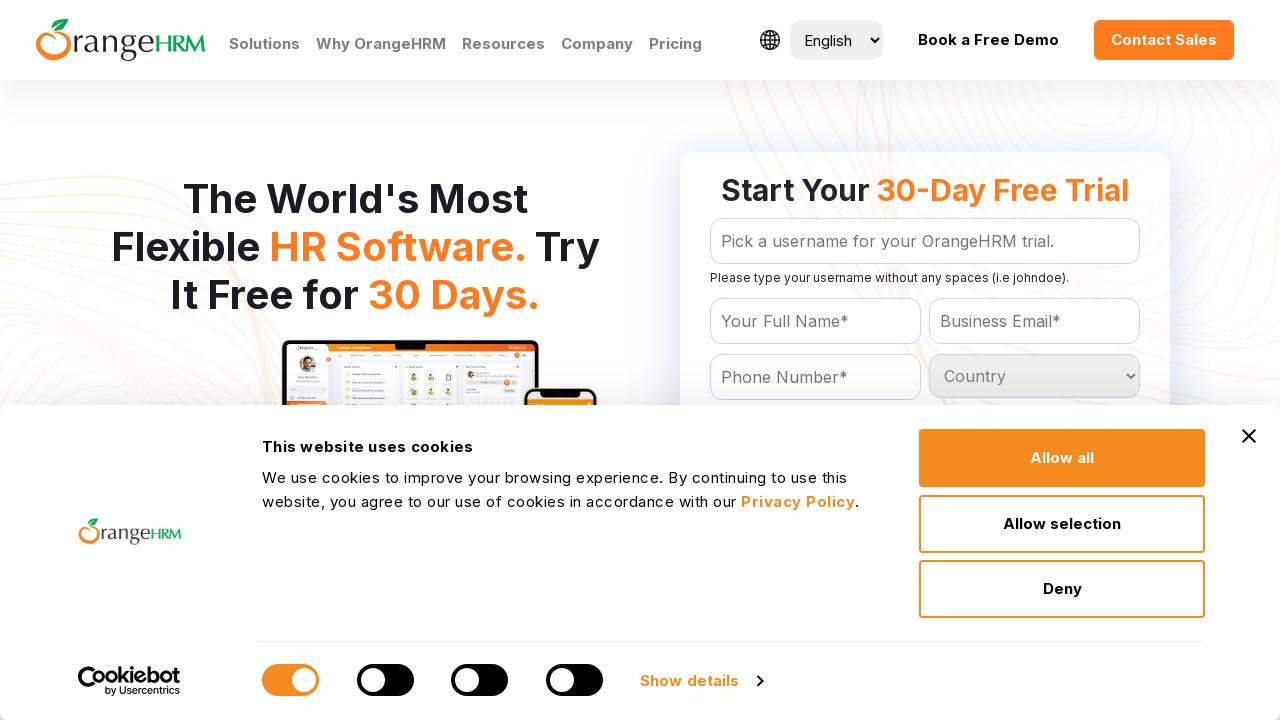

Checked dropdown option with text: 'Guadeloupe
	'
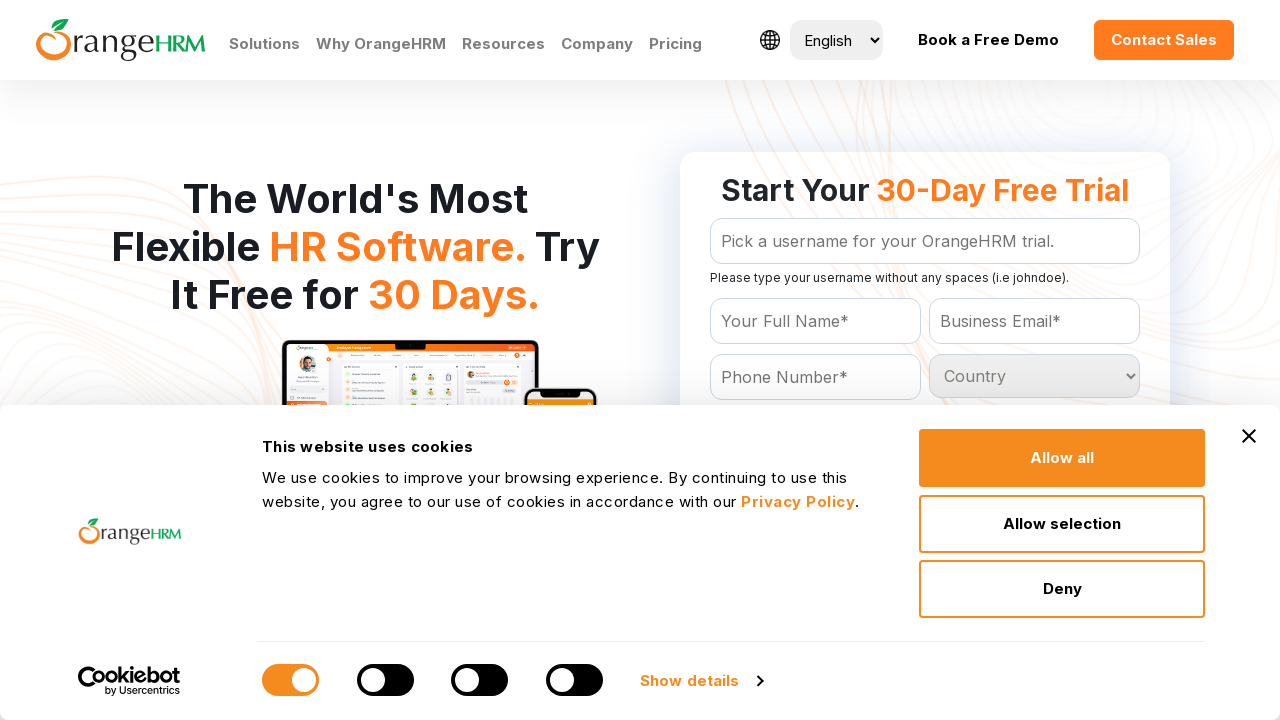

Checked dropdown option with text: 'Guam
	'
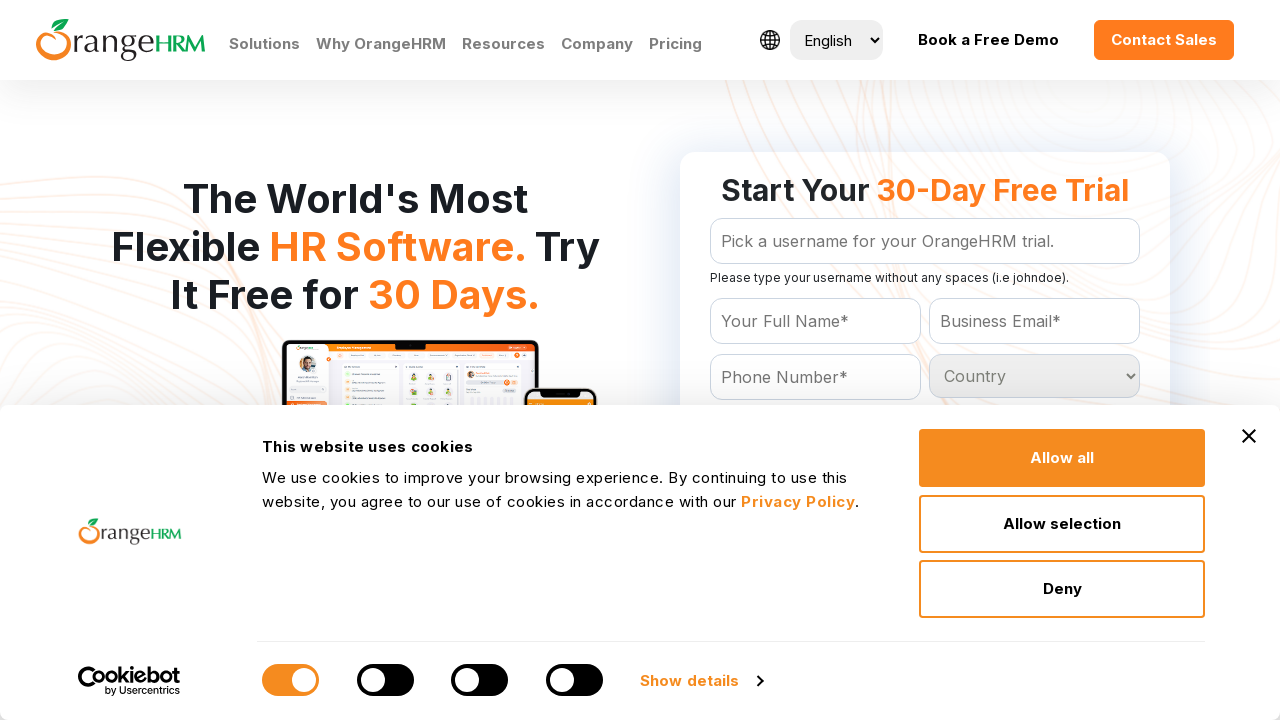

Checked dropdown option with text: 'Guatemala
	'
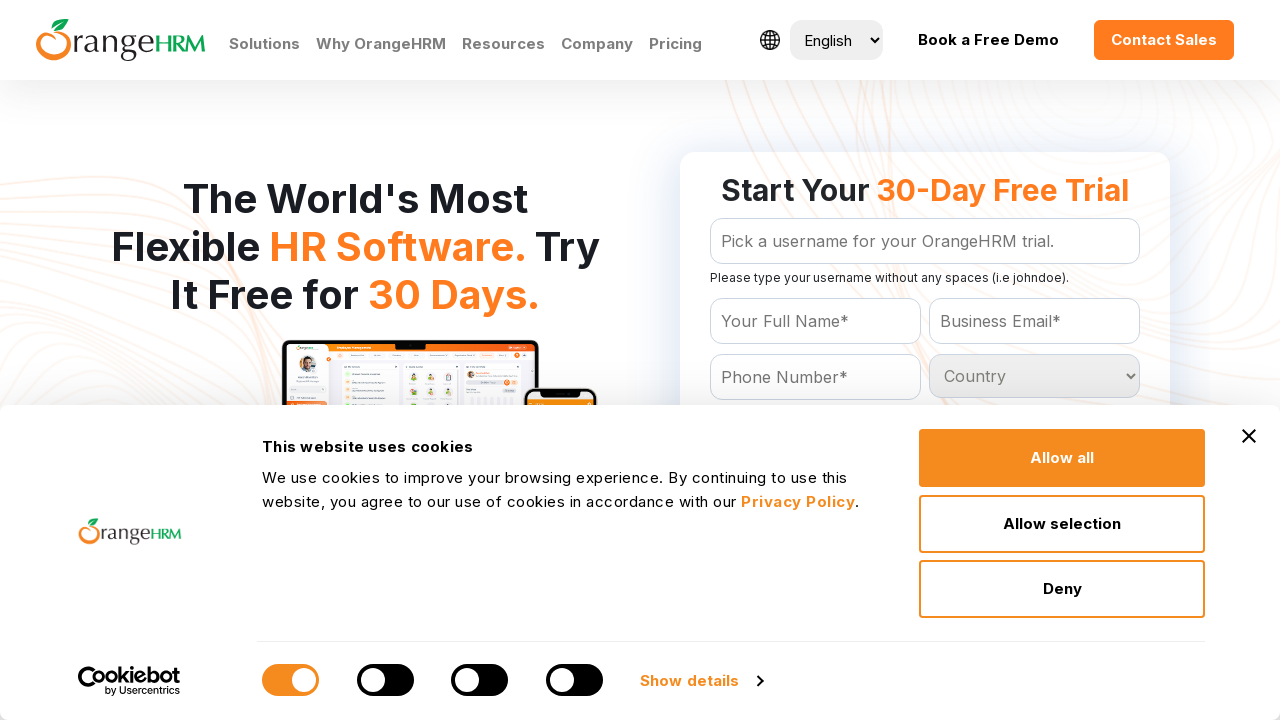

Checked dropdown option with text: 'Guinea
	'
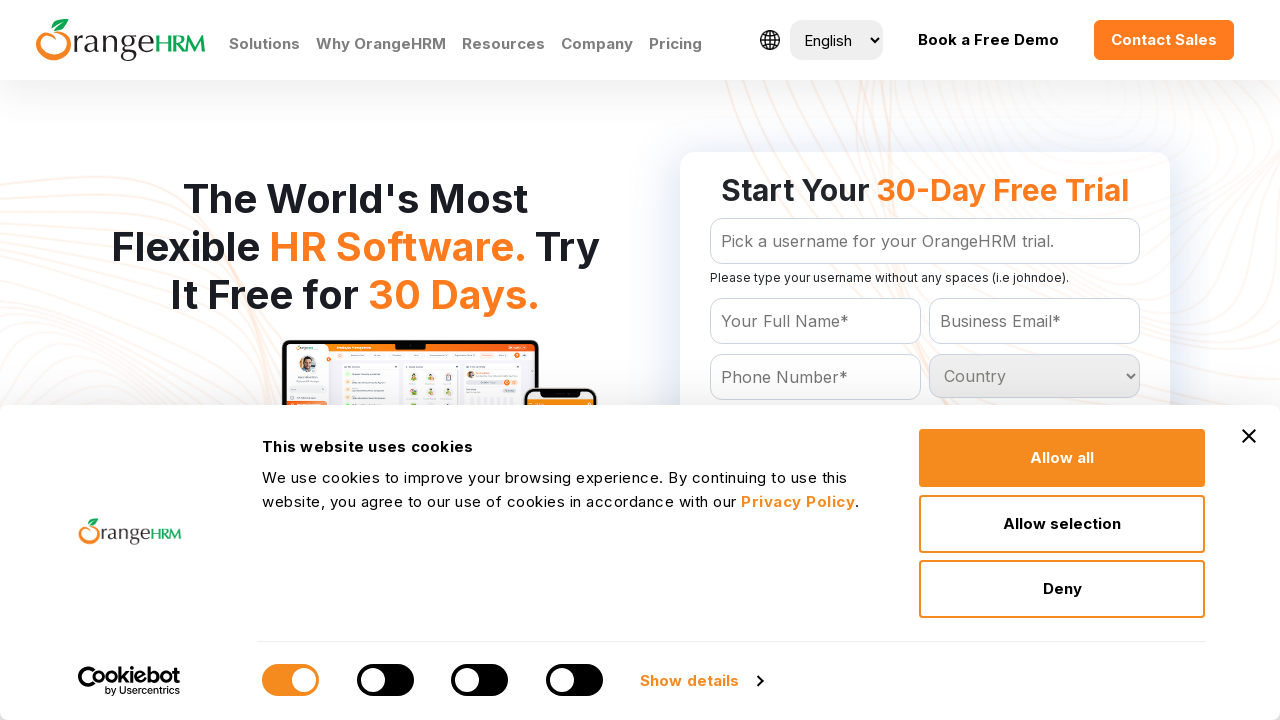

Checked dropdown option with text: 'Guinea-bissau
	'
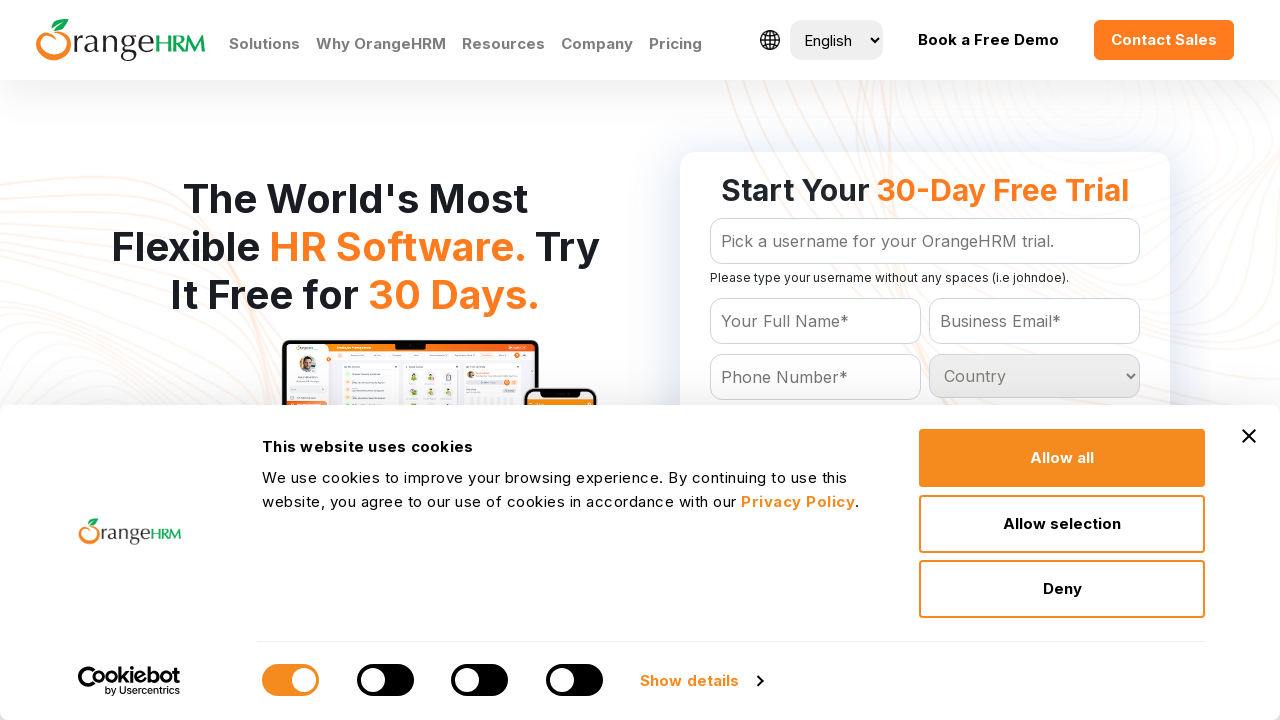

Checked dropdown option with text: 'Guyana
	'
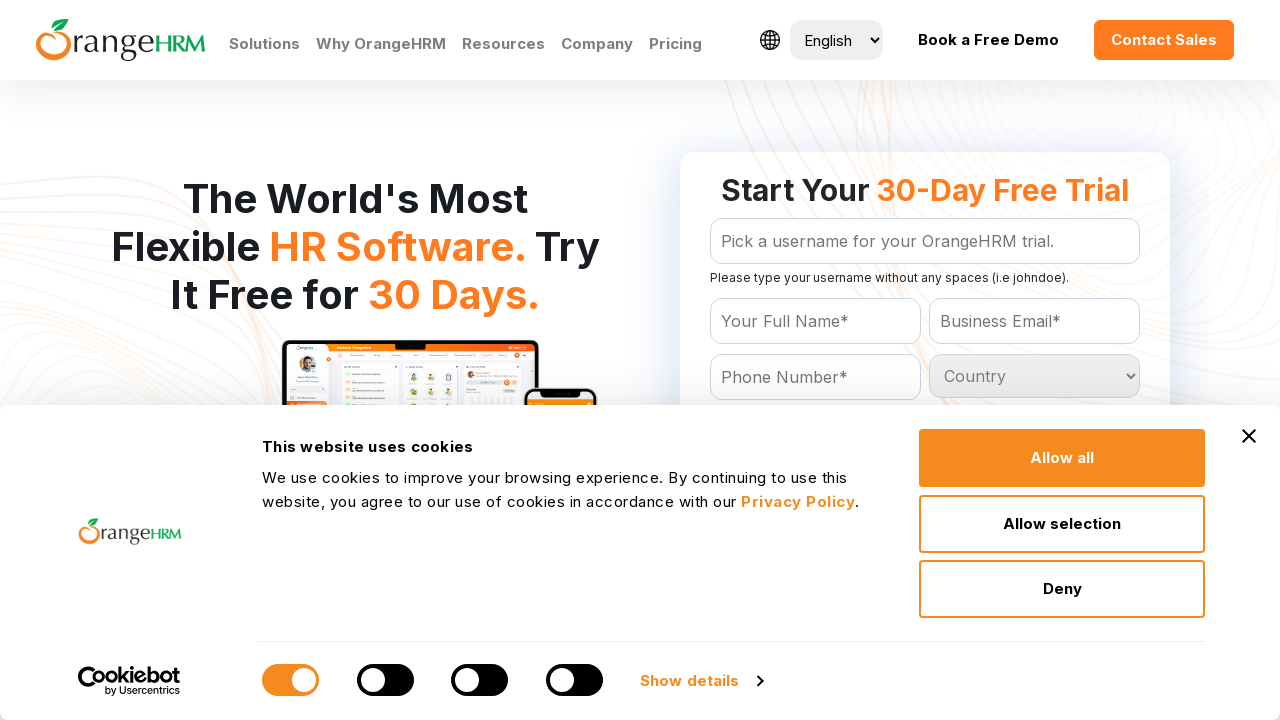

Checked dropdown option with text: 'Haiti
	'
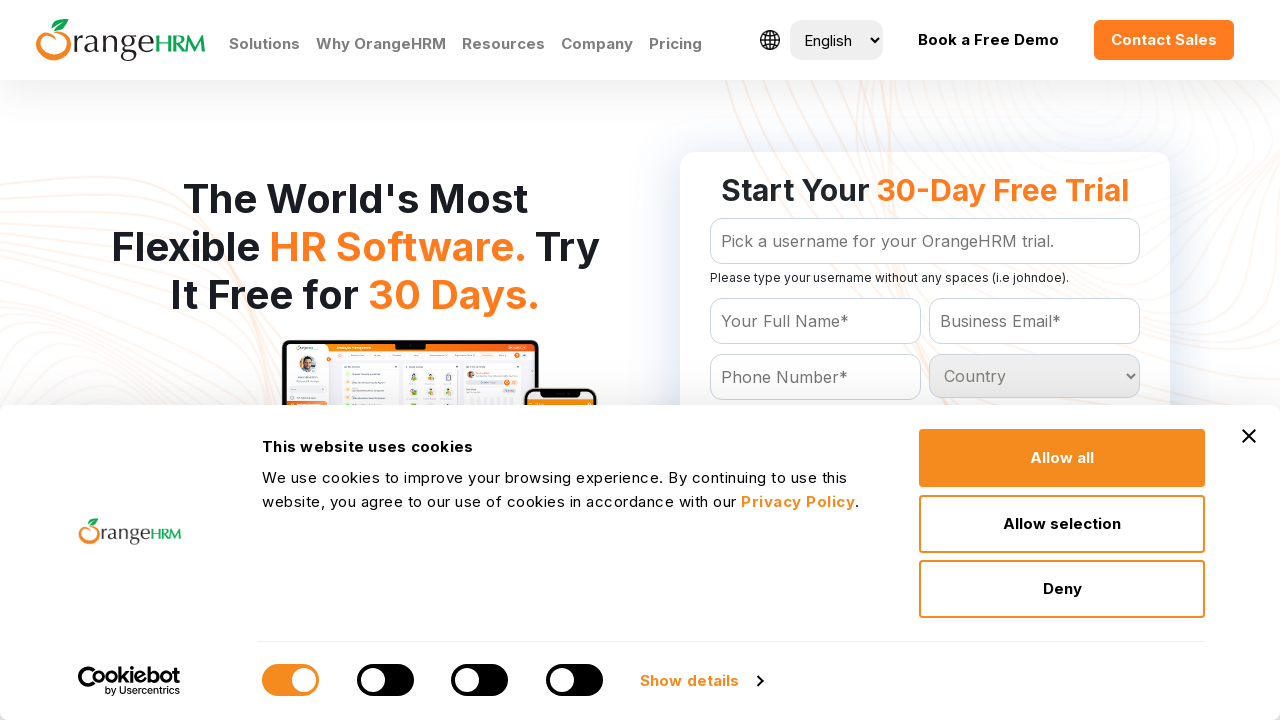

Checked dropdown option with text: 'Heard and Mc Donald Islands
	'
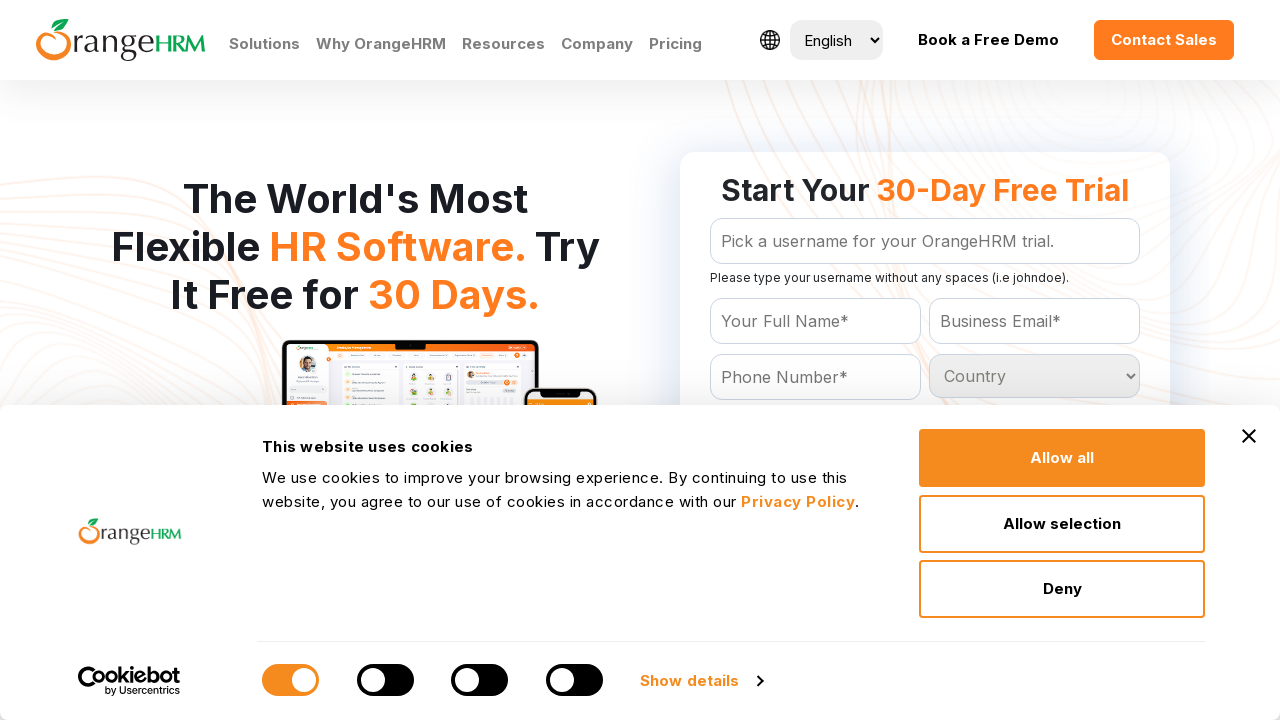

Checked dropdown option with text: 'Honduras
	'
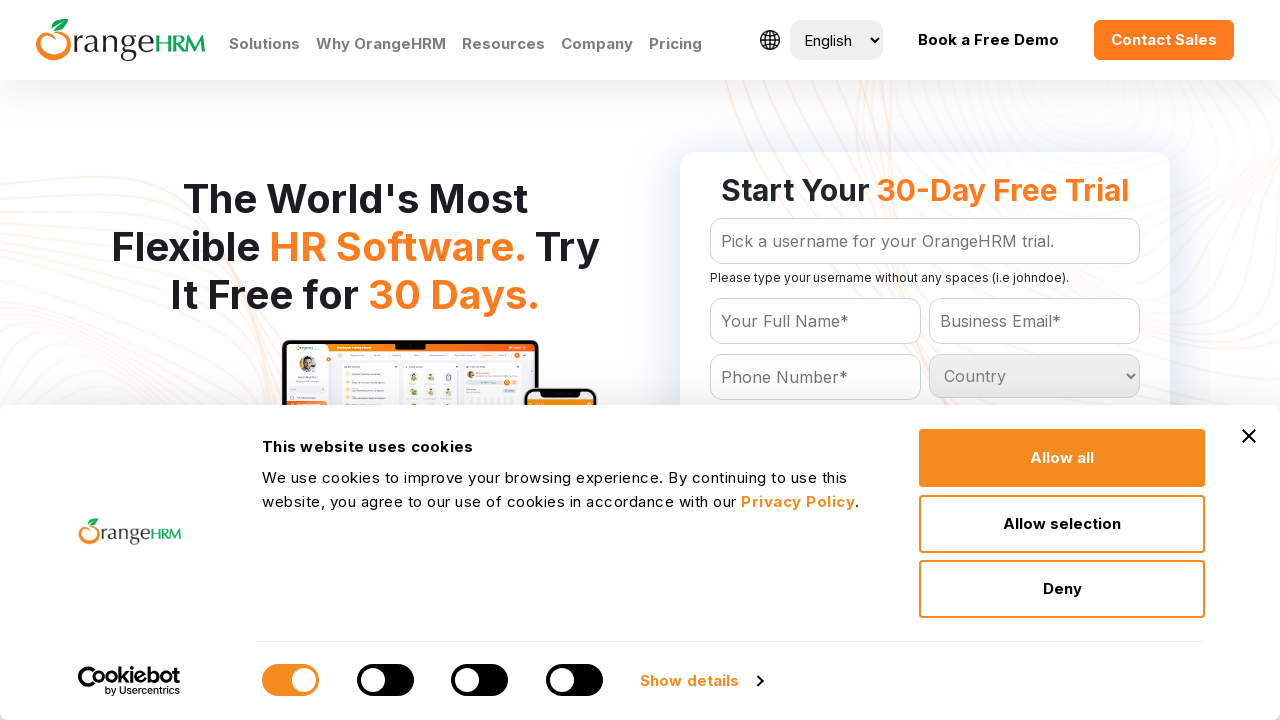

Checked dropdown option with text: 'Hong Kong
	'
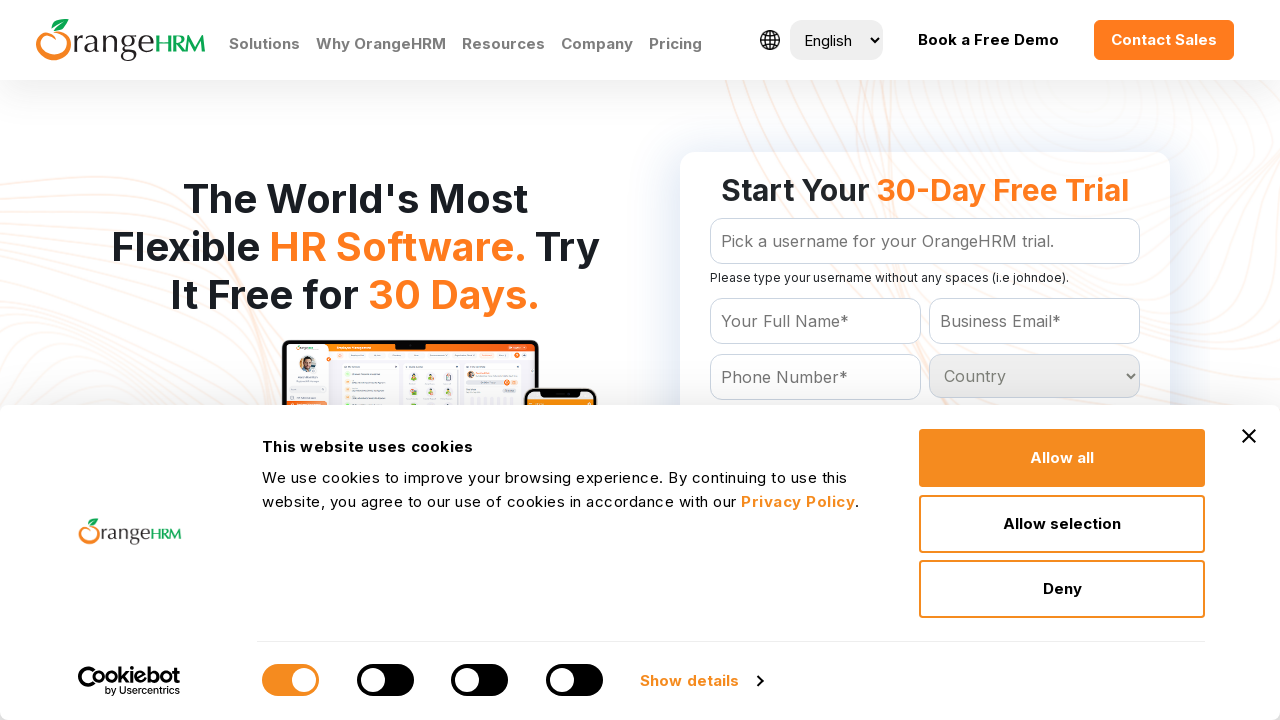

Checked dropdown option with text: 'Hungary
	'
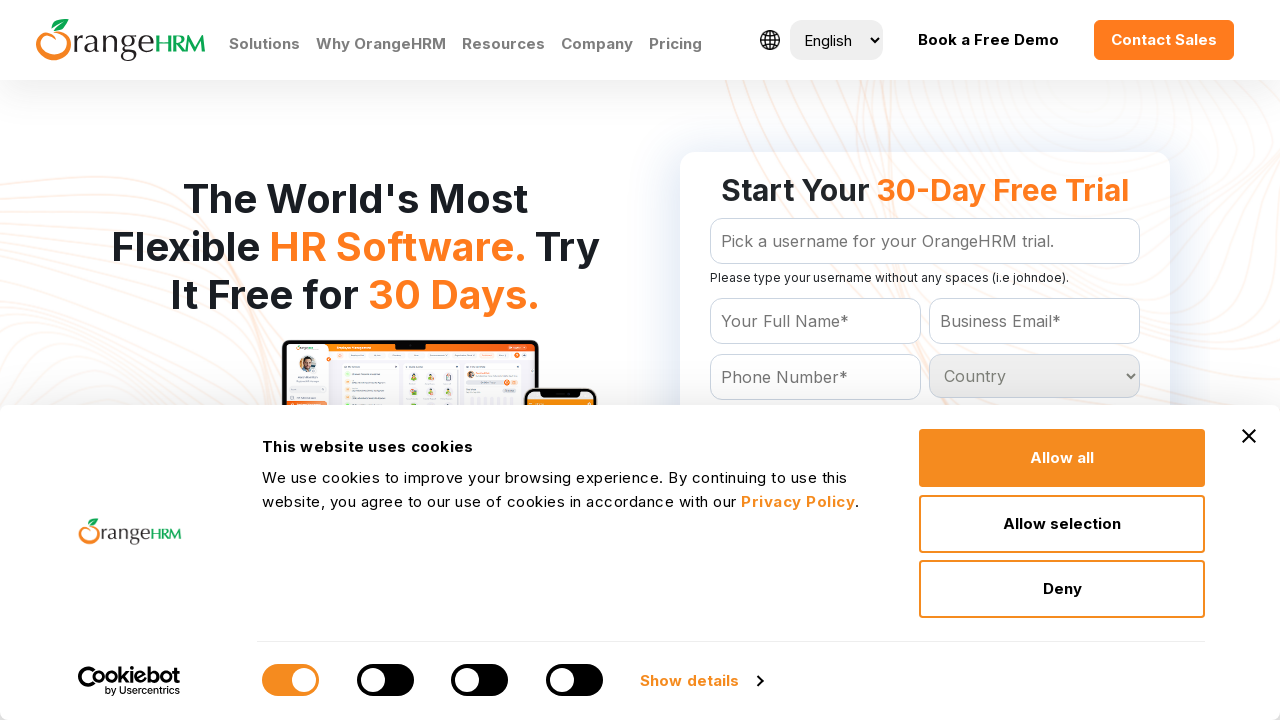

Checked dropdown option with text: 'Iceland
	'
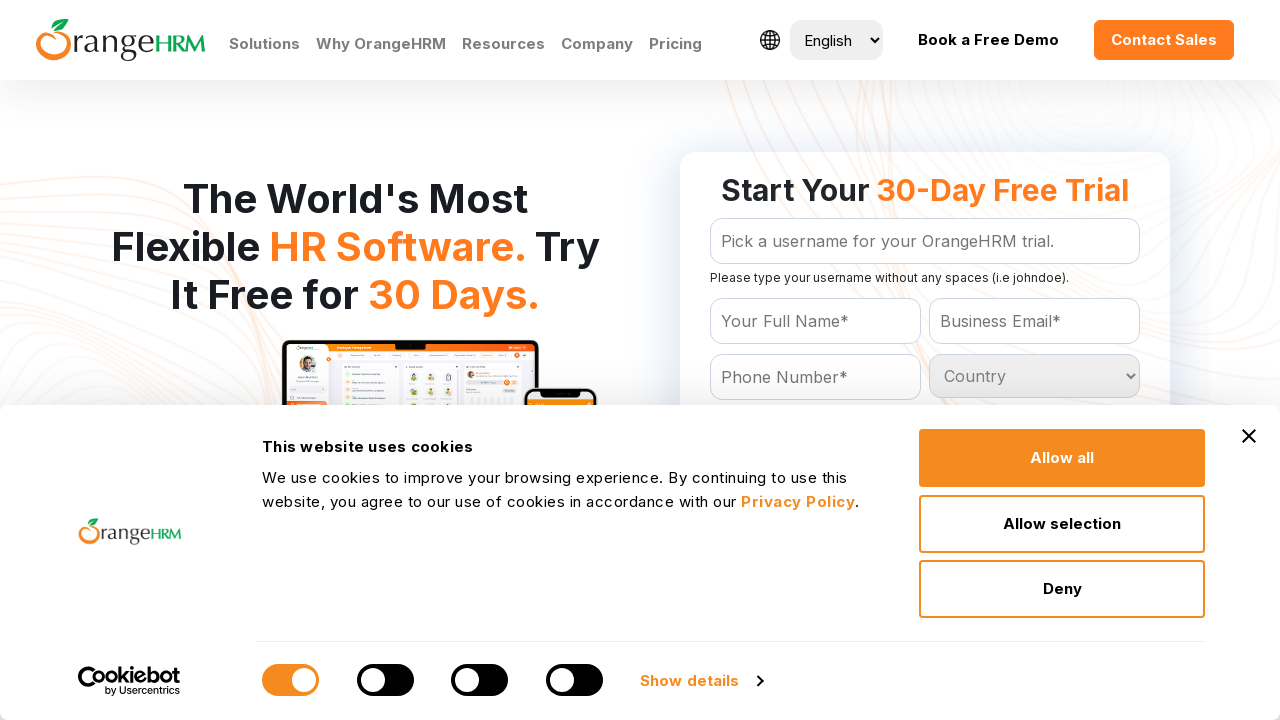

Checked dropdown option with text: 'India
	'
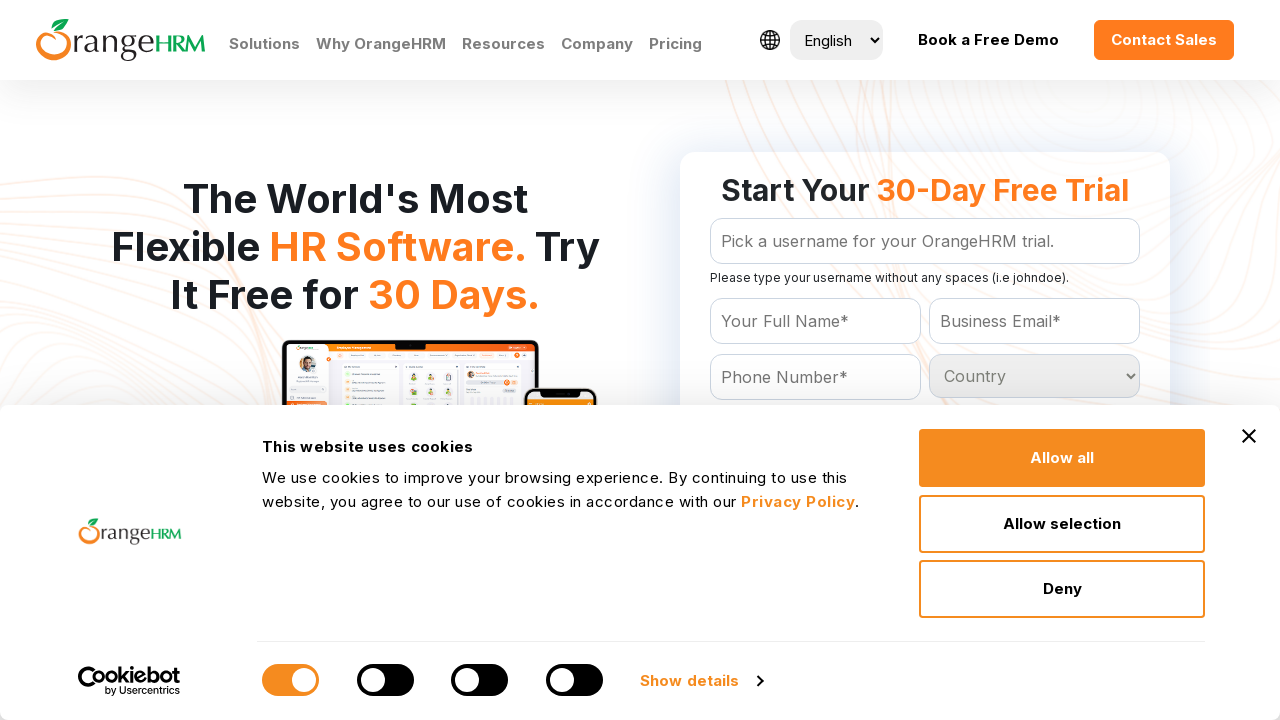

Checked dropdown option with text: 'Indonesia
	'
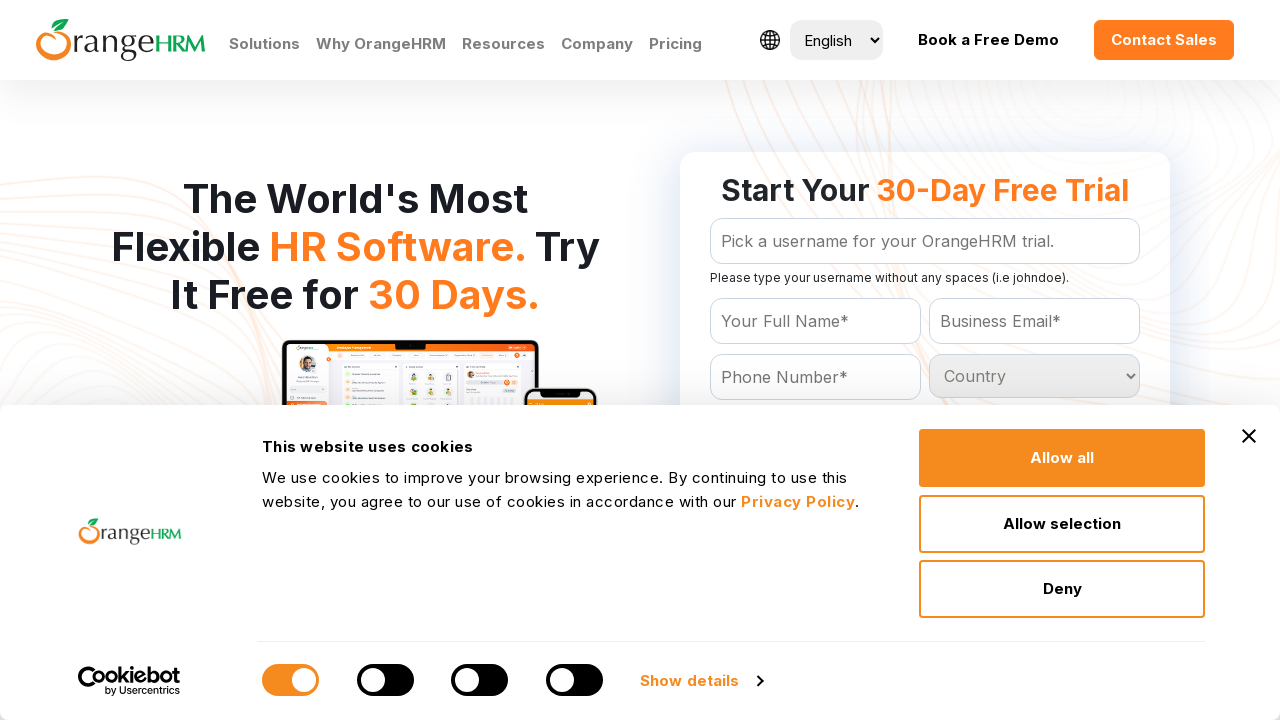

Checked dropdown option with text: 'Iran
	'
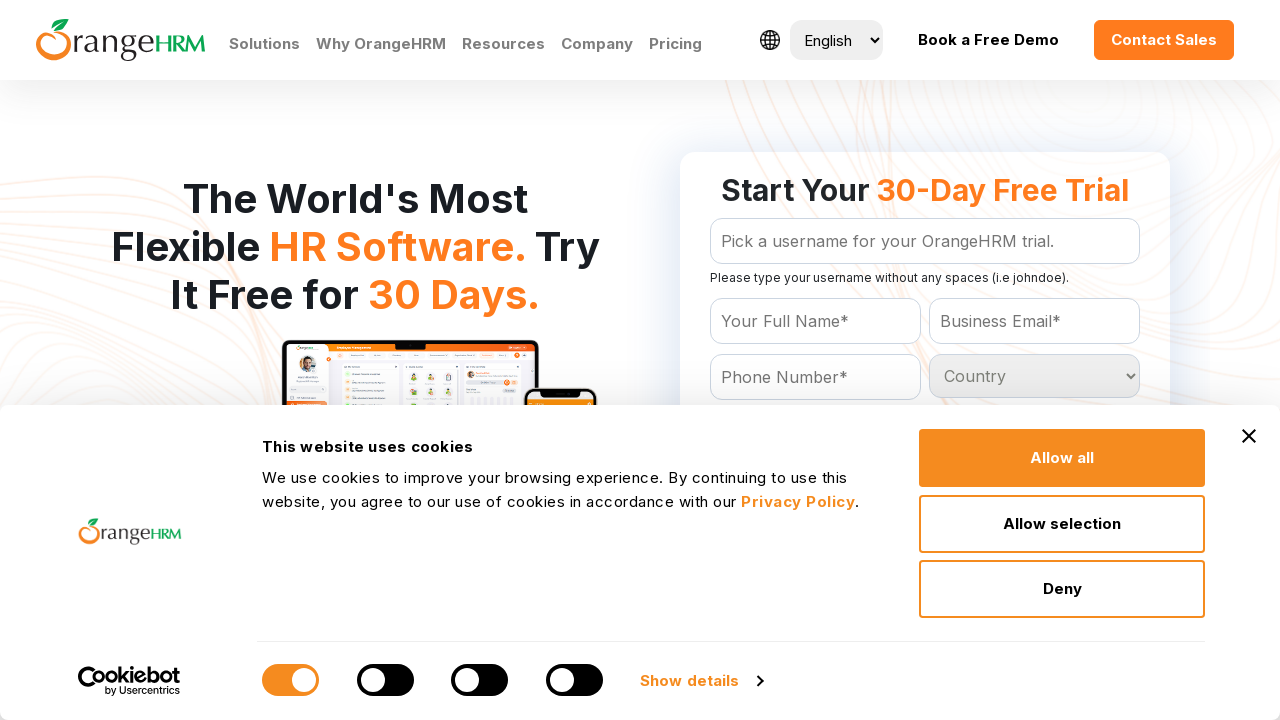

Checked dropdown option with text: 'Iraq
	'
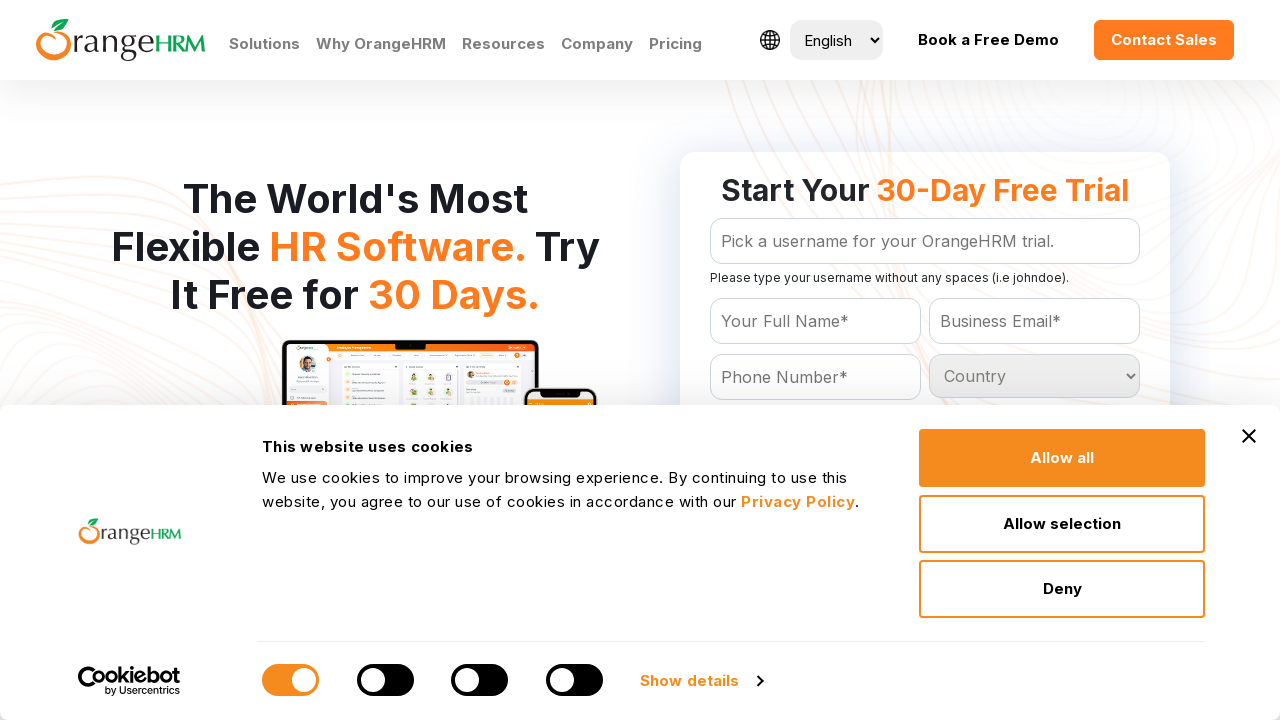

Checked dropdown option with text: 'Ireland
	'
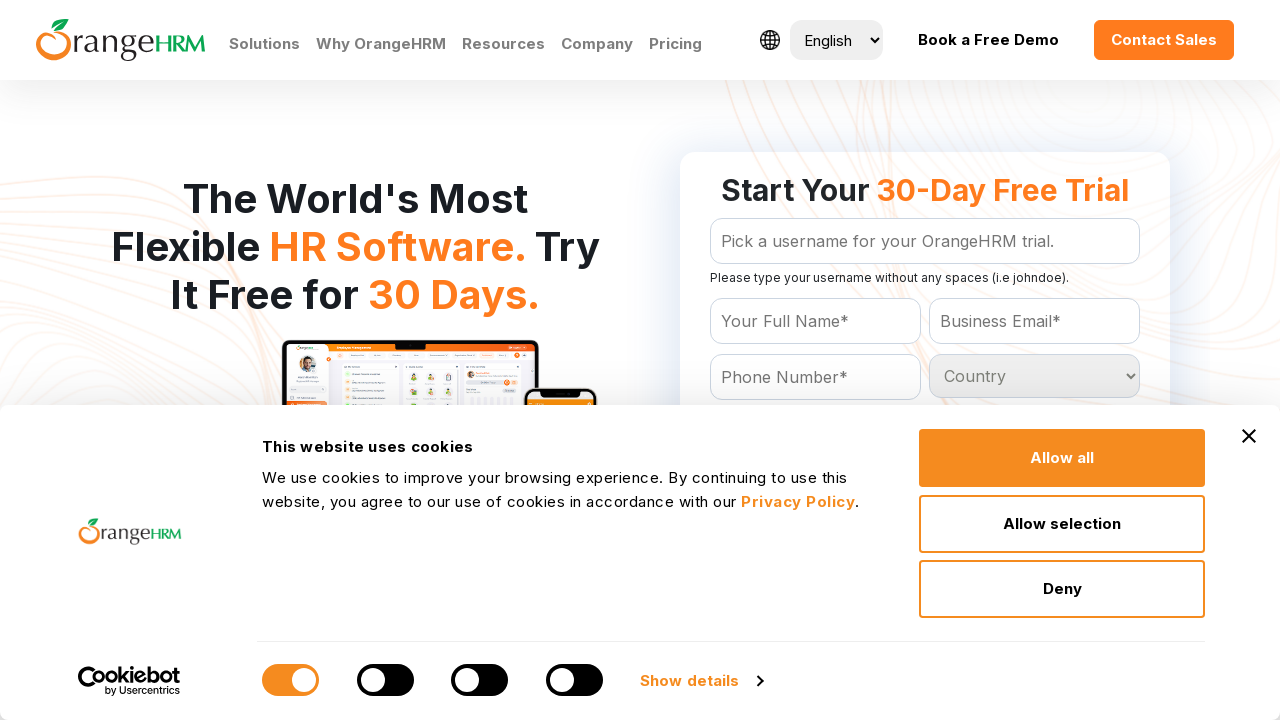

Checked dropdown option with text: 'Israel
	'
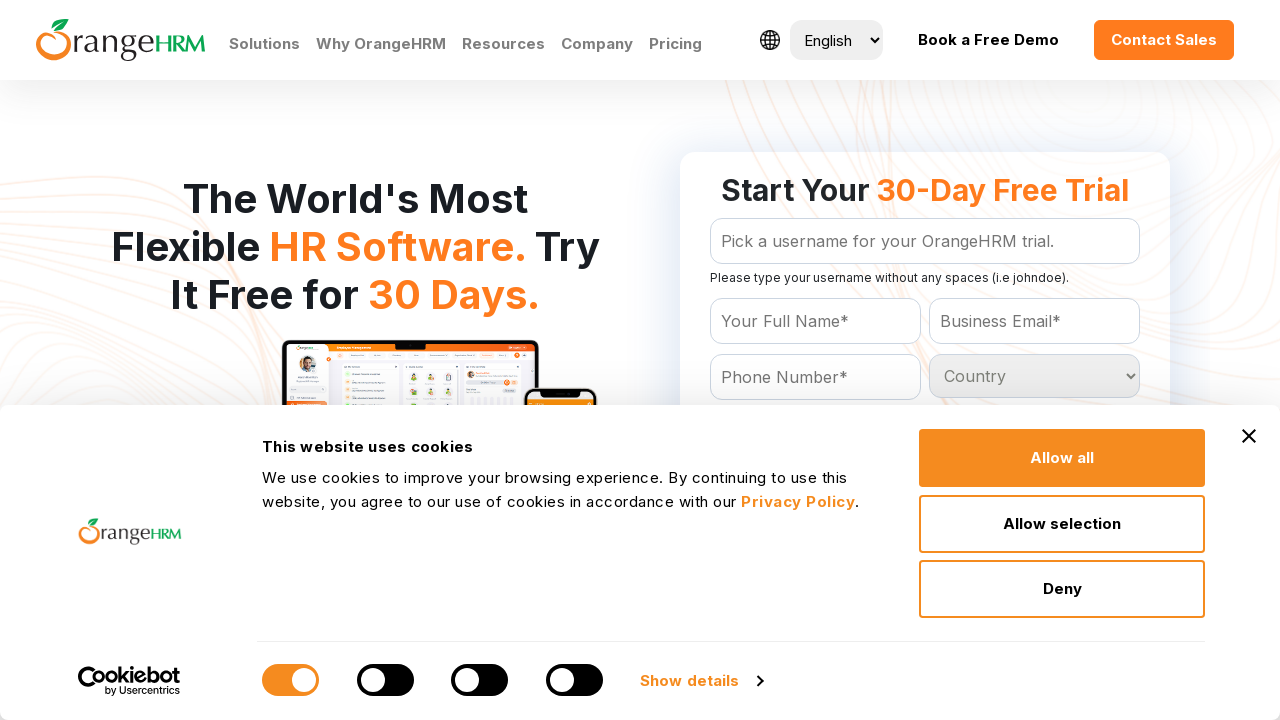

Checked dropdown option with text: 'Italy
	'
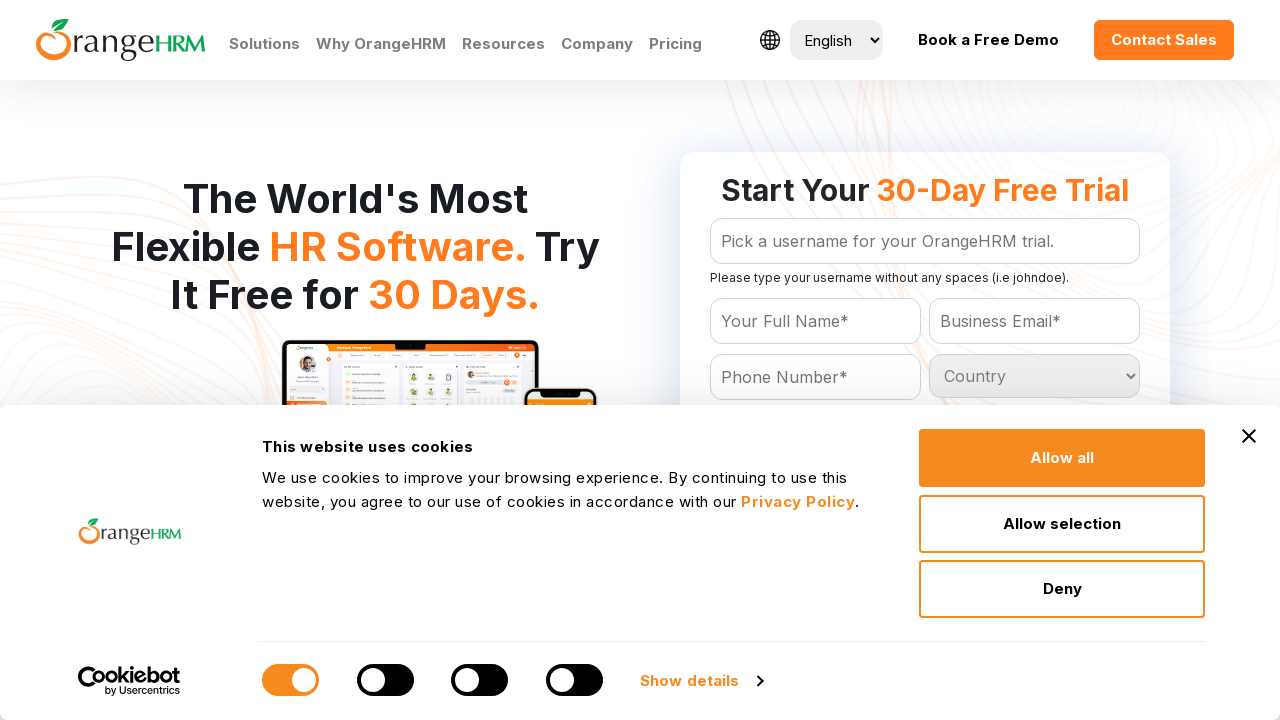

Checked dropdown option with text: 'Jamaica
	'
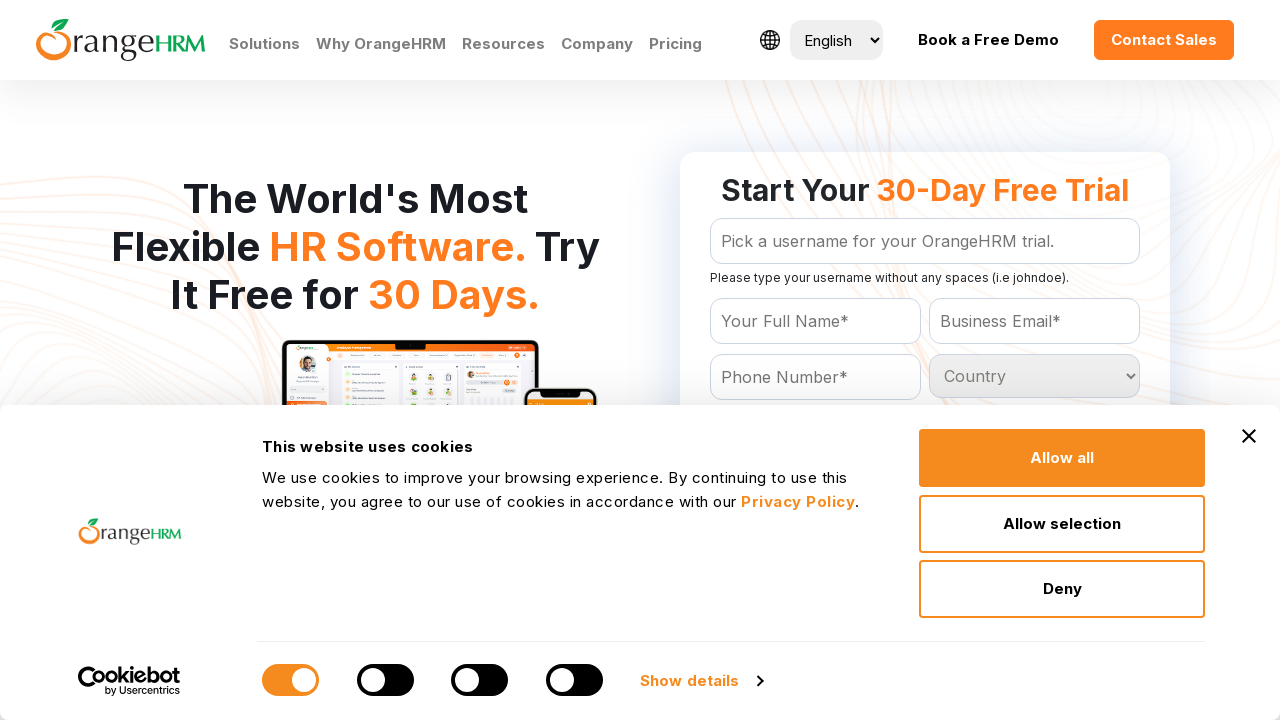

Checked dropdown option with text: 'Japan
	'
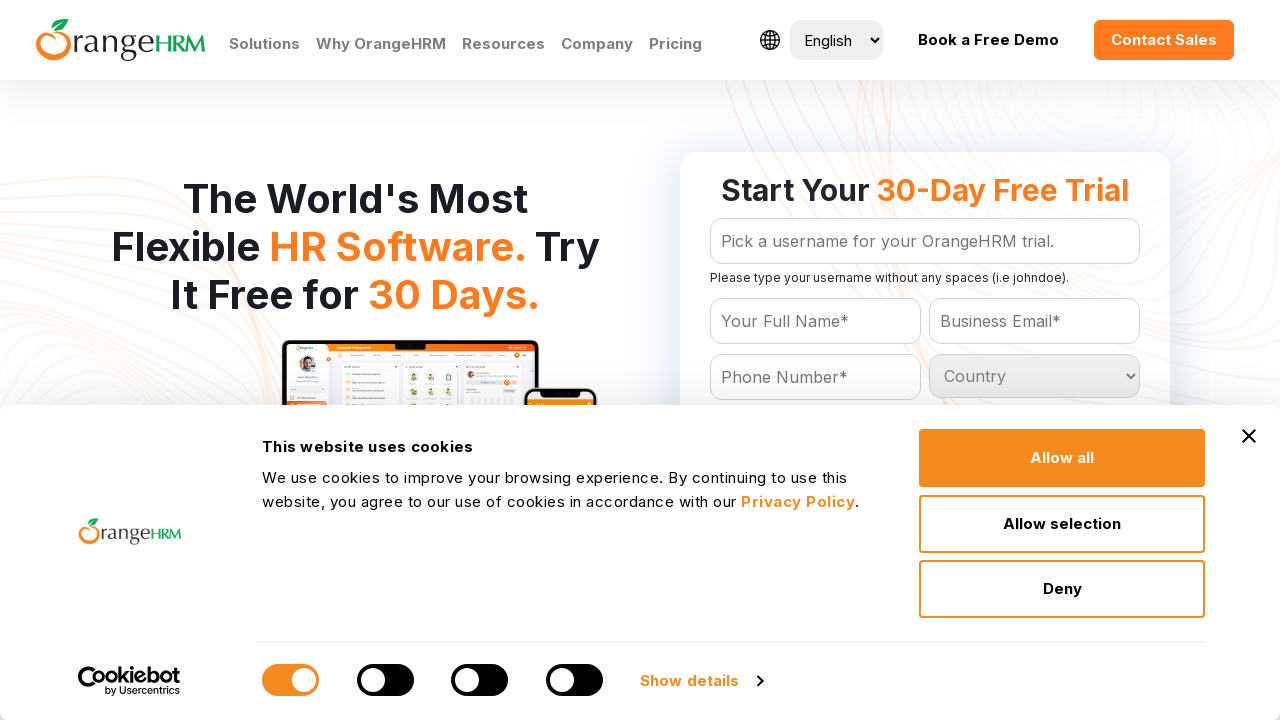

Checked dropdown option with text: 'Jordan
	'
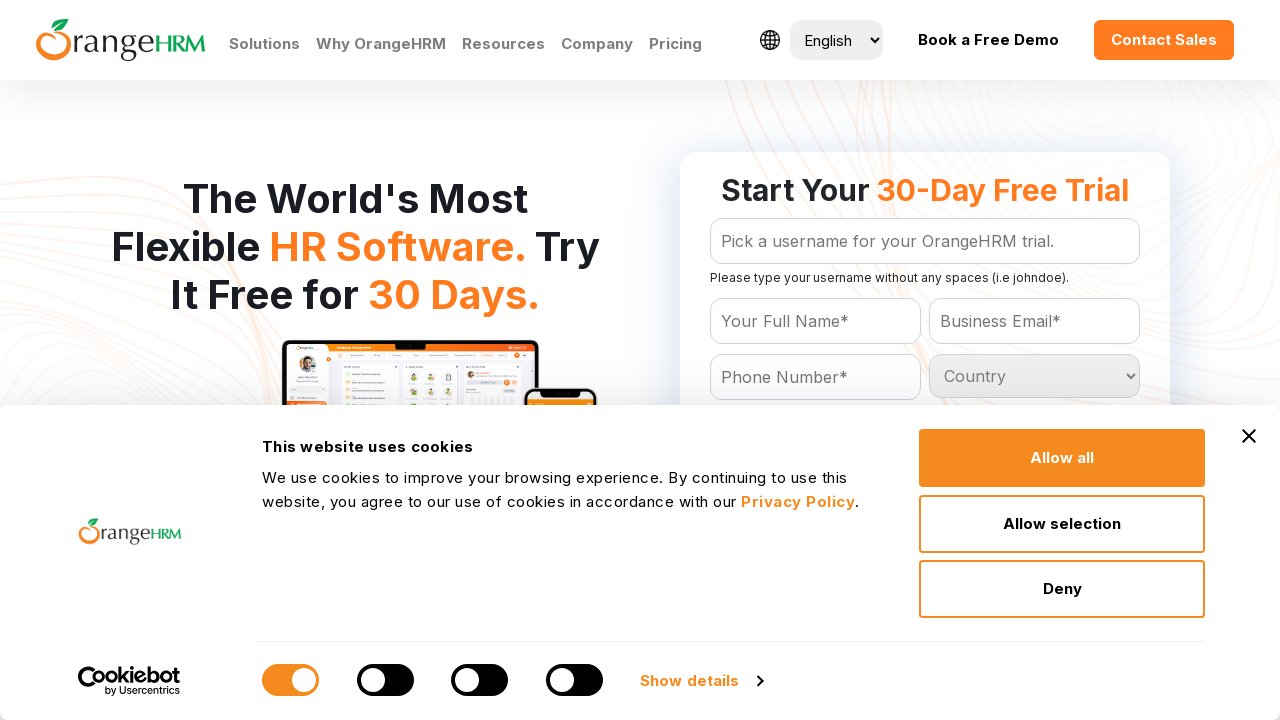

Checked dropdown option with text: 'Kazakhstan
	'
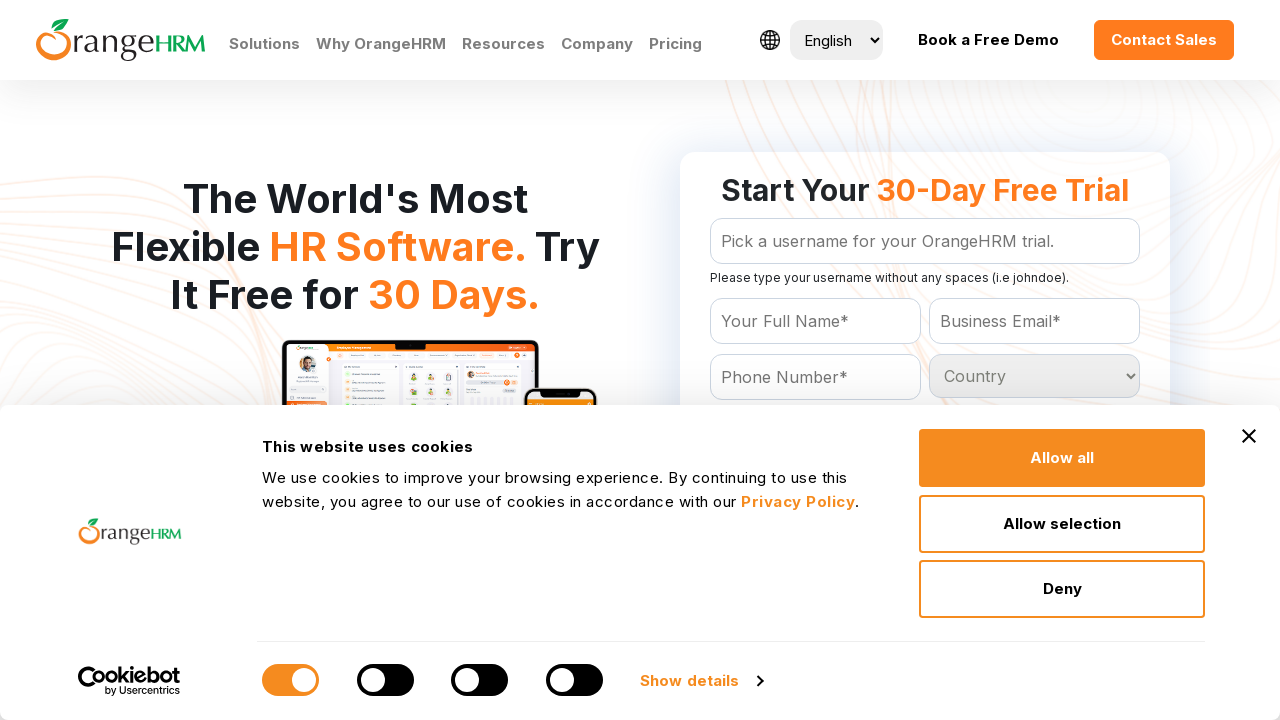

Checked dropdown option with text: 'Kenya
	'
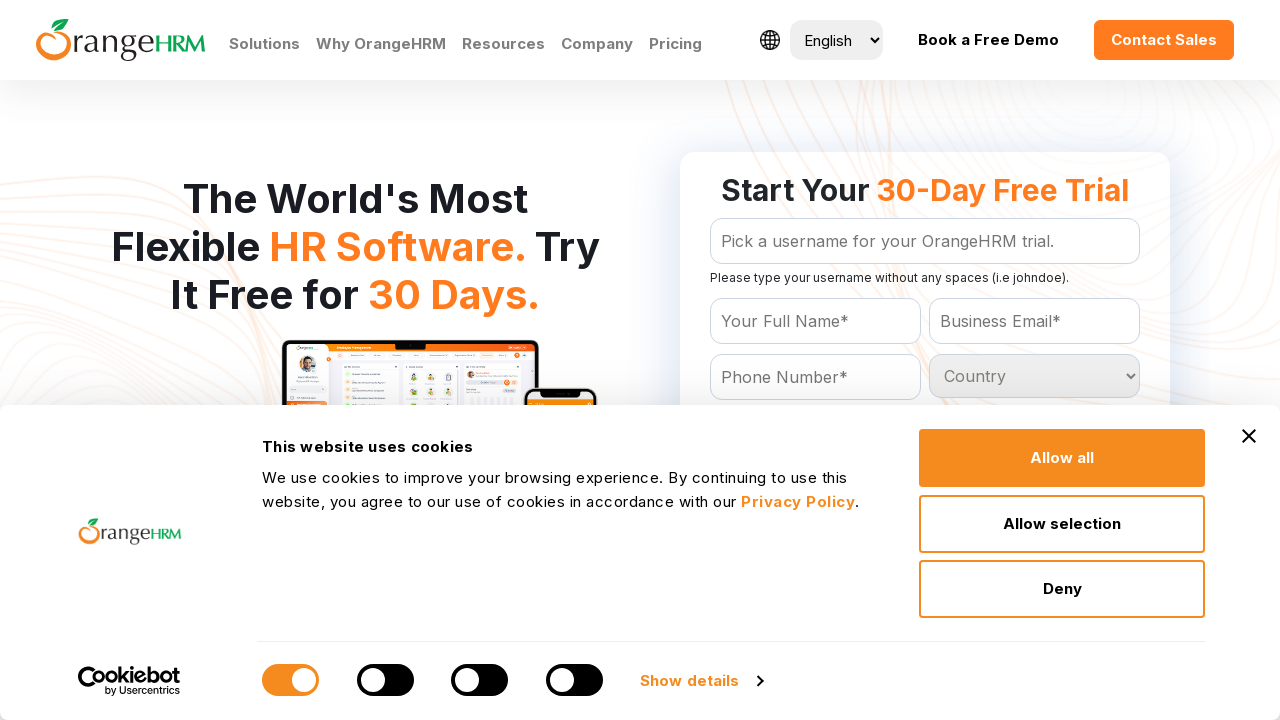

Checked dropdown option with text: 'Kiribati
	'
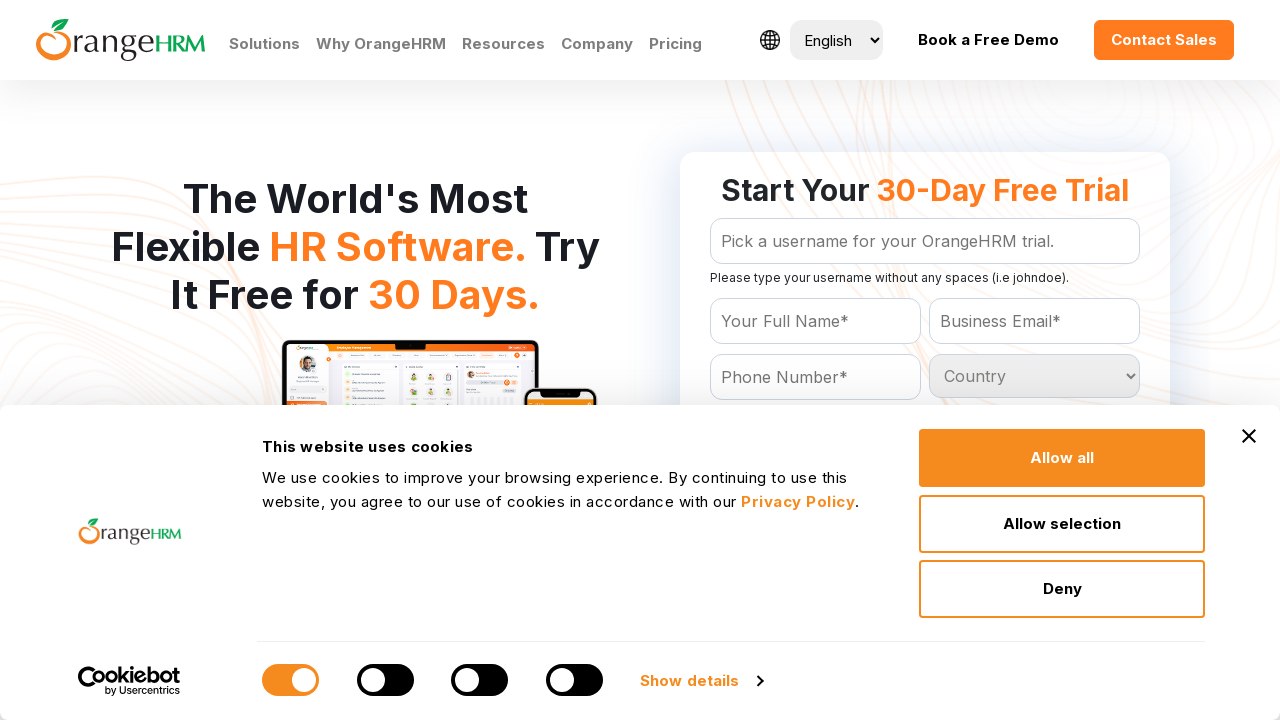

Checked dropdown option with text: 'North Korea
	'
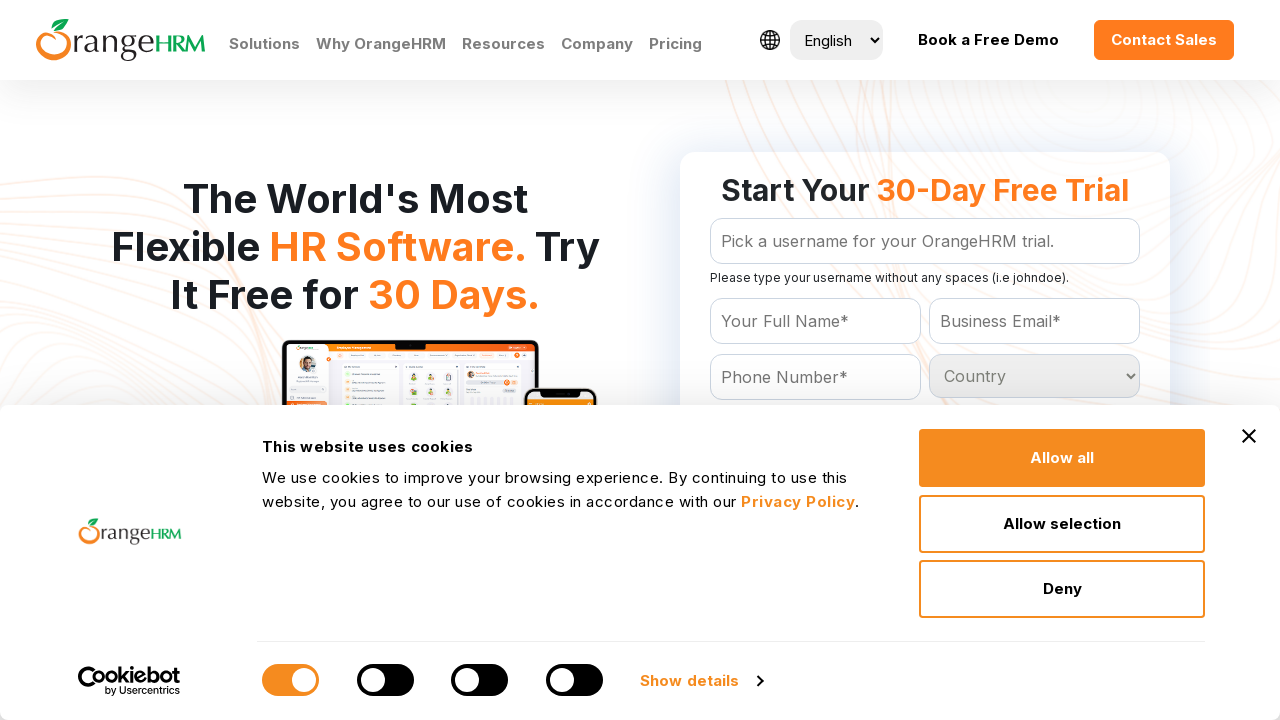

Checked dropdown option with text: 'South Korea
	'
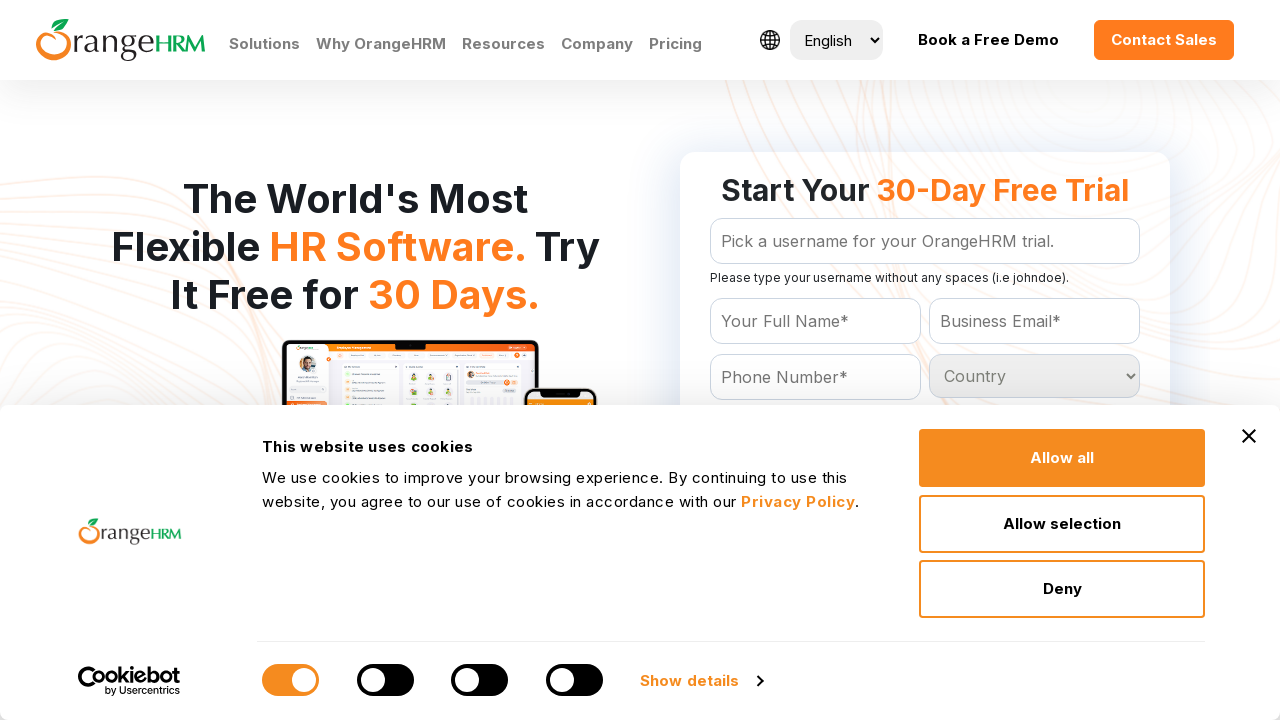

Checked dropdown option with text: 'Kuwait
	'
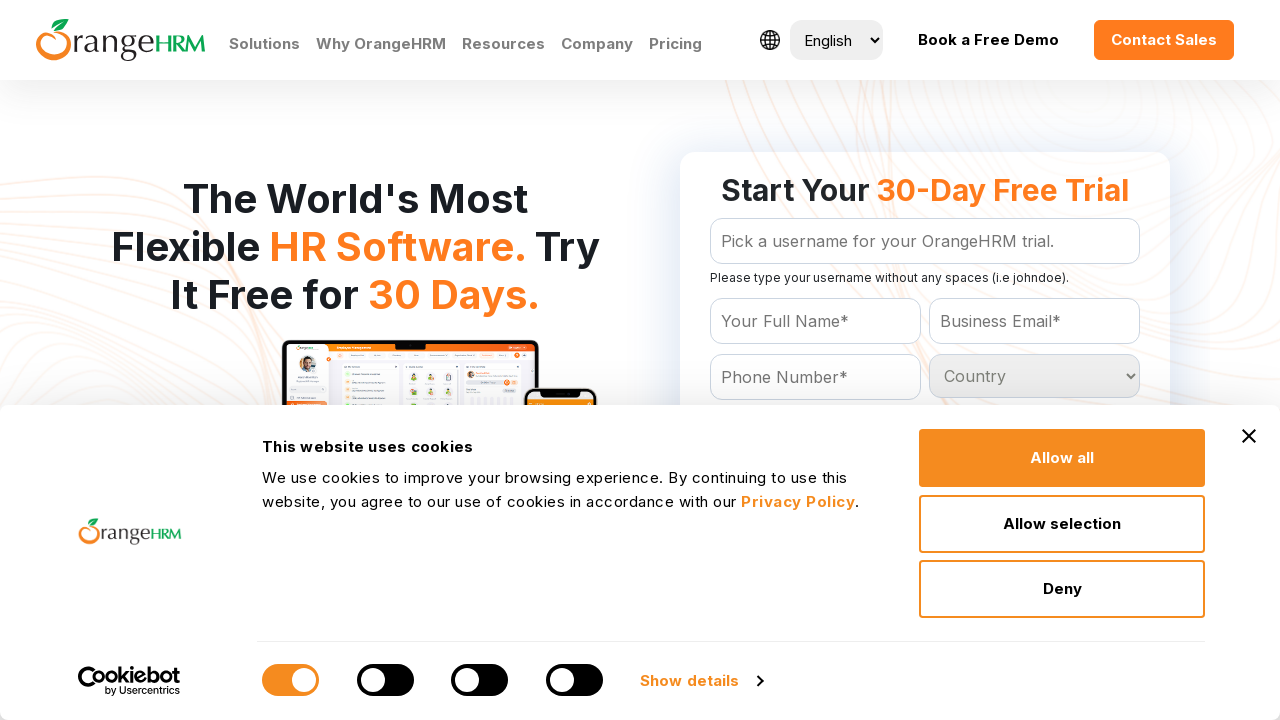

Checked dropdown option with text: 'Kyrgyzstan
	'
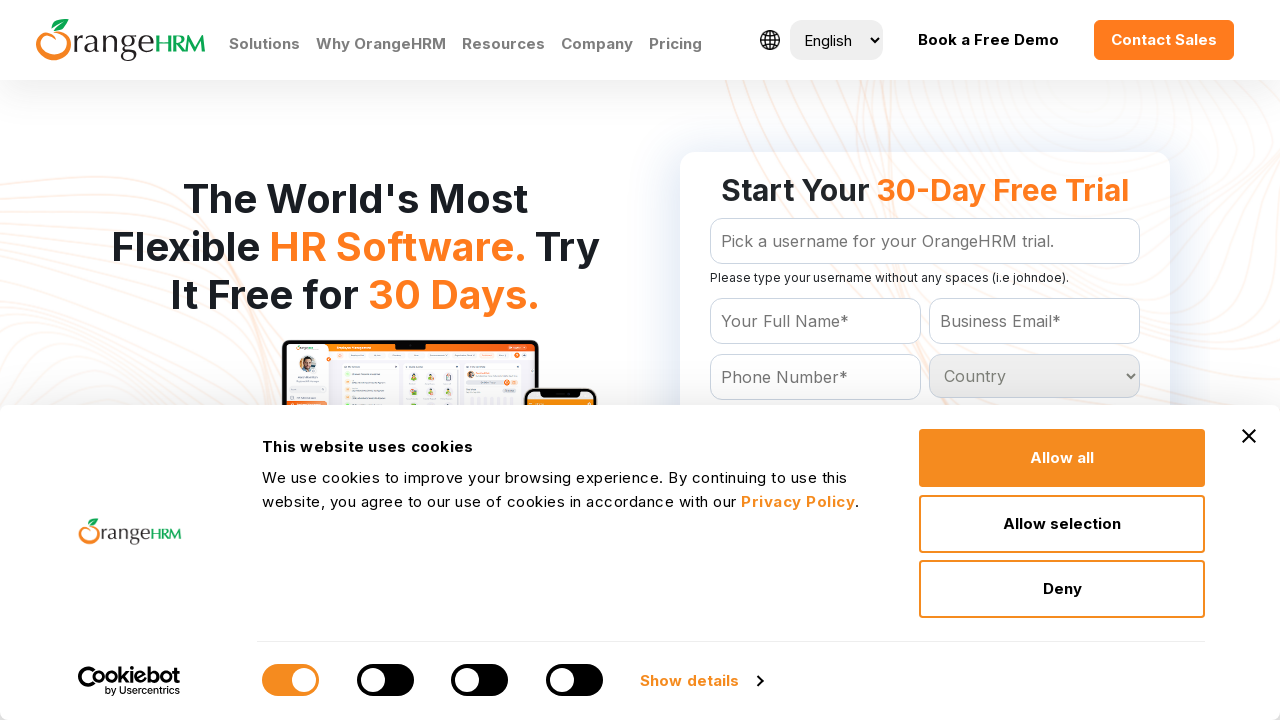

Checked dropdown option with text: 'Laos
	'
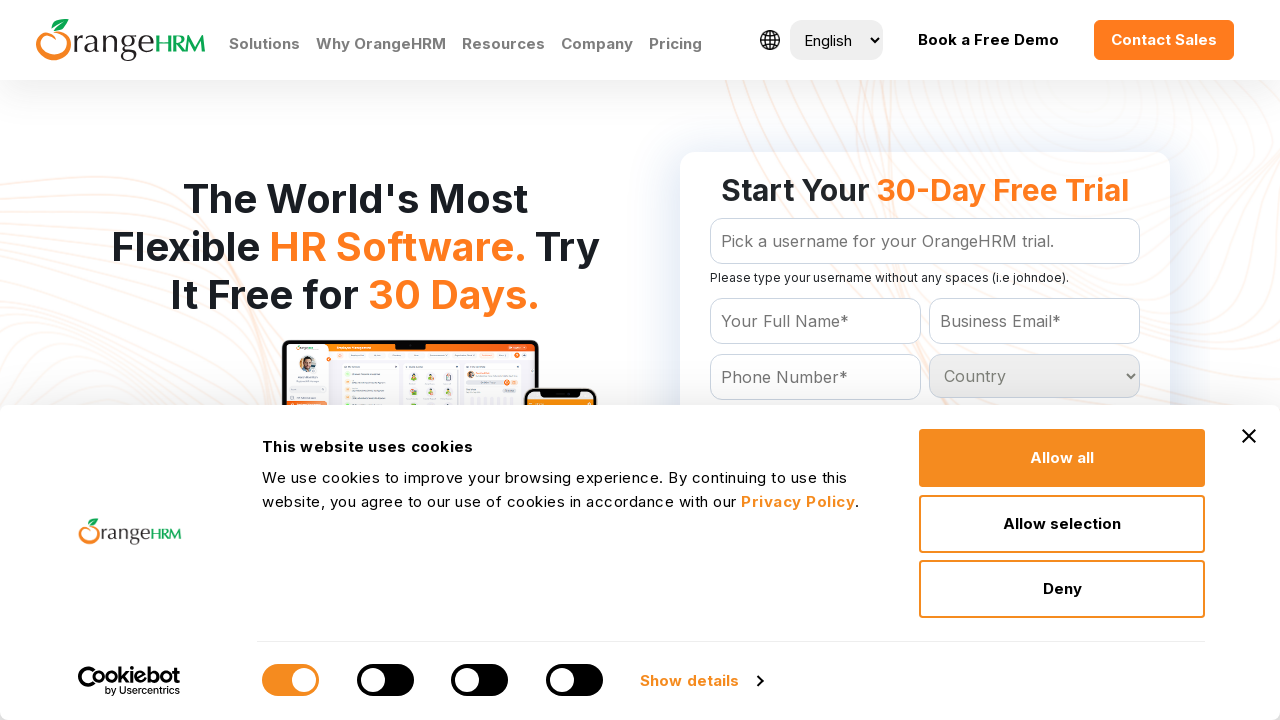

Checked dropdown option with text: 'Latvia
	'
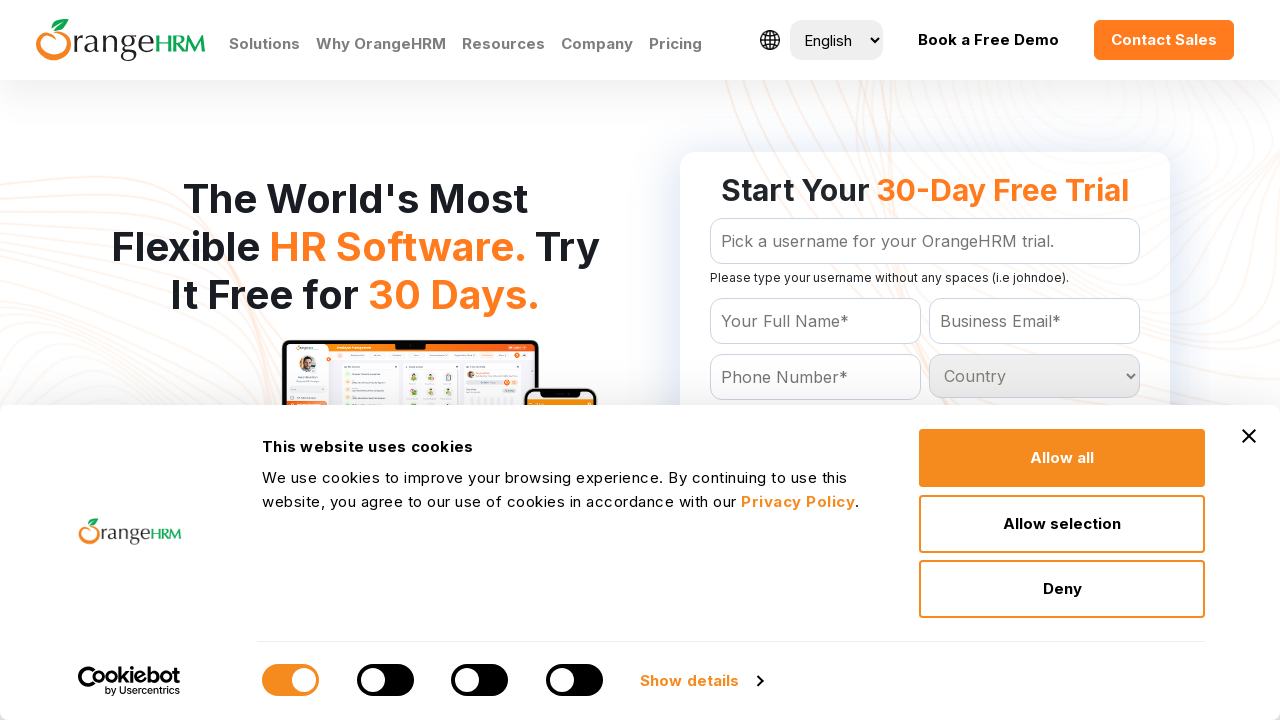

Checked dropdown option with text: 'Lebanon
	'
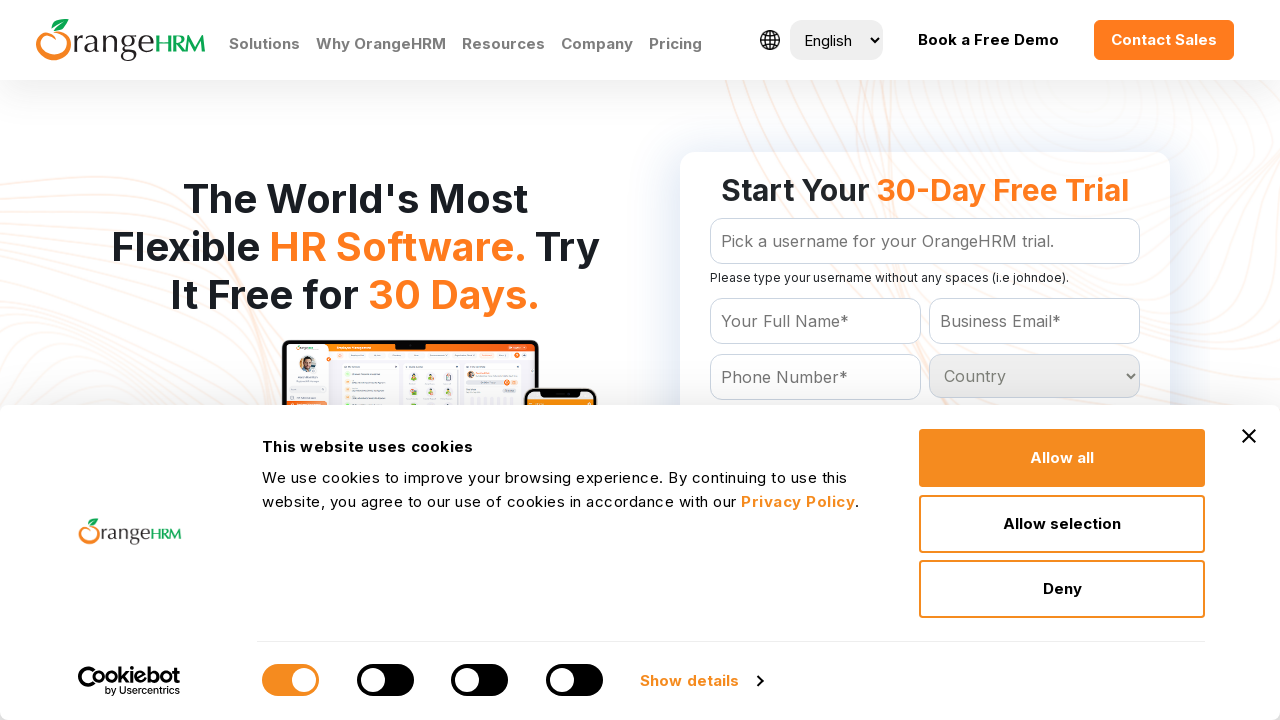

Checked dropdown option with text: 'Lesotho
	'
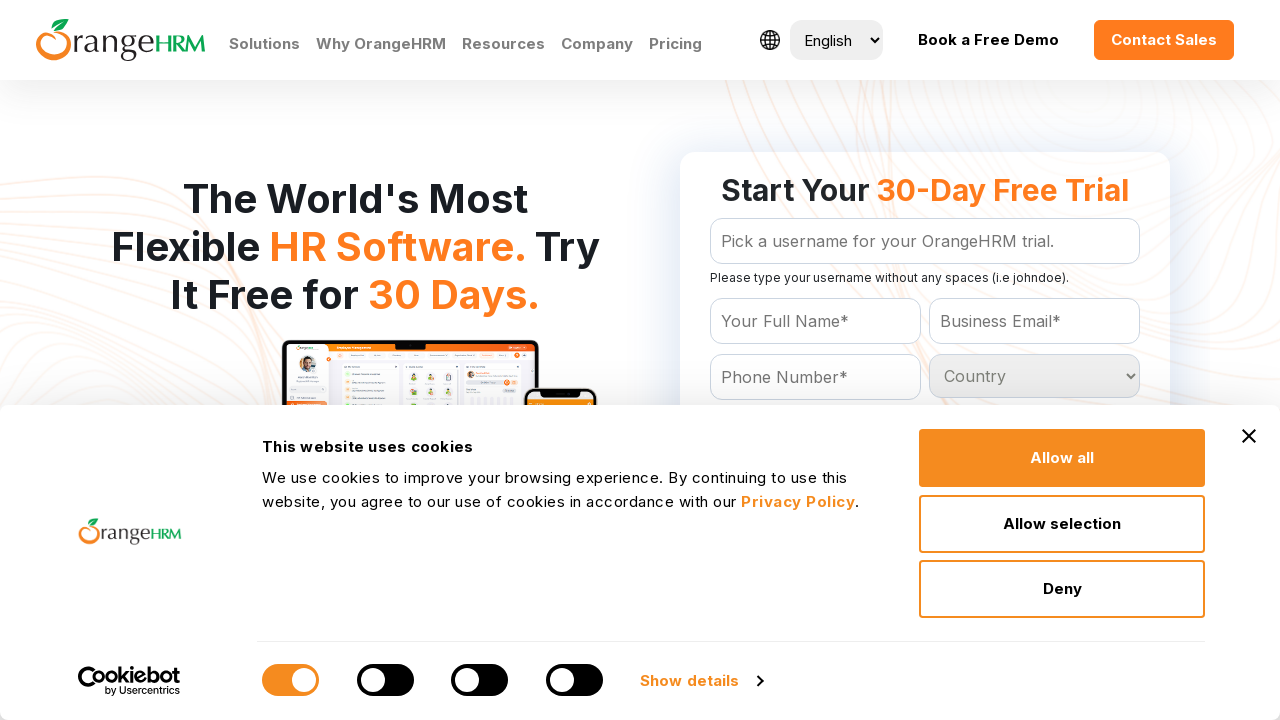

Checked dropdown option with text: 'Liberia
	'
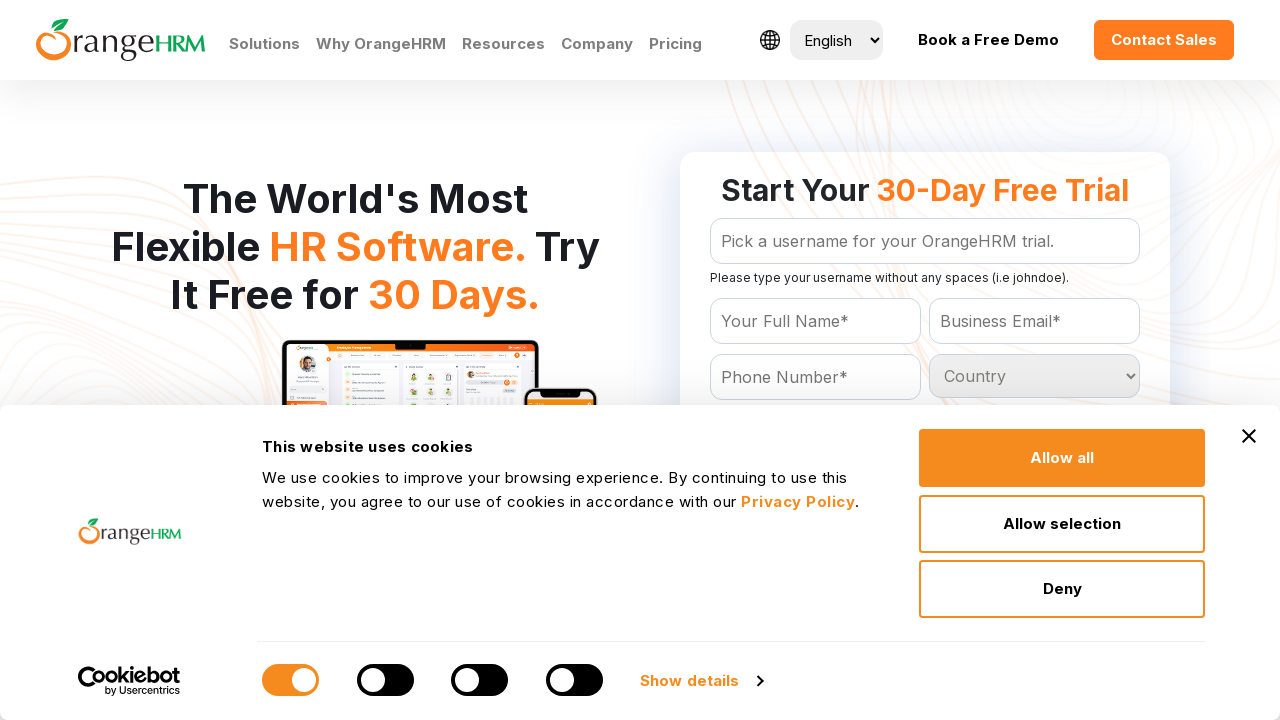

Checked dropdown option with text: 'Libya
	'
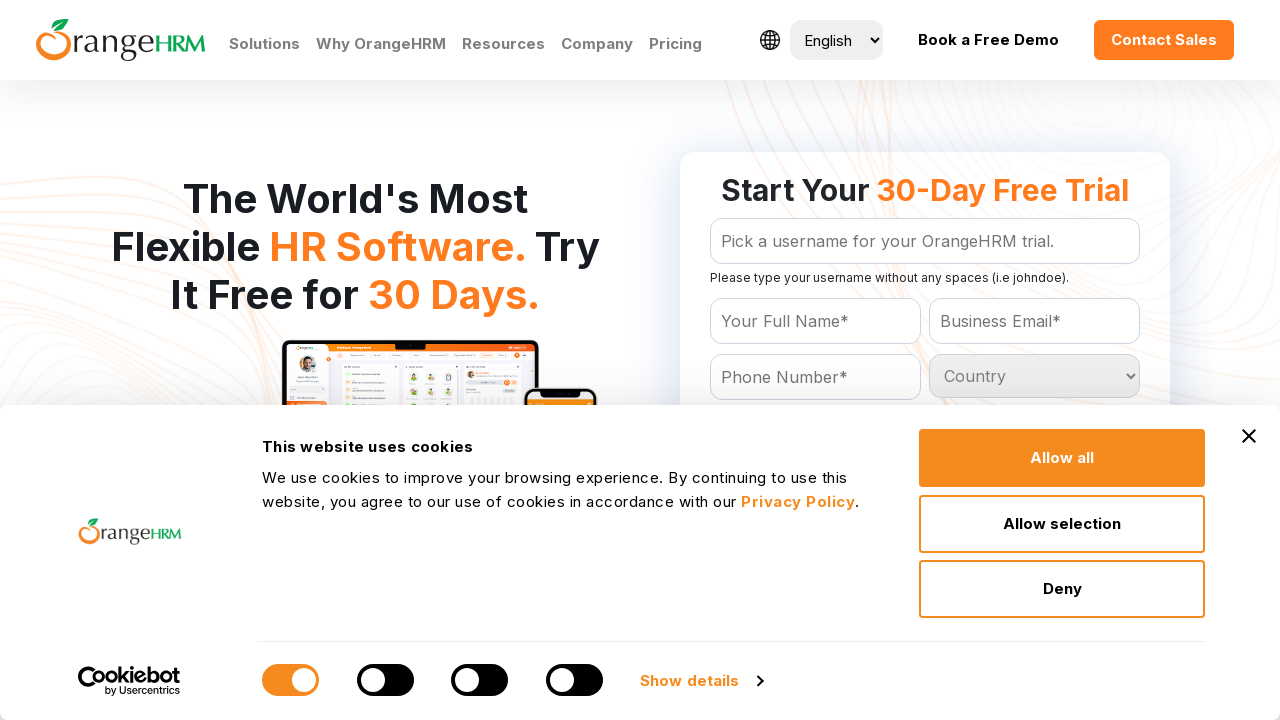

Checked dropdown option with text: 'Liechtenstein
	'
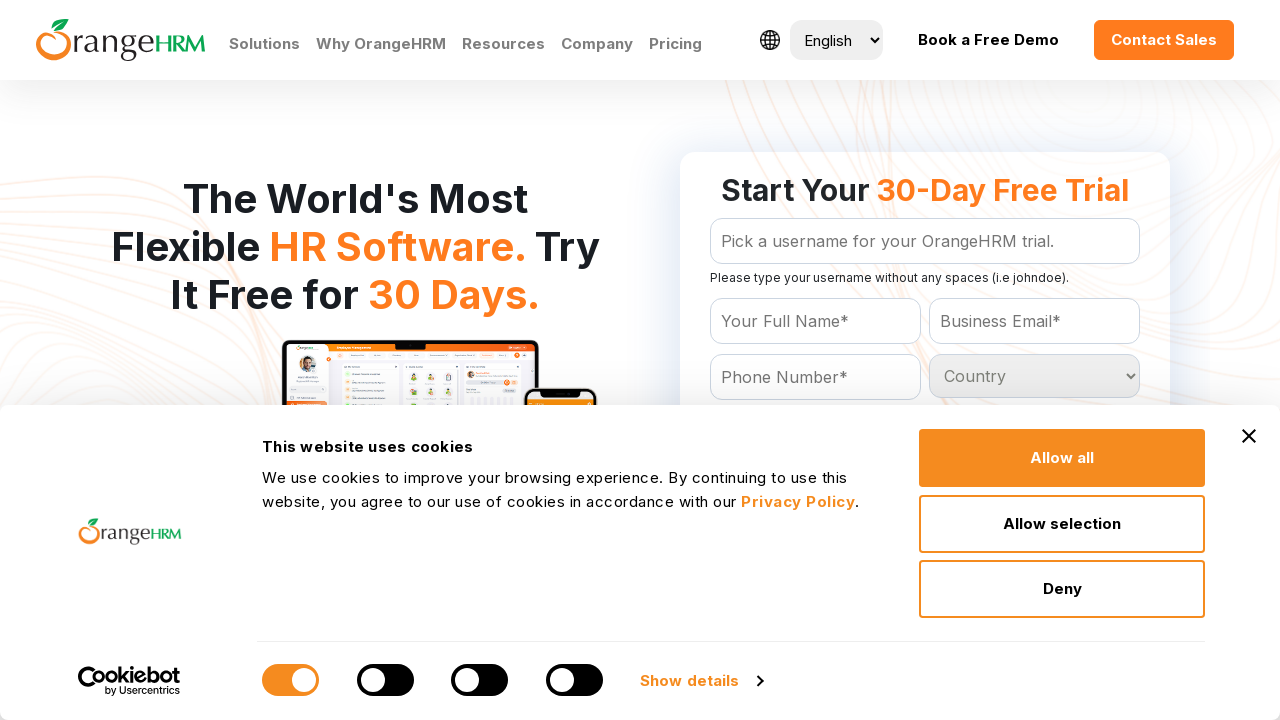

Checked dropdown option with text: 'Lithuania
	'
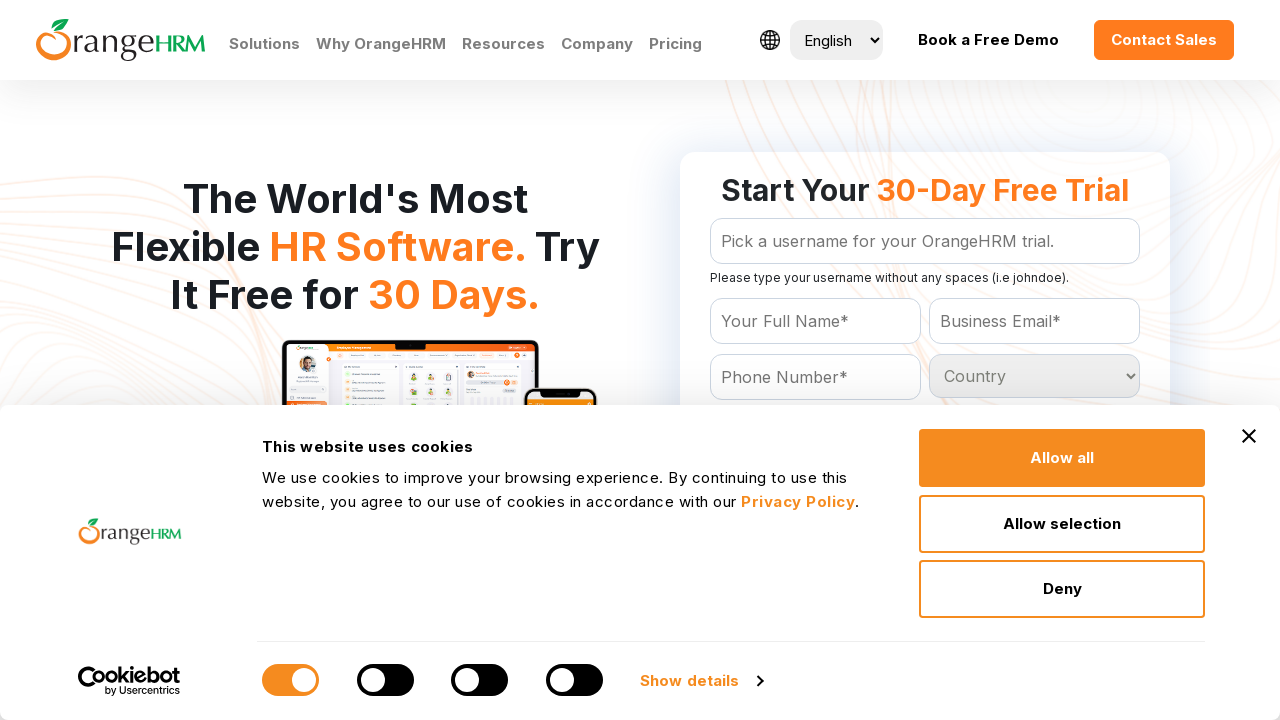

Checked dropdown option with text: 'Luxembourg
	'
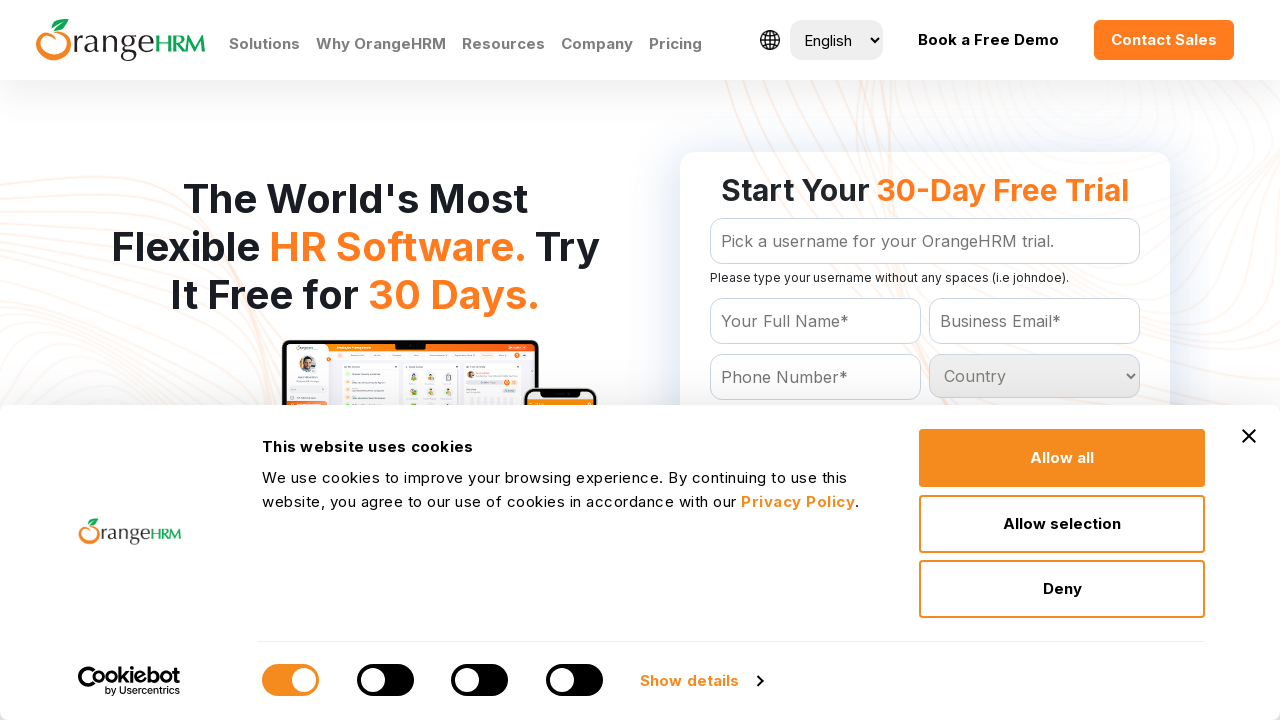

Checked dropdown option with text: 'Macau
	'
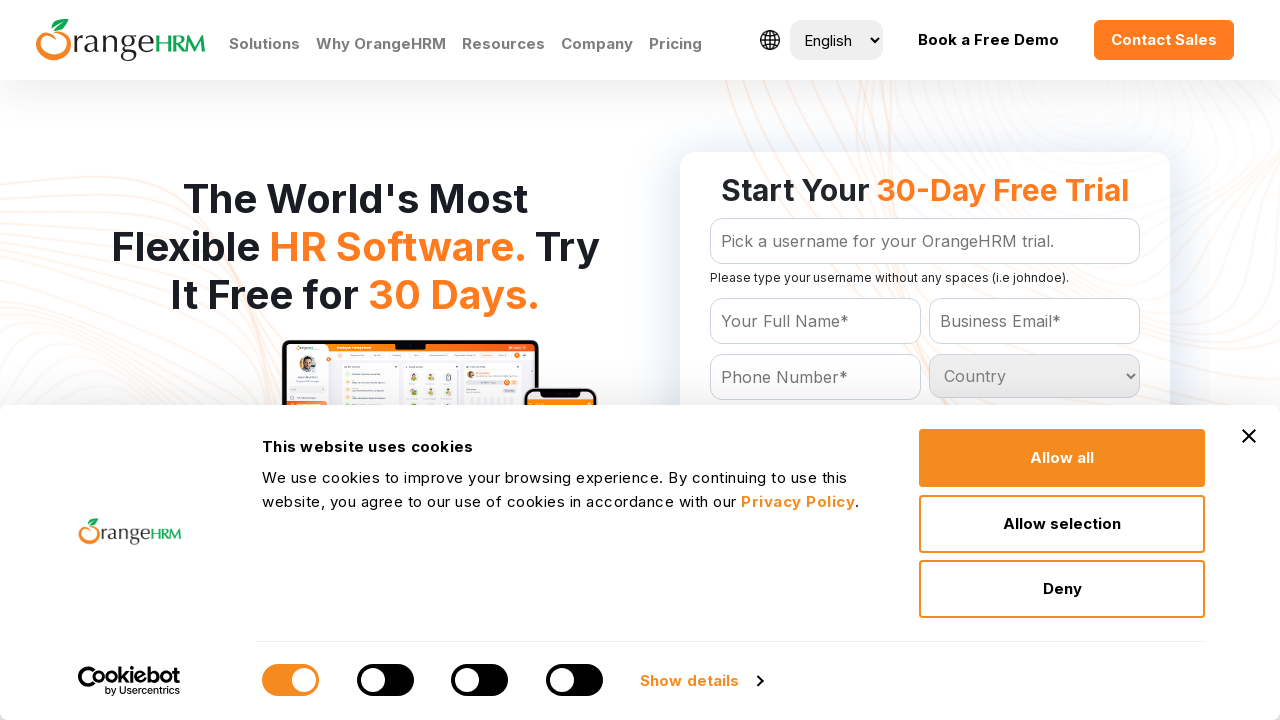

Checked dropdown option with text: 'Macedonia
	'
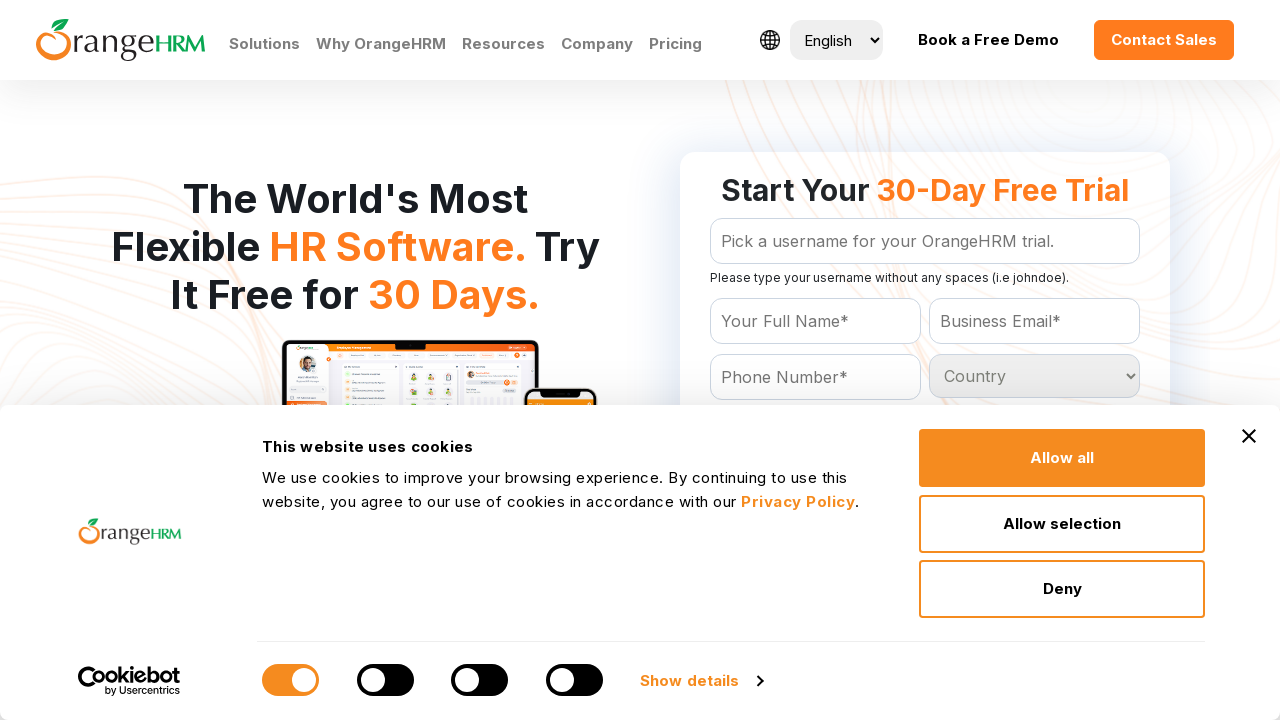

Checked dropdown option with text: 'Madagascar
	'
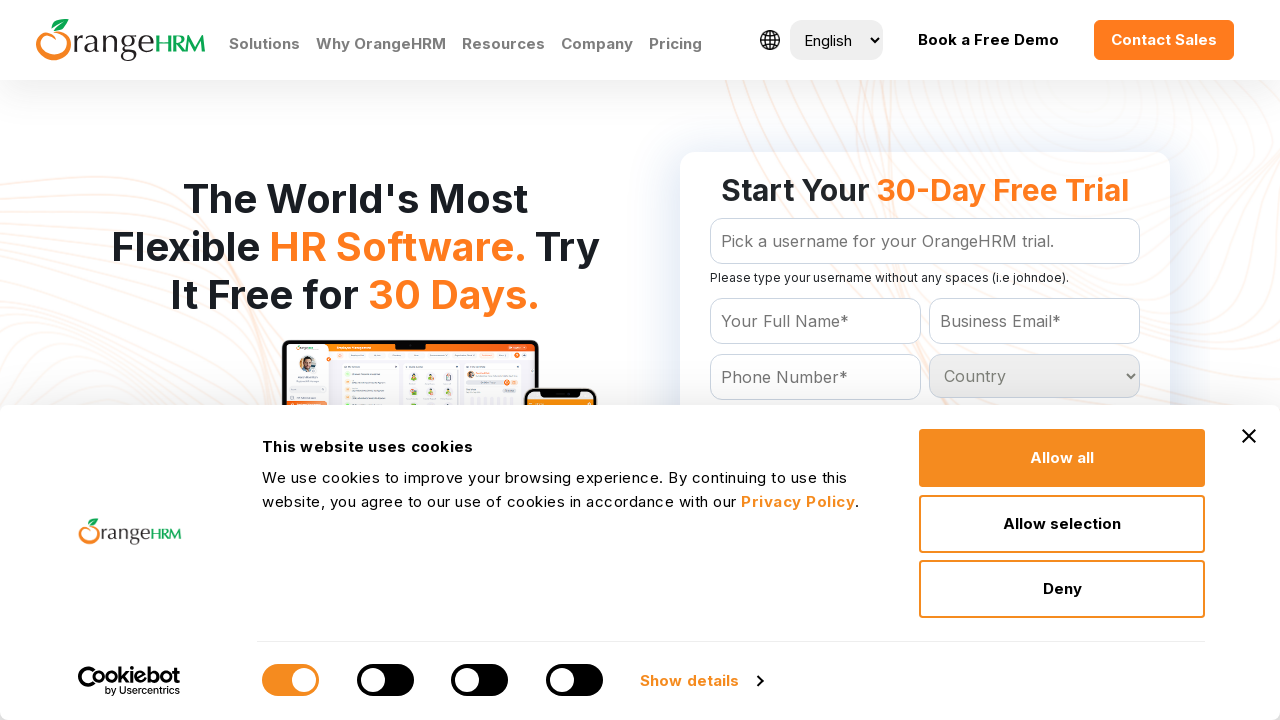

Checked dropdown option with text: 'Malawi
	'
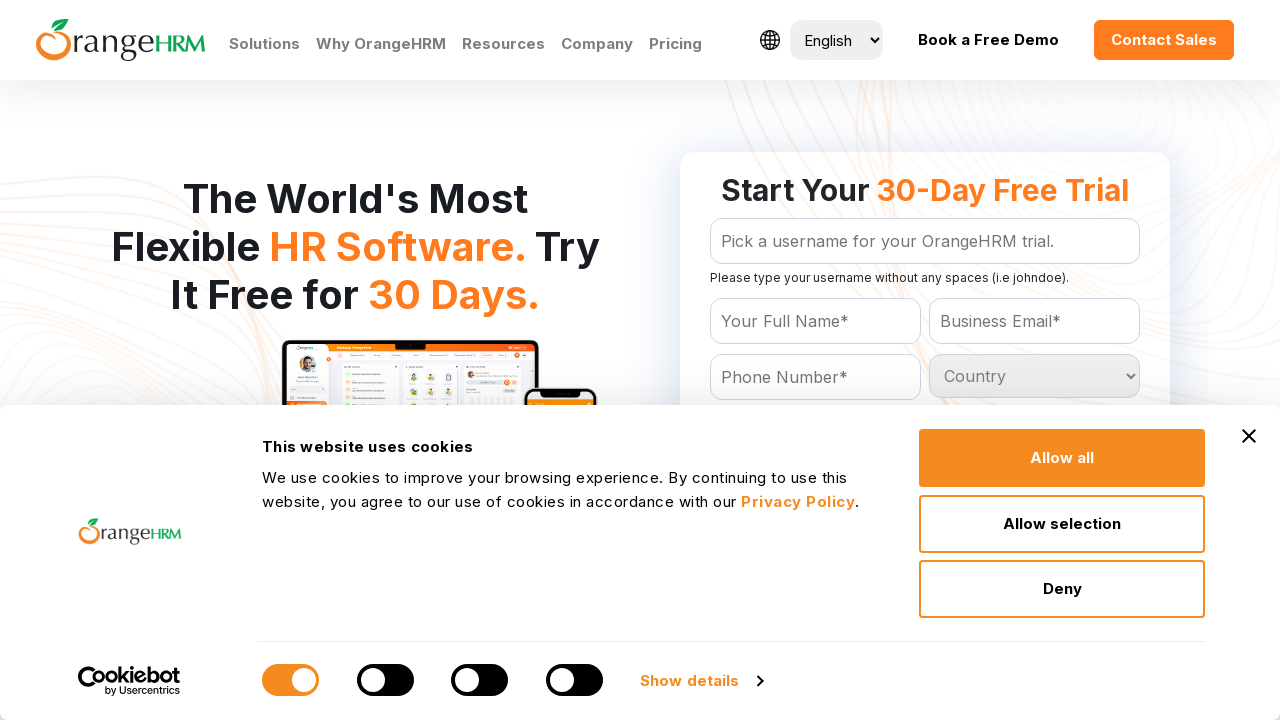

Checked dropdown option with text: 'Malaysia
	'
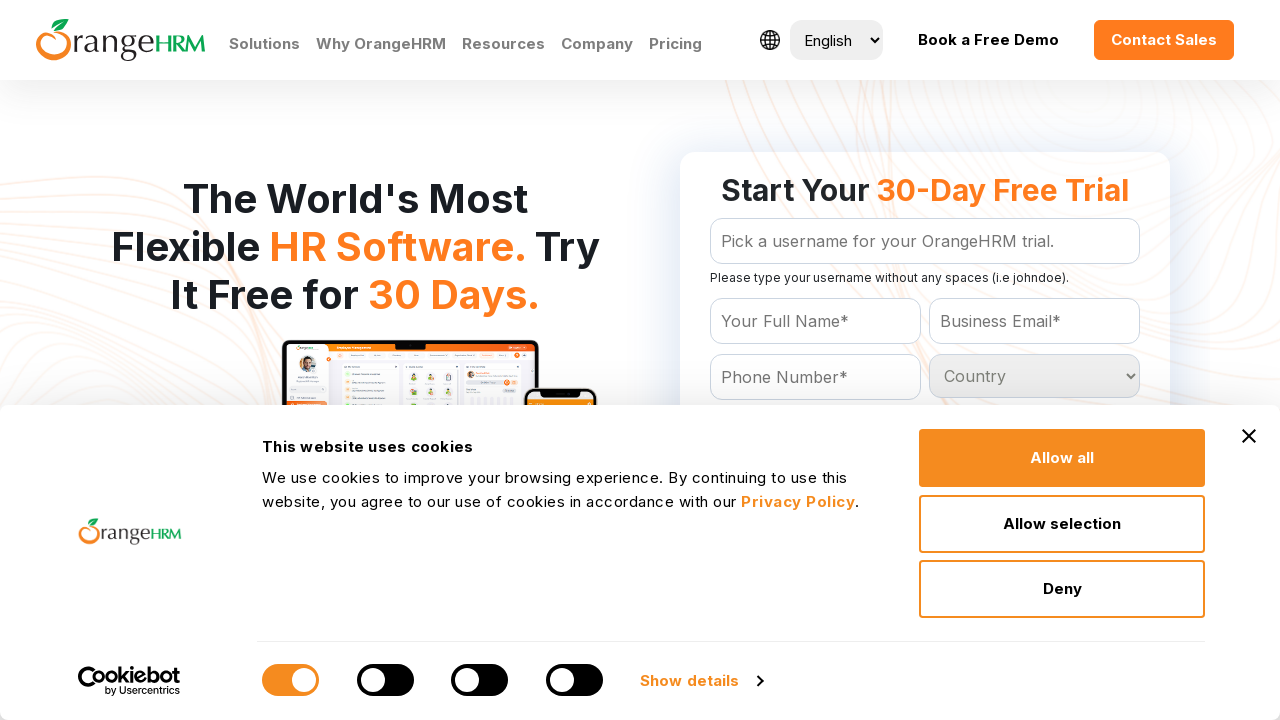

Checked dropdown option with text: 'Maldives
	'
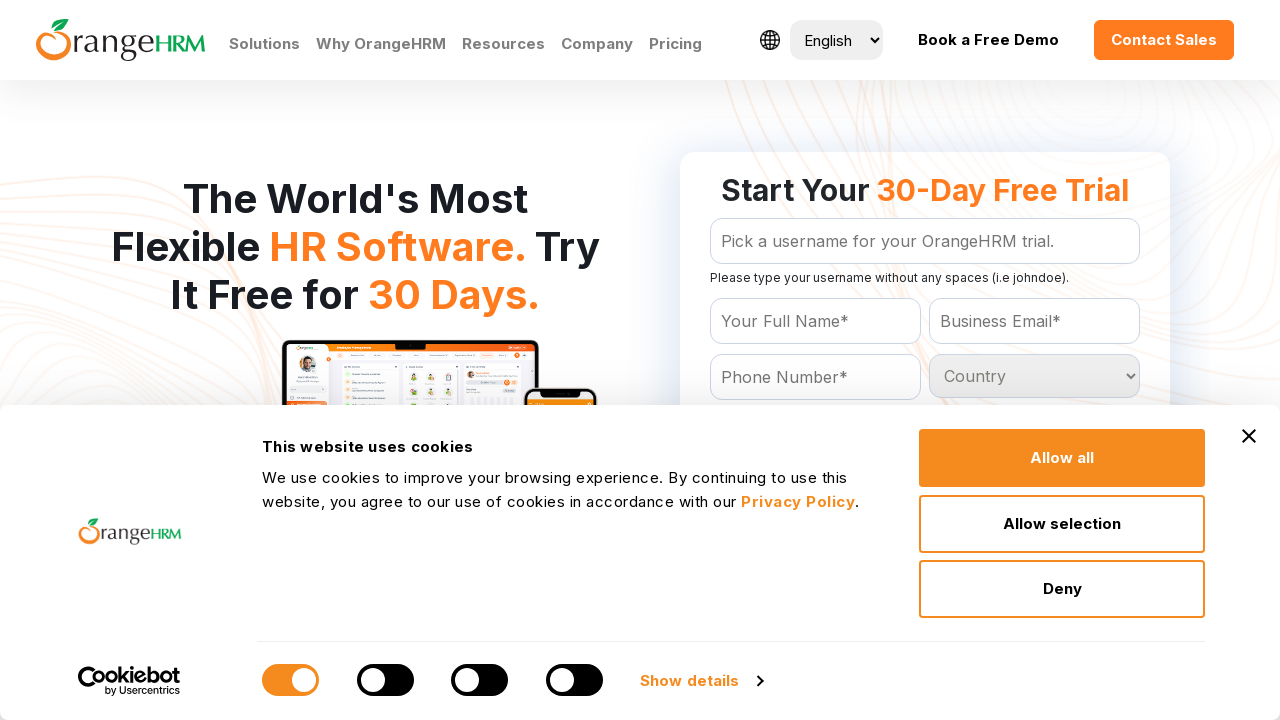

Checked dropdown option with text: 'Mali
	'
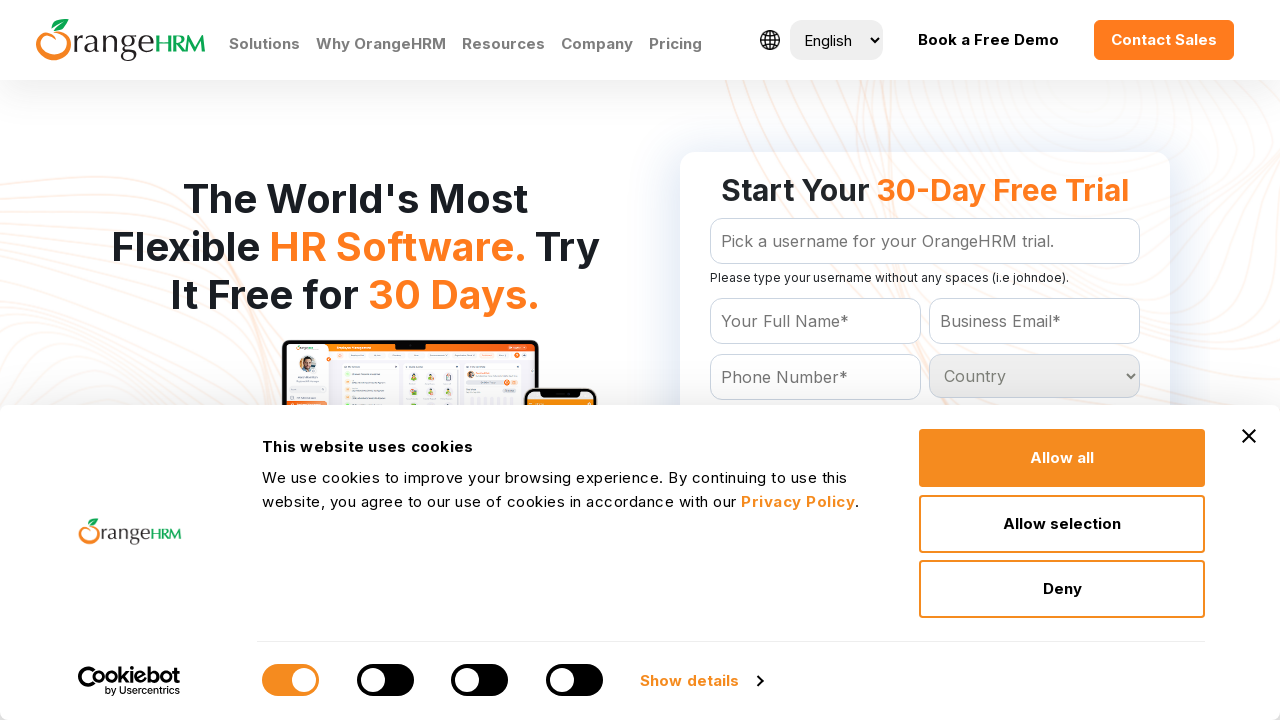

Checked dropdown option with text: 'Malta
	'
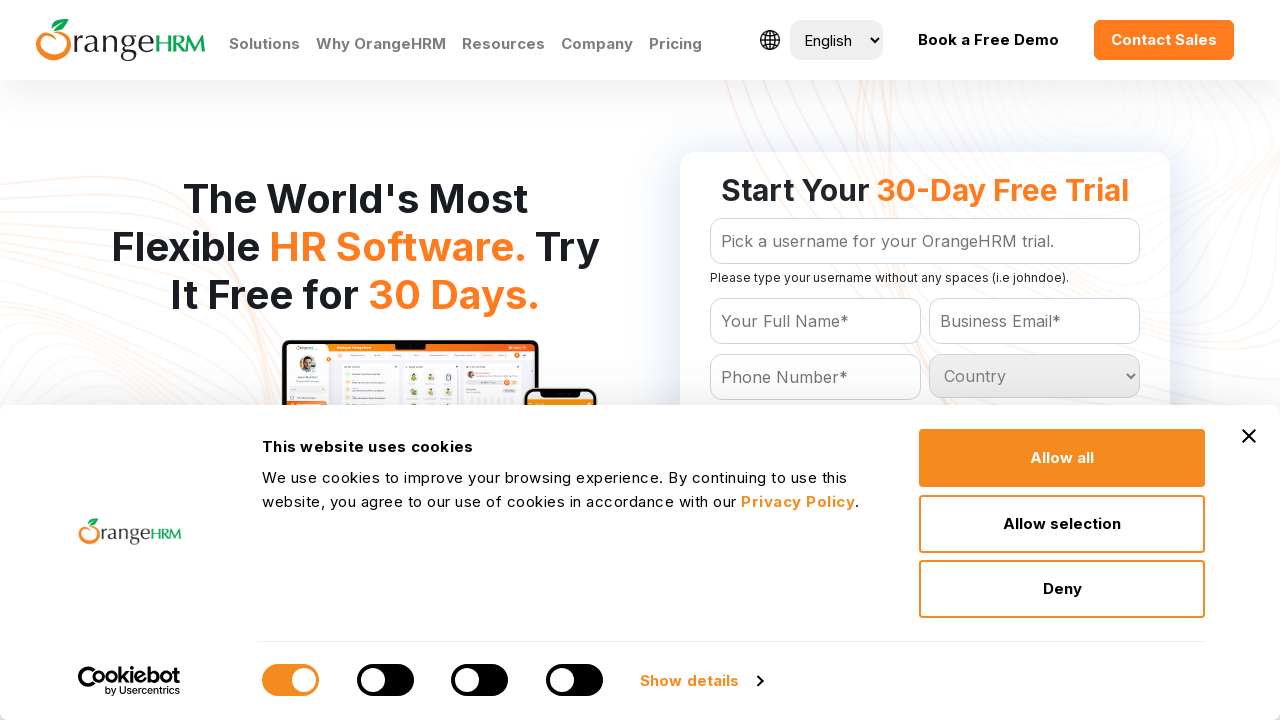

Checked dropdown option with text: 'Marshall Islands
	'
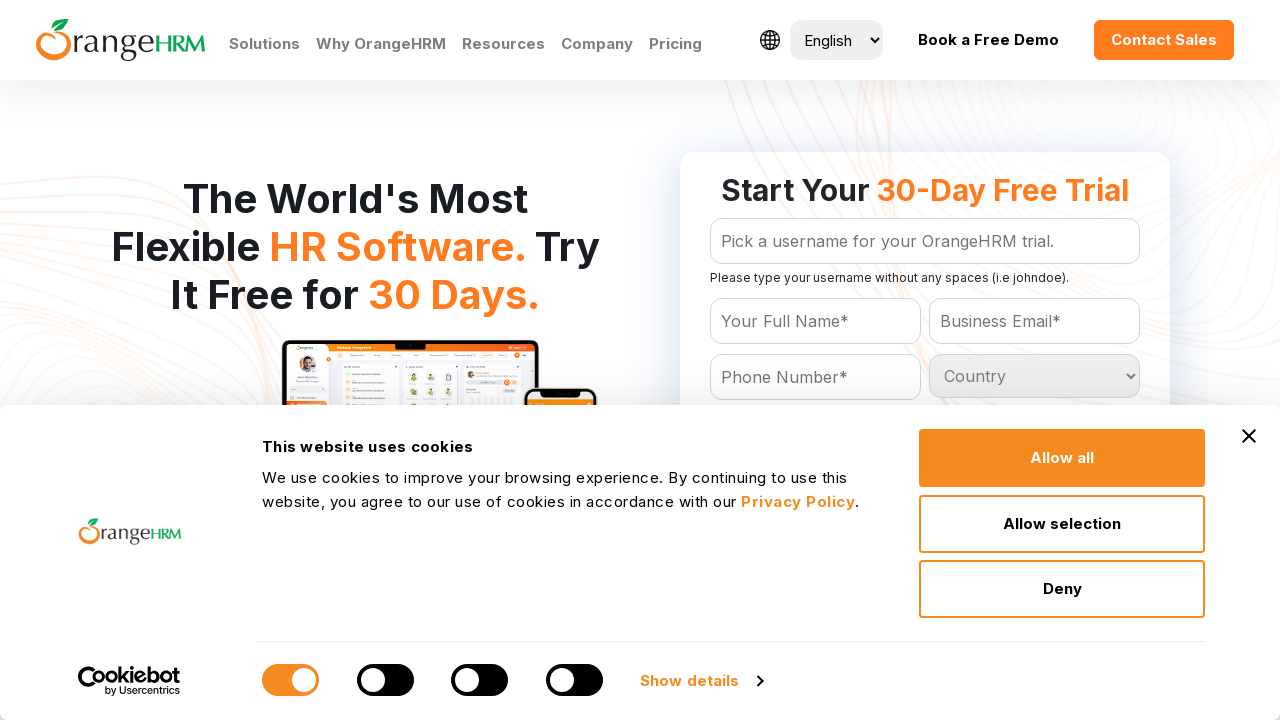

Checked dropdown option with text: 'Martinique
	'
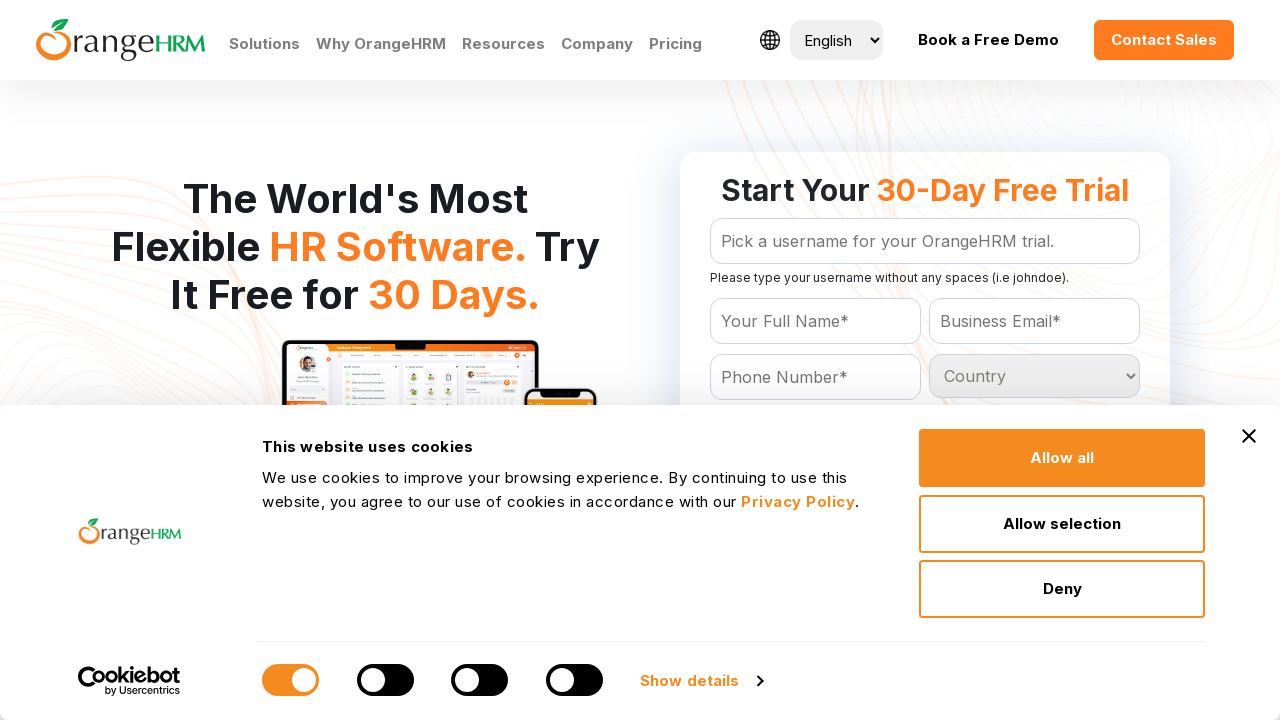

Checked dropdown option with text: 'Mauritania
	'
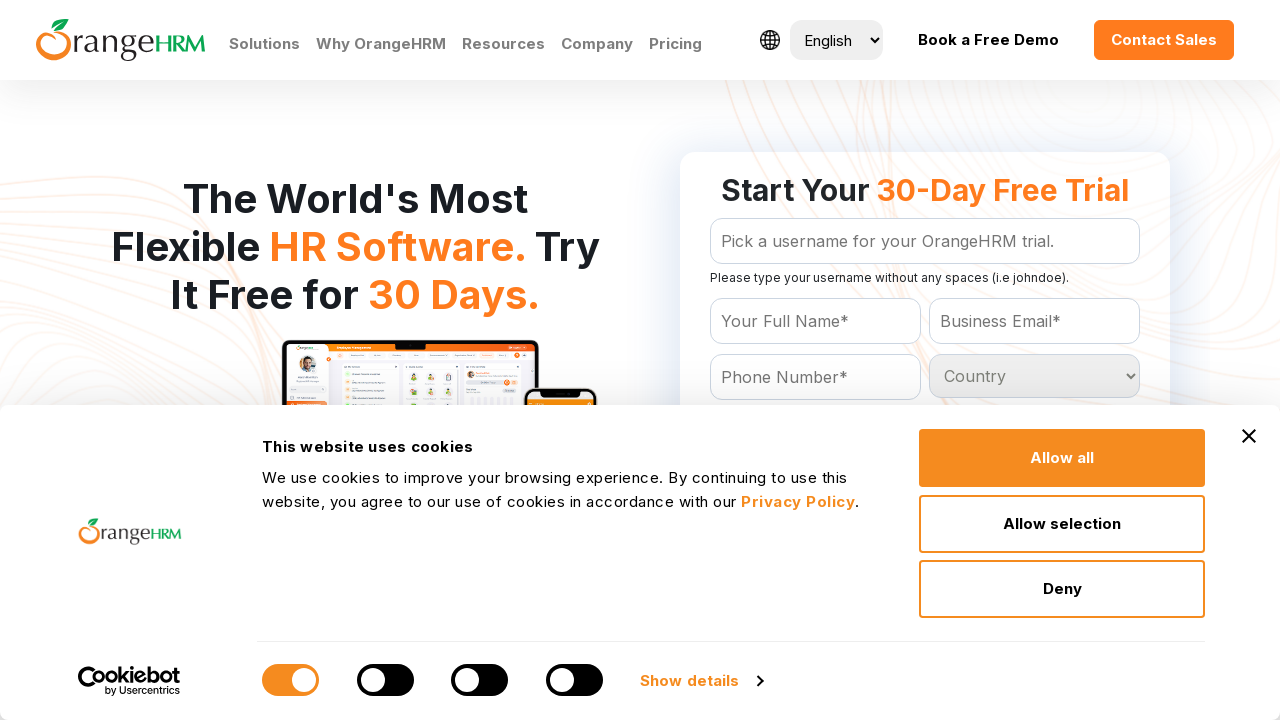

Checked dropdown option with text: 'Mauritius
	'
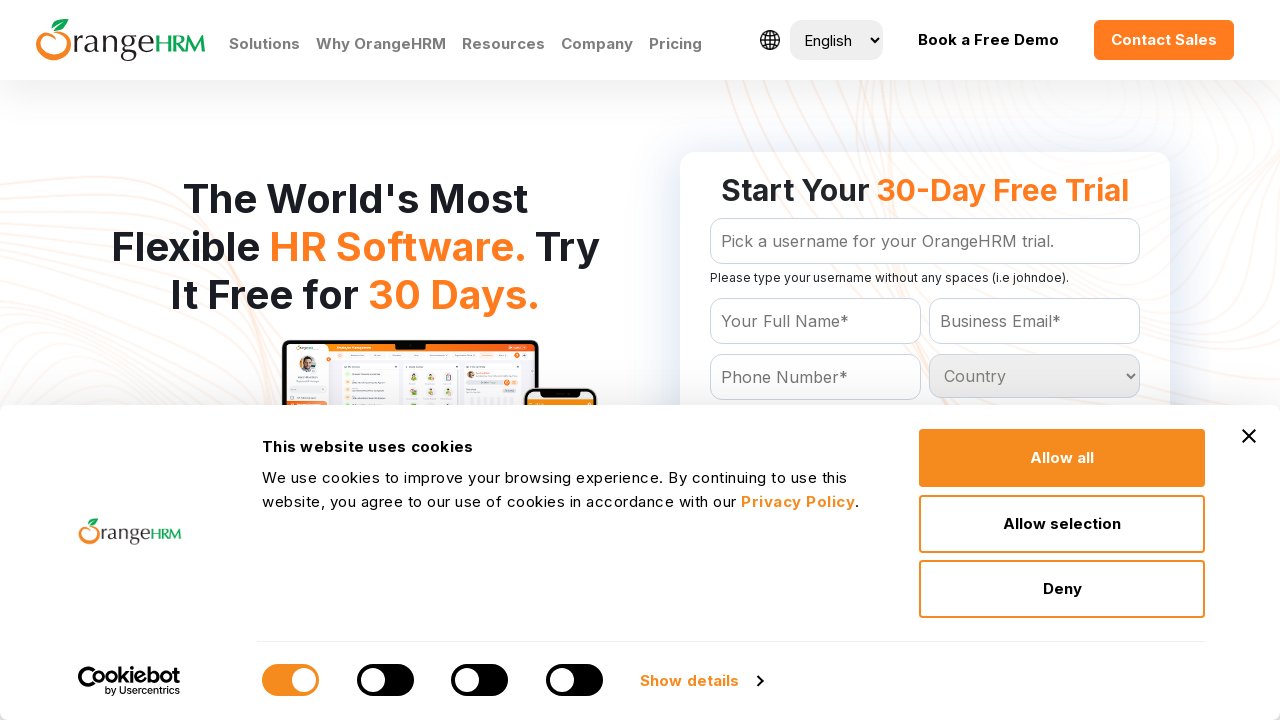

Checked dropdown option with text: 'Mayotte
	'
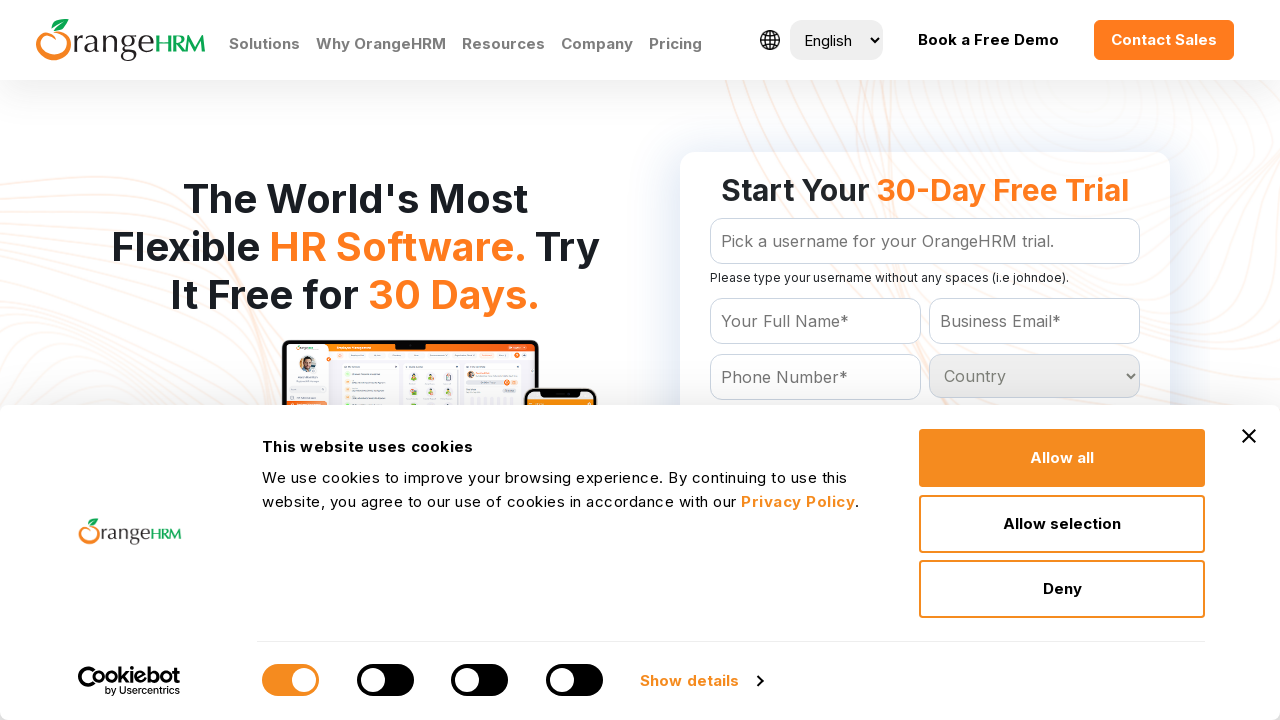

Checked dropdown option with text: 'Mexico
	'
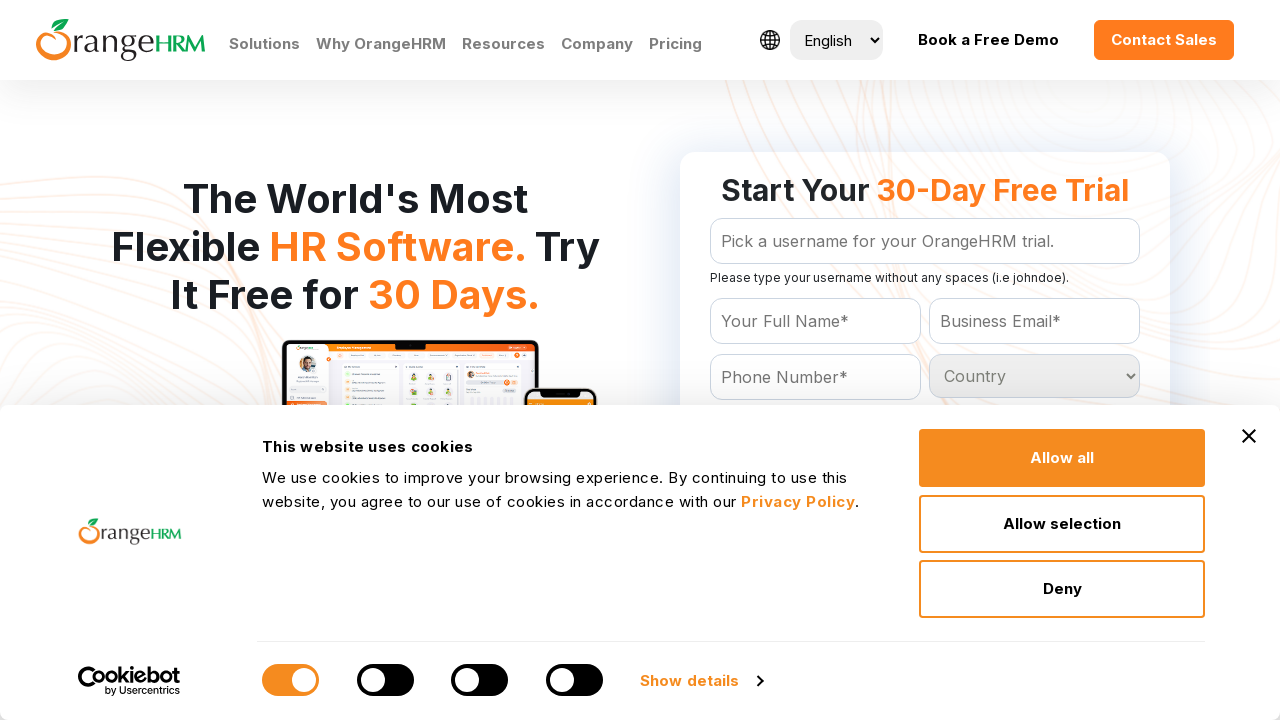

Checked dropdown option with text: 'Moldova
	'
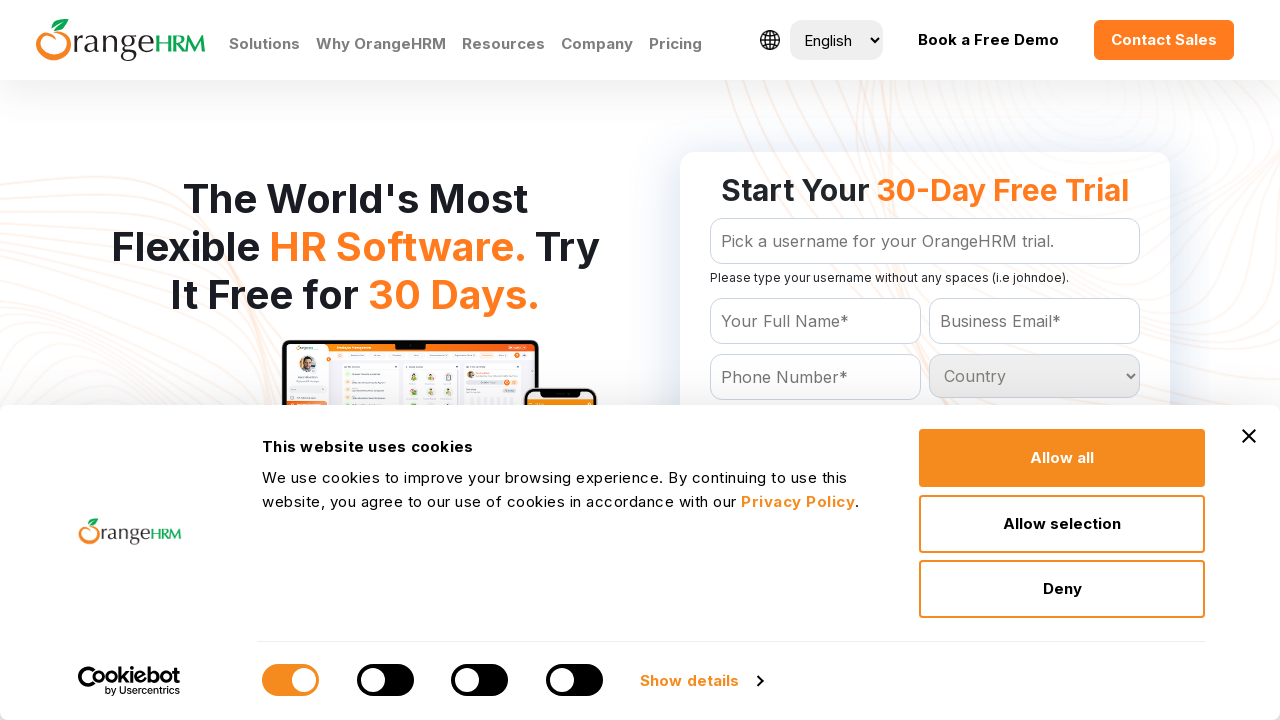

Checked dropdown option with text: 'Monaco
	'
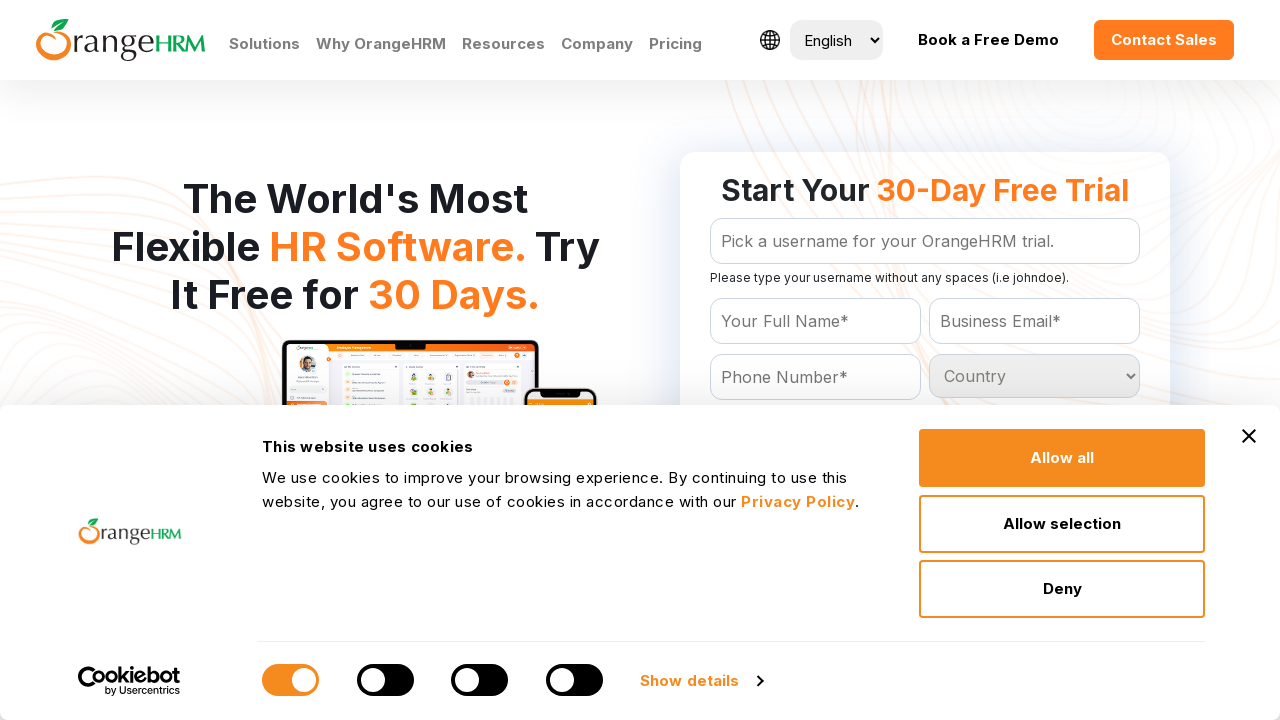

Checked dropdown option with text: 'Montenegro
	'
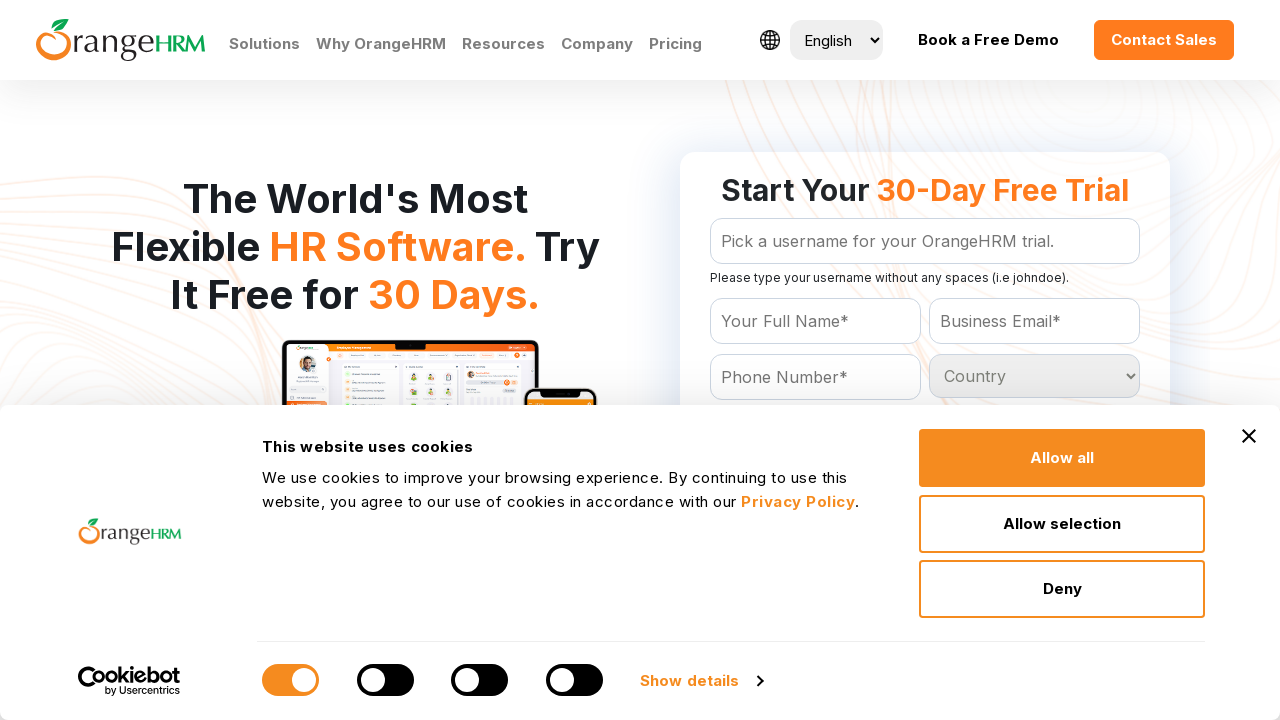

Checked dropdown option with text: 'Mongolia
	'
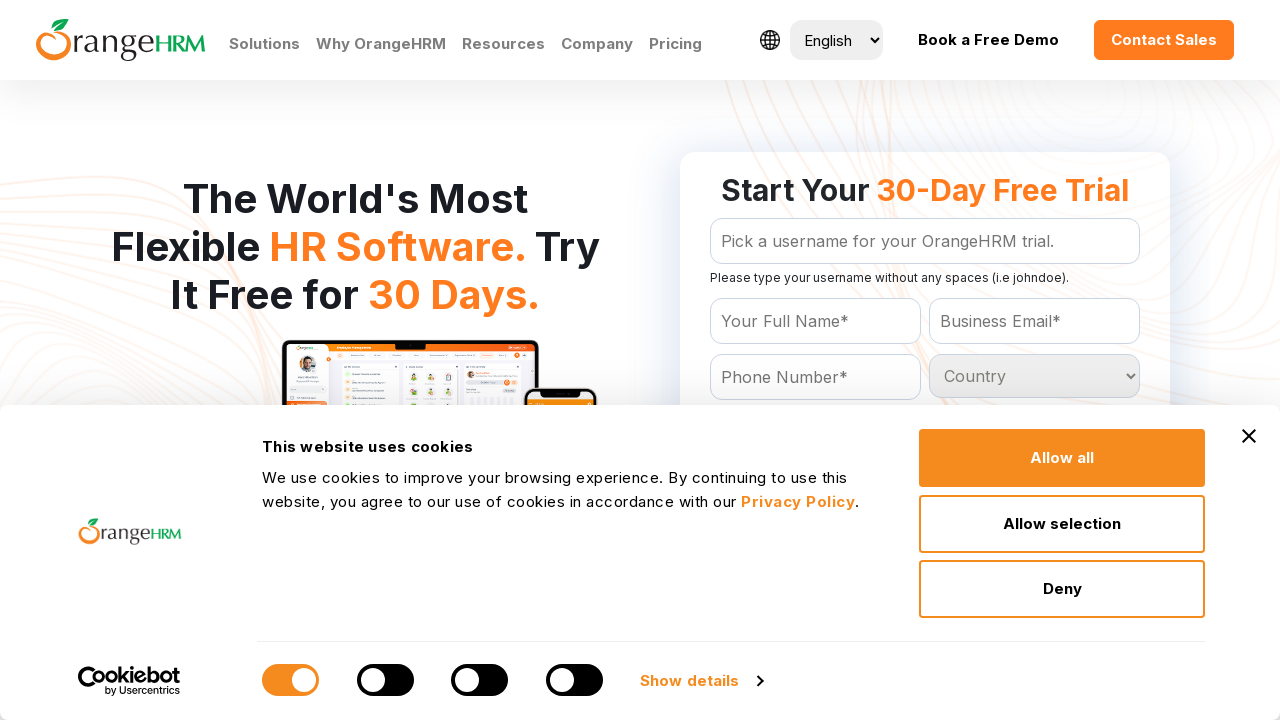

Checked dropdown option with text: 'Morocco
	'
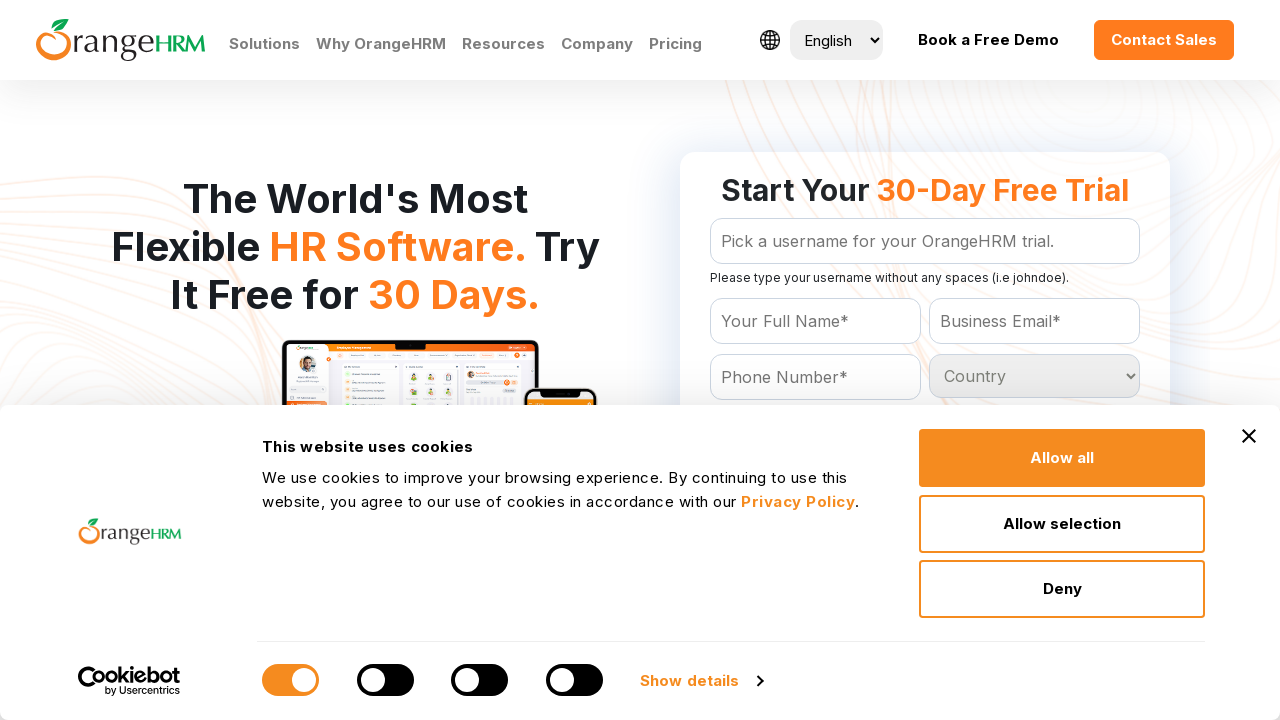

Checked dropdown option with text: 'Mozambique
	'
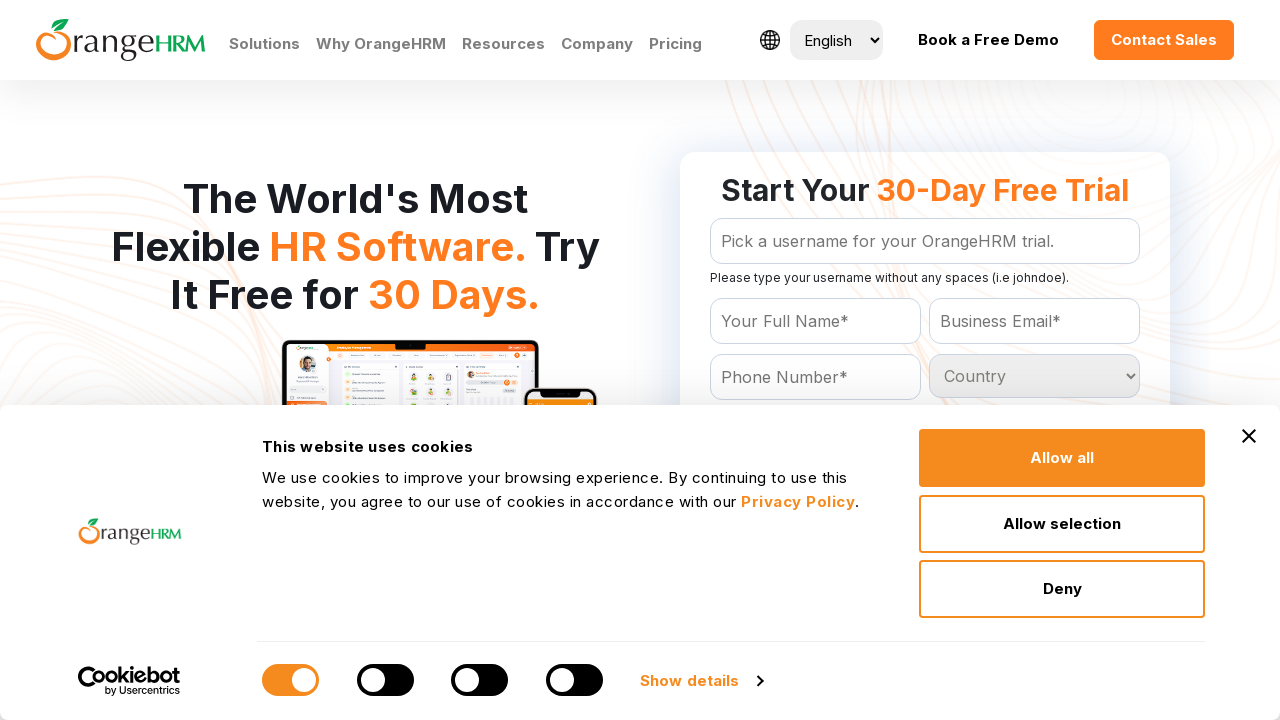

Checked dropdown option with text: 'Myanmar
	'
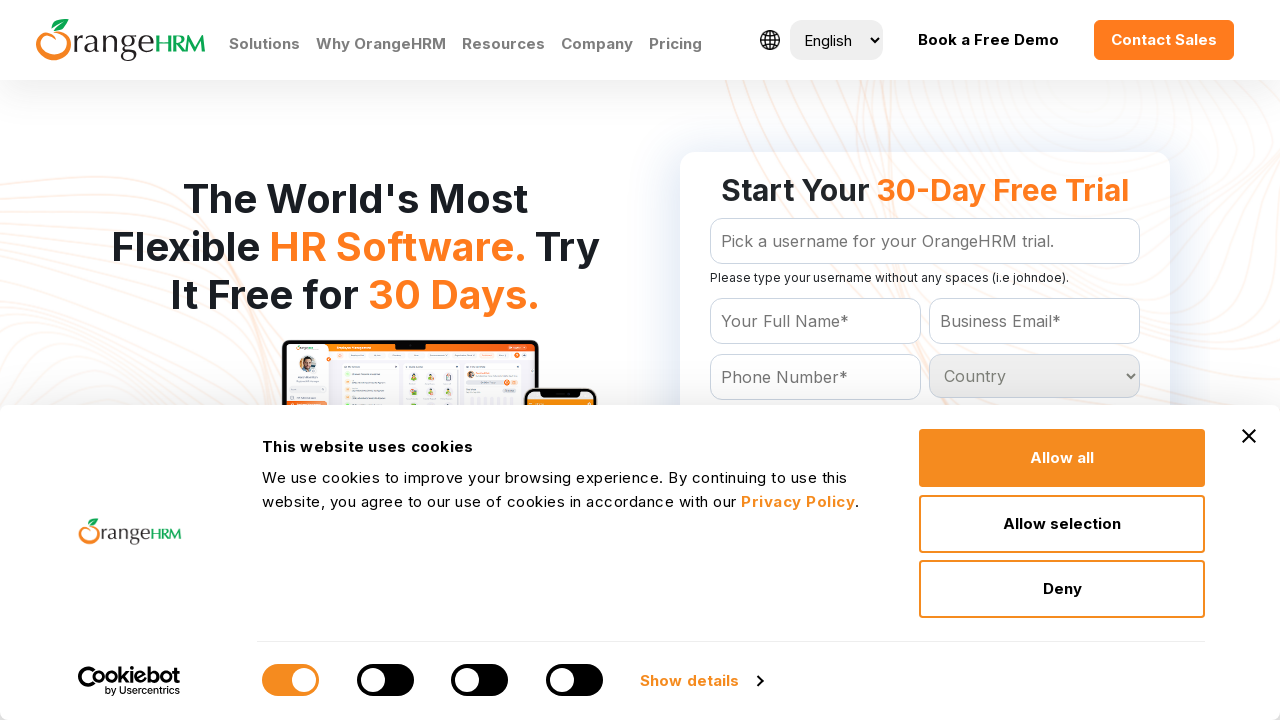

Checked dropdown option with text: 'Namibia
	'
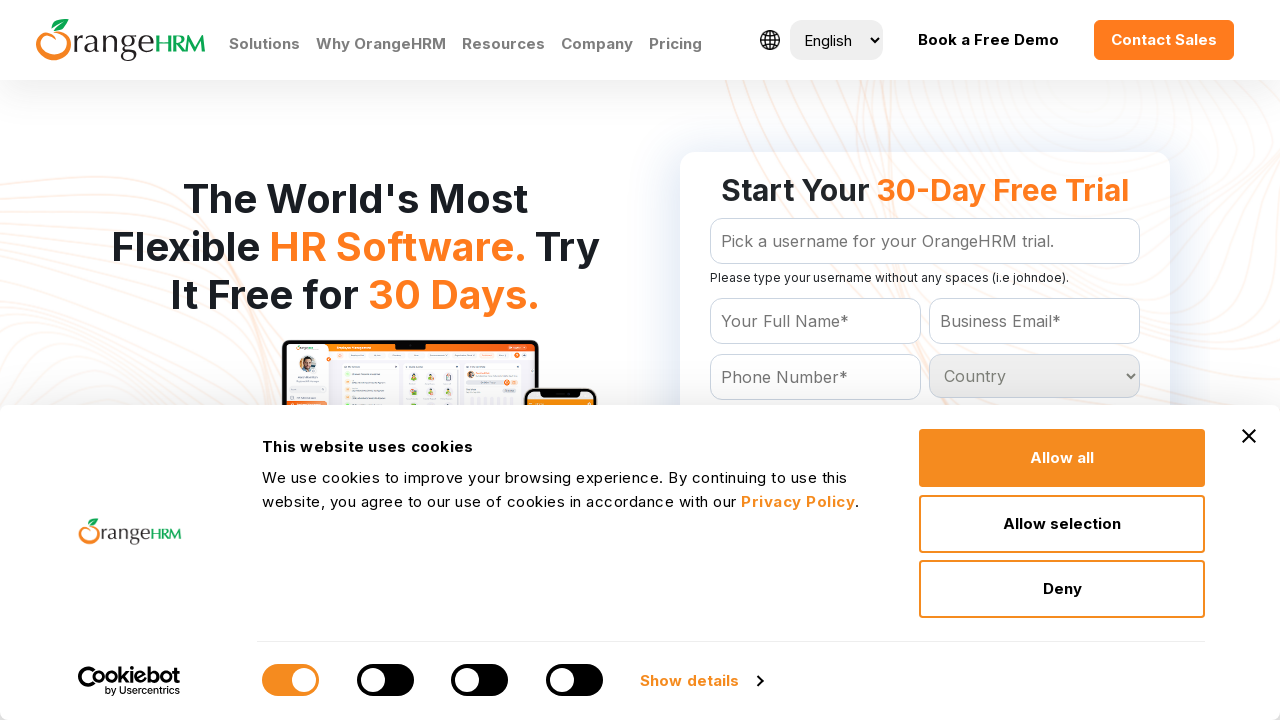

Checked dropdown option with text: 'Nauru
	'
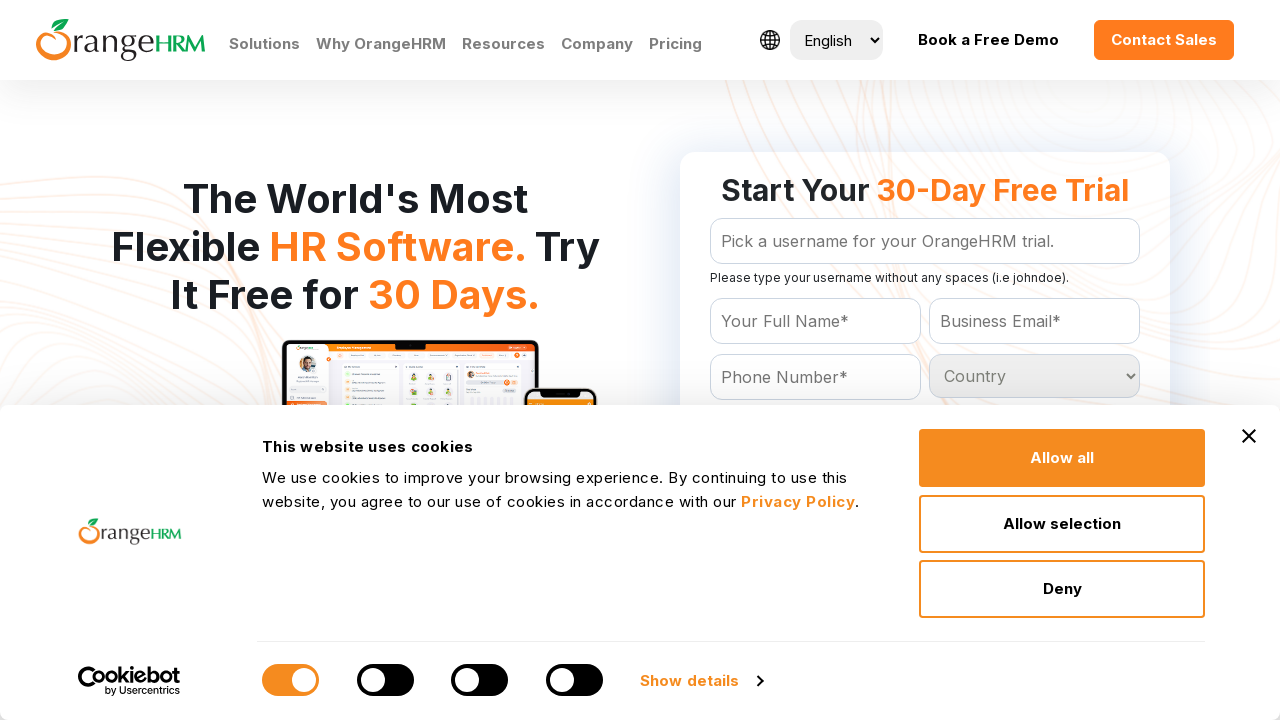

Checked dropdown option with text: 'Nepal
	'
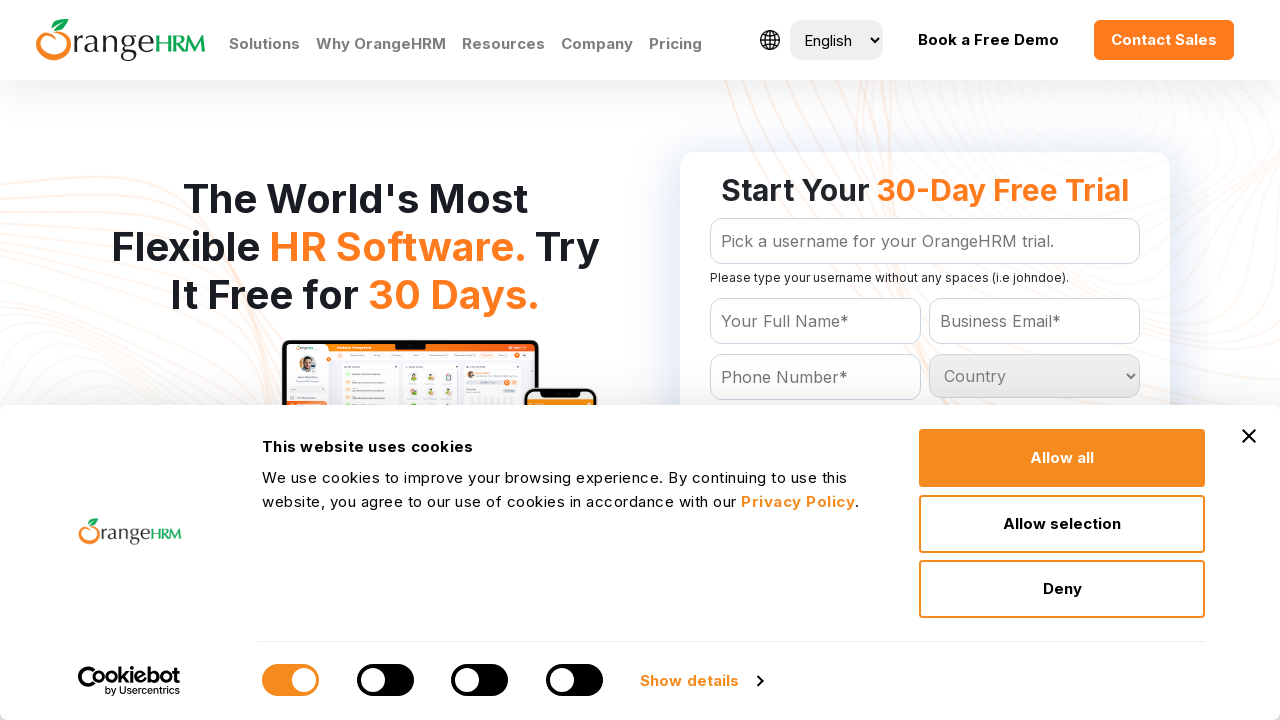

Checked dropdown option with text: 'Netherlands
	'
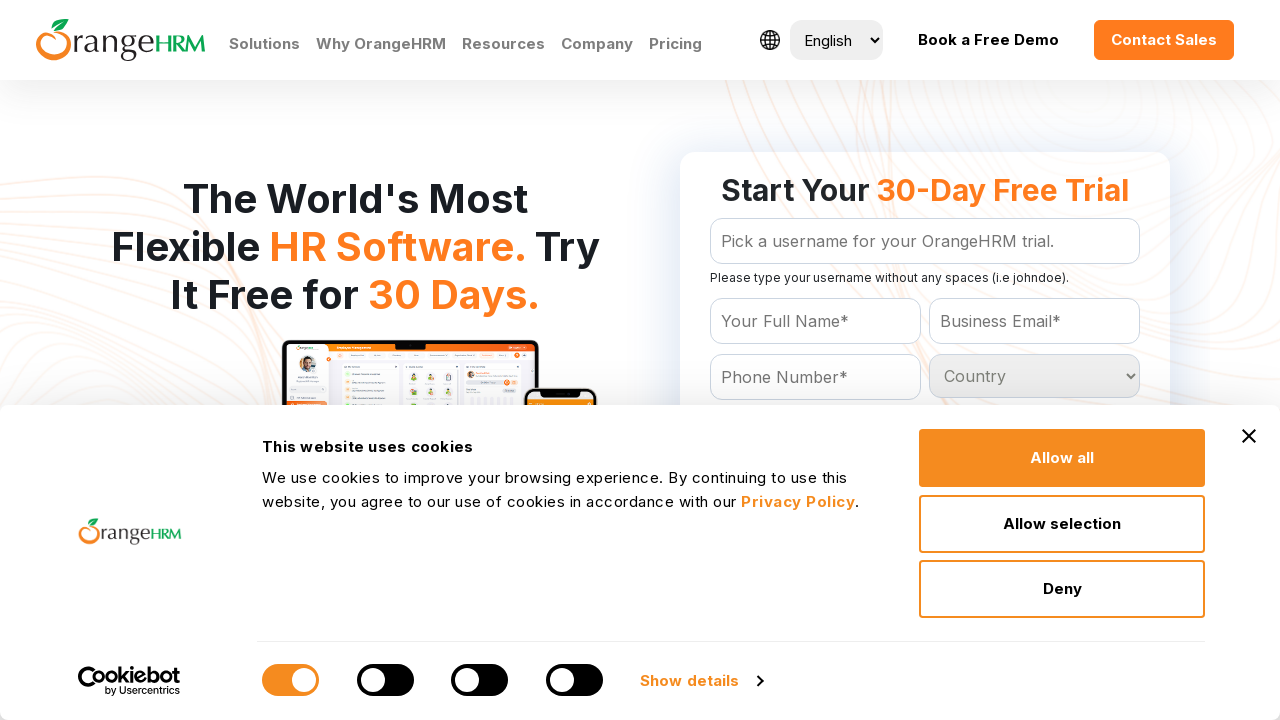

Checked dropdown option with text: 'Netherlands Antilles
	'
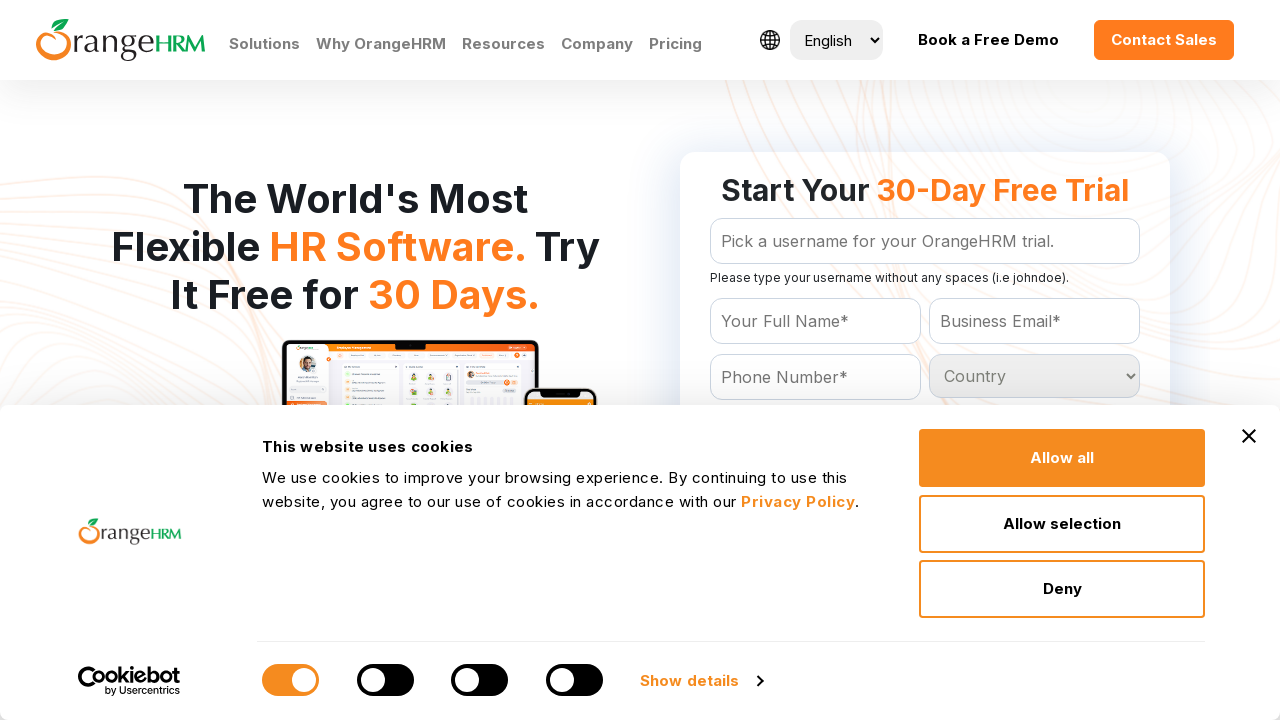

Checked dropdown option with text: 'New Caledonia
	'
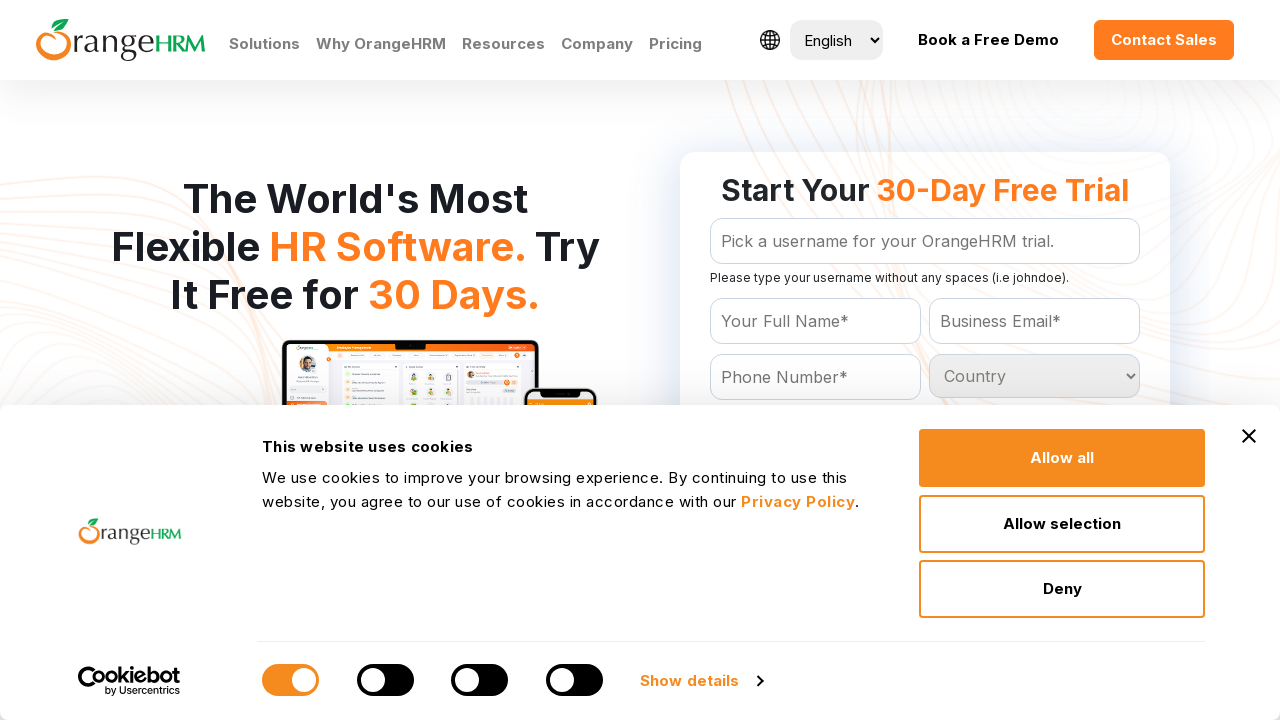

Checked dropdown option with text: 'New Zealand
	'
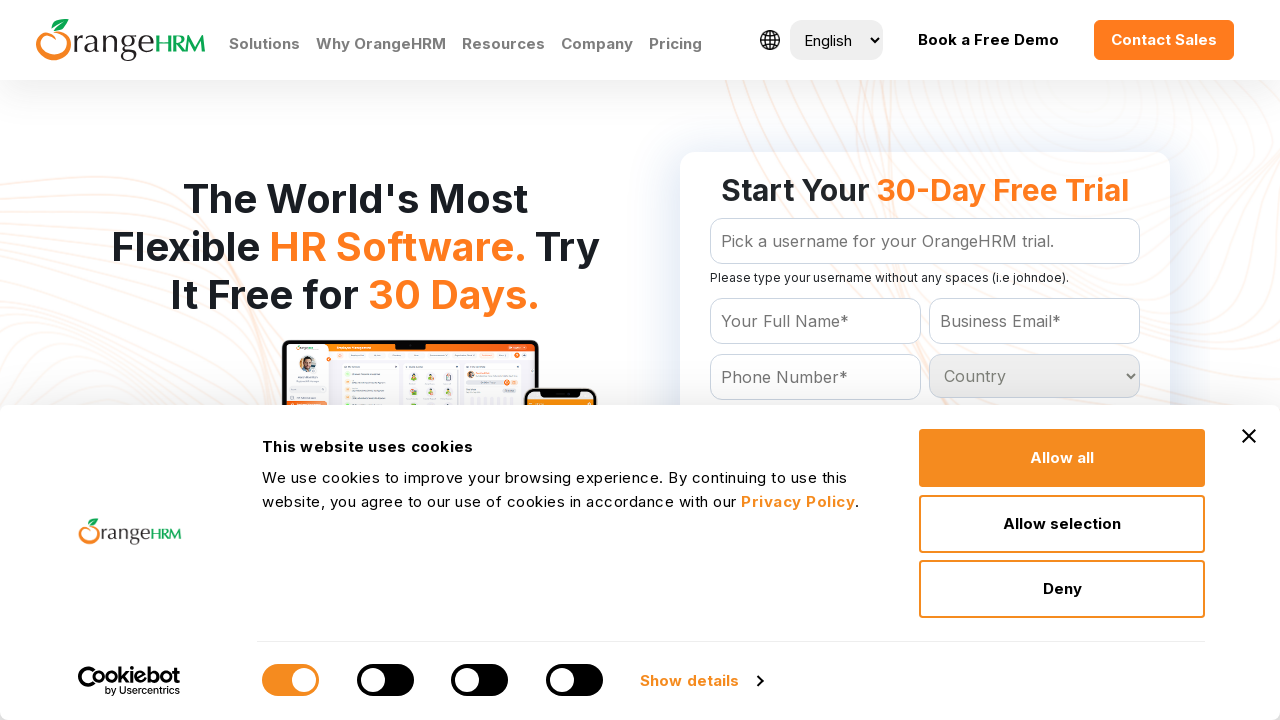

Checked dropdown option with text: 'Nicaragua
	'
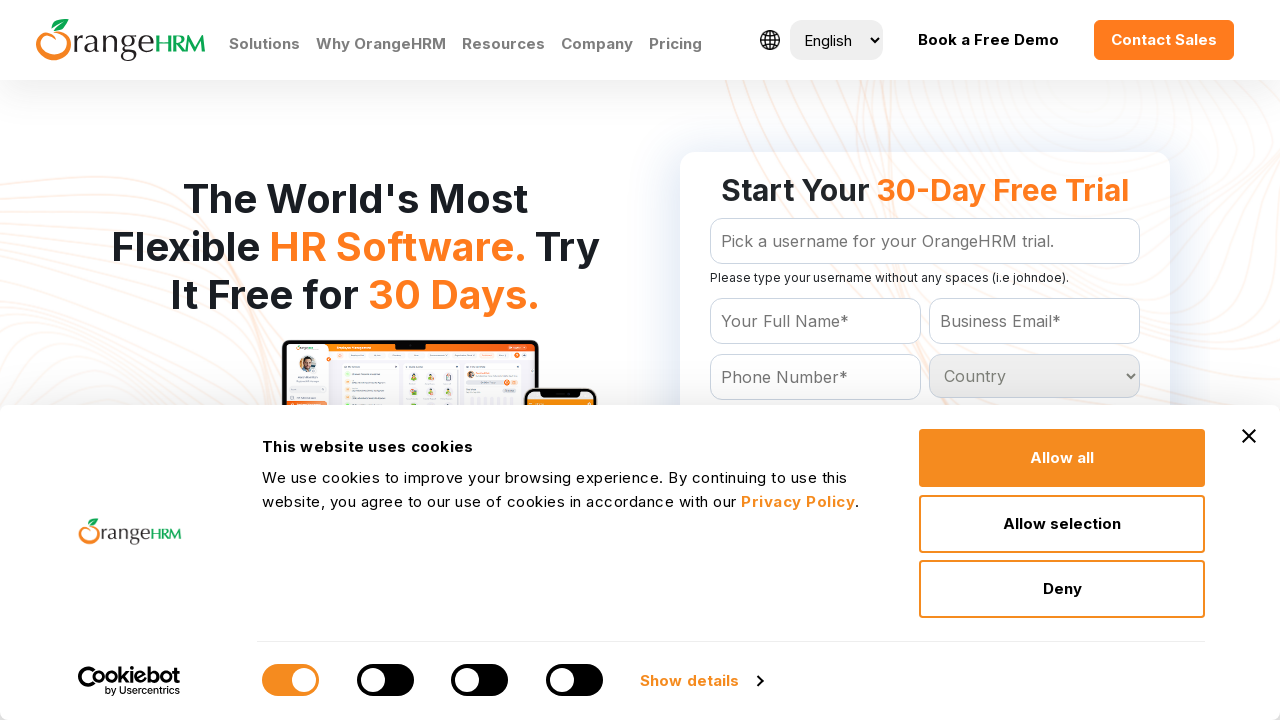

Checked dropdown option with text: 'Niger
	'
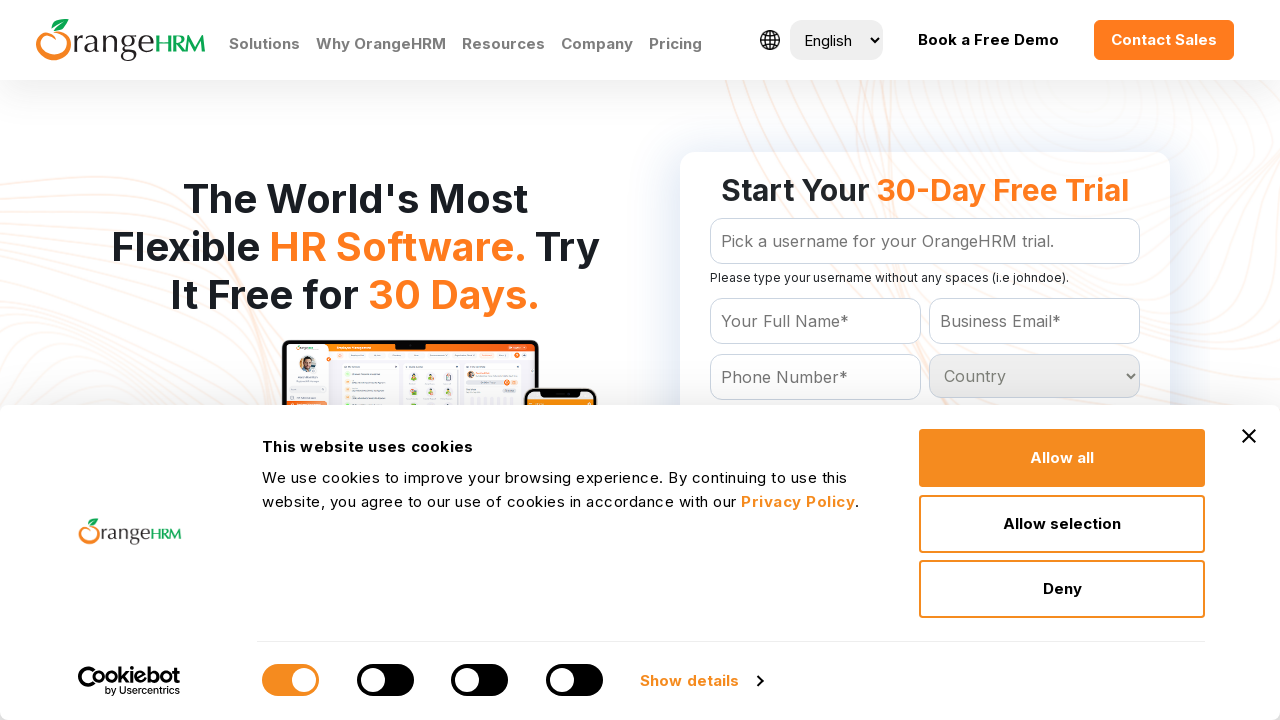

Checked dropdown option with text: 'Nigeria
	'
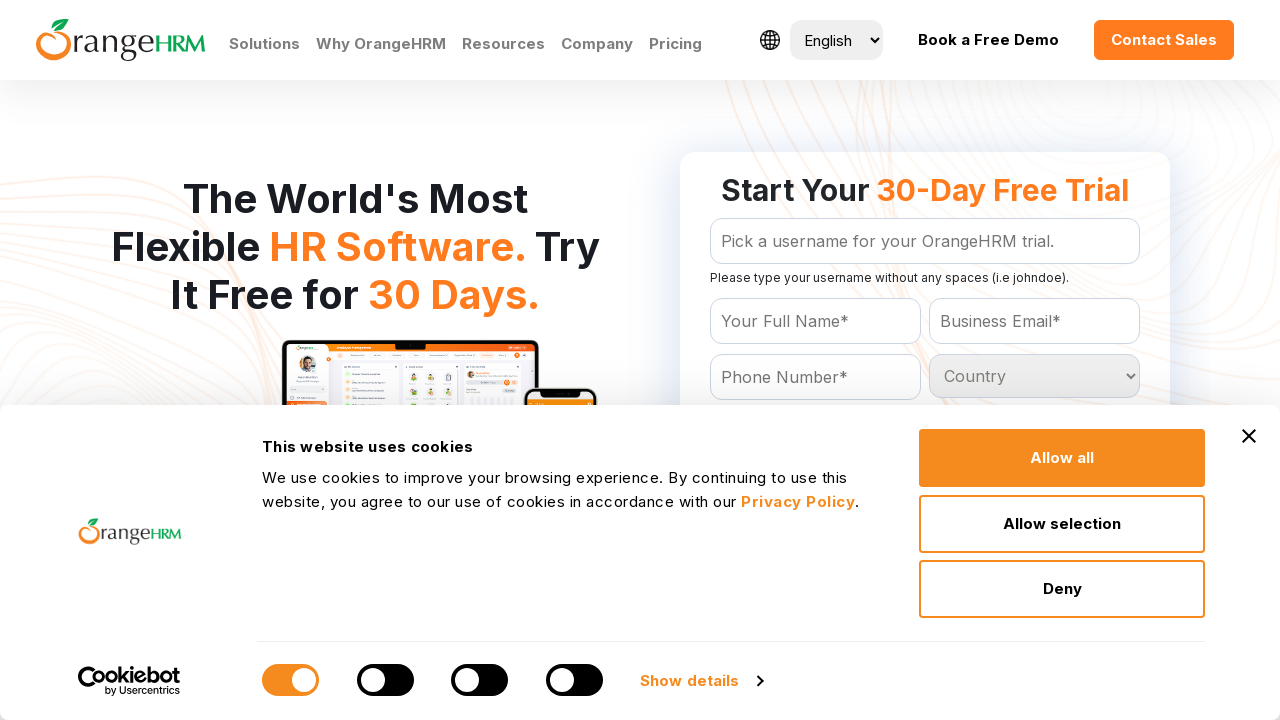

Checked dropdown option with text: 'Niue
	'
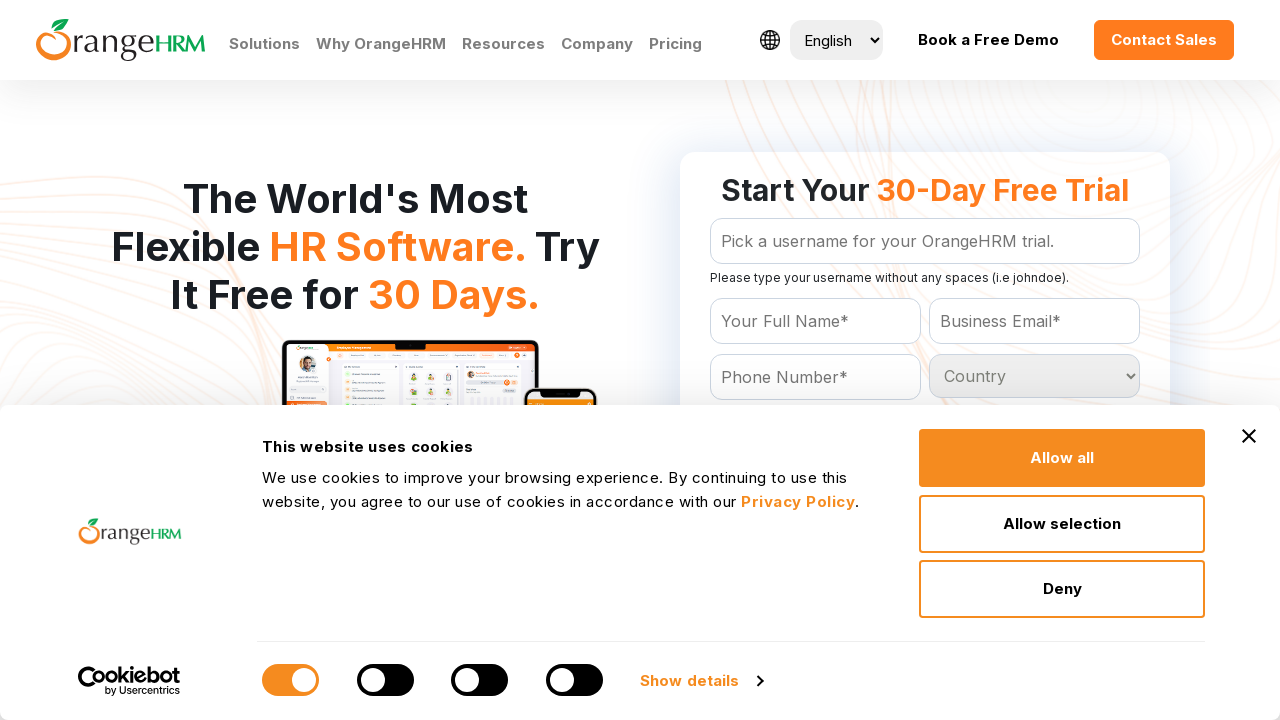

Checked dropdown option with text: 'Norfolk Island
	'
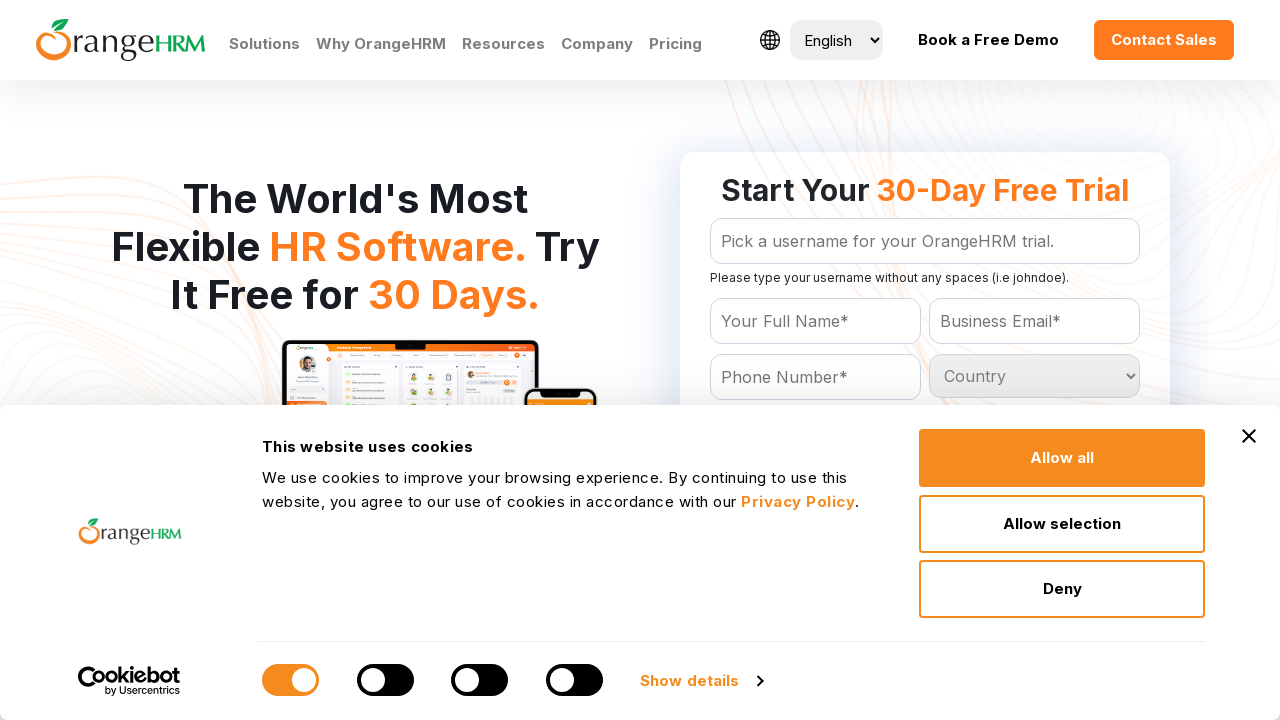

Checked dropdown option with text: 'Northern Mariana Islands
	'
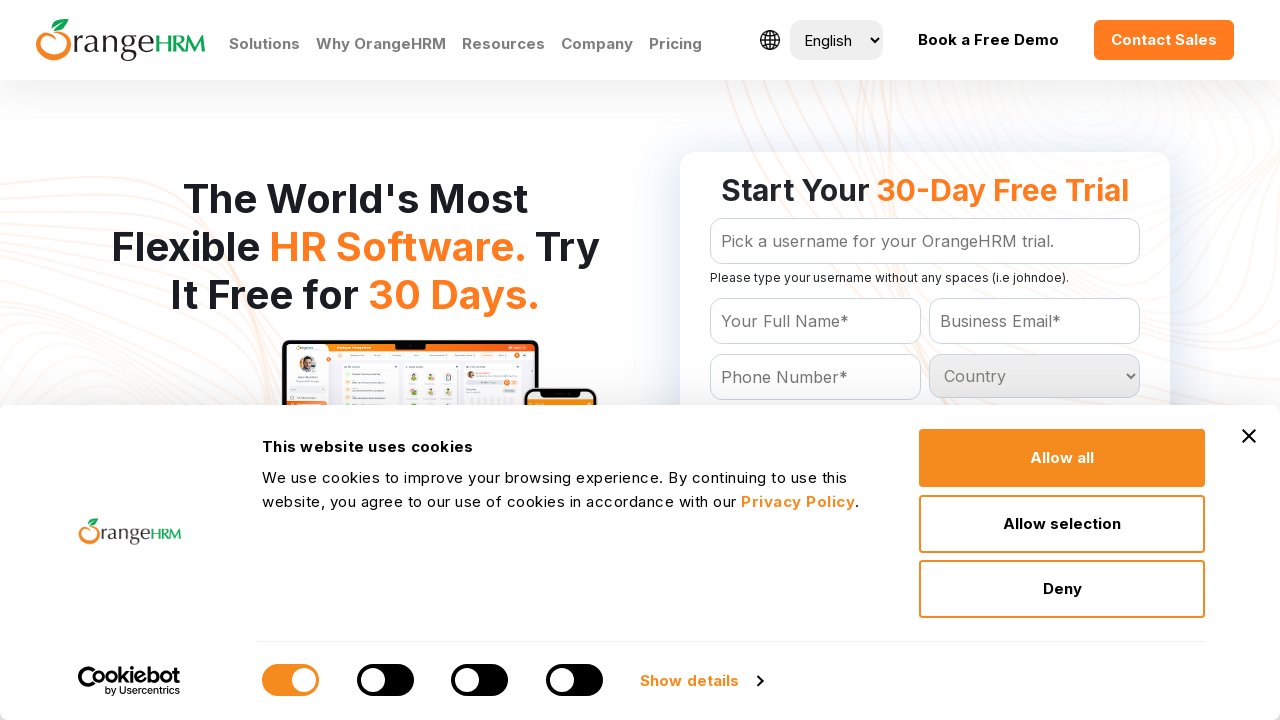

Checked dropdown option with text: 'Norway
	'
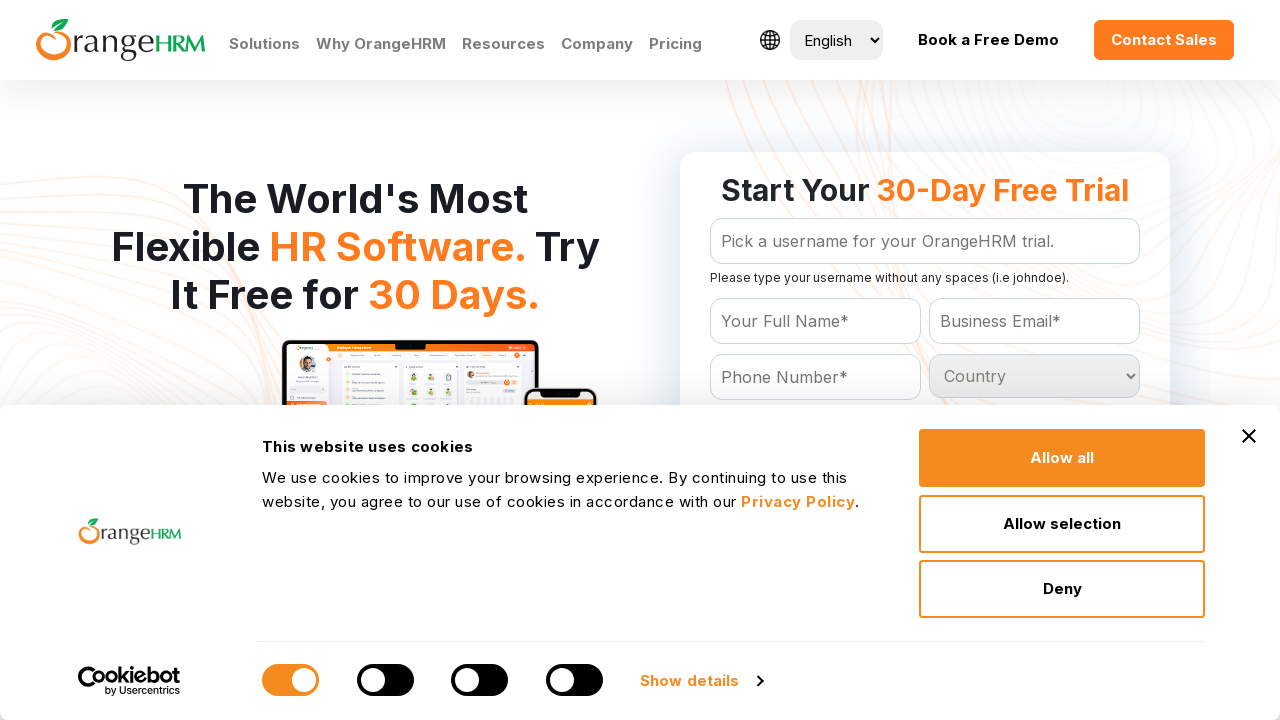

Checked dropdown option with text: 'Oman
	'
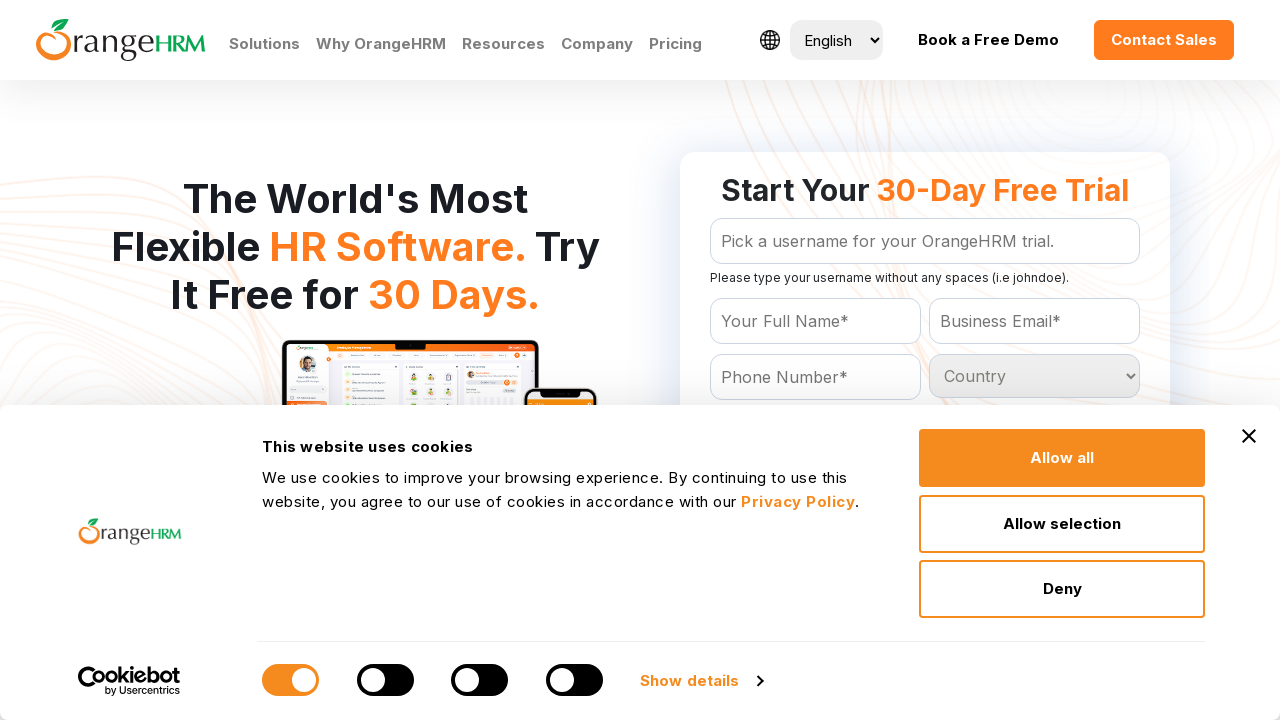

Checked dropdown option with text: 'Pakistan
	'
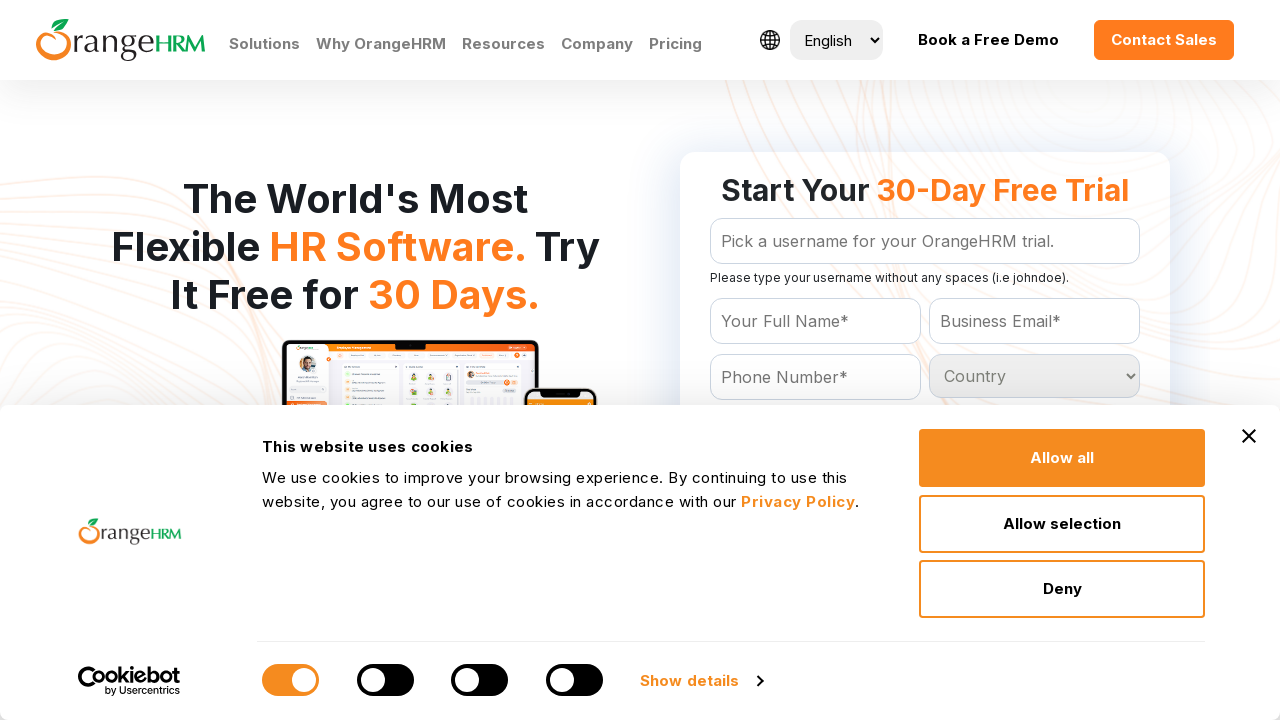

Checked dropdown option with text: 'Palau
	'
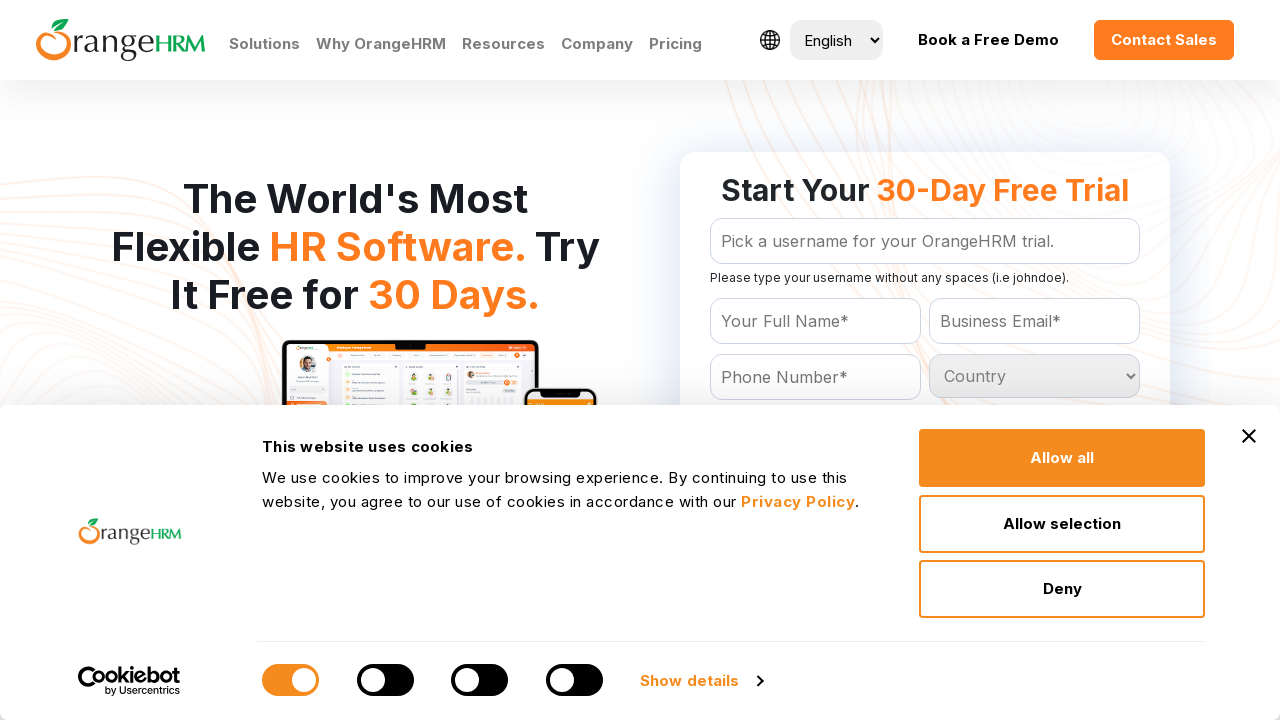

Checked dropdown option with text: 'Panama
	'
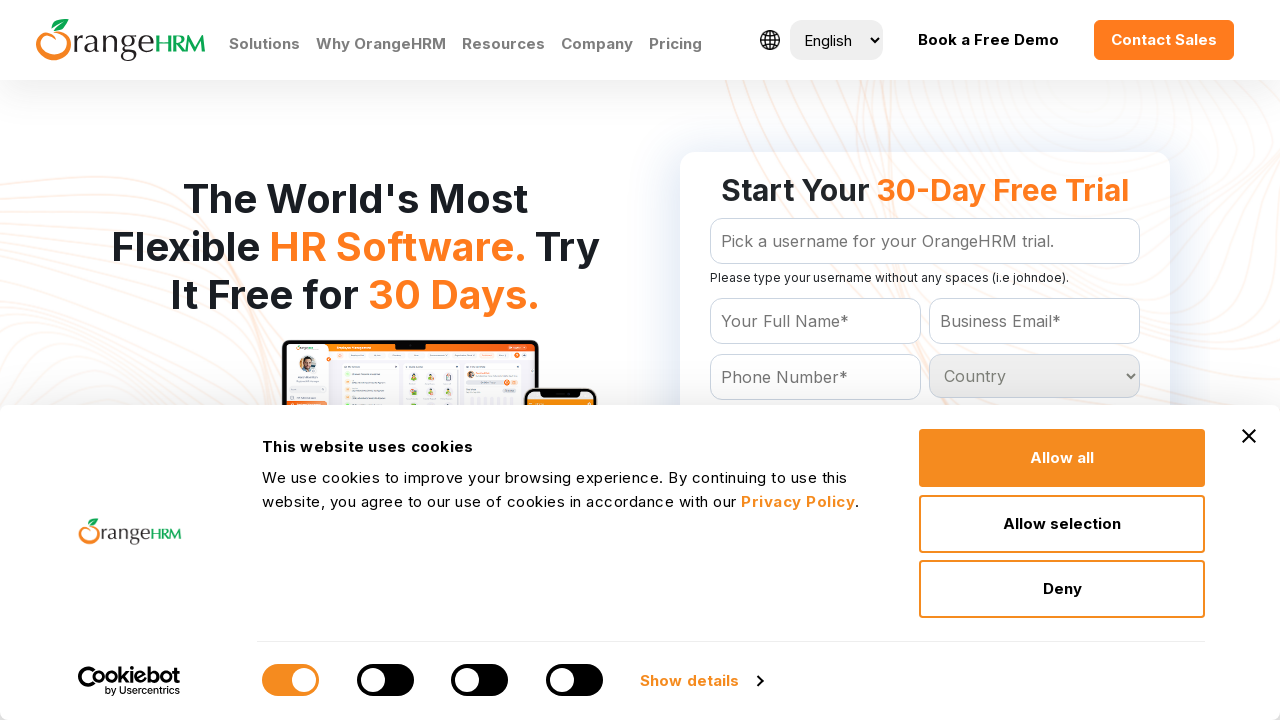

Checked dropdown option with text: 'Papua New Guinea
	'
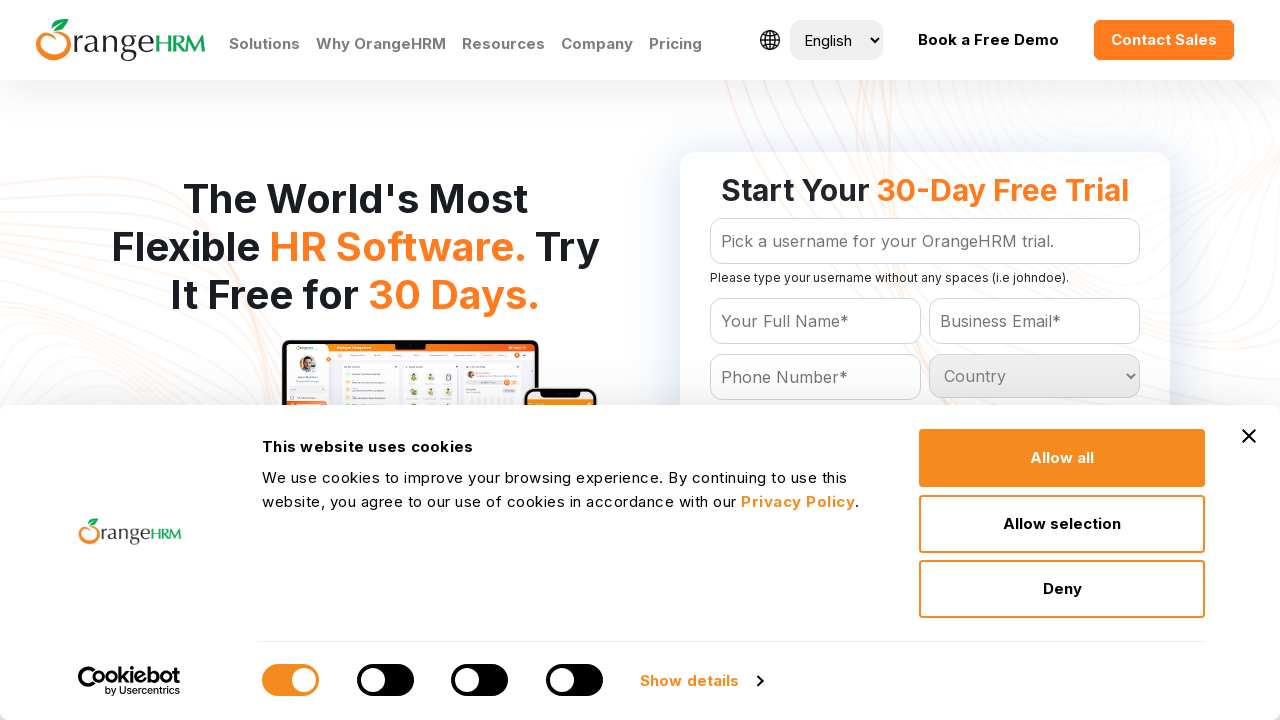

Checked dropdown option with text: 'Paraguay
	'
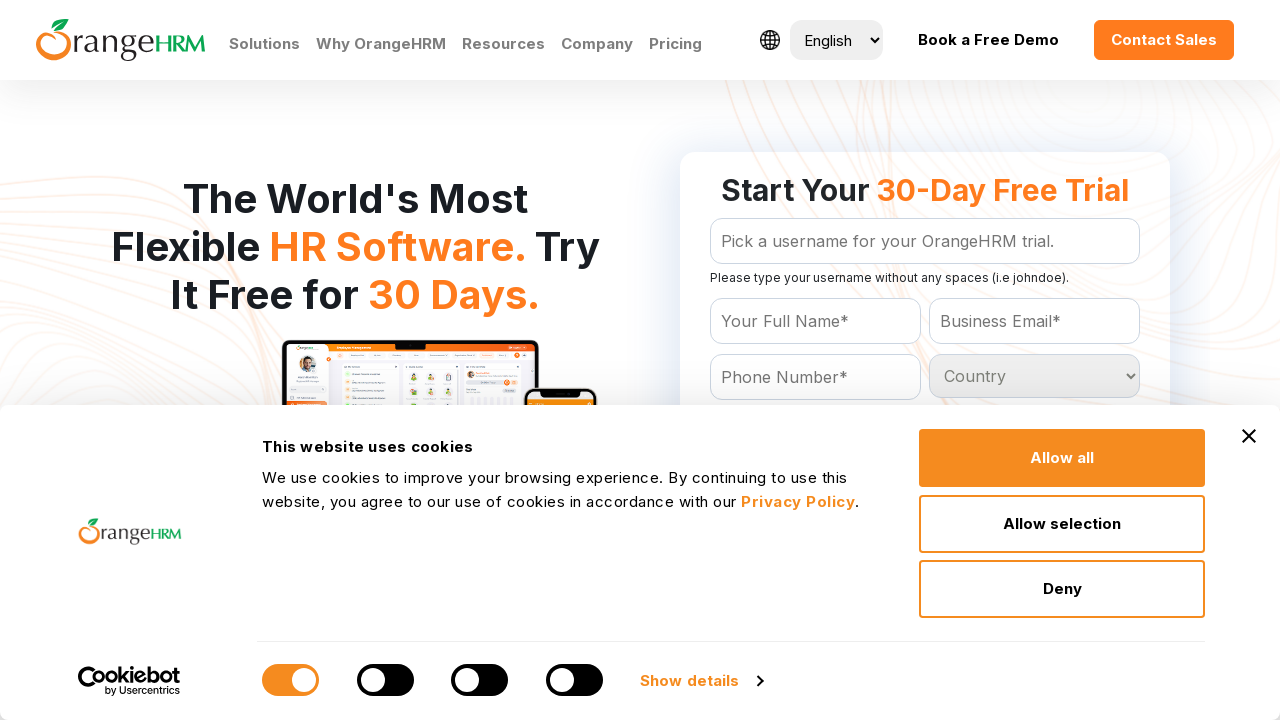

Checked dropdown option with text: 'Peru
	'
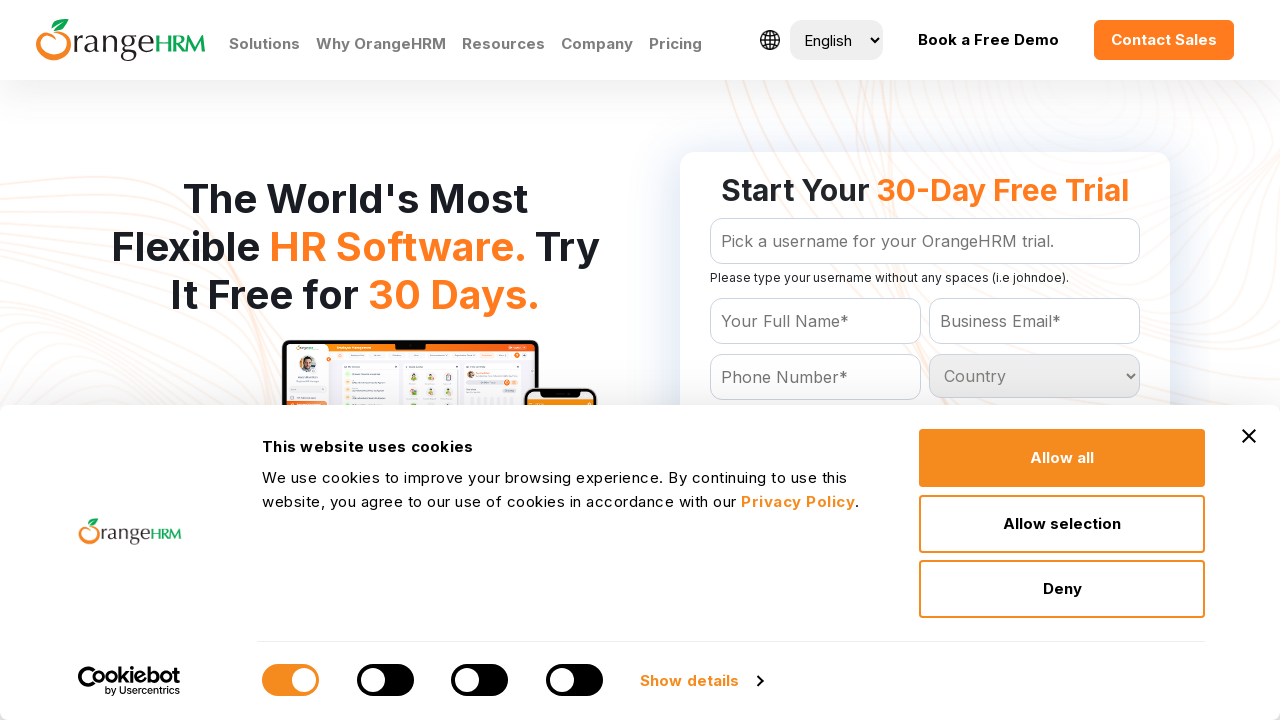

Checked dropdown option with text: 'Philippines
	'
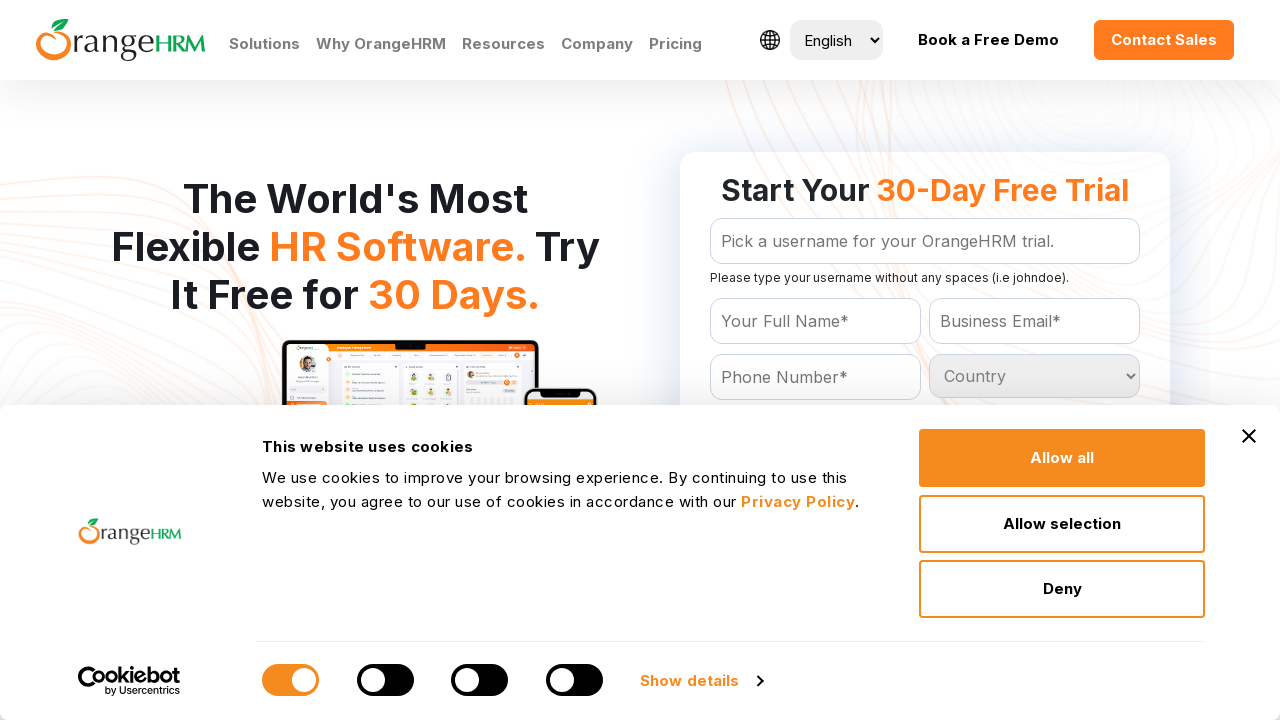

Checked dropdown option with text: 'Poland
	'
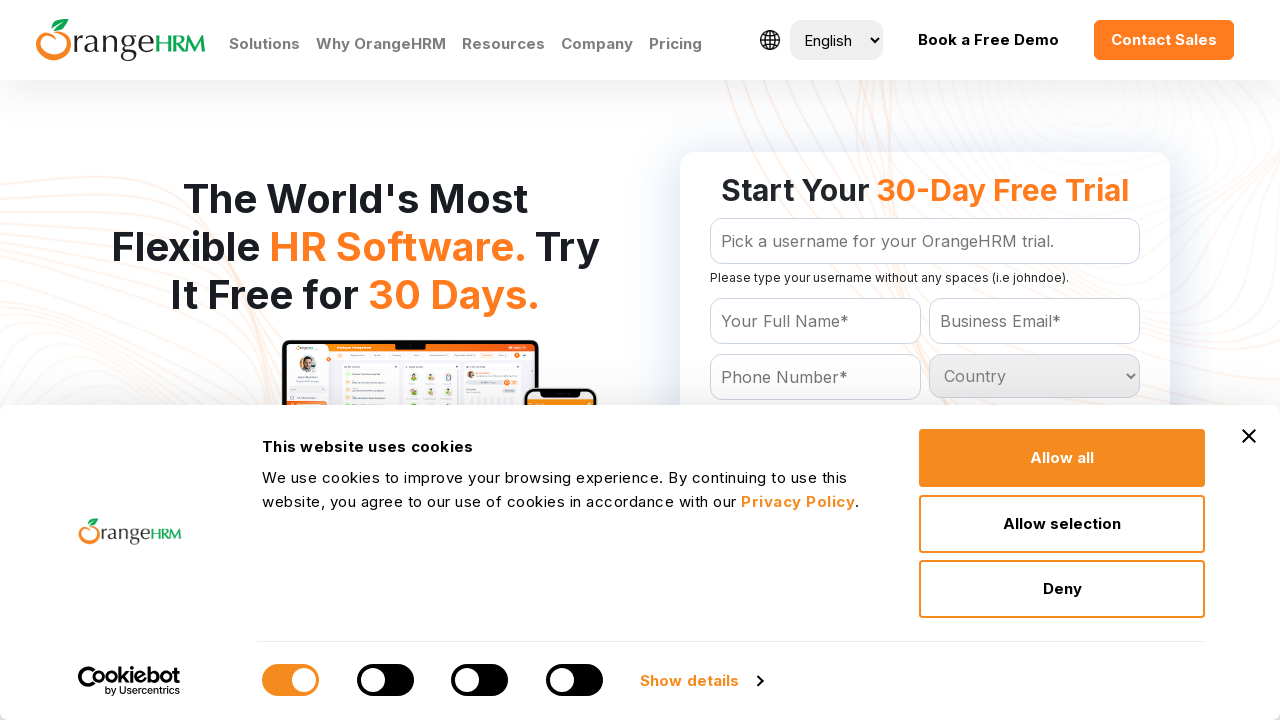

Checked dropdown option with text: 'Portugal
	'
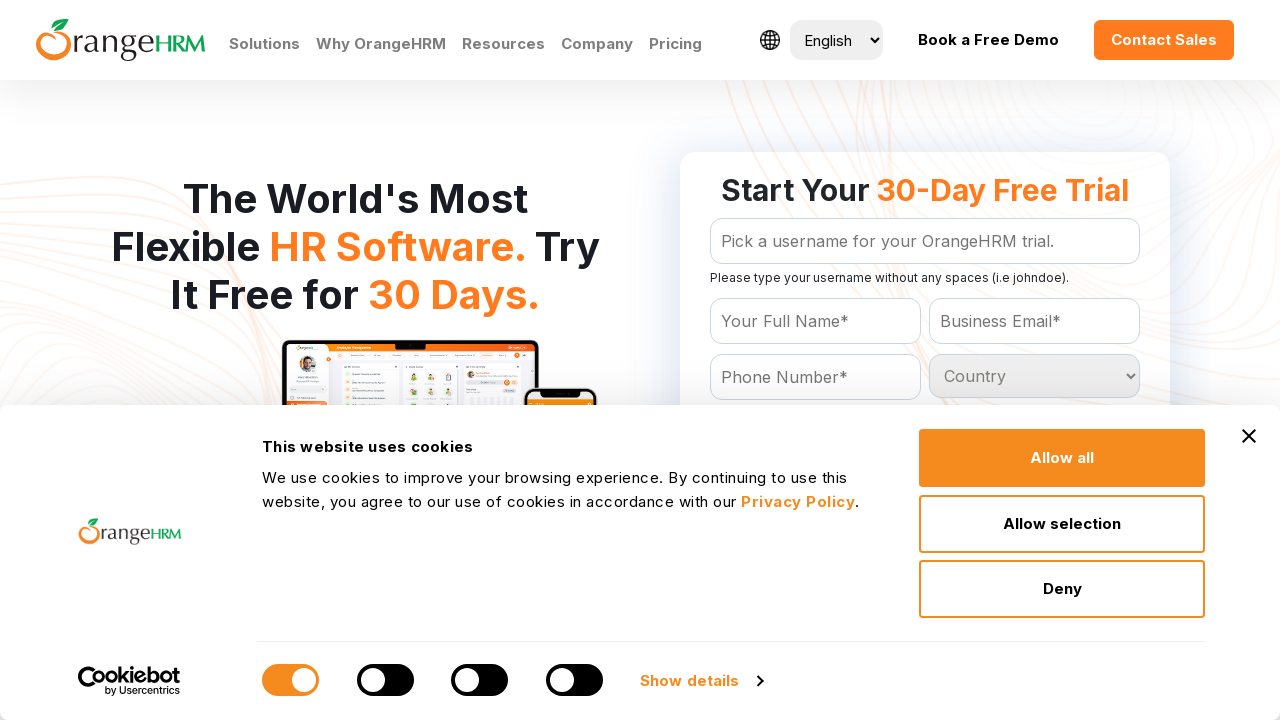

Checked dropdown option with text: 'Puerto Rico
	'
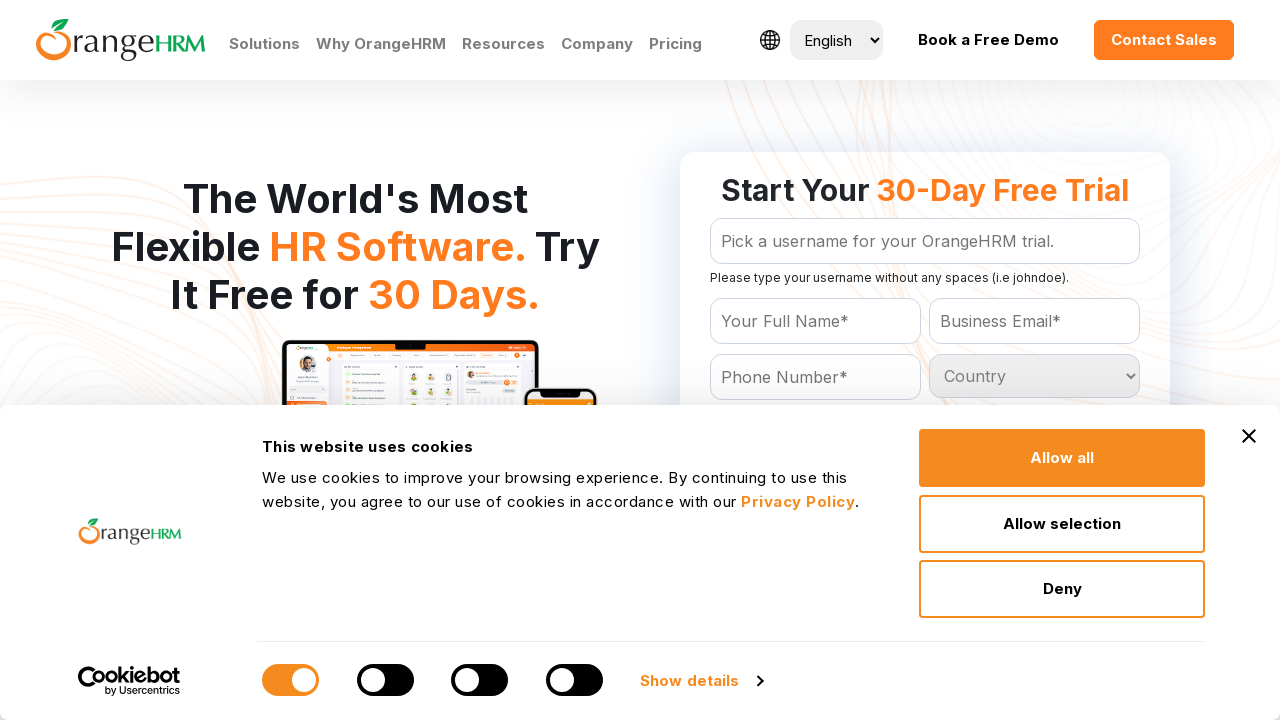

Checked dropdown option with text: 'Qatar
	'
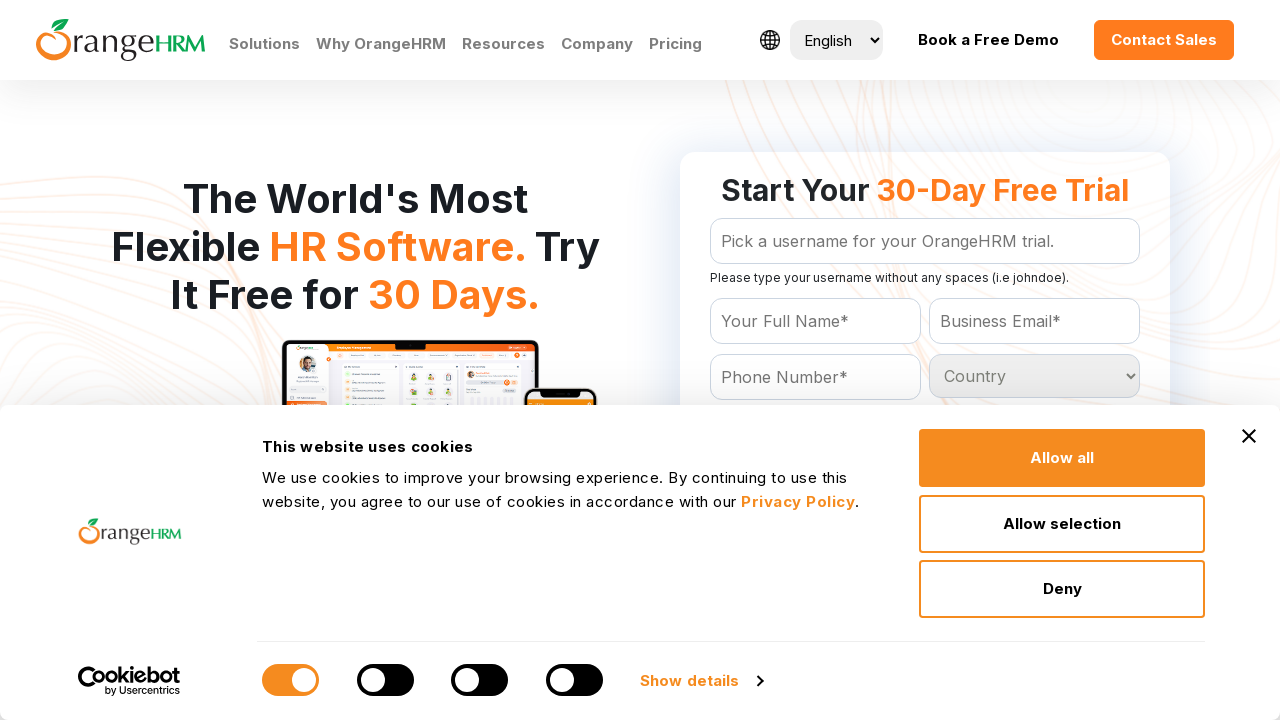

Checked dropdown option with text: 'Reunion
	'
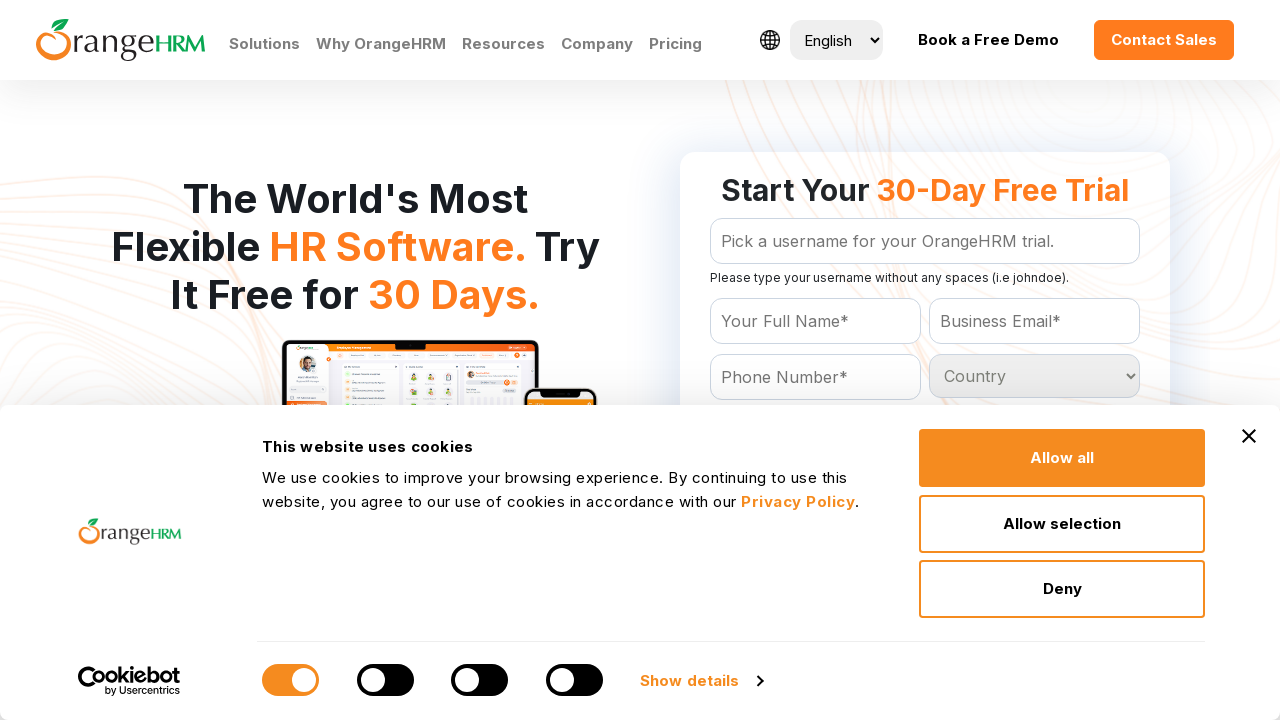

Checked dropdown option with text: 'Romania
	'
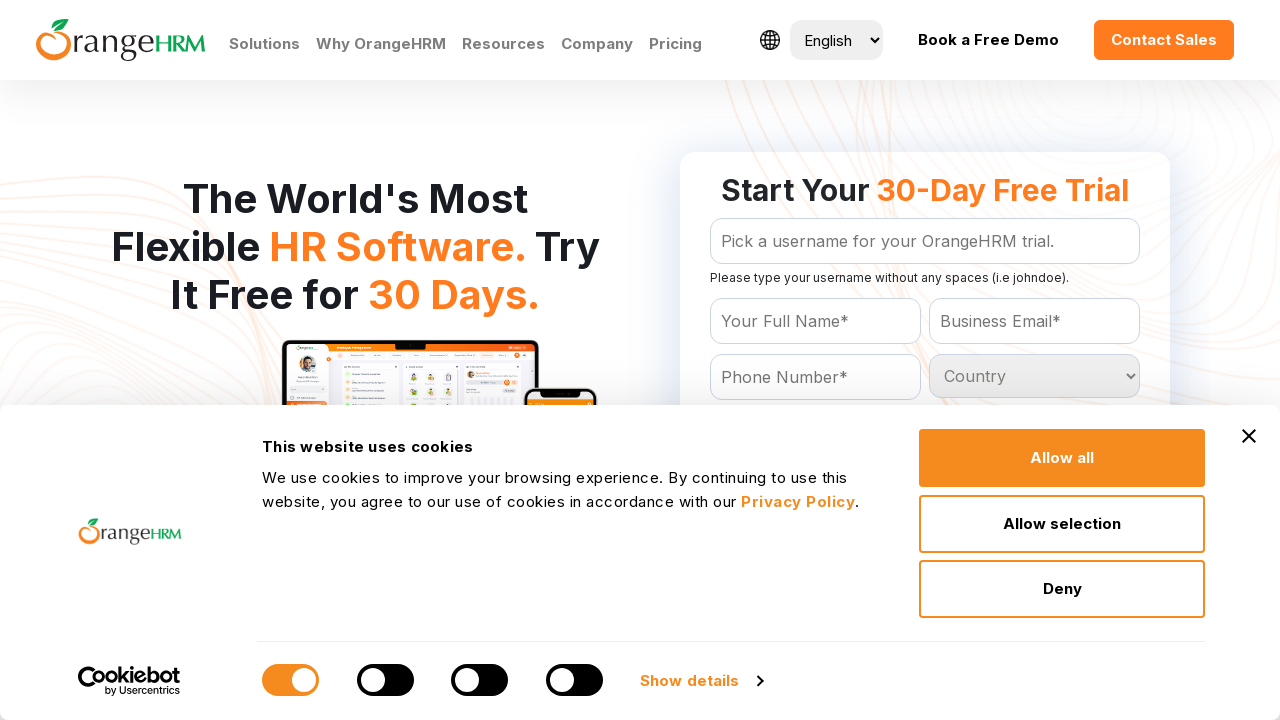

Checked dropdown option with text: 'Russian Federation
	'
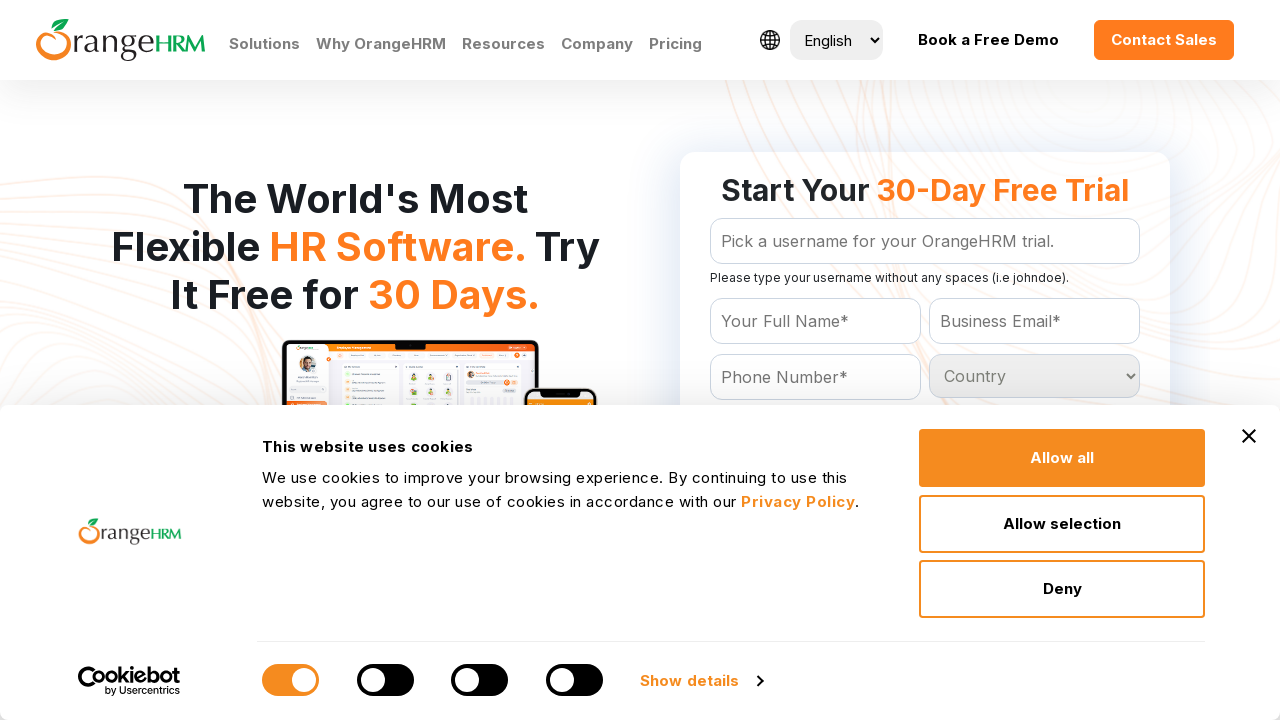

Checked dropdown option with text: 'Rwanda
	'
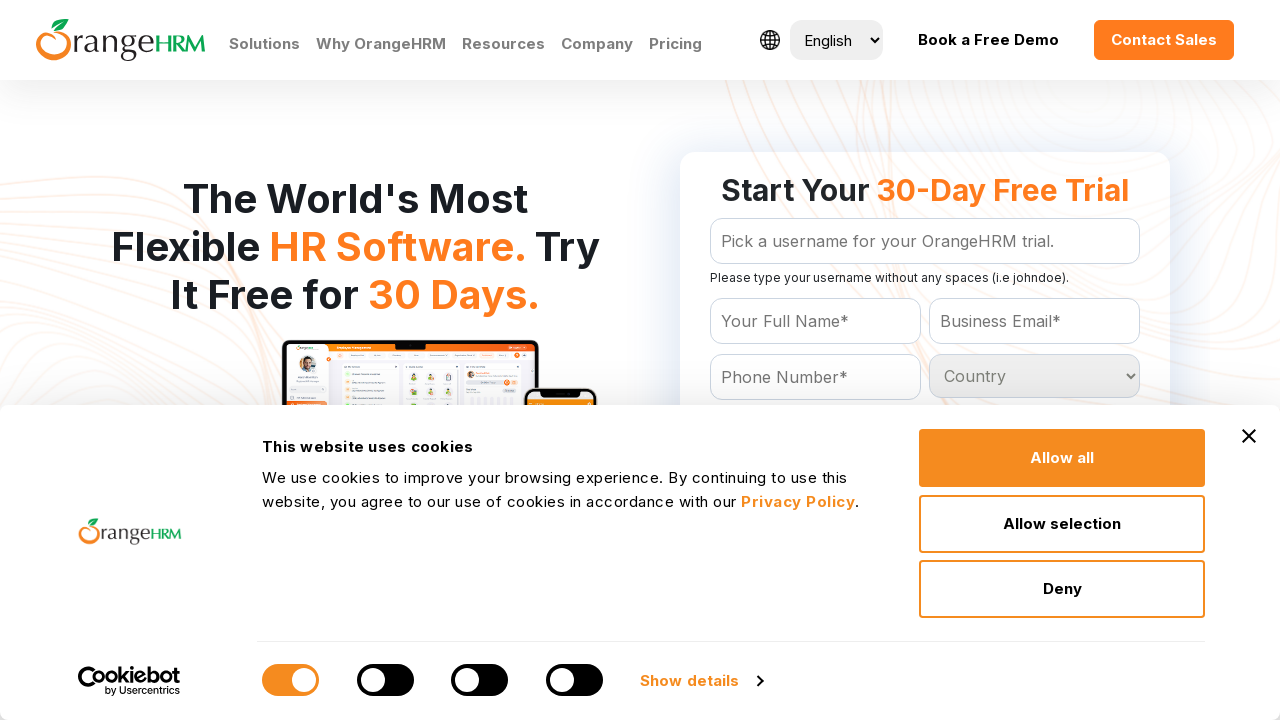

Checked dropdown option with text: 'St Kitts and Nevis
	'
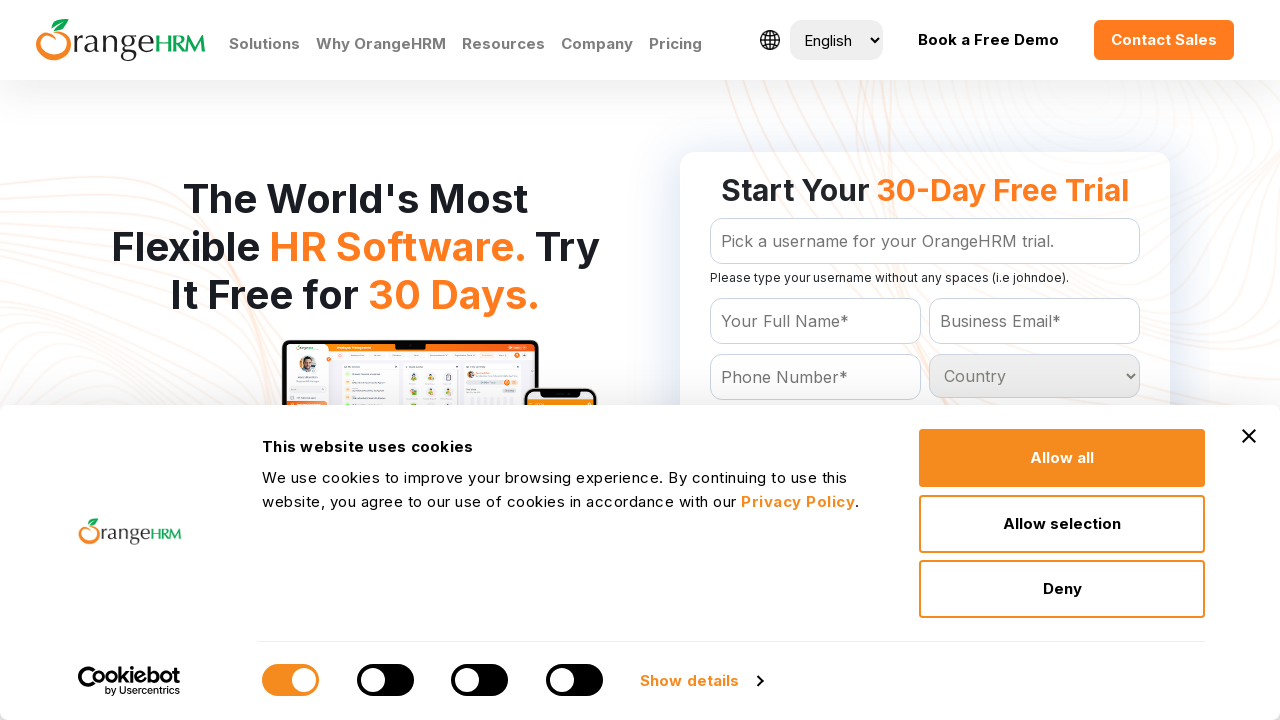

Checked dropdown option with text: 'St Lucia
	'
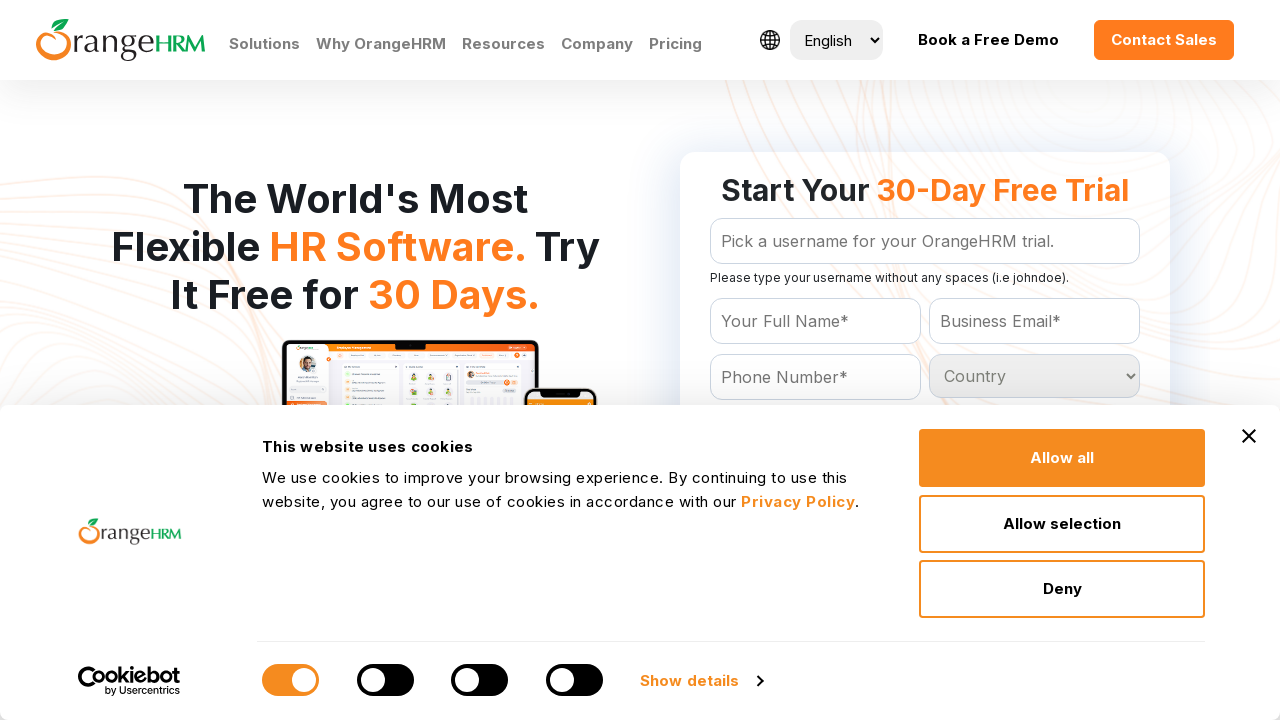

Checked dropdown option with text: 'St Vincent and the Grenadines
	'
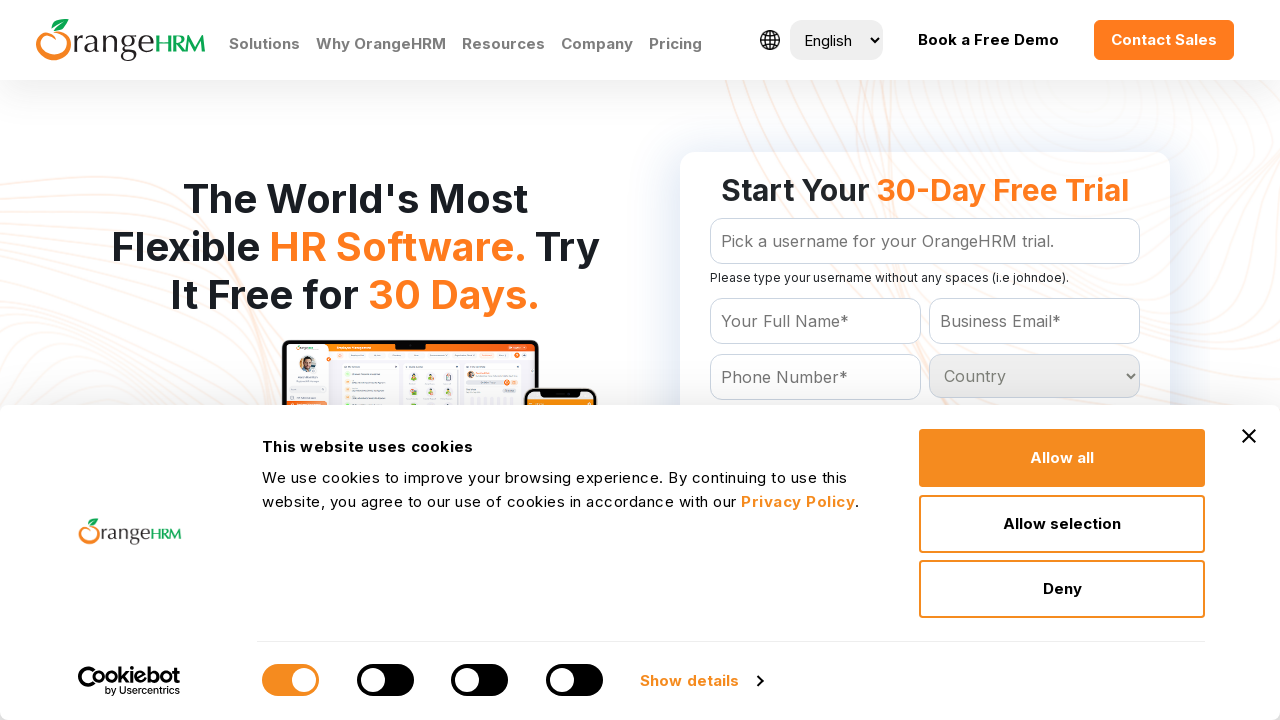

Checked dropdown option with text: 'Samoa
	'
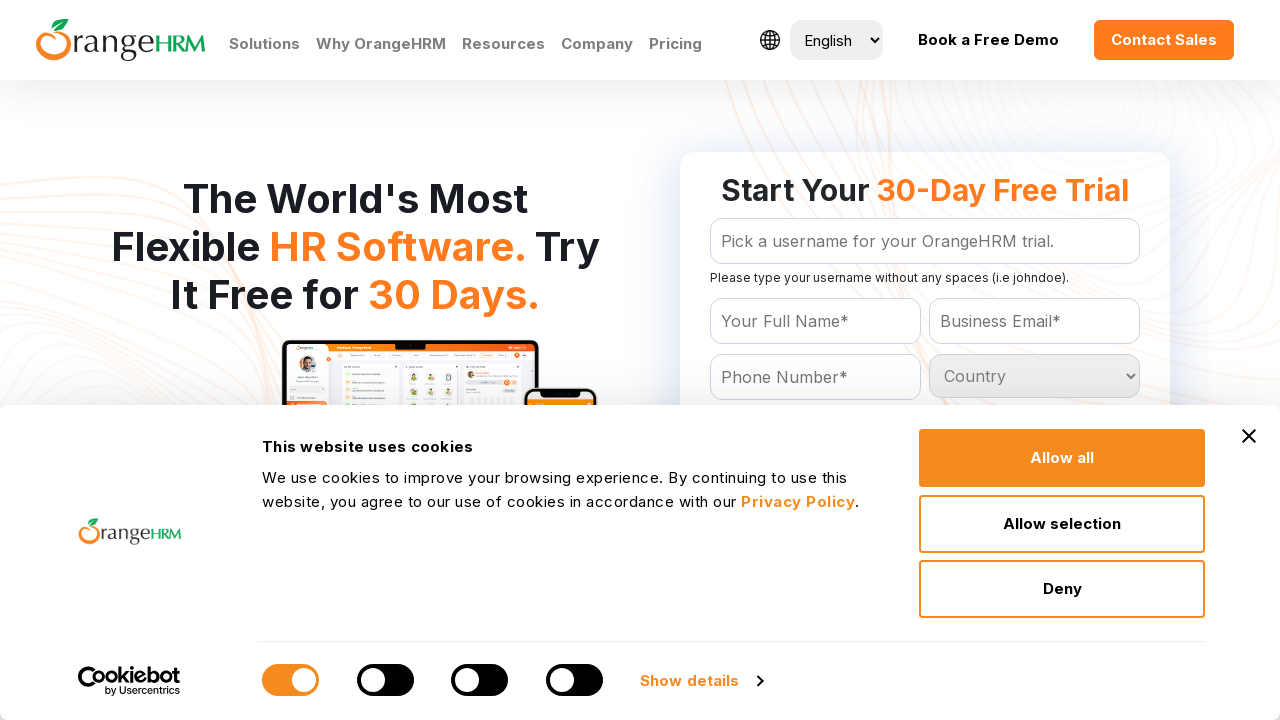

Checked dropdown option with text: 'San Marino
	'
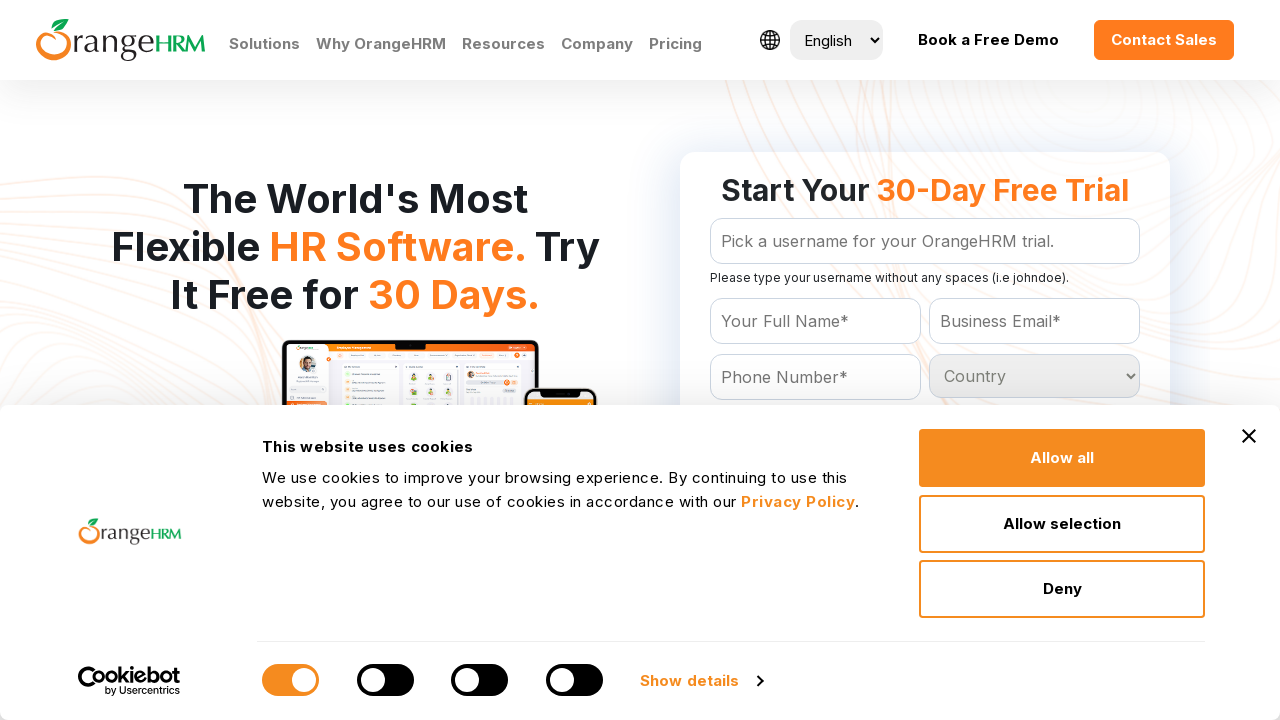

Checked dropdown option with text: 'Sao Tome and Principe
	'
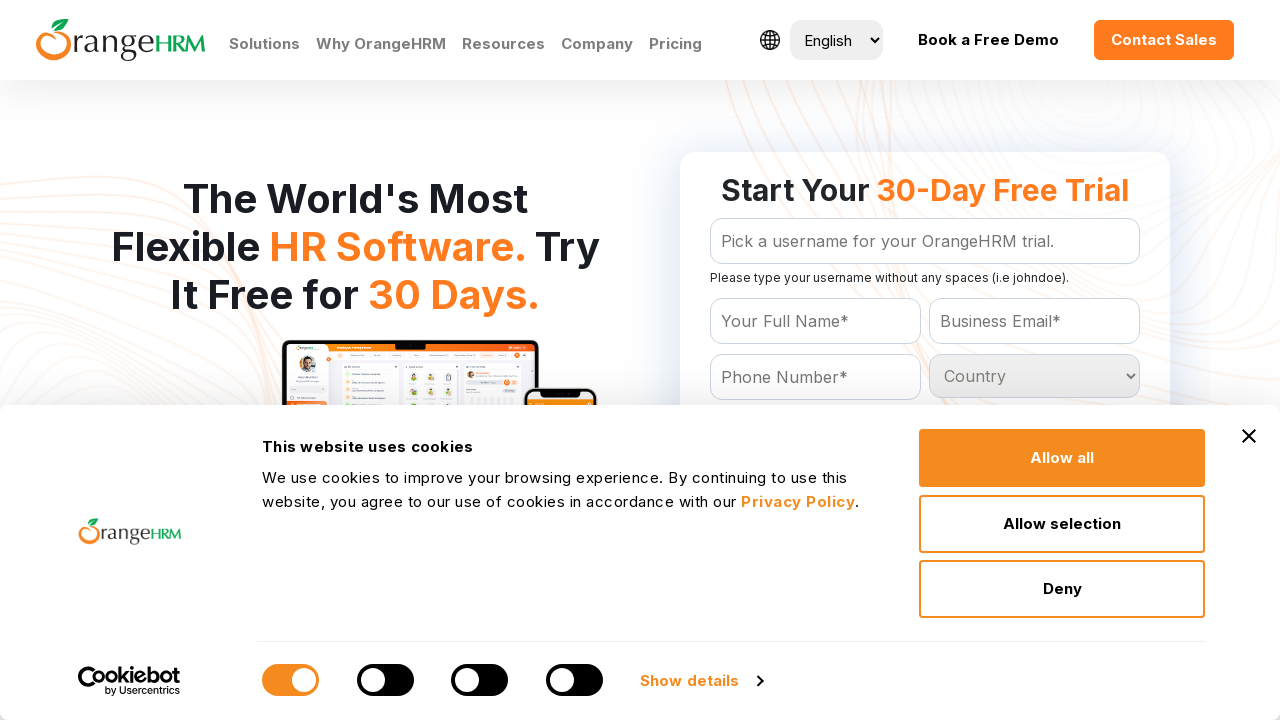

Checked dropdown option with text: 'Saudi Arabia
	'
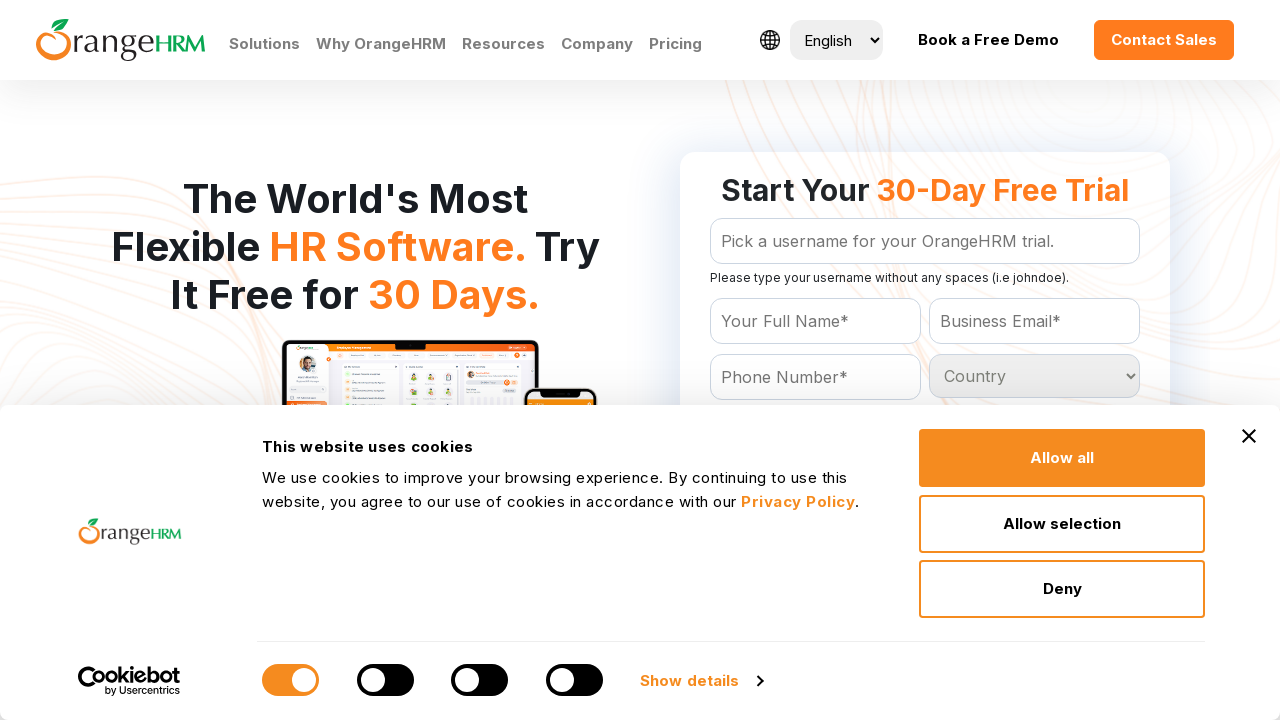

Checked dropdown option with text: 'Senegal
	'
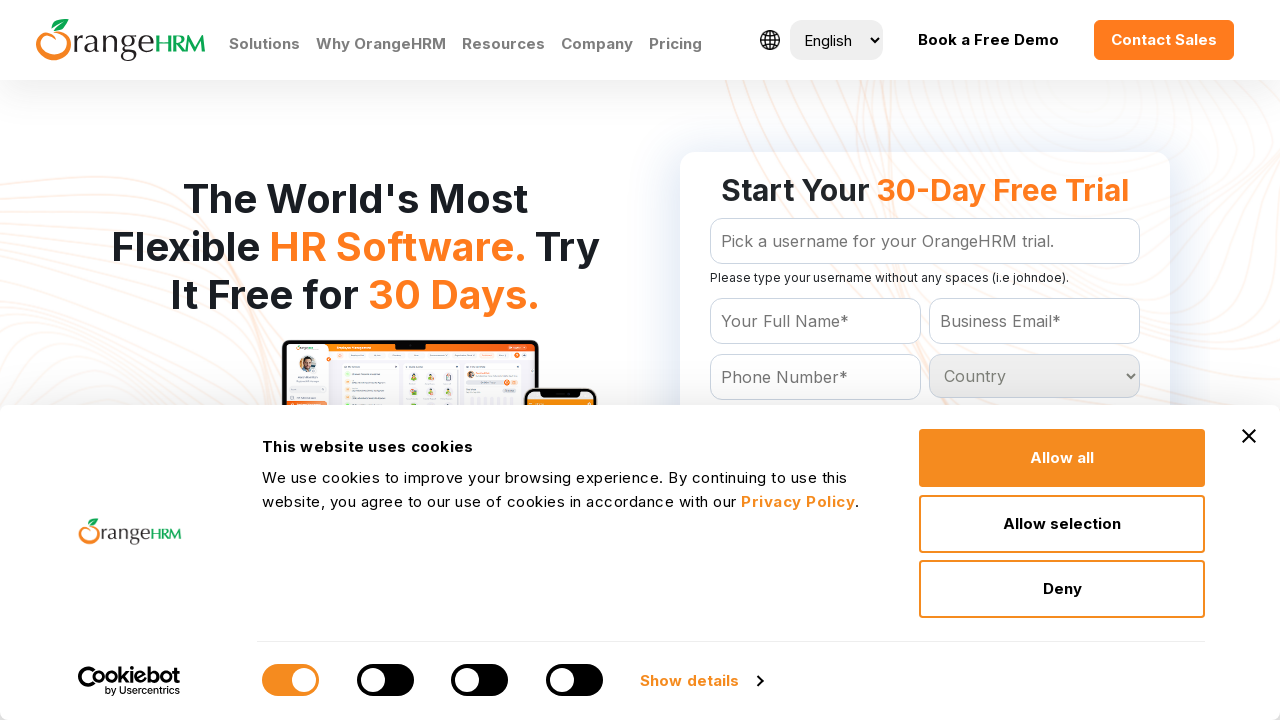

Checked dropdown option with text: 'Serbia
	'
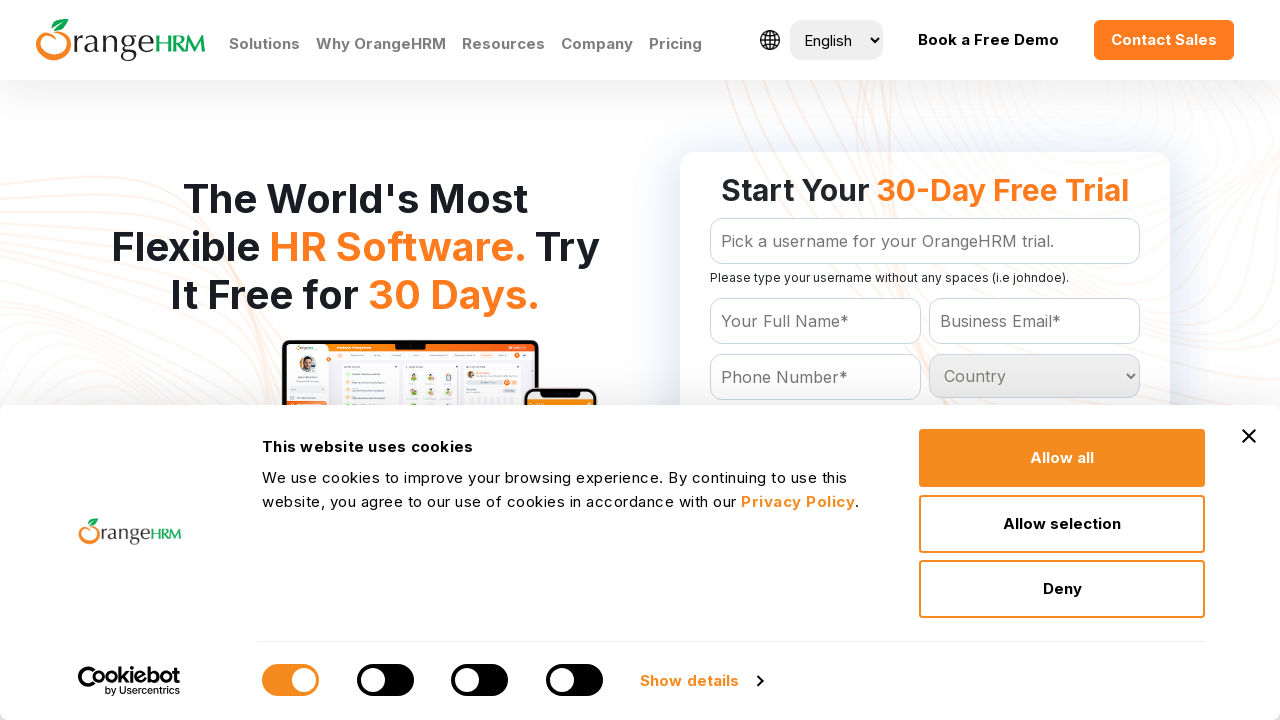

Checked dropdown option with text: 'Seychelles
	'
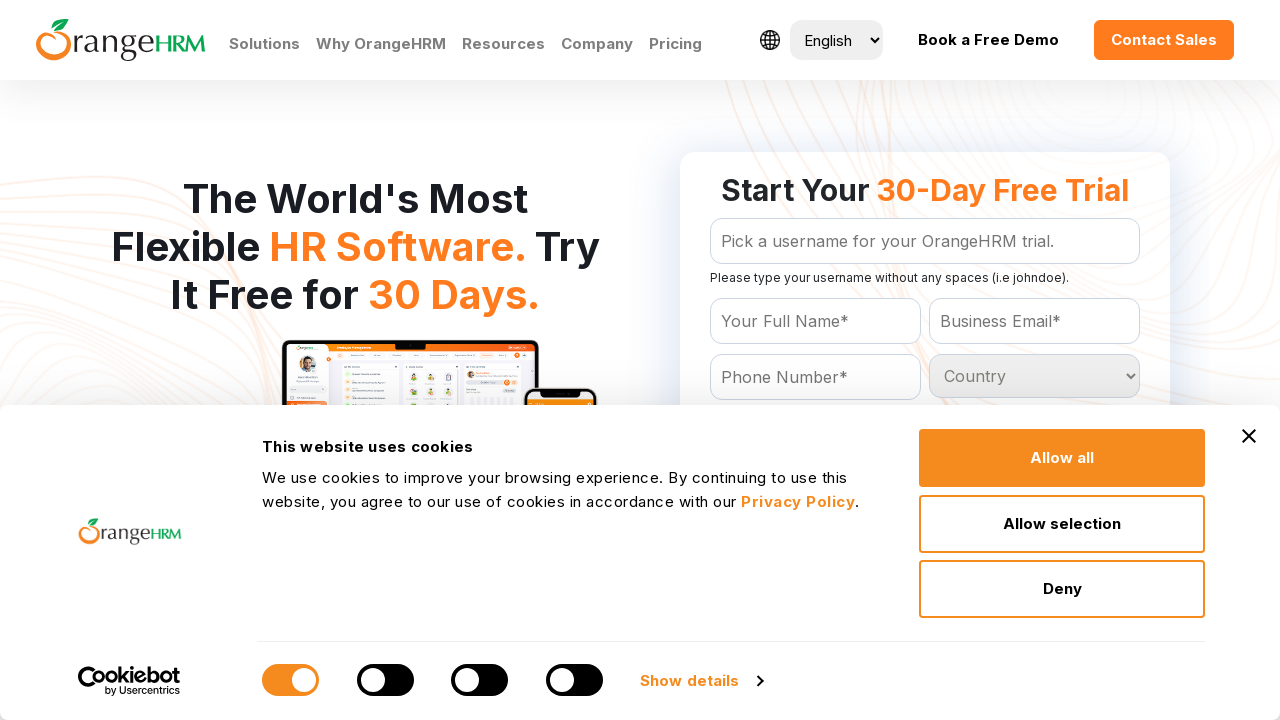

Checked dropdown option with text: 'Sierra Leone
	'
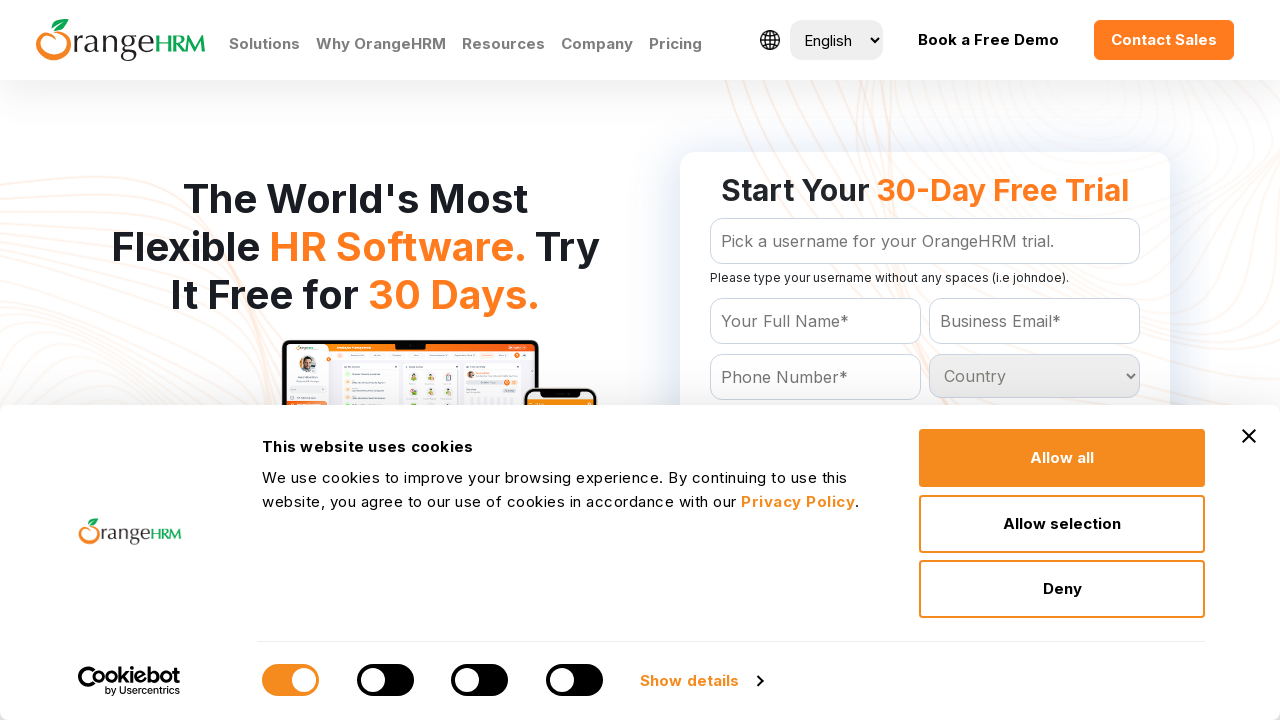

Checked dropdown option with text: 'Singapore
	'
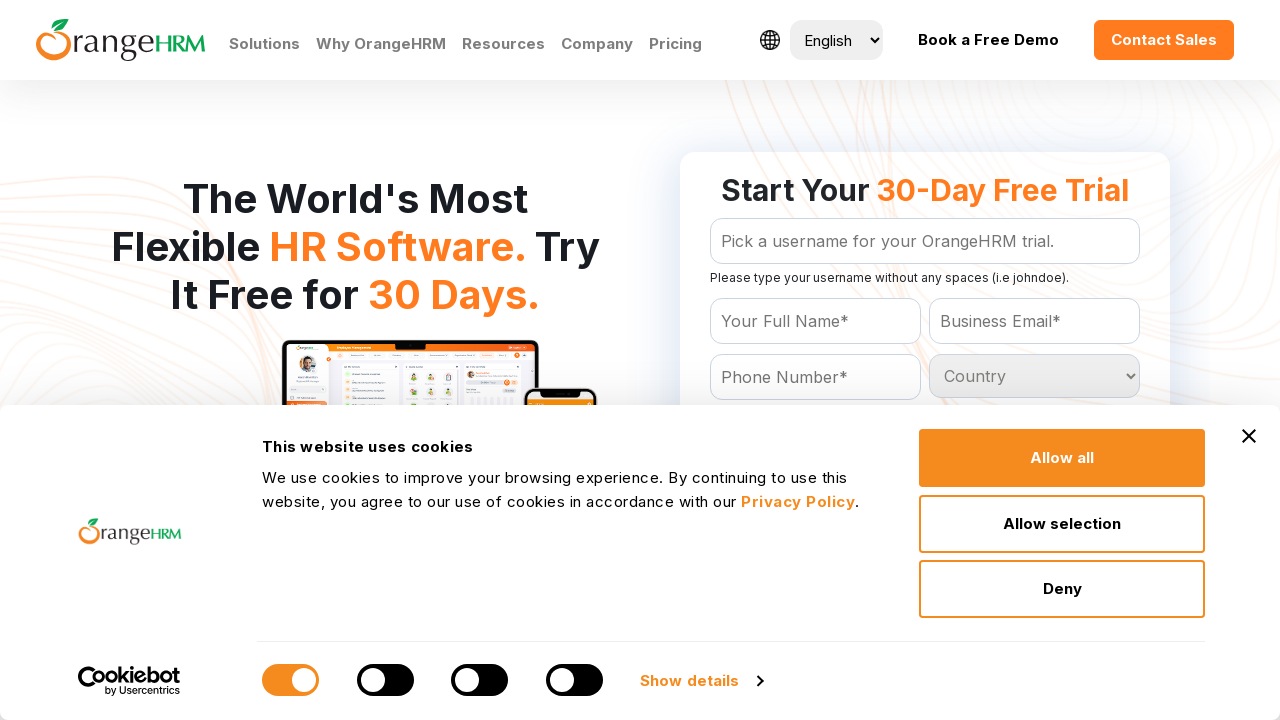

Checked dropdown option with text: 'Slovakia
	'
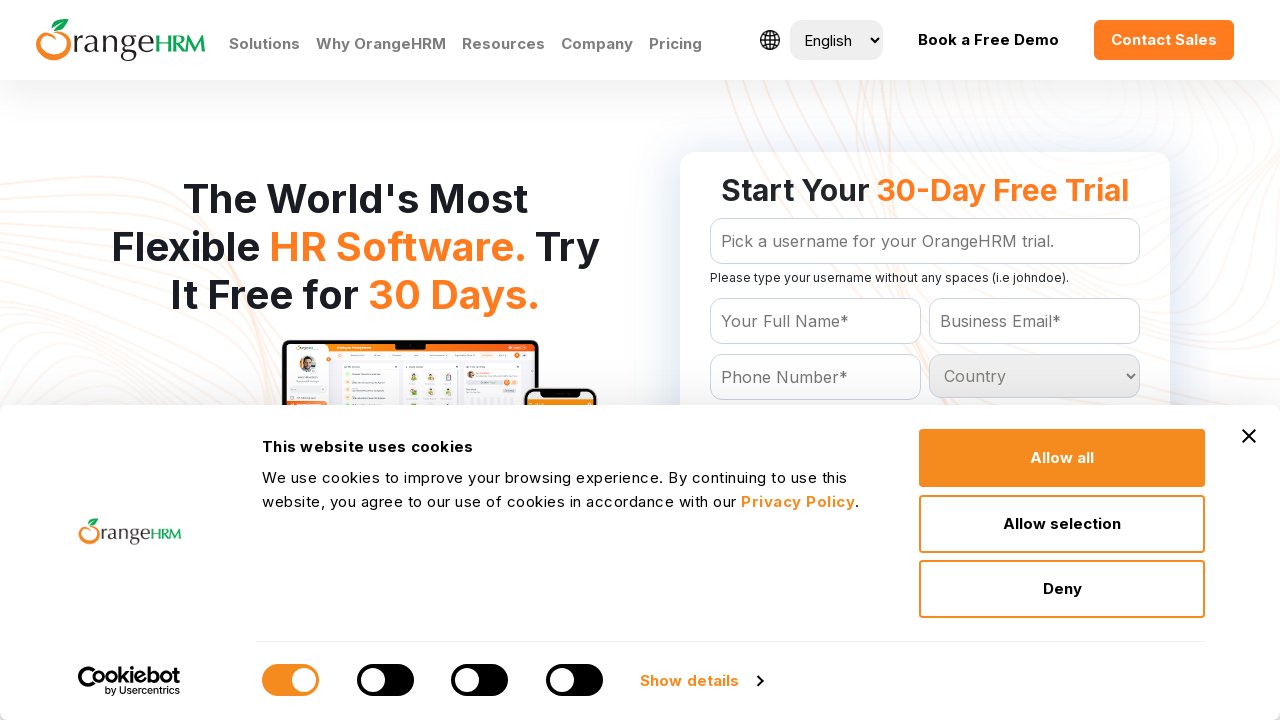

Checked dropdown option with text: 'Slovenia
	'
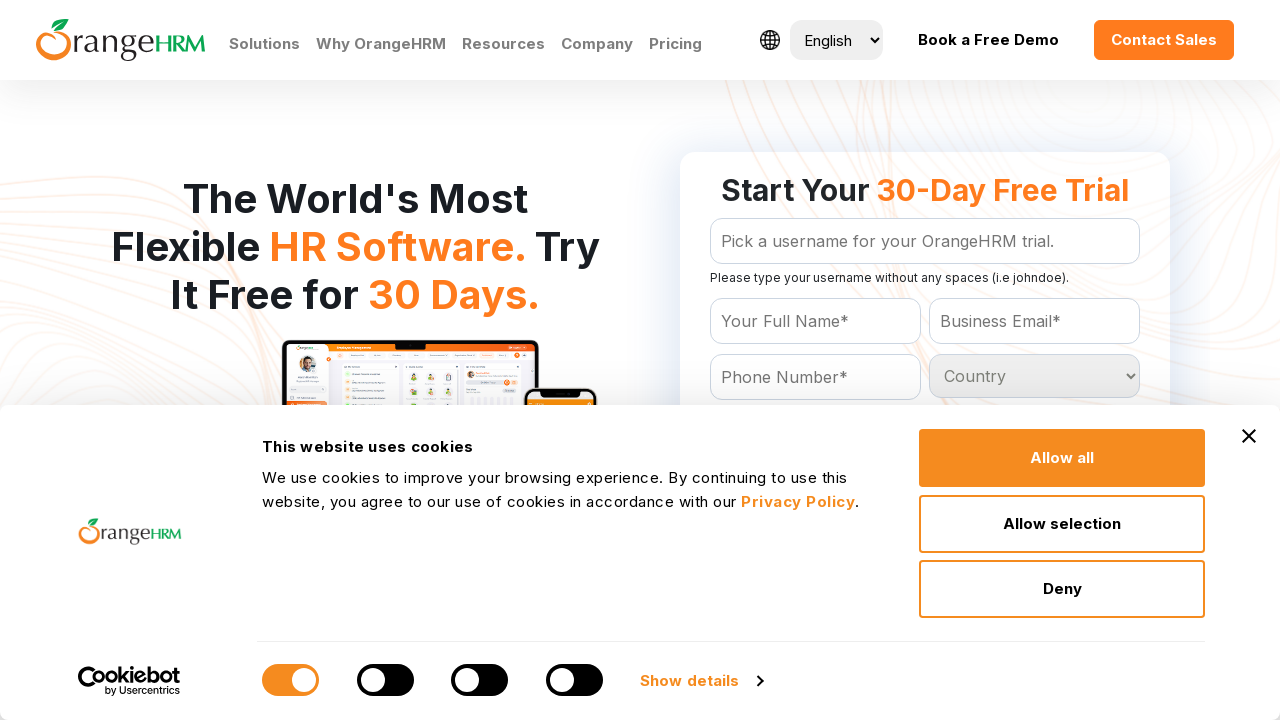

Checked dropdown option with text: 'Solomon Islands
	'
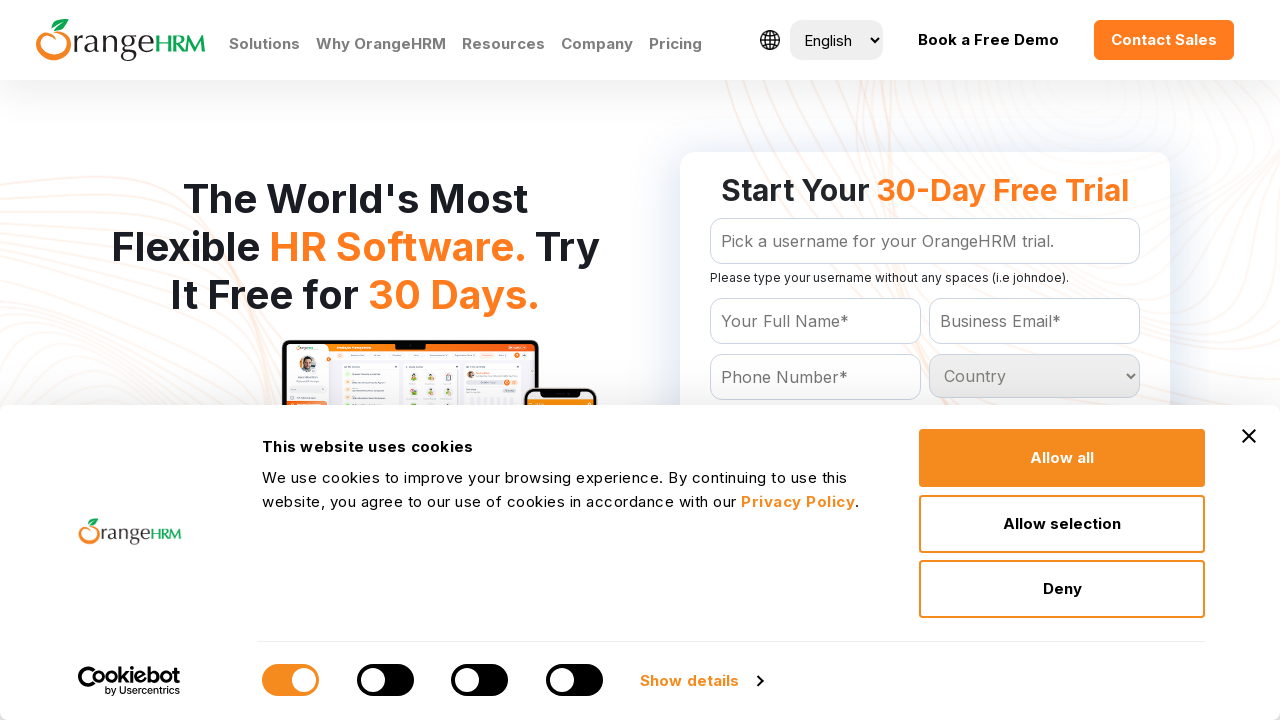

Checked dropdown option with text: 'Somalia
	'
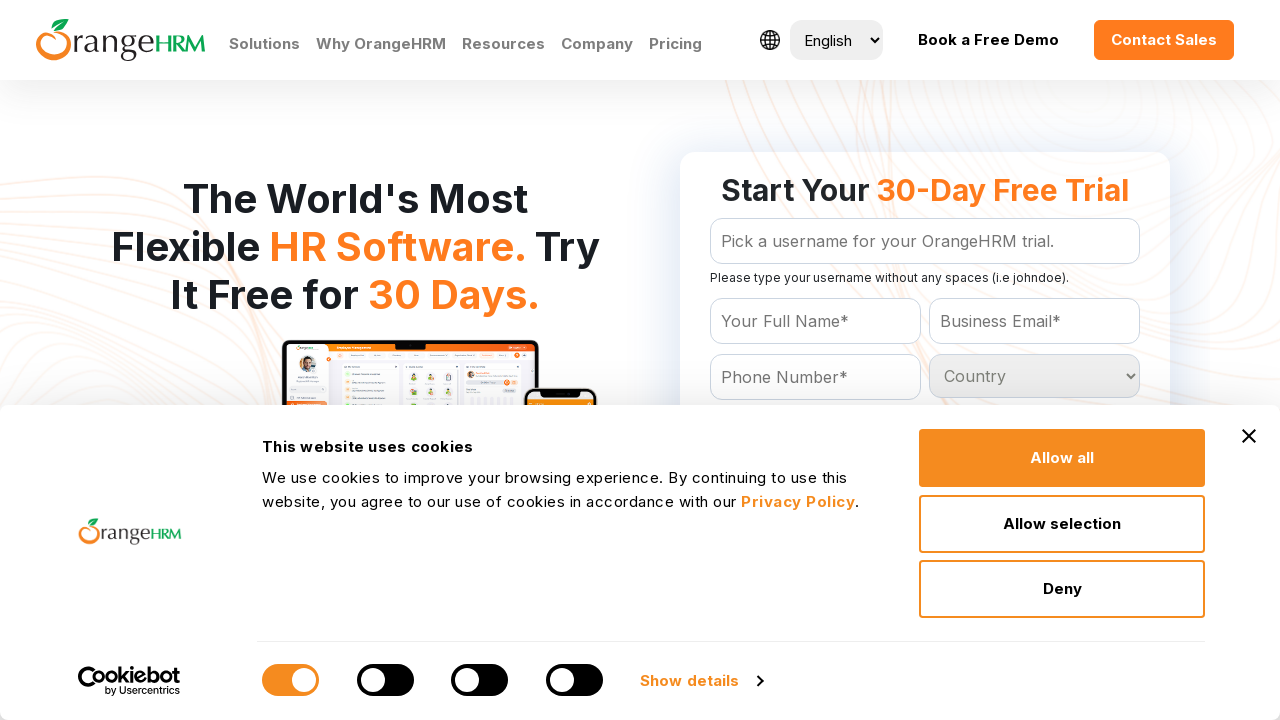

Checked dropdown option with text: 'South Africa
	'
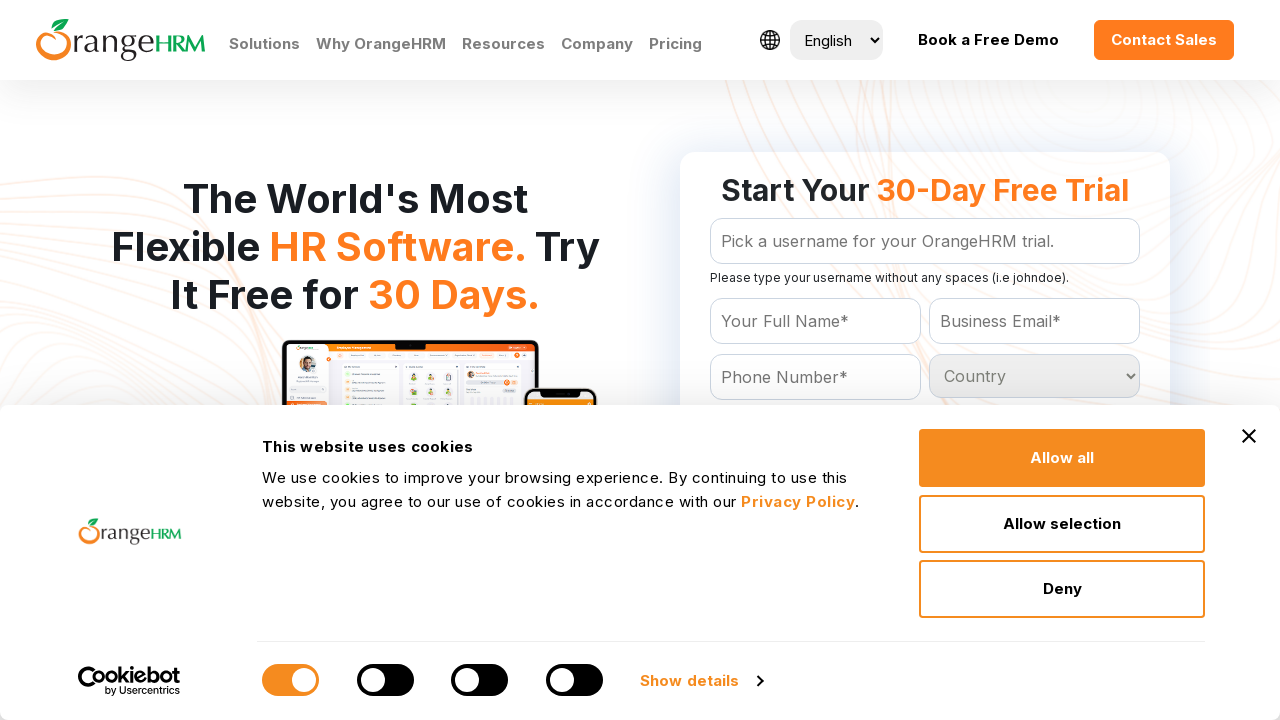

Checked dropdown option with text: 'South Georgia
	'
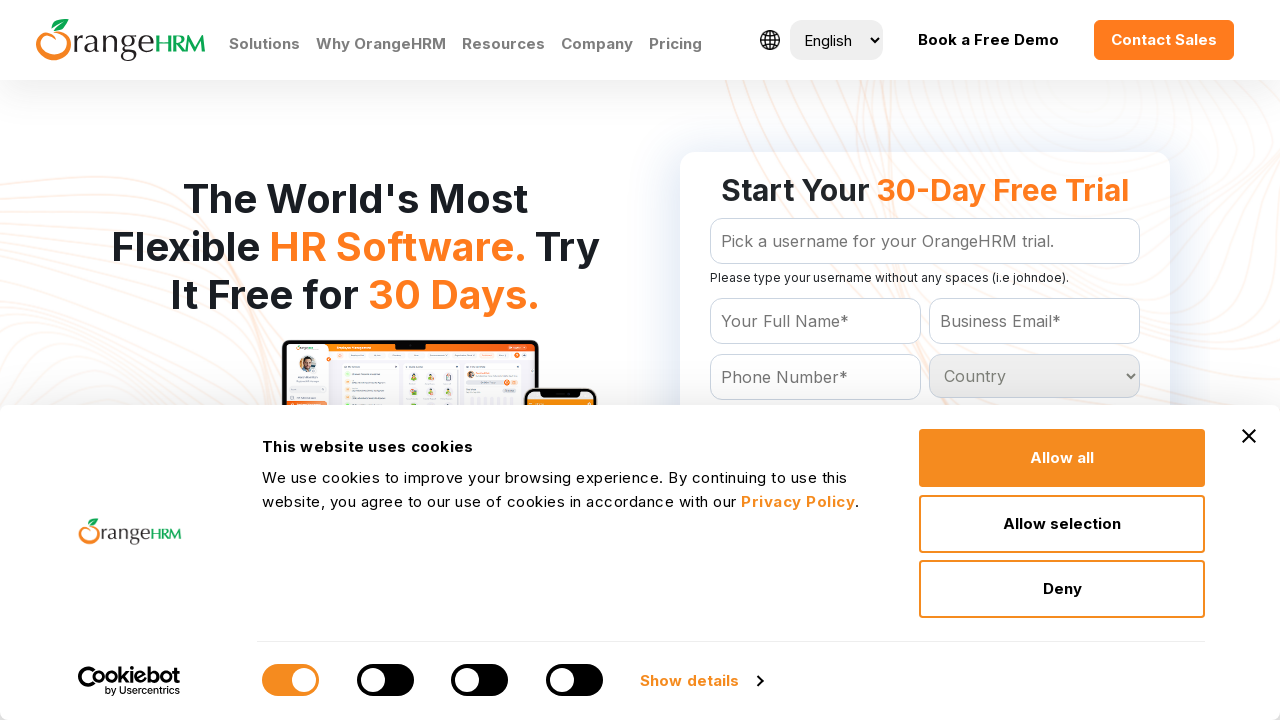

Checked dropdown option with text: 'Spain
	'
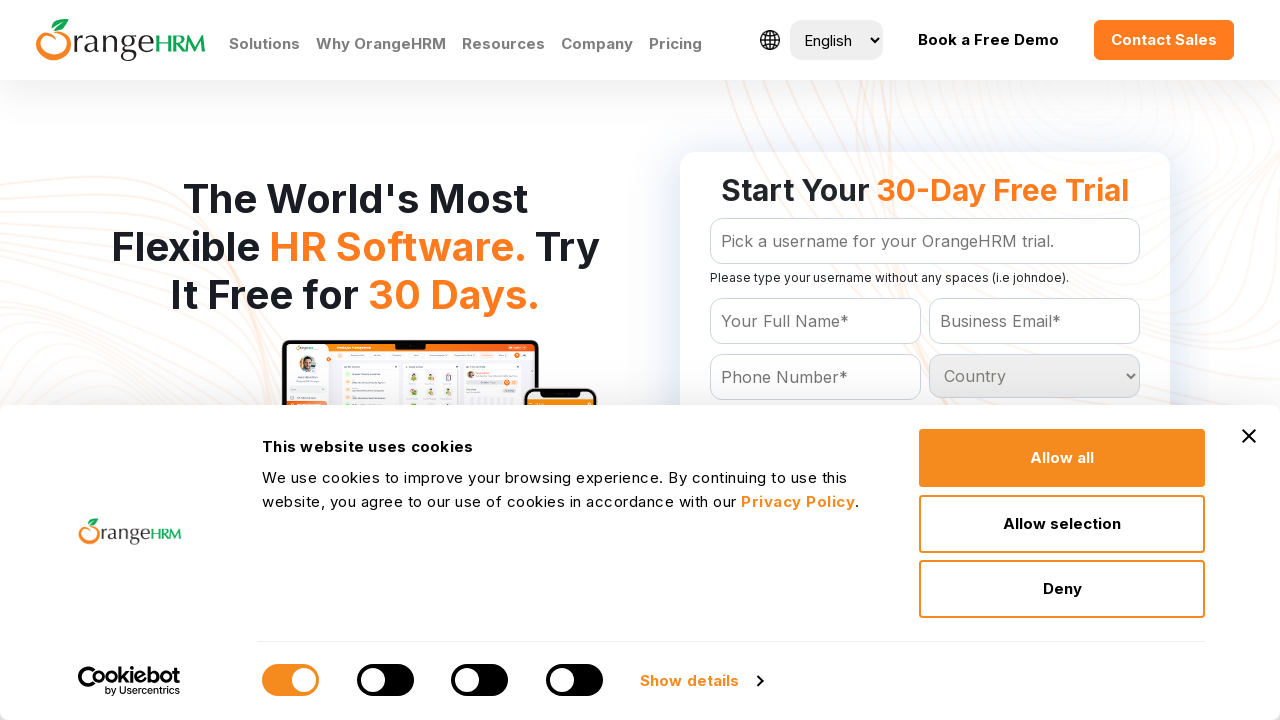

Checked dropdown option with text: 'Sri Lanka
	'
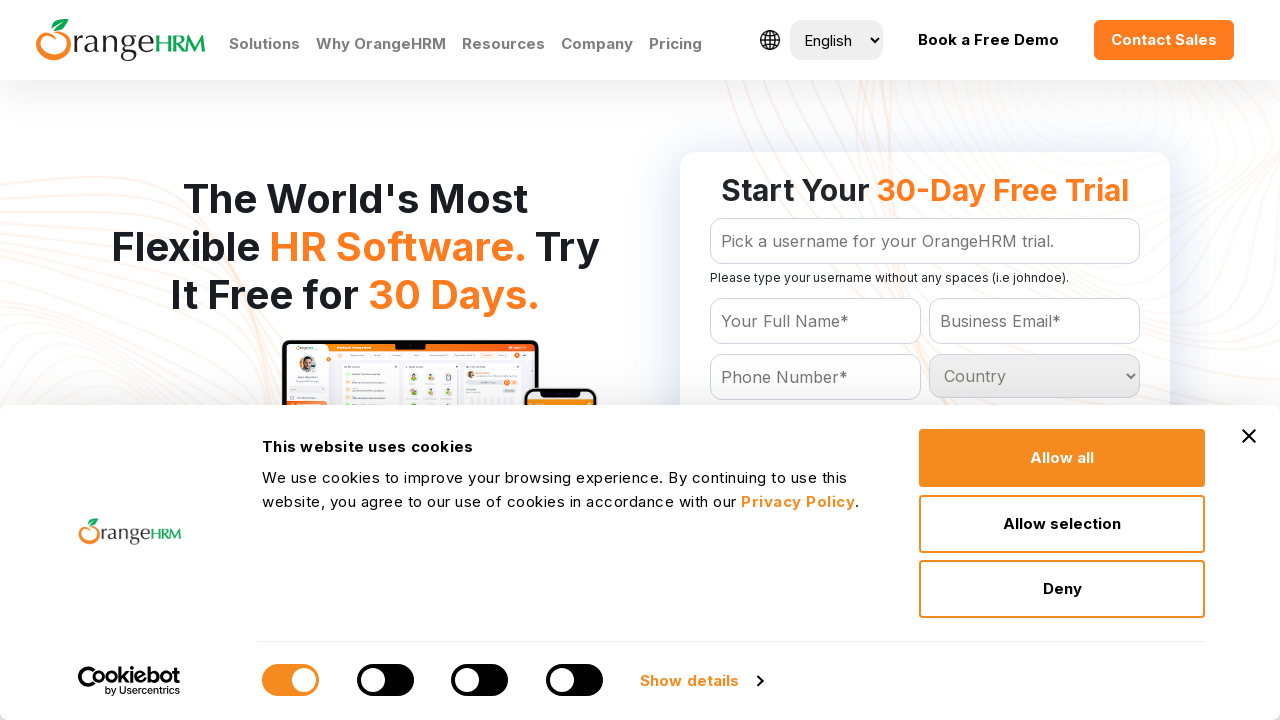

Checked dropdown option with text: 'Sudan
	'
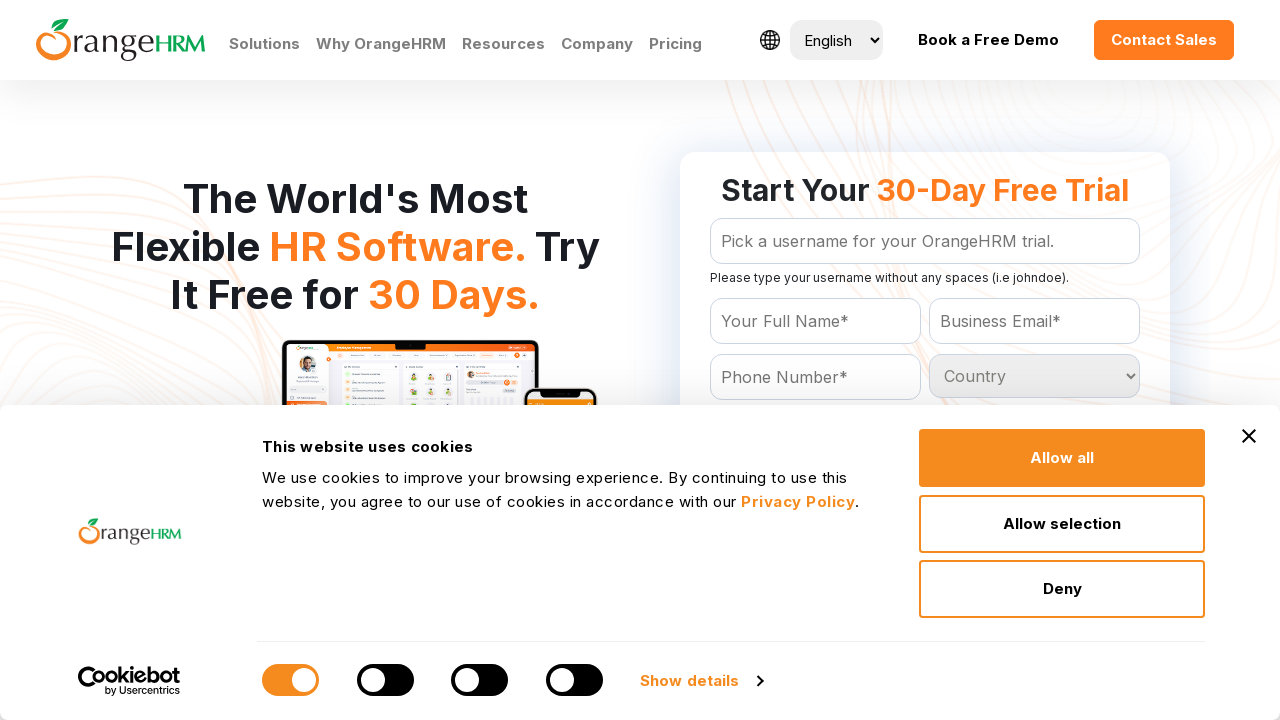

Checked dropdown option with text: 'Suriname
	'
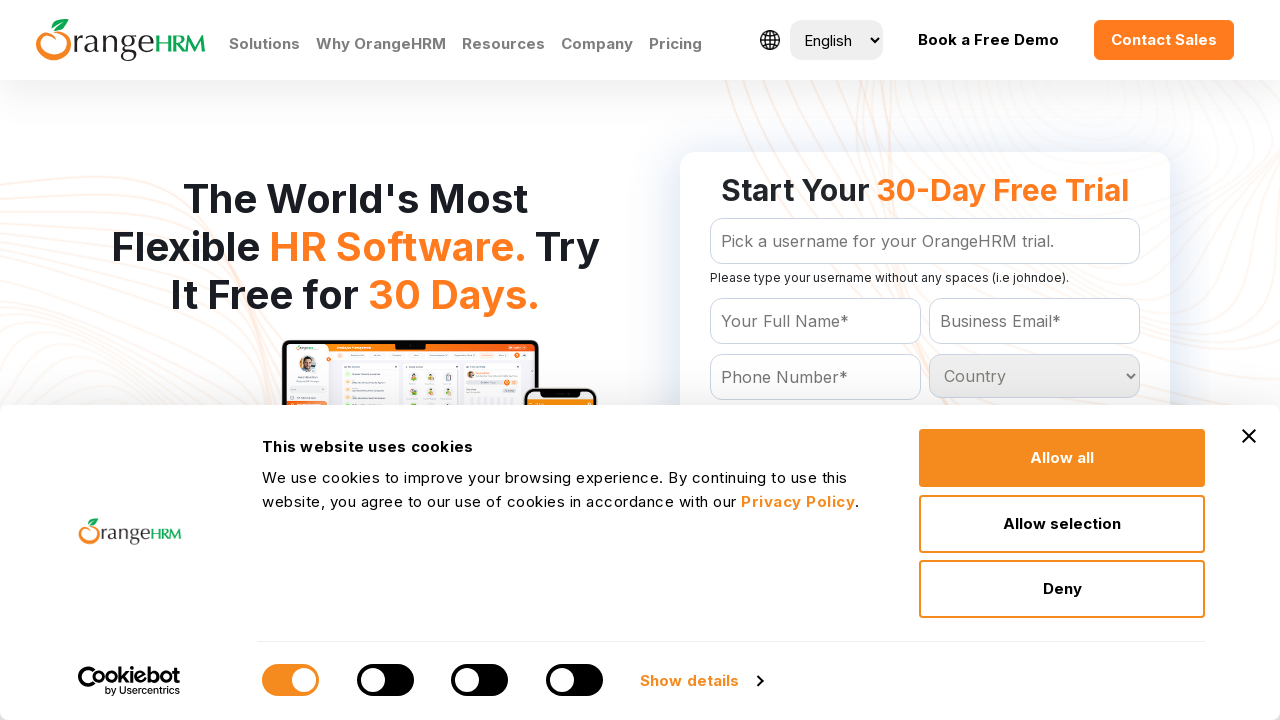

Checked dropdown option with text: 'Swaziland
	'
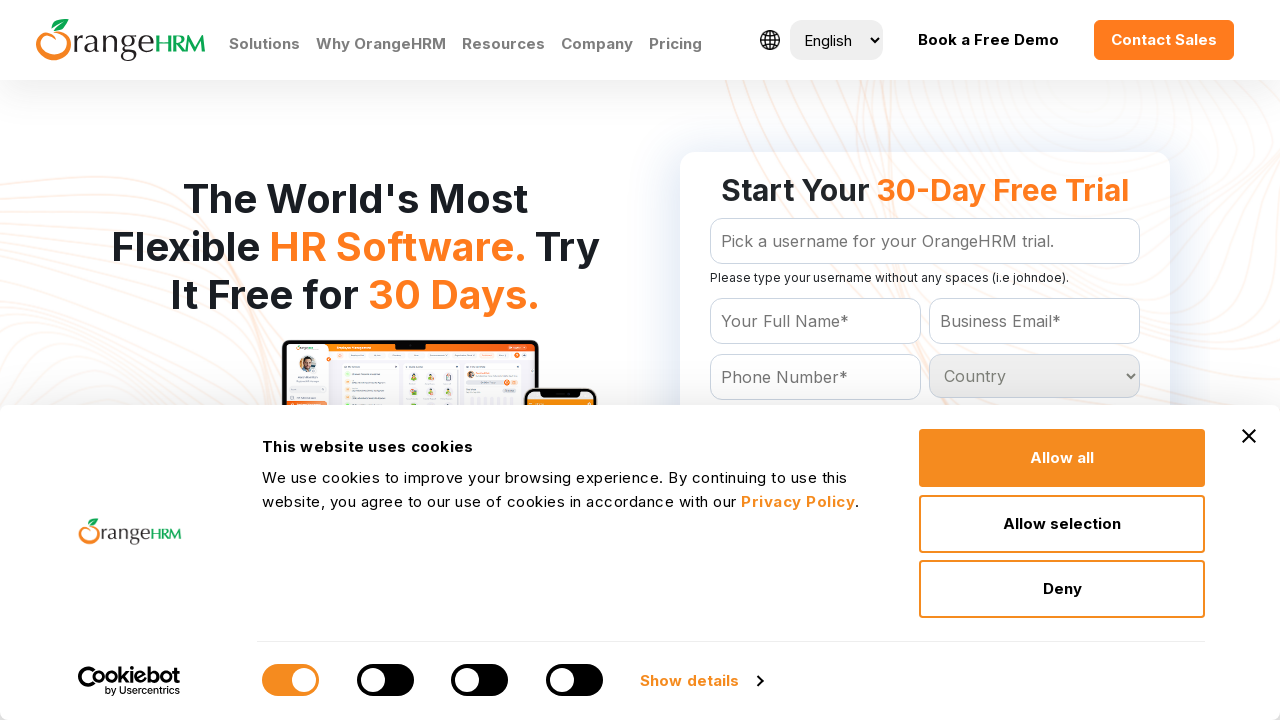

Checked dropdown option with text: 'Sweden
	'
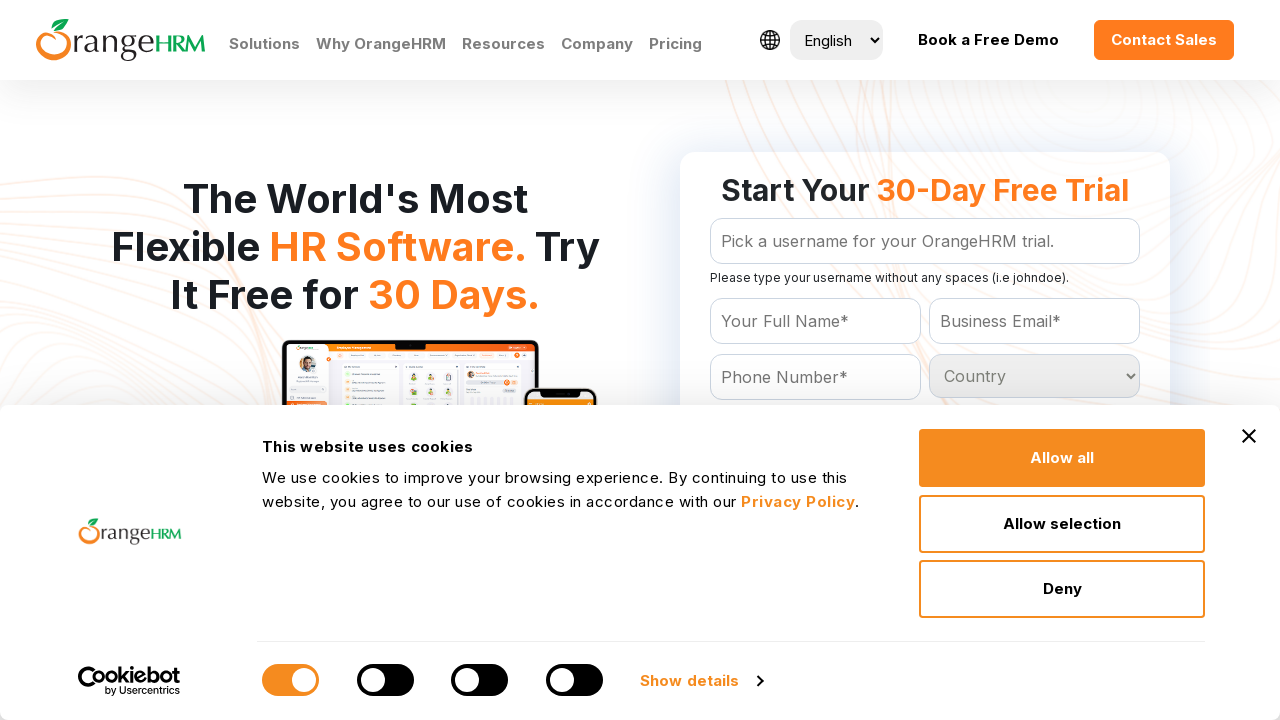

Checked dropdown option with text: 'Switzerland
	'
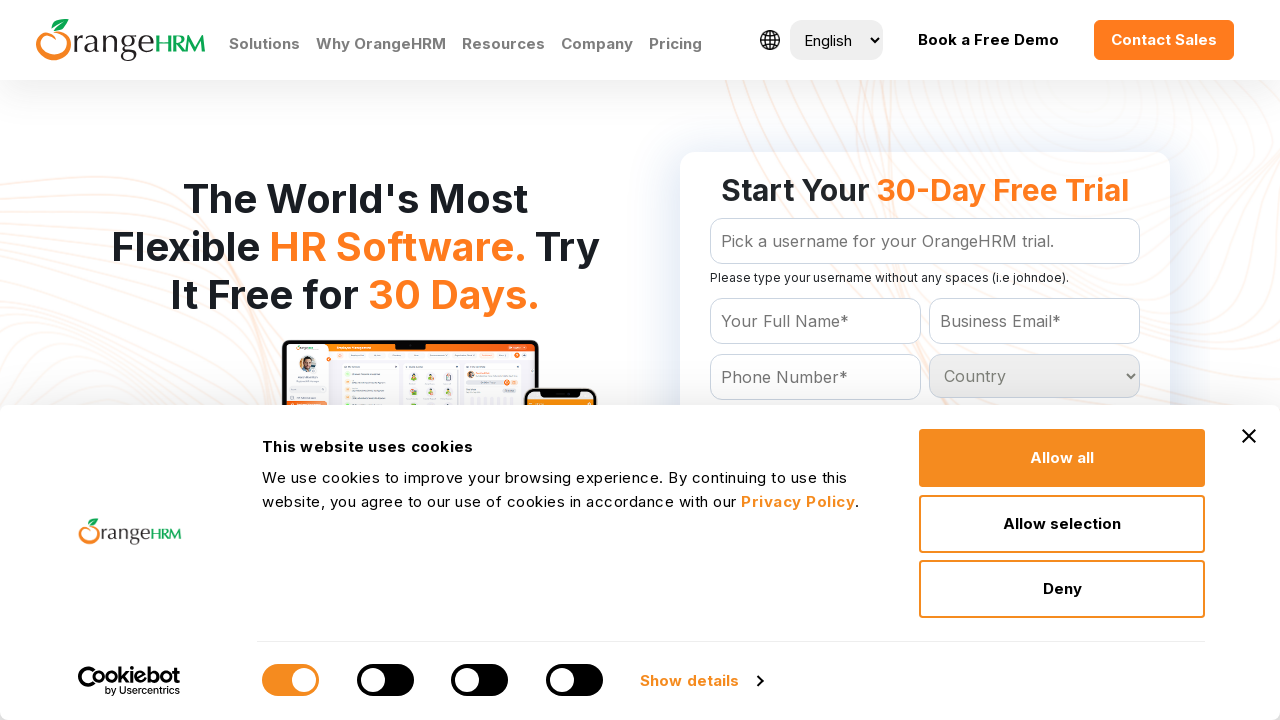

Checked dropdown option with text: 'Syrian Arab Republic
	'
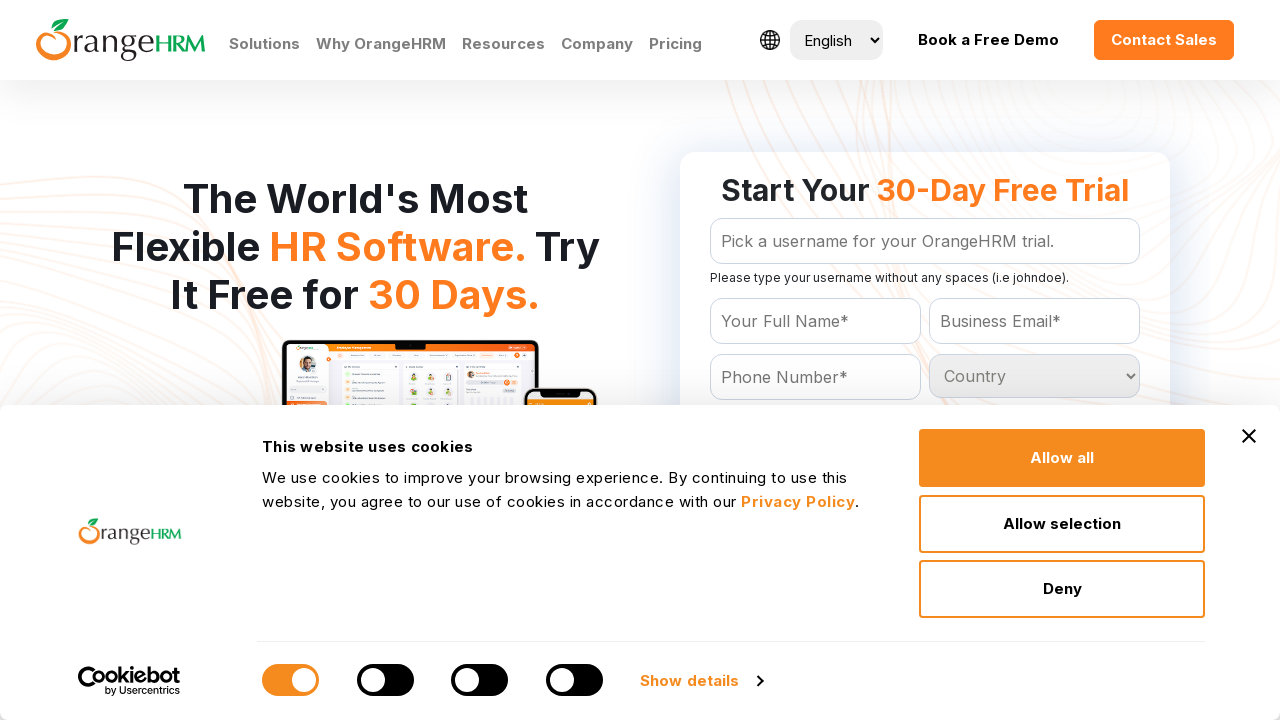

Checked dropdown option with text: 'Taiwan
	'
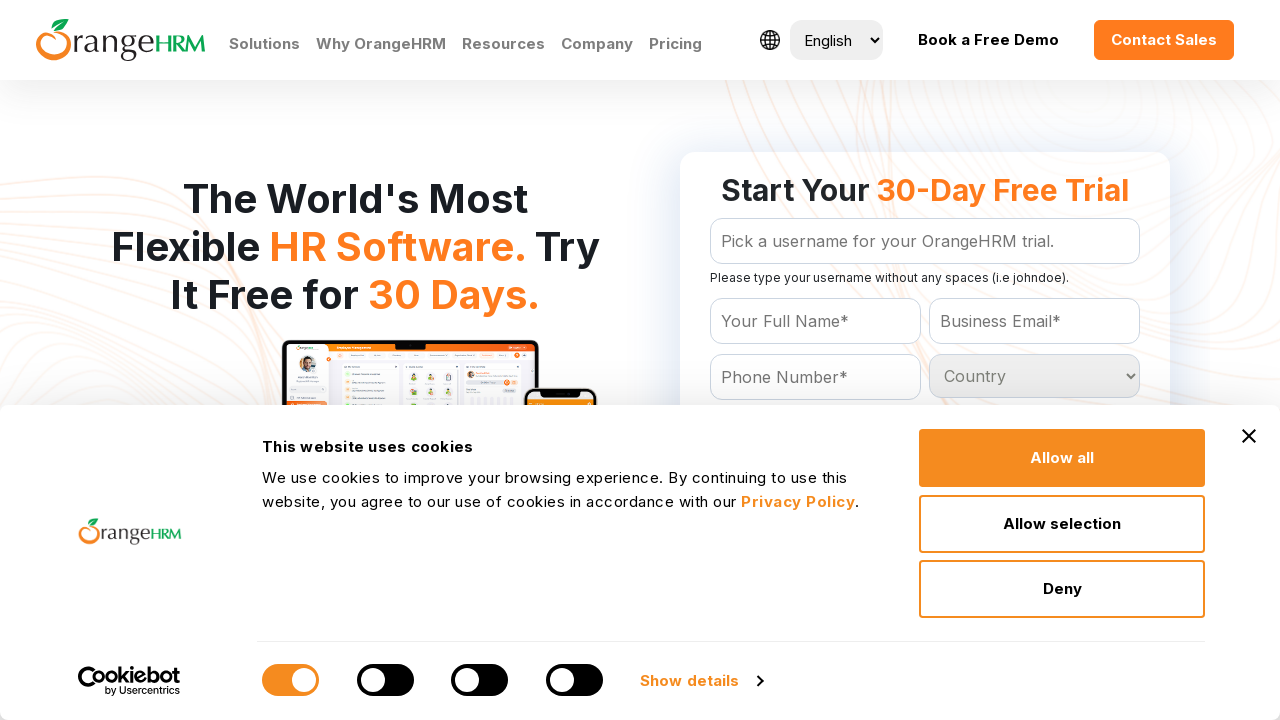

Checked dropdown option with text: 'Tajikistan
	'
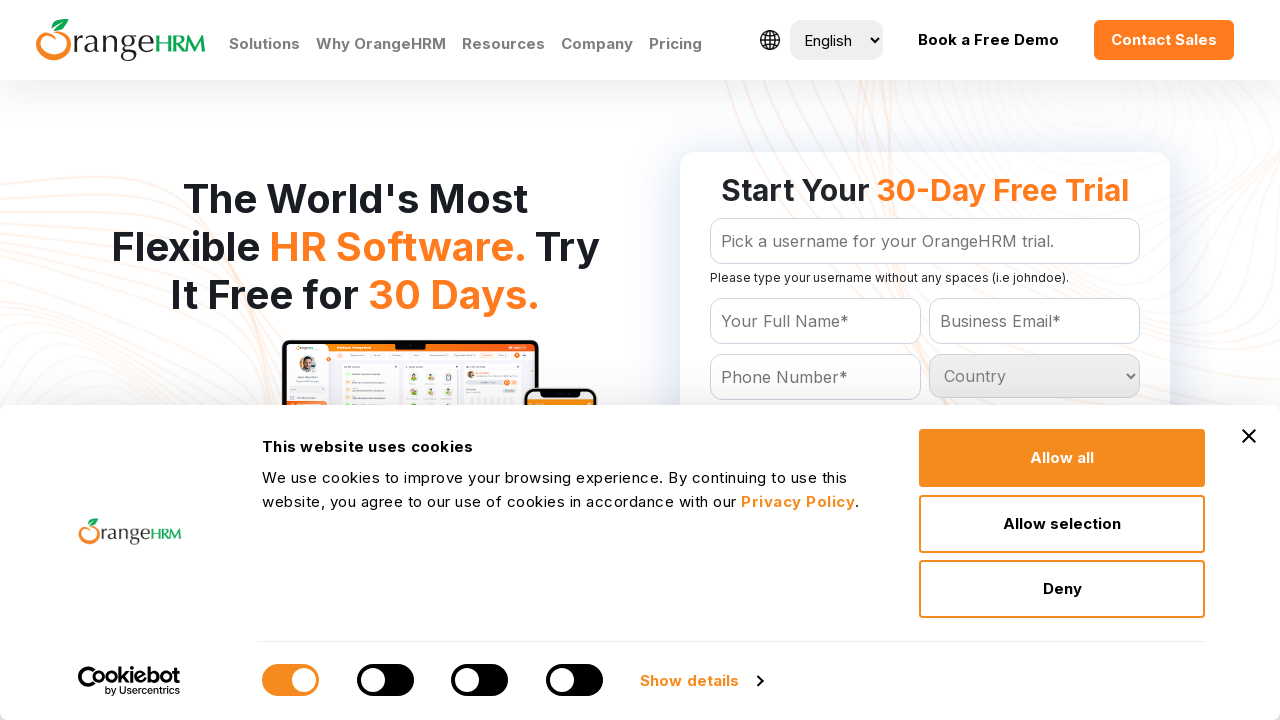

Checked dropdown option with text: 'Tanzania
	'
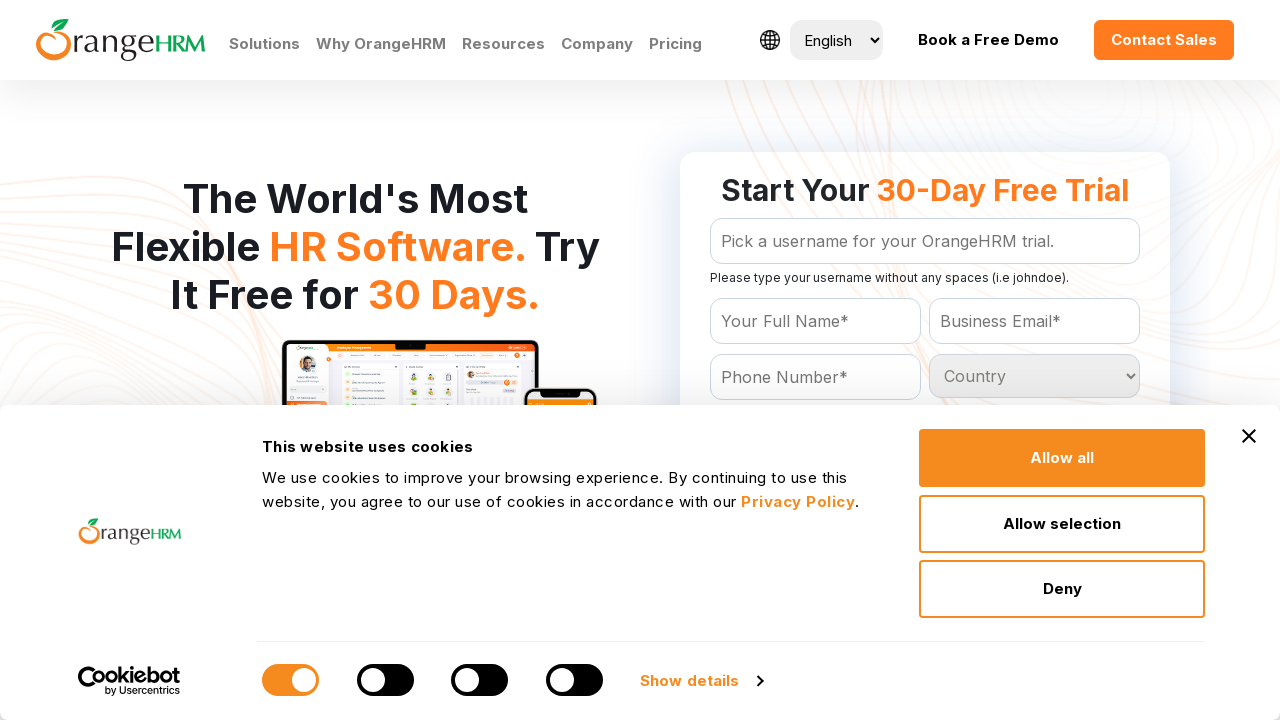

Checked dropdown option with text: 'Thailand
	'
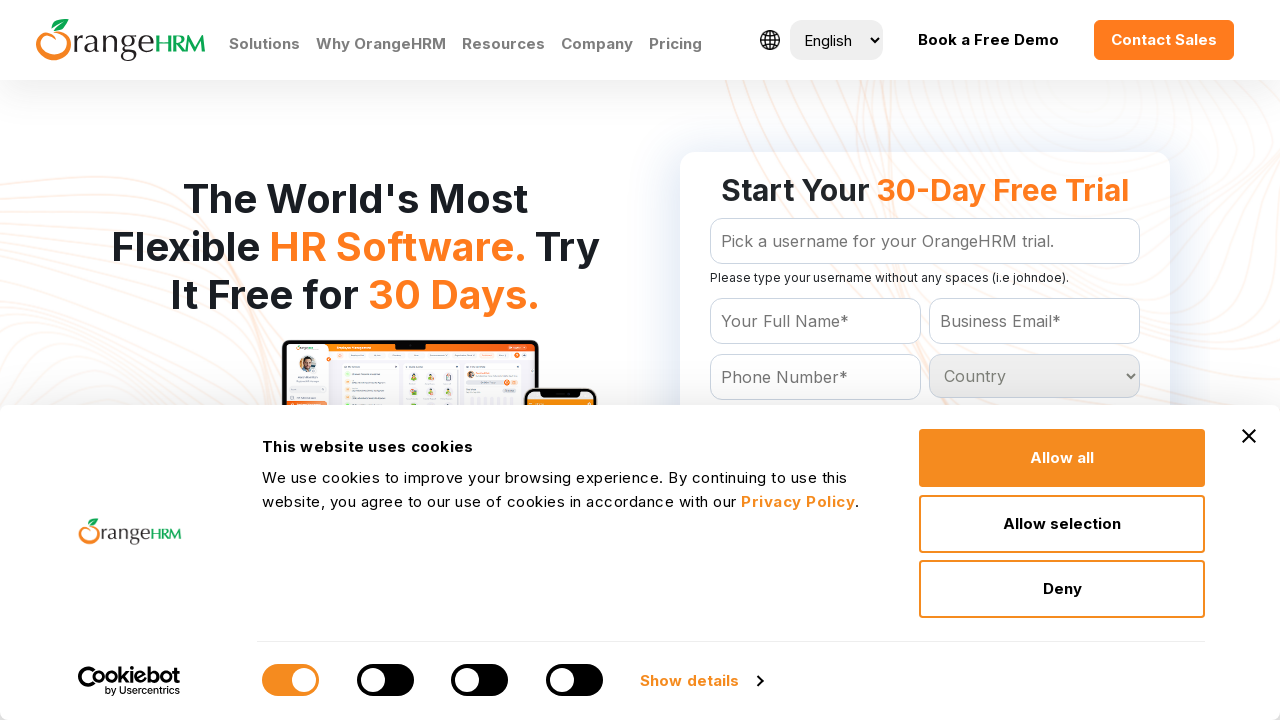

Checked dropdown option with text: 'Togo
	'
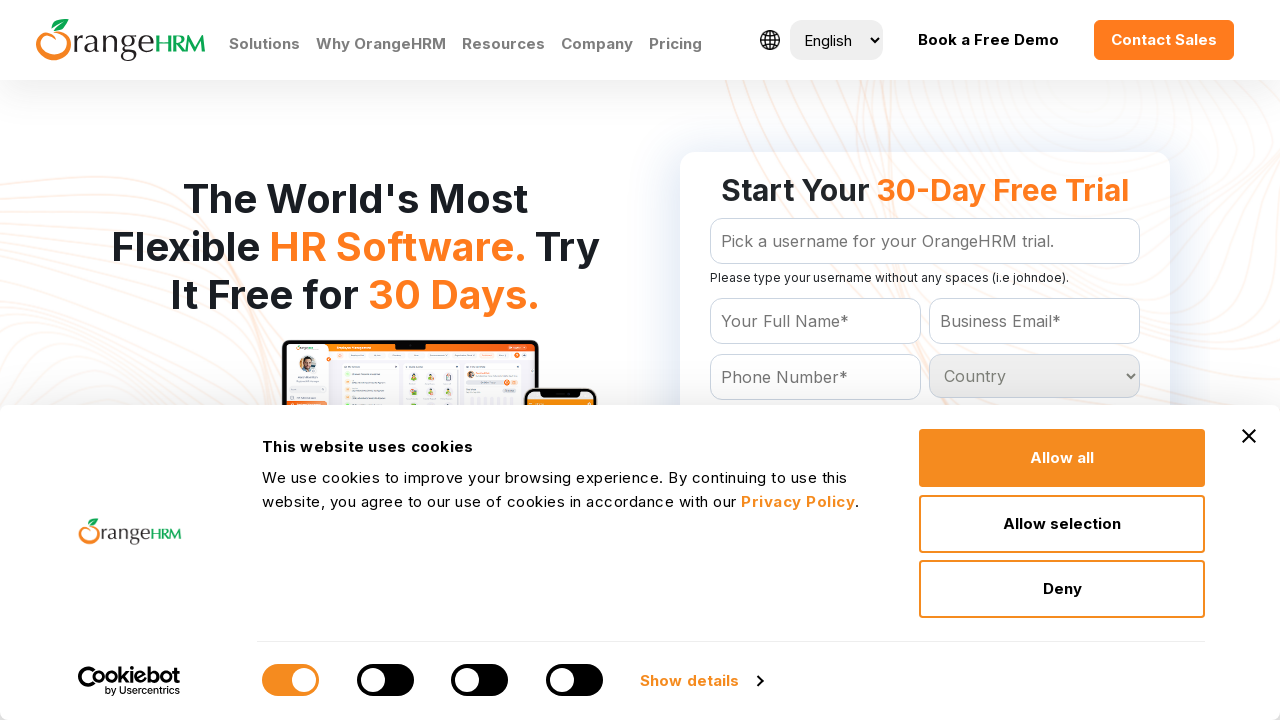

Checked dropdown option with text: 'Tokelau
	'
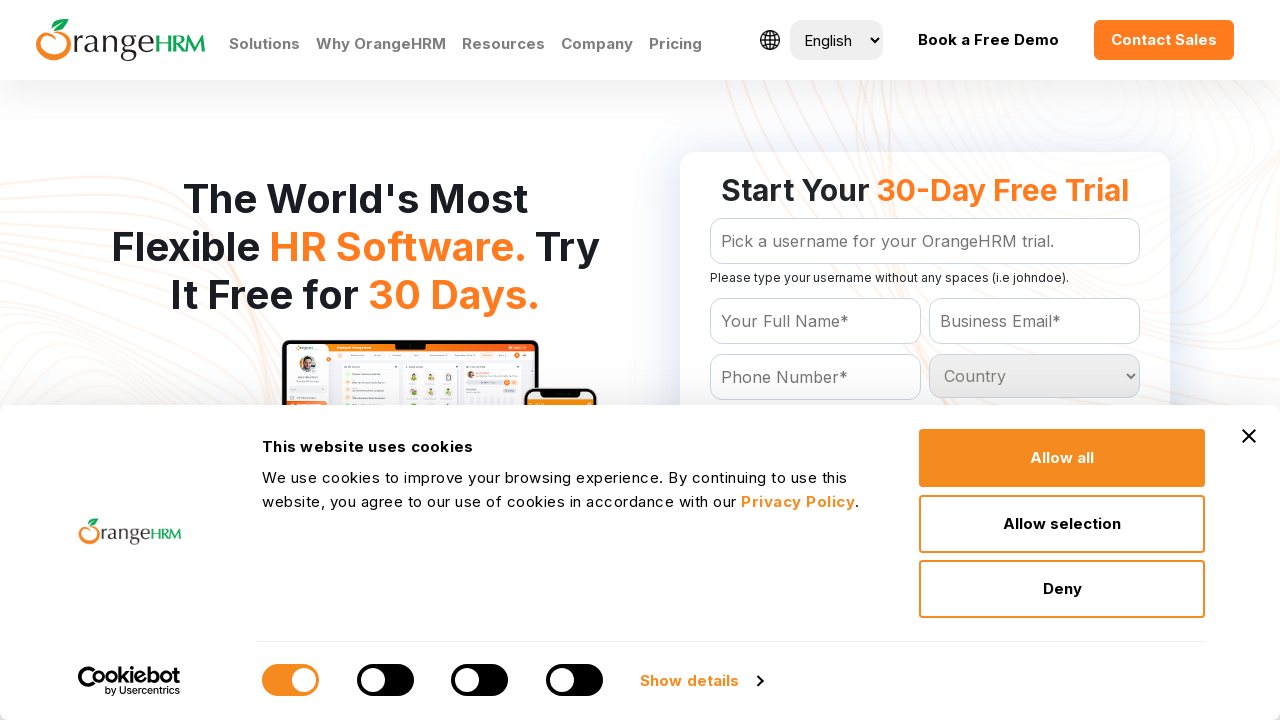

Checked dropdown option with text: 'Tonga
	'
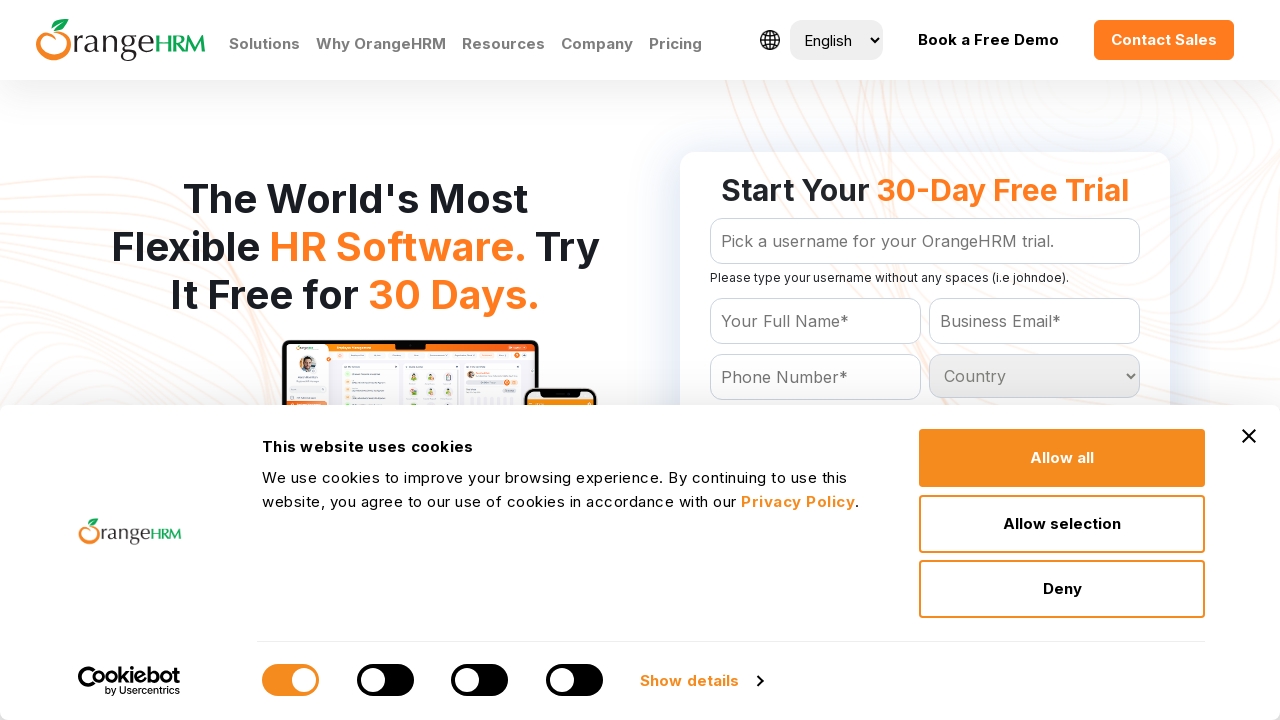

Checked dropdown option with text: 'Trinidad and Tobago
	'
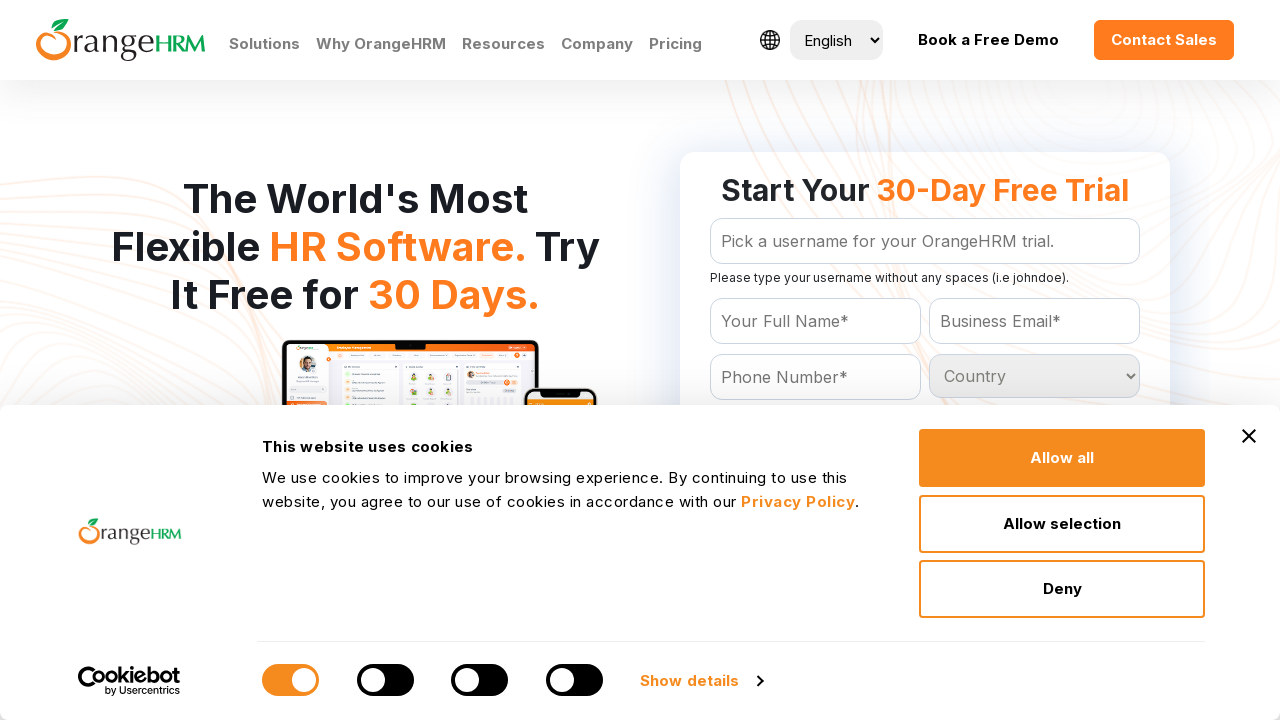

Checked dropdown option with text: 'Tunisia
	'
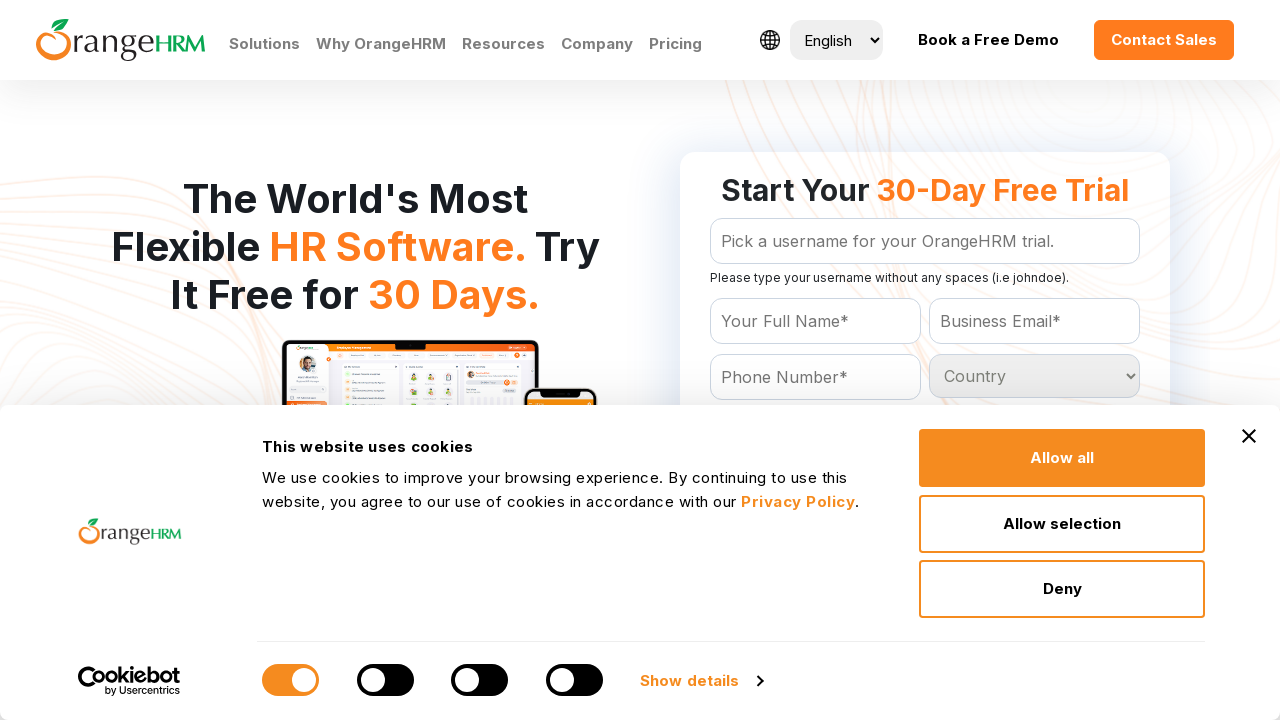

Checked dropdown option with text: 'Turkey
	'
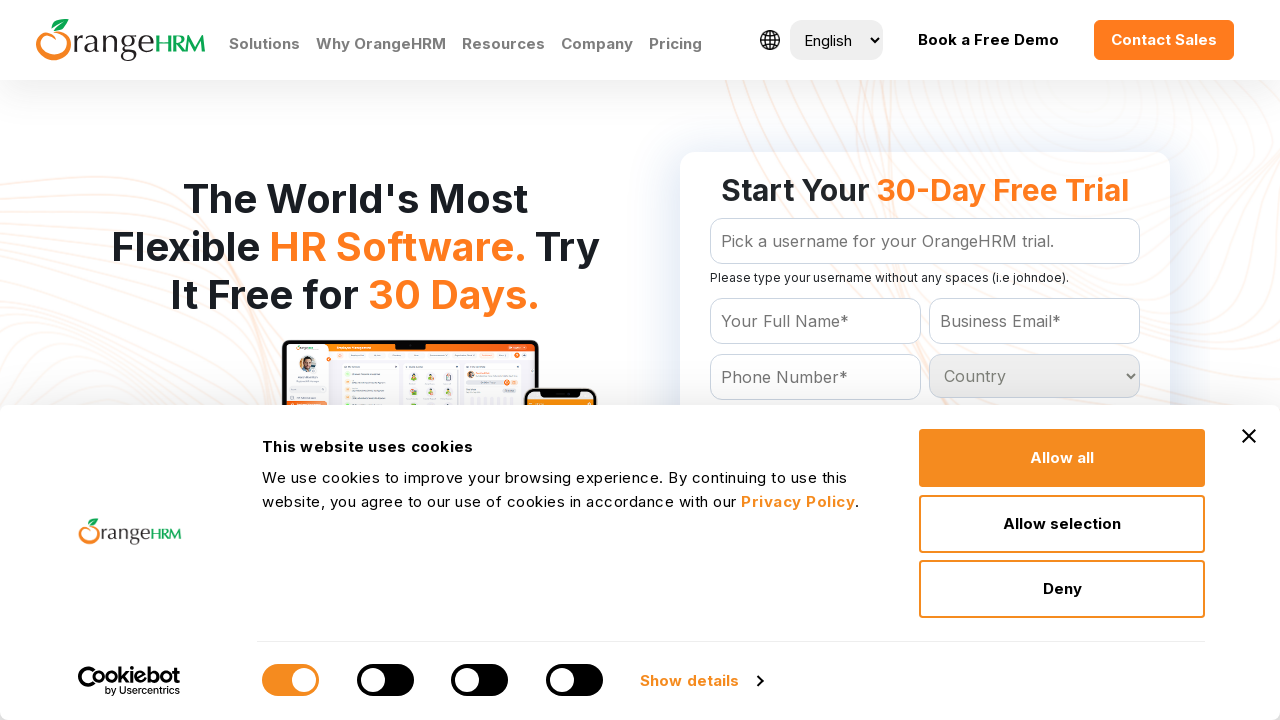

Checked dropdown option with text: 'Turkmenistan
	'
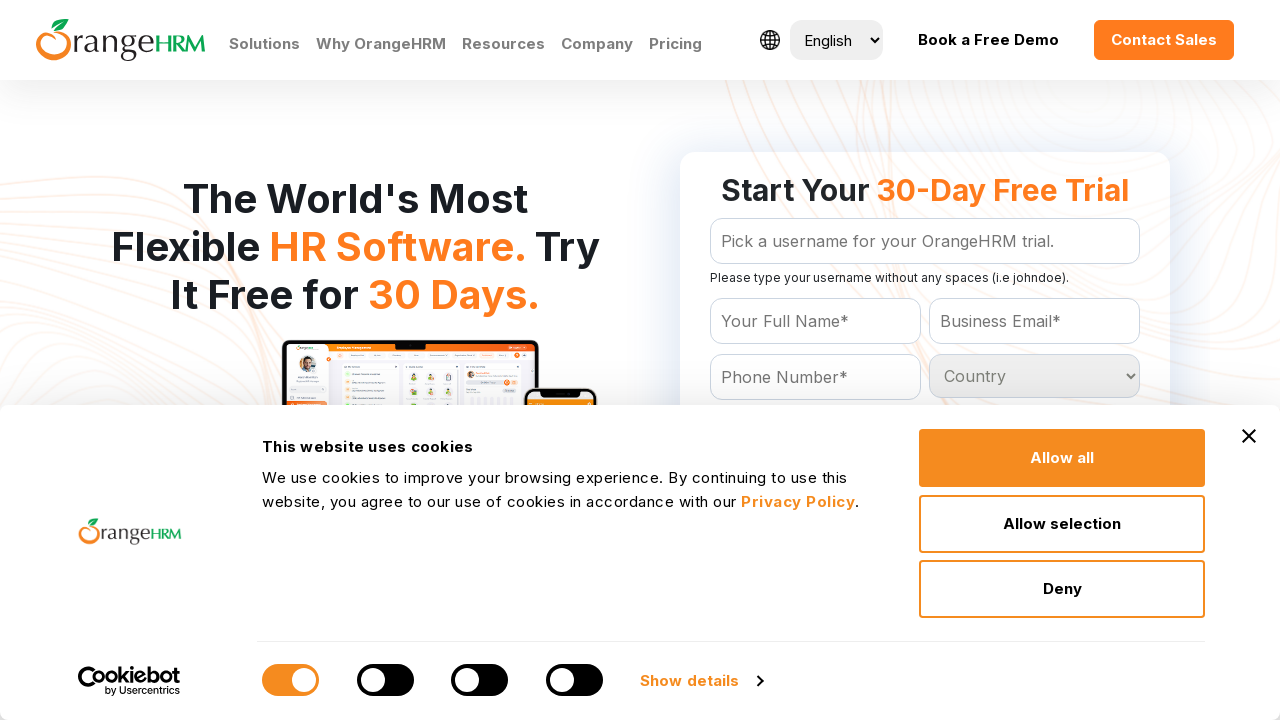

Checked dropdown option with text: 'Turks and Caicos Islands
	'
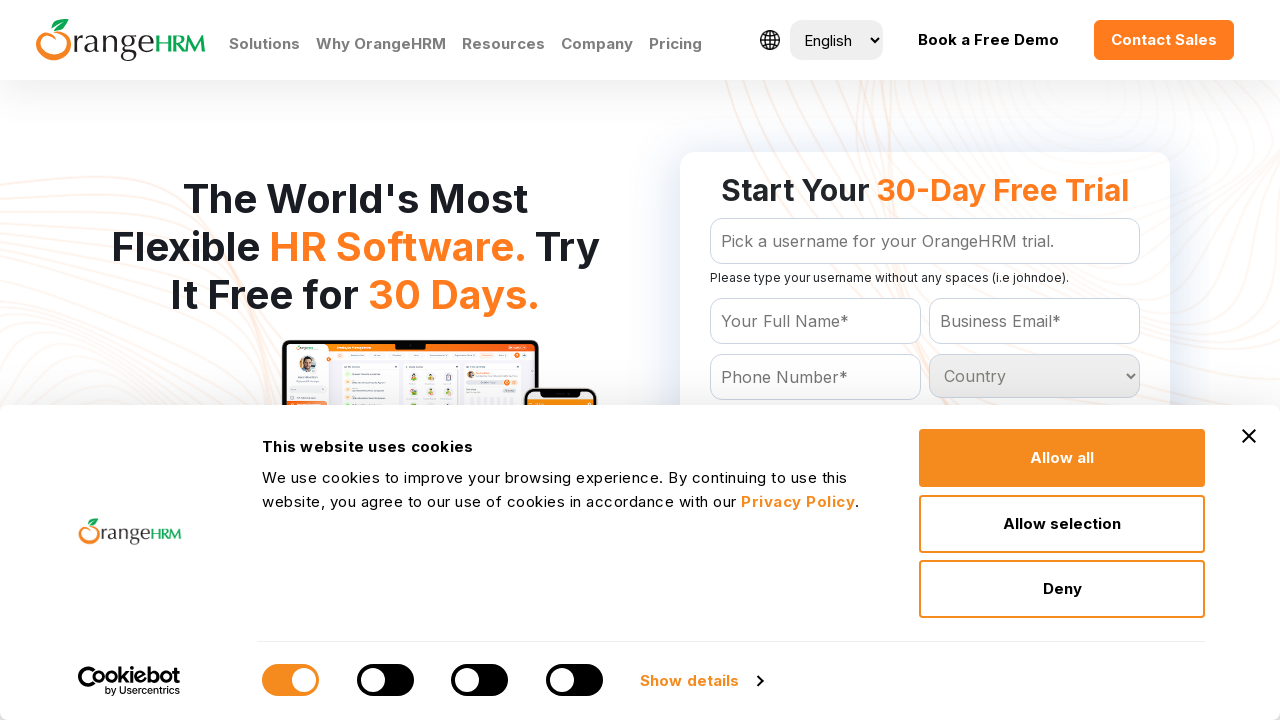

Checked dropdown option with text: 'Tuvalu
	'
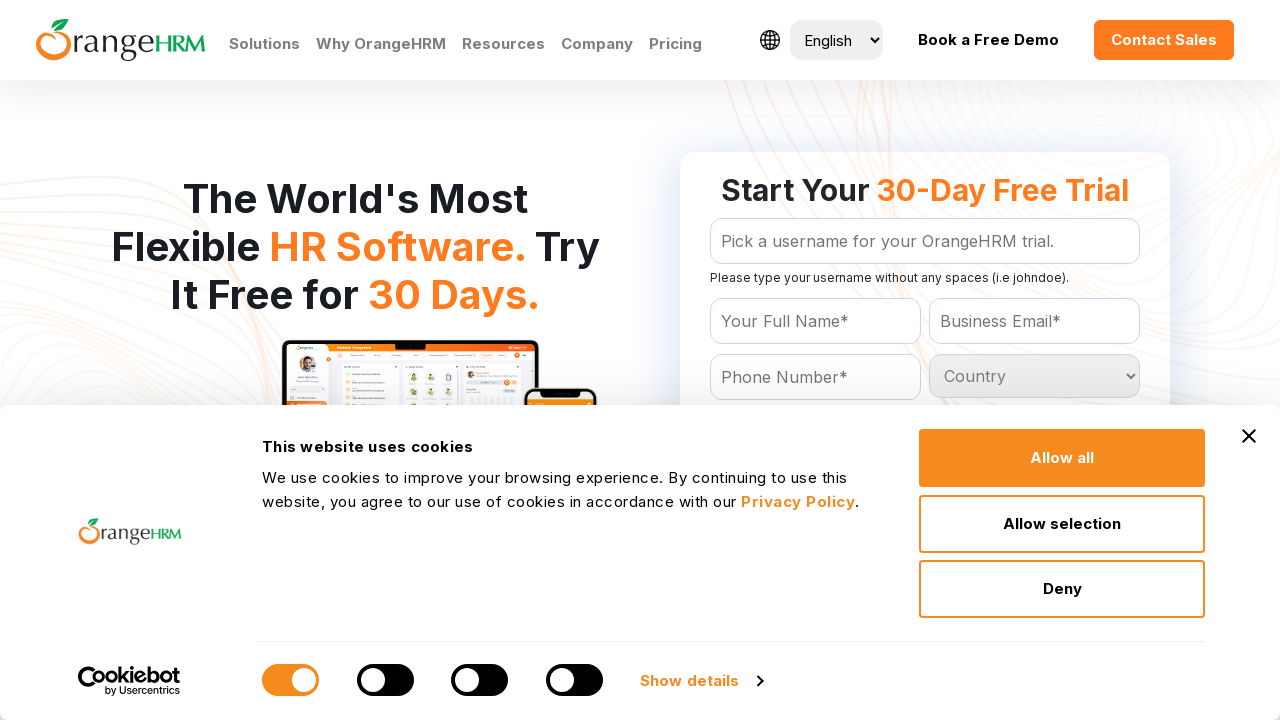

Checked dropdown option with text: 'Uganda
	'
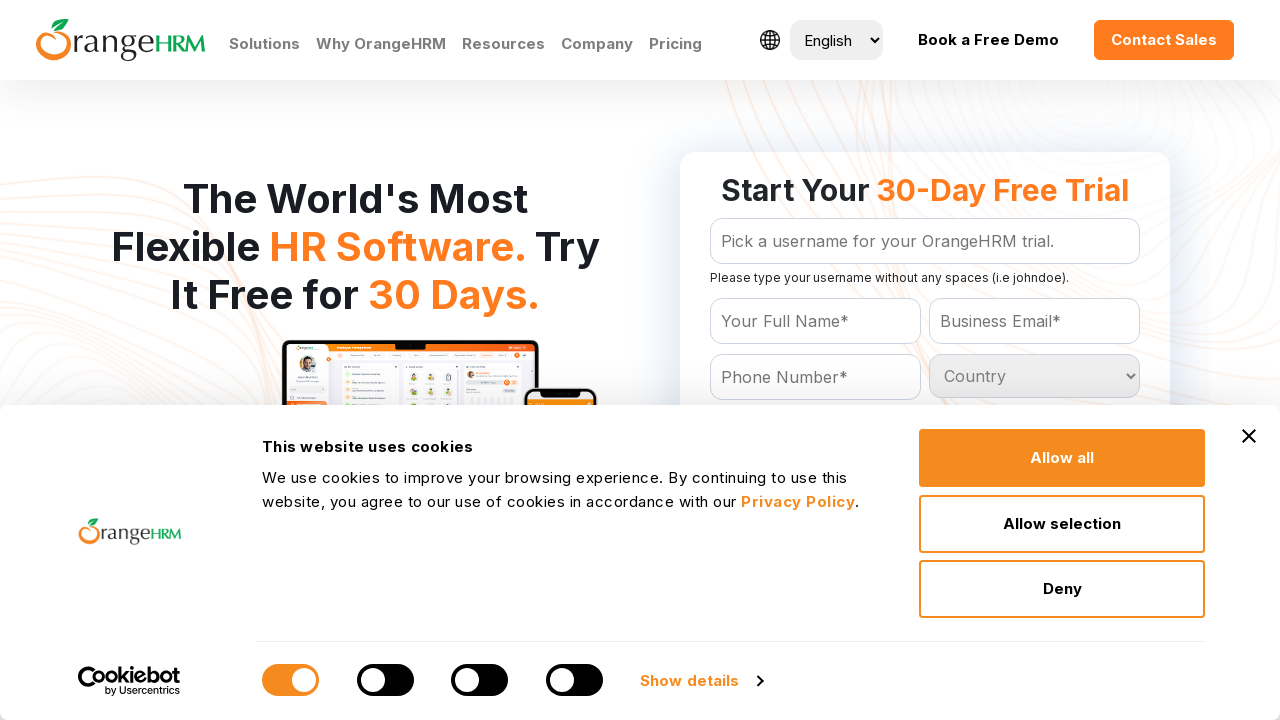

Checked dropdown option with text: 'Ukraine
	'
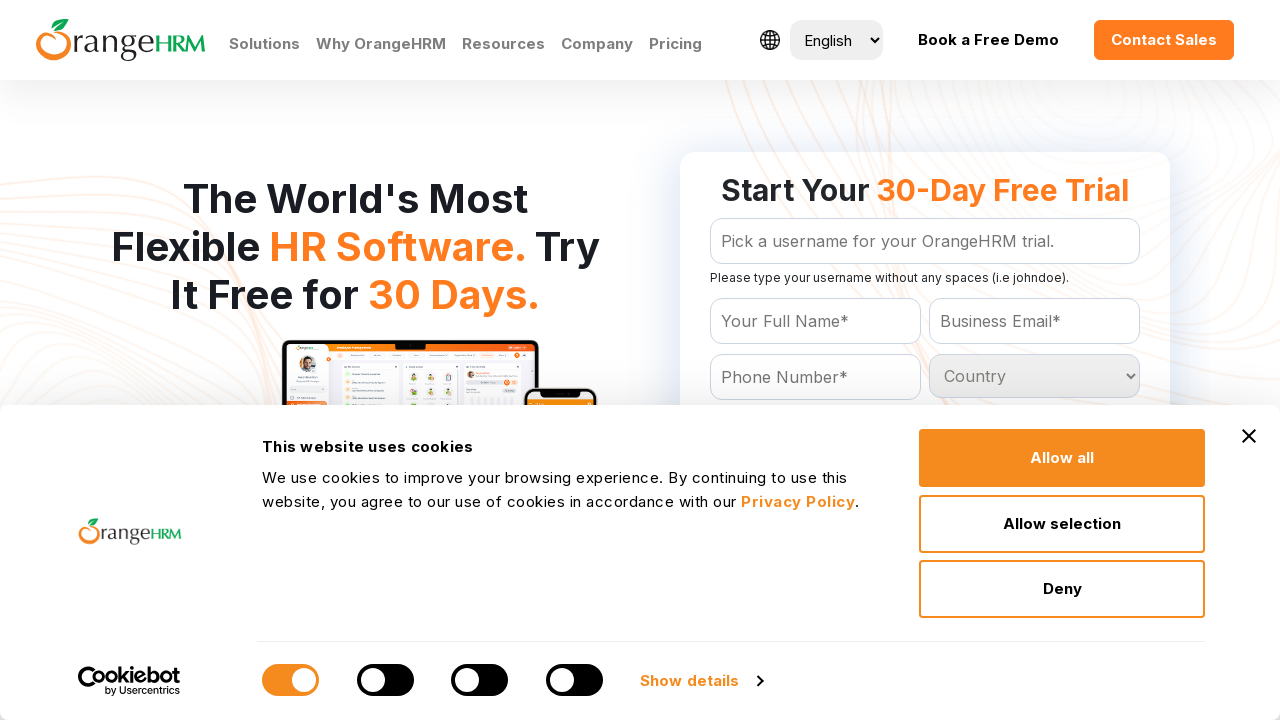

Checked dropdown option with text: 'United Arab Emirates
	'
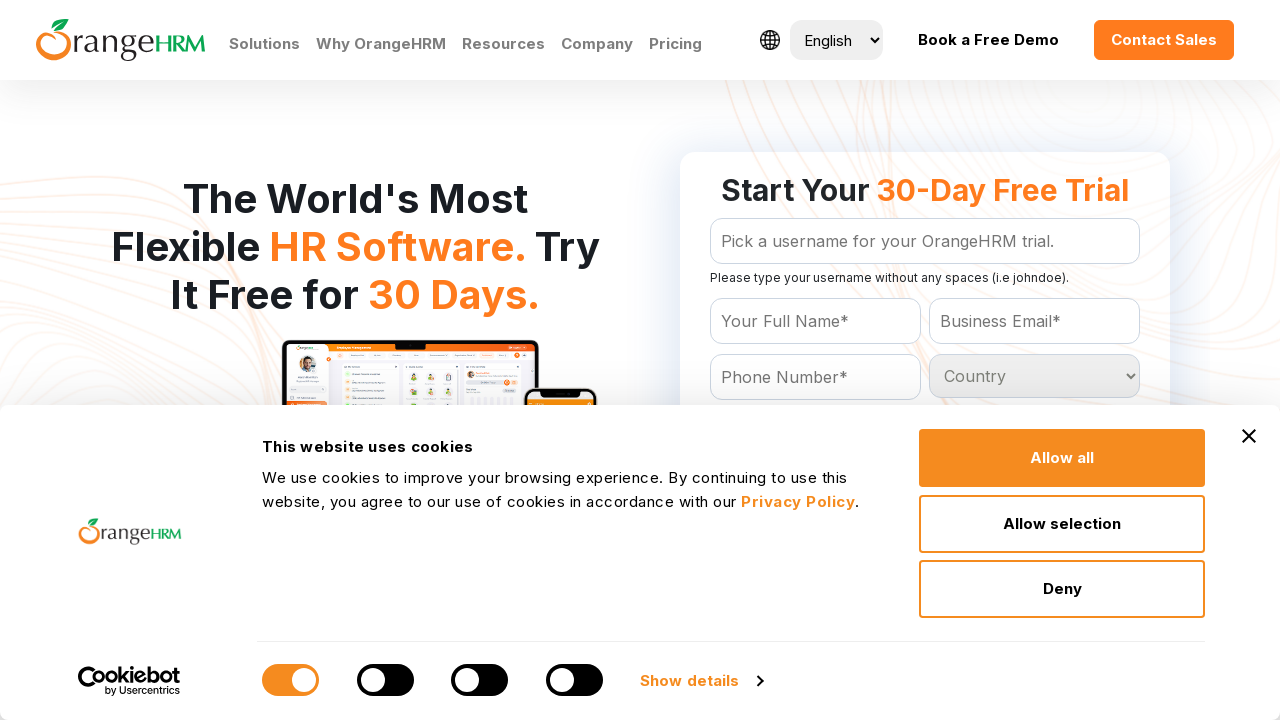

Checked dropdown option with text: 'United Kingdom
	'
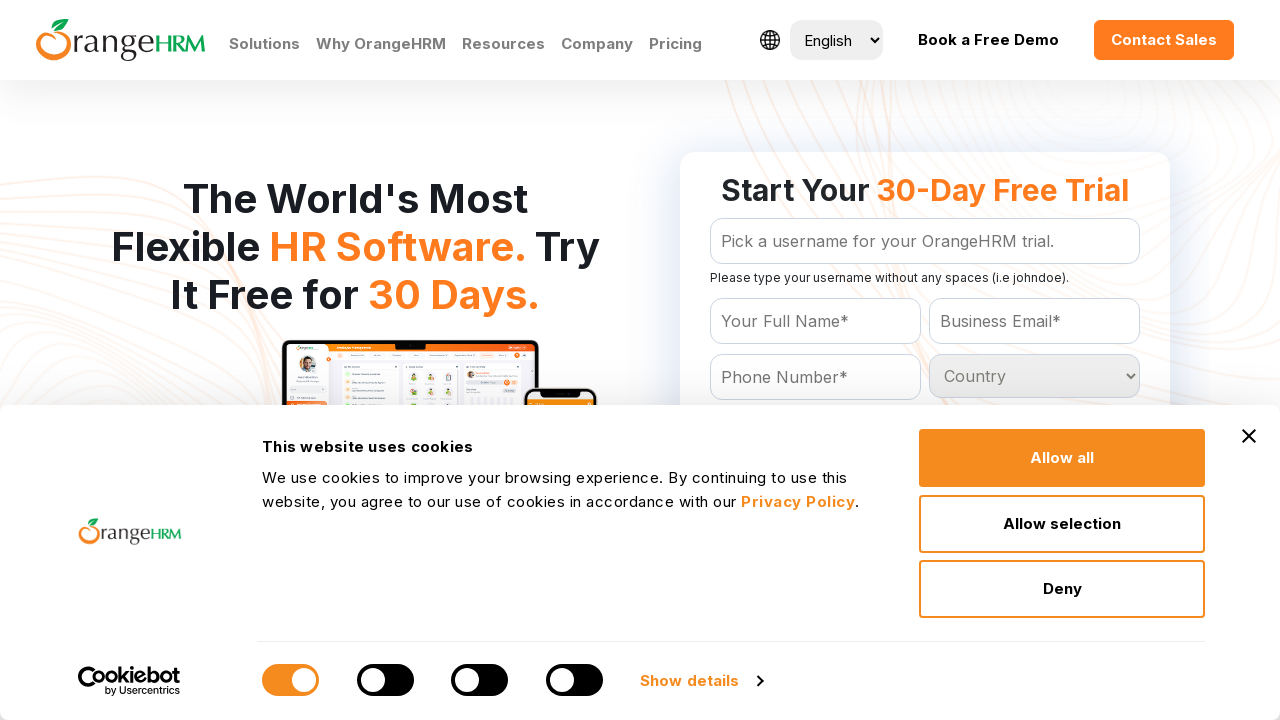

Checked dropdown option with text: 'United States
	'
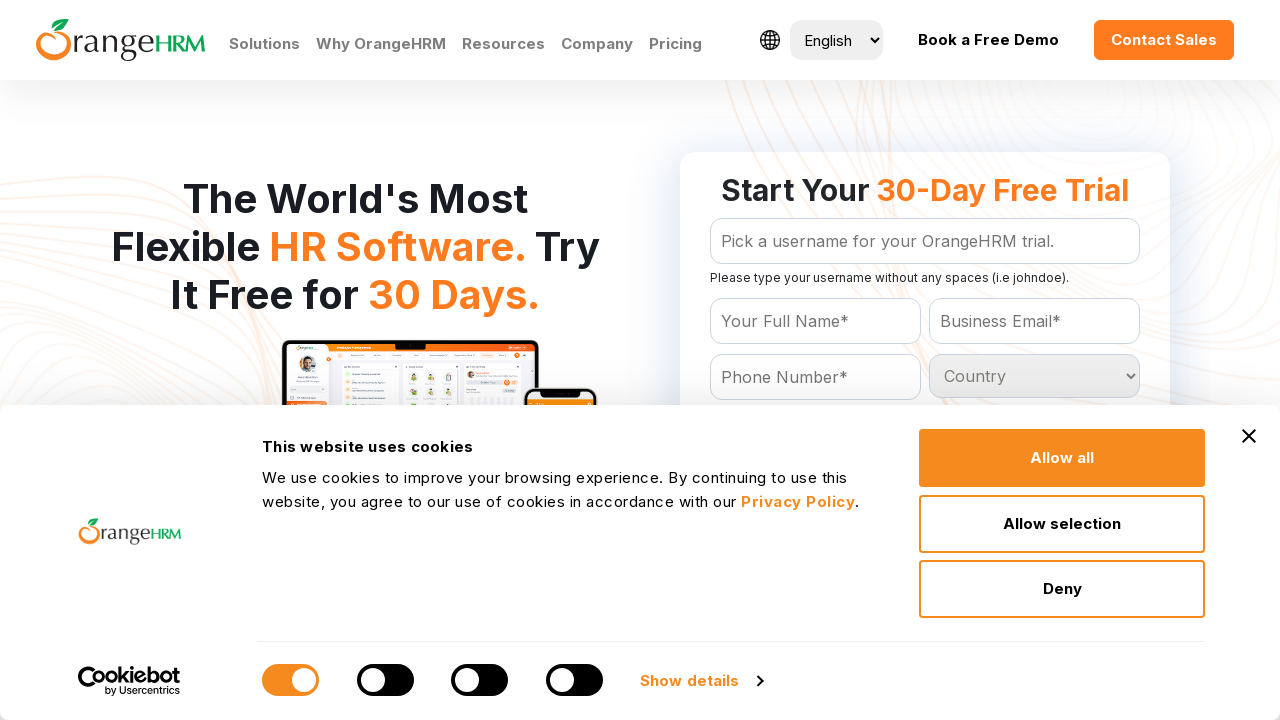

Checked dropdown option with text: 'Uruguay
	'
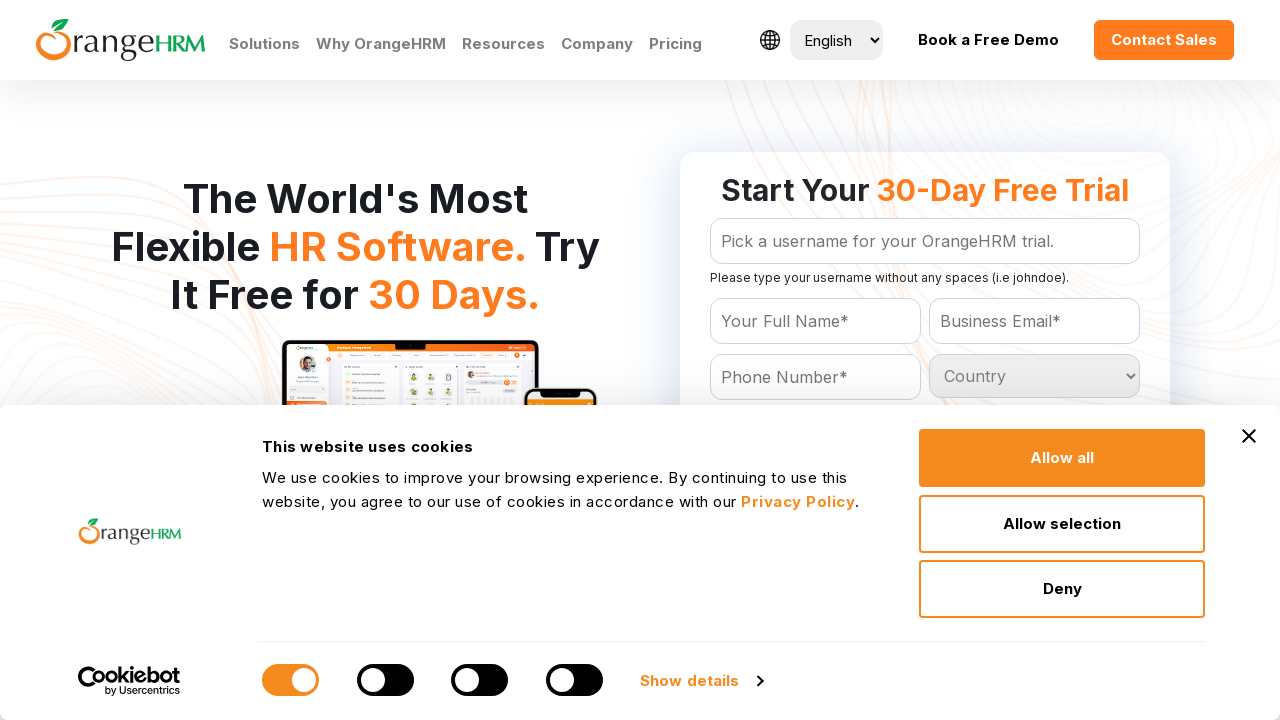

Checked dropdown option with text: 'Uzbekistan
	'
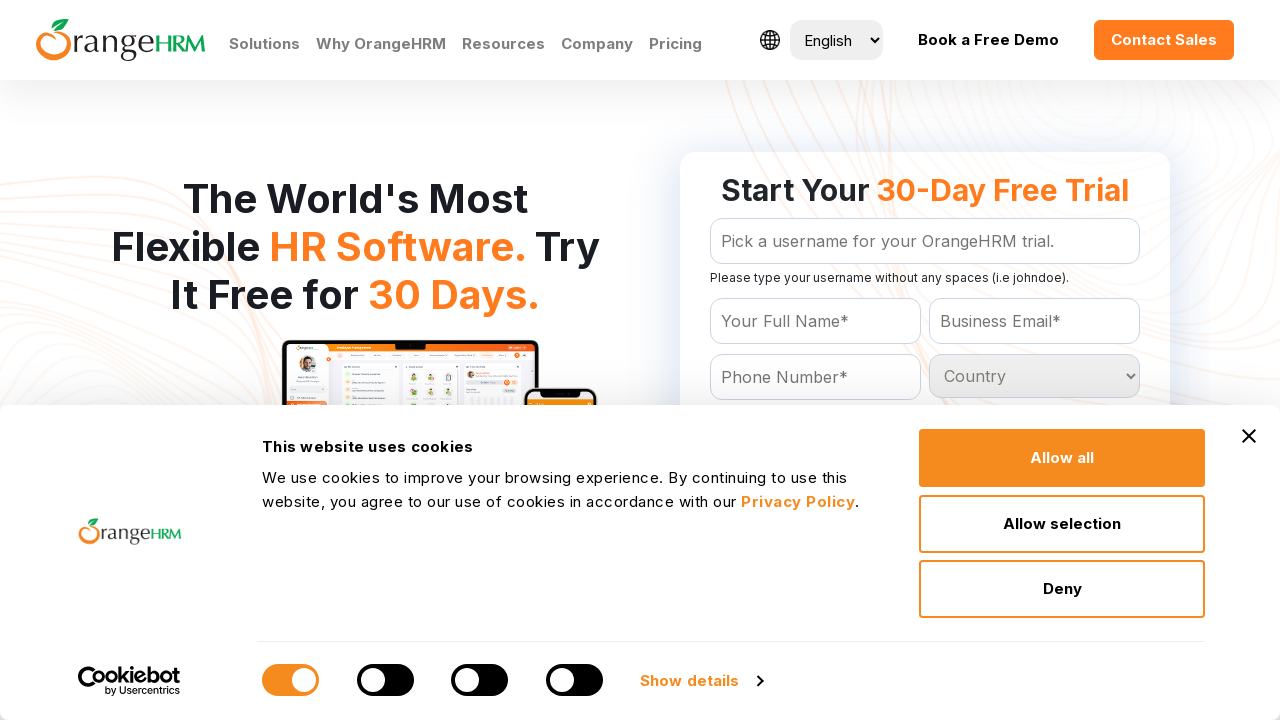

Checked dropdown option with text: 'Vanuatu
	'
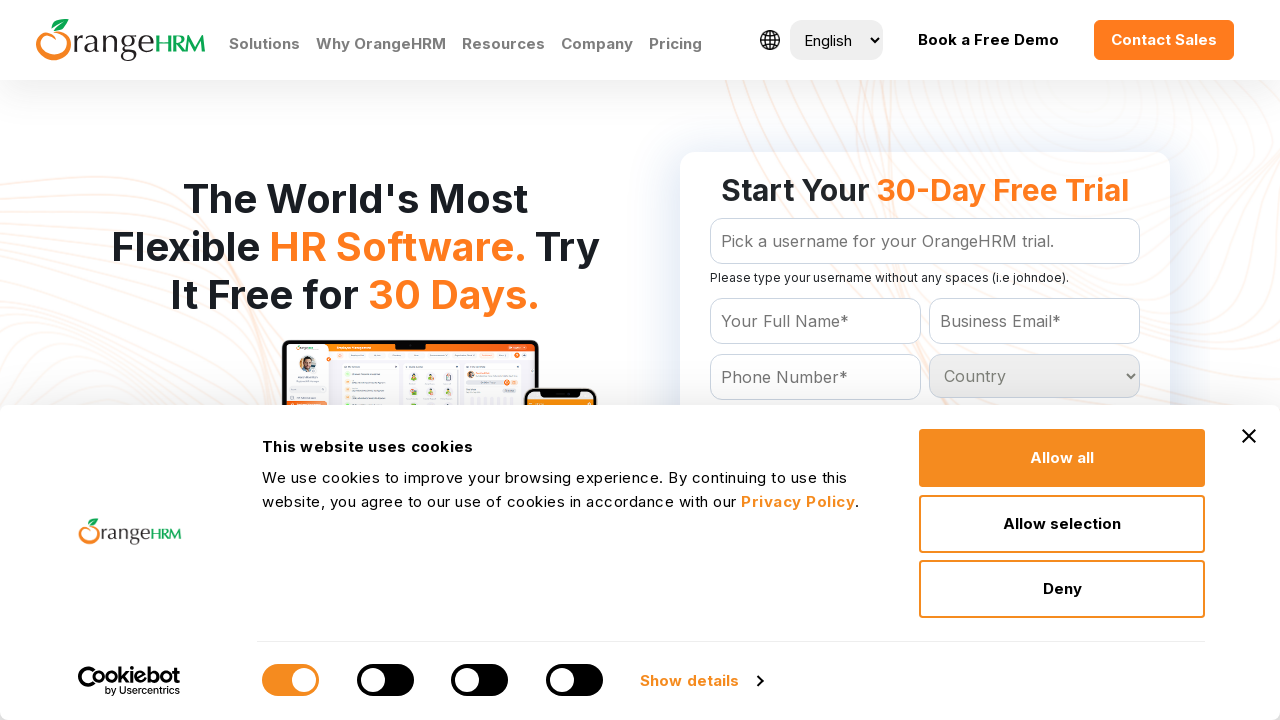

Checked dropdown option with text: 'Venezuela
	'
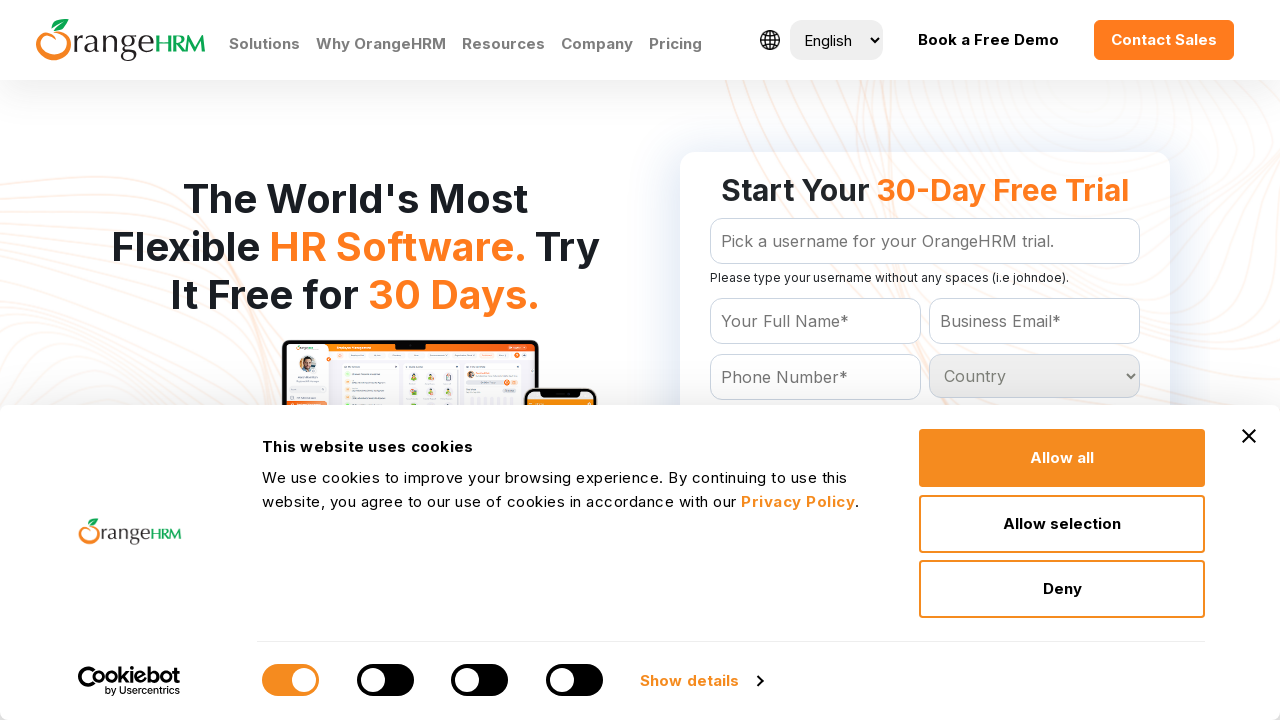

Checked dropdown option with text: 'Vietnam
	'
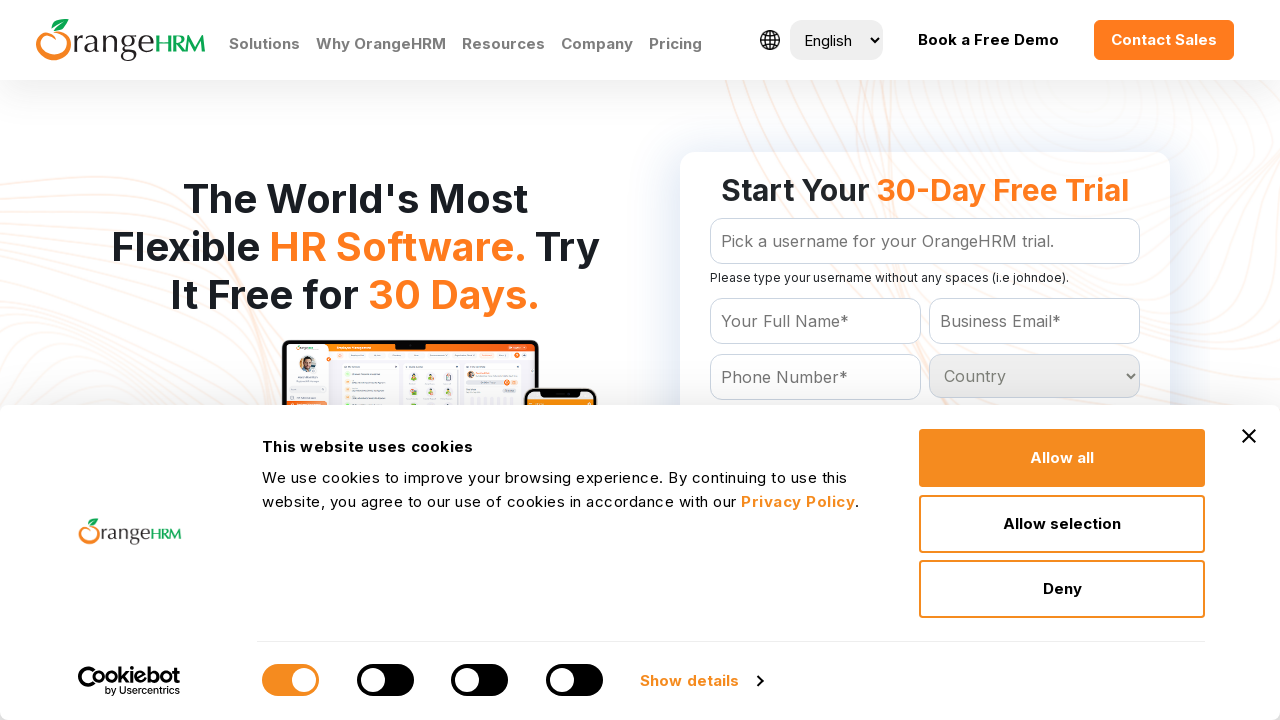

Checked dropdown option with text: 'Virgin Islands
	'
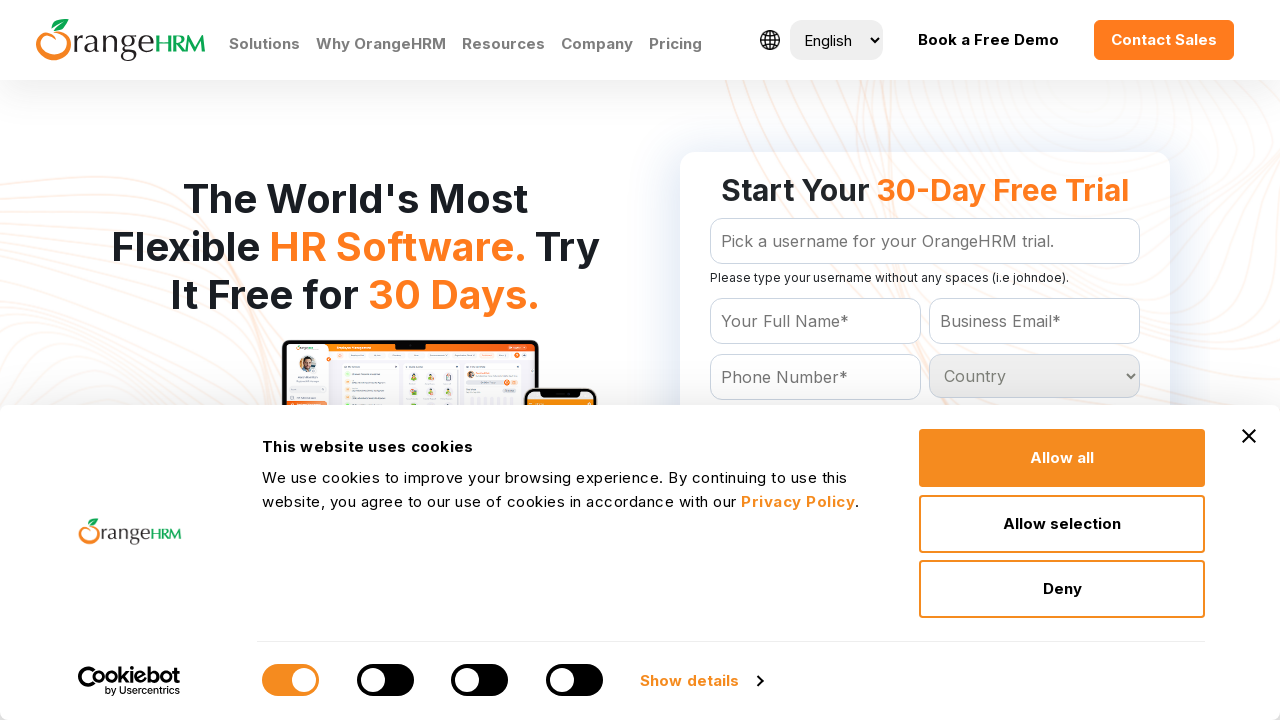

Checked dropdown option with text: 'Western Sahara
	'
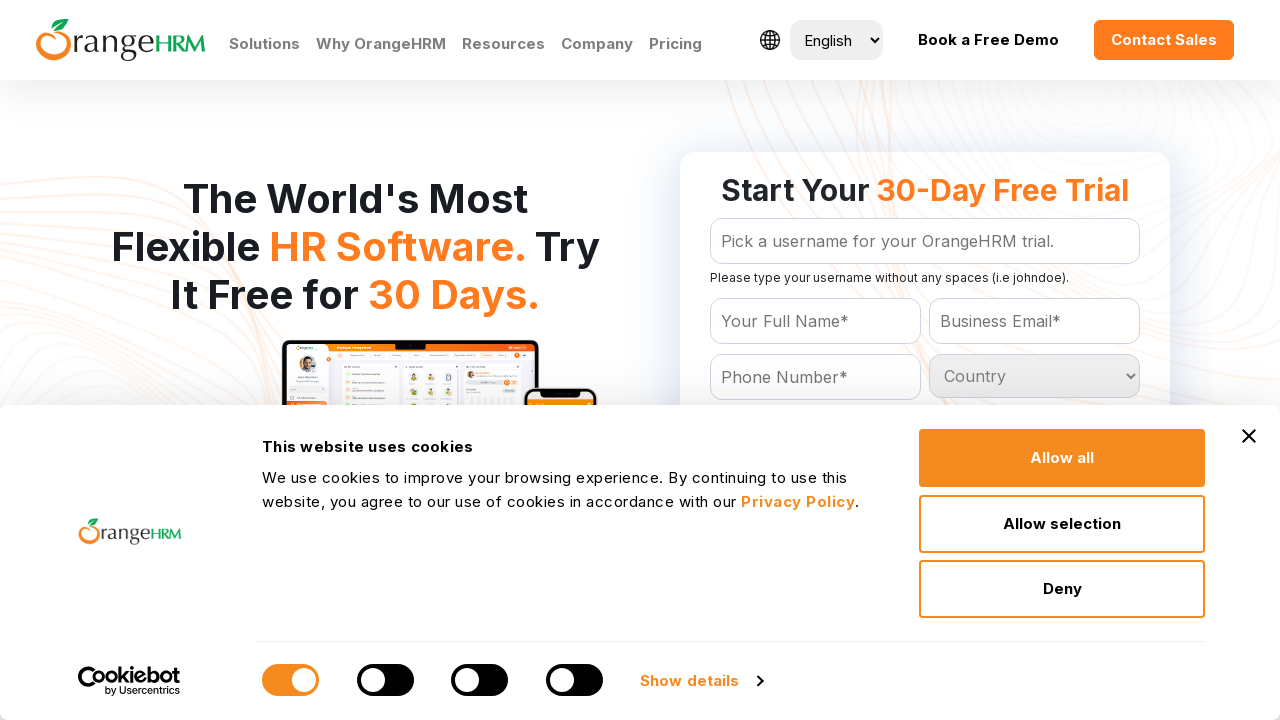

Checked dropdown option with text: 'Yemen
	'
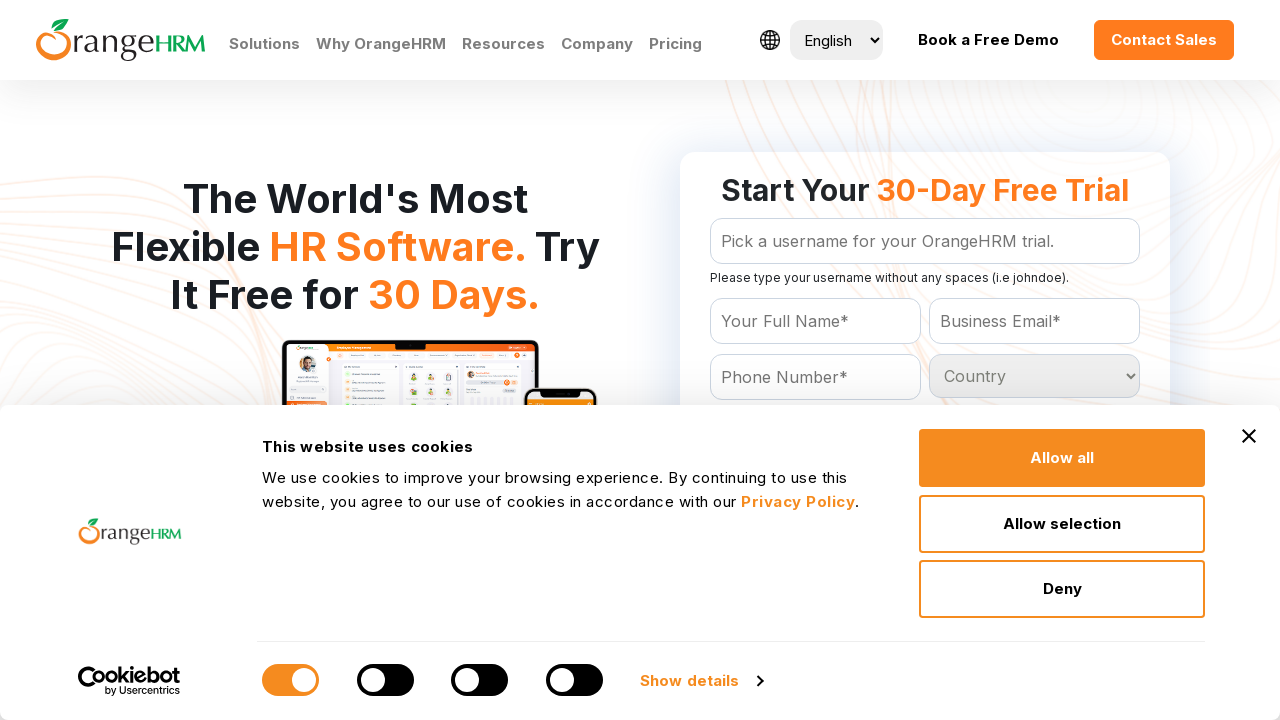

Checked dropdown option with text: 'Zambia
	'
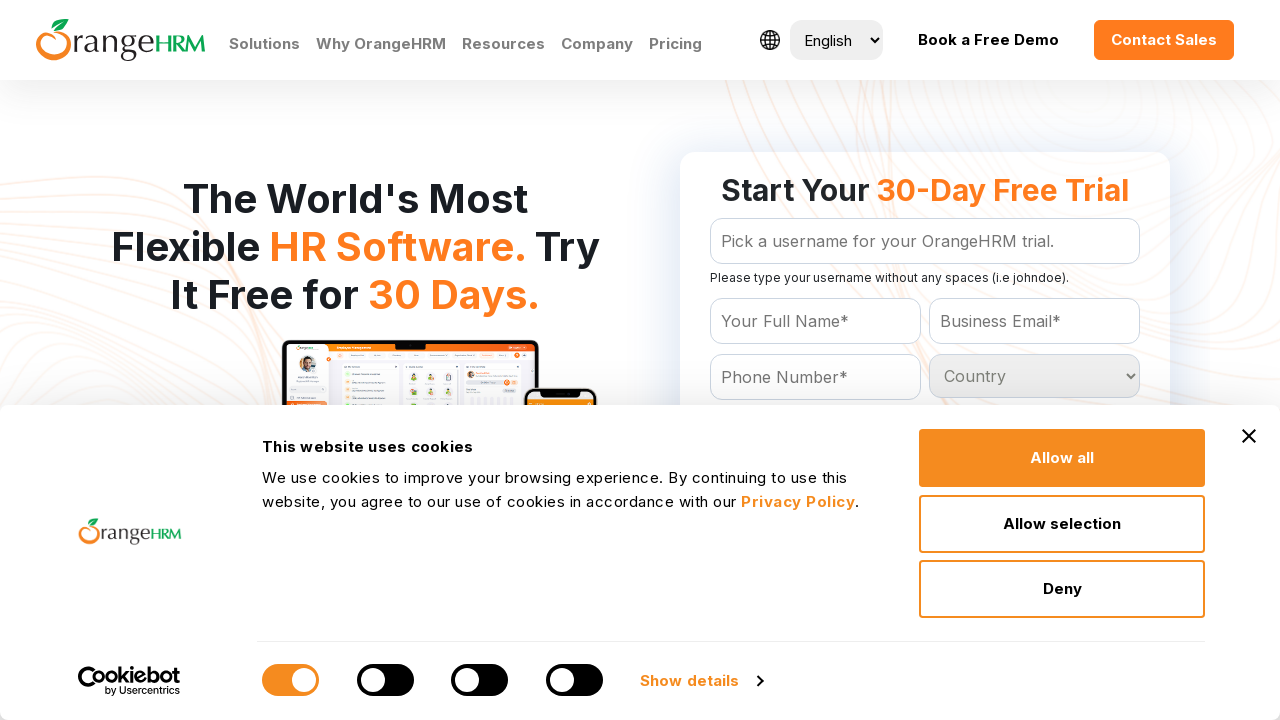

Checked dropdown option with text: 'Zimbabwe
	'
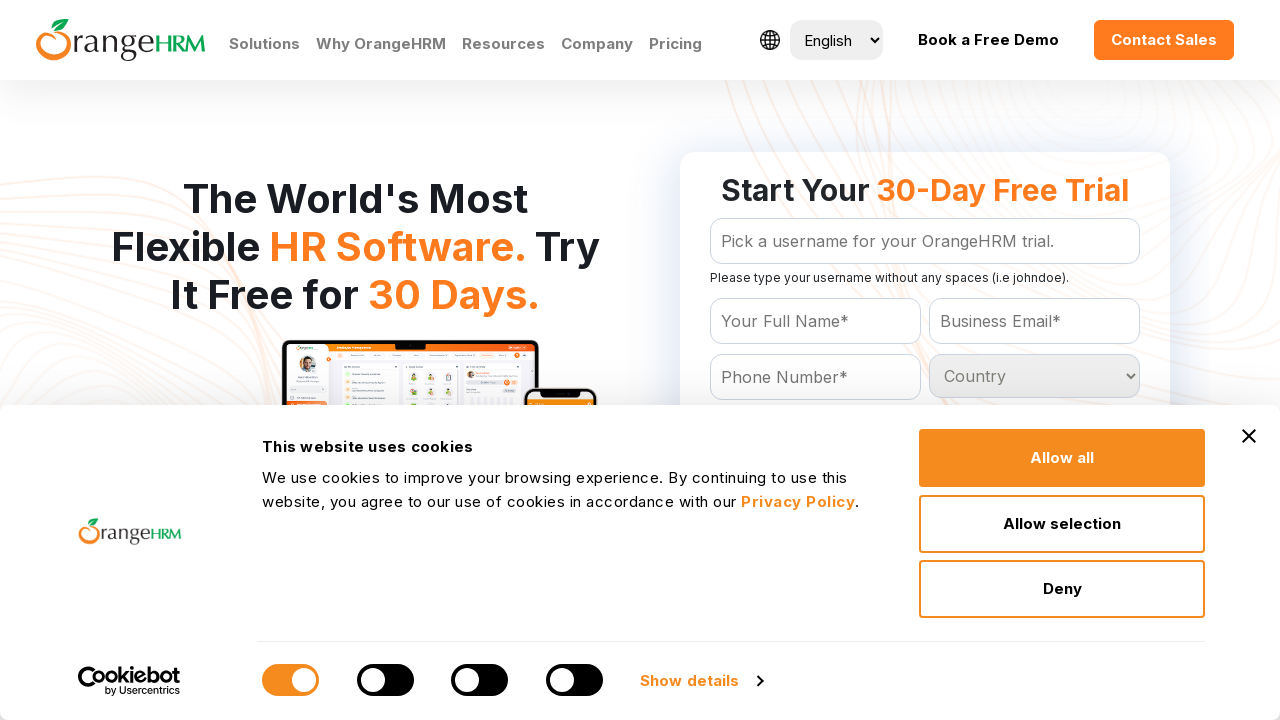

Checked dropdown option with text: 'South Sandwich Islands
	'
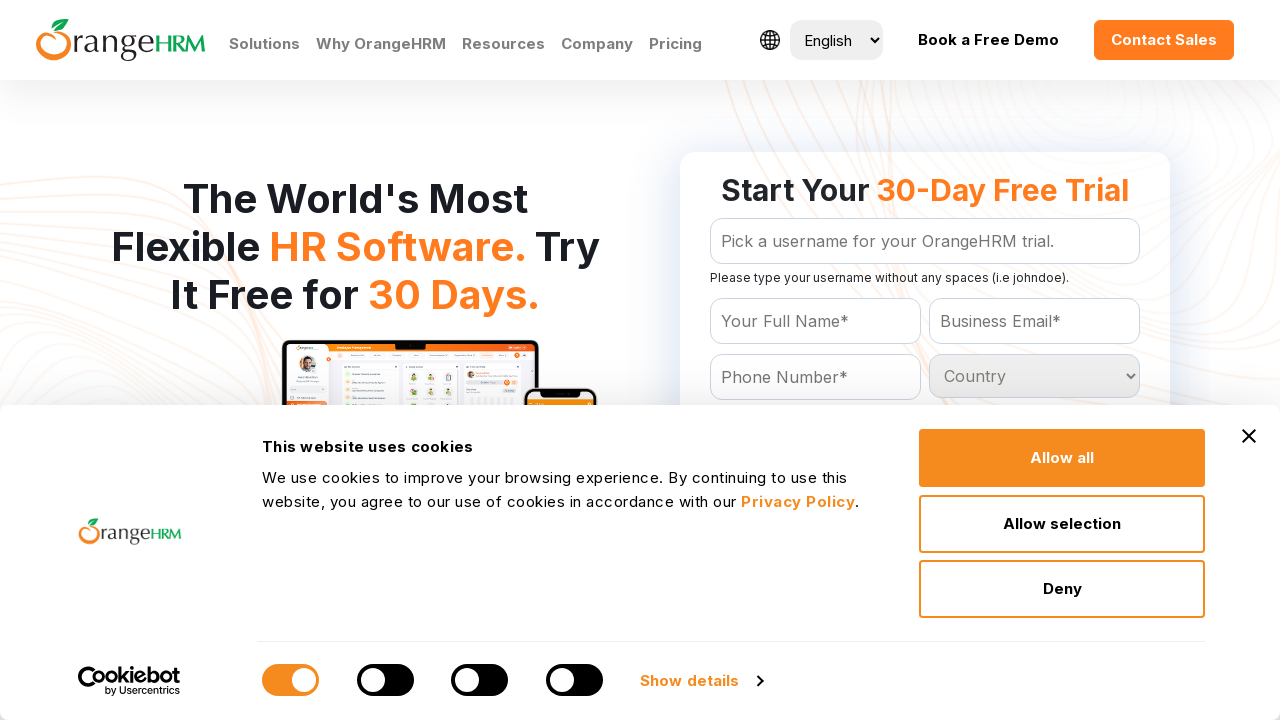

Checked dropdown option with text: 'St Helena
	'
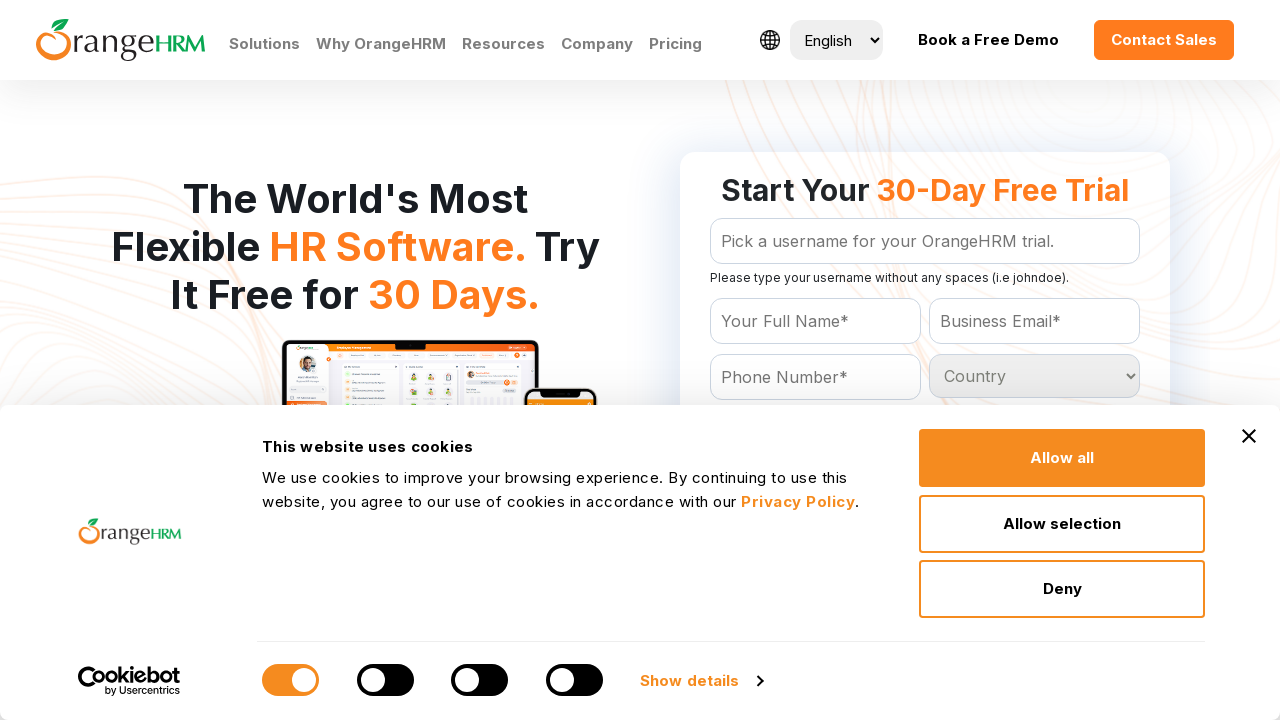

Checked dropdown option with text: 'St Pierre and Miquelon
	'
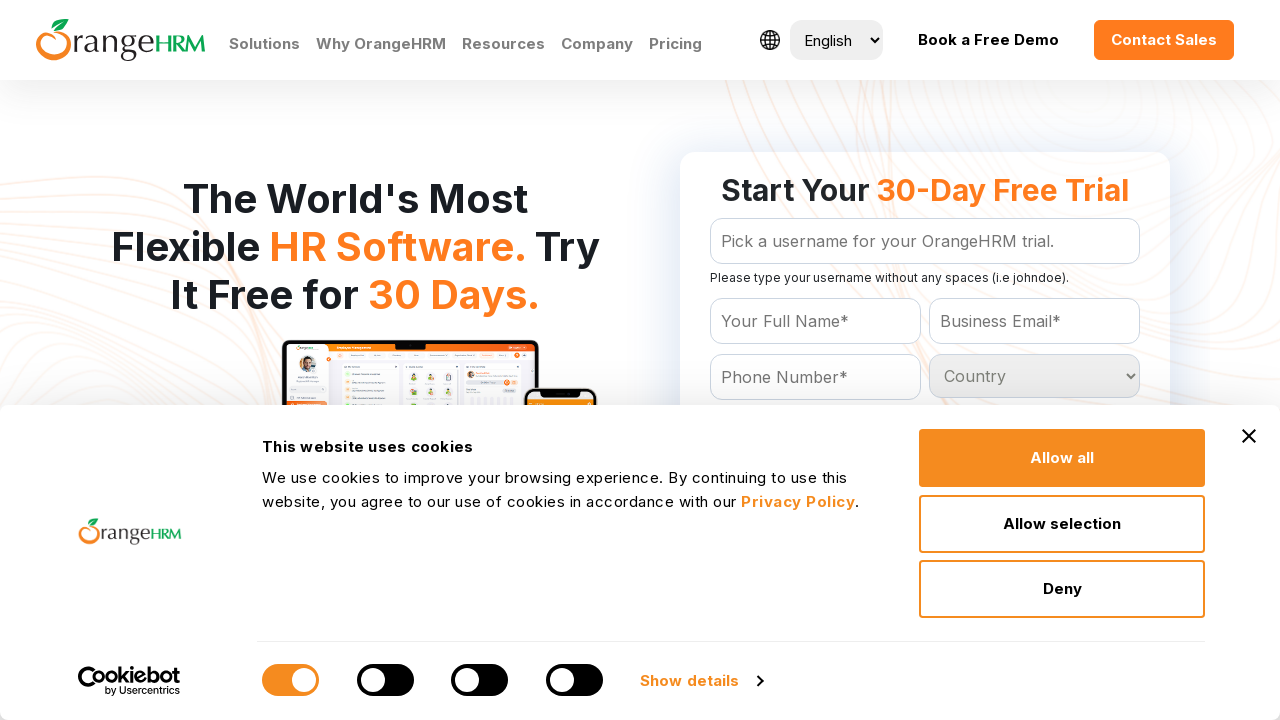

Checked dropdown option with text: 'Vatican City
	'
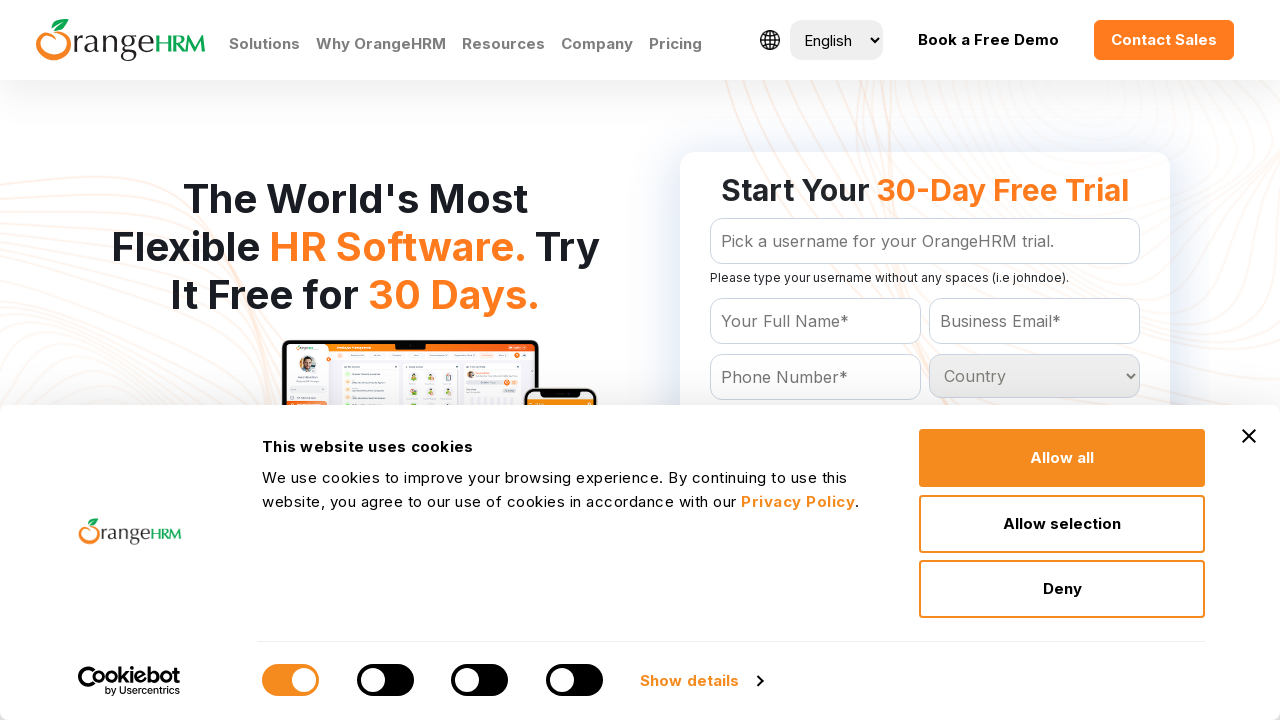

Checked dropdown option with text: 'Wallis and Futuna Islands
	'
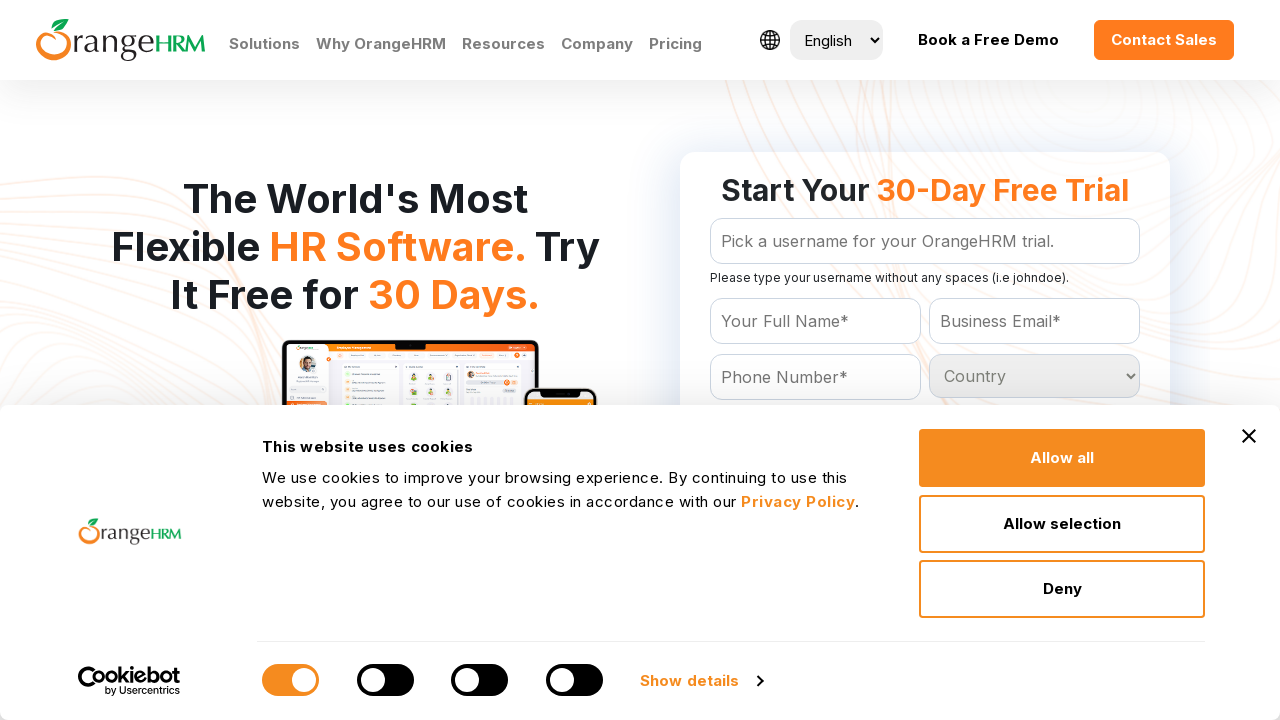

Checked dropdown option with text: 'Zaire
	'
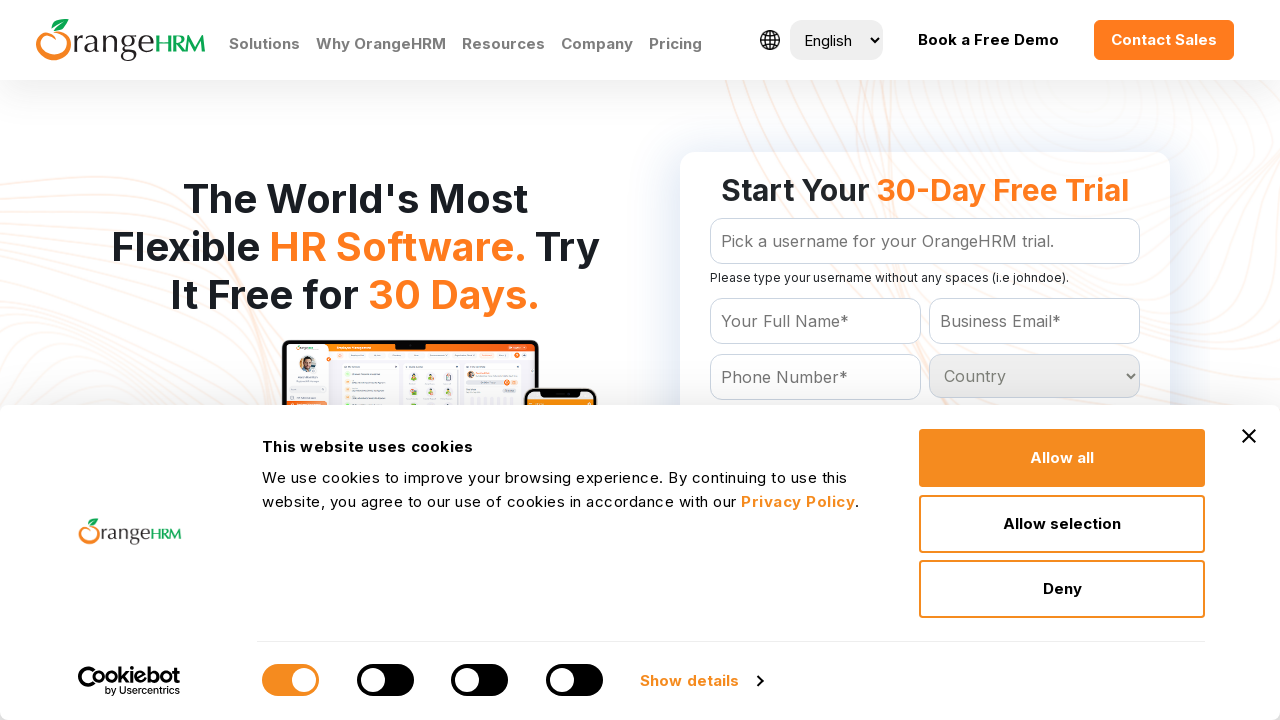

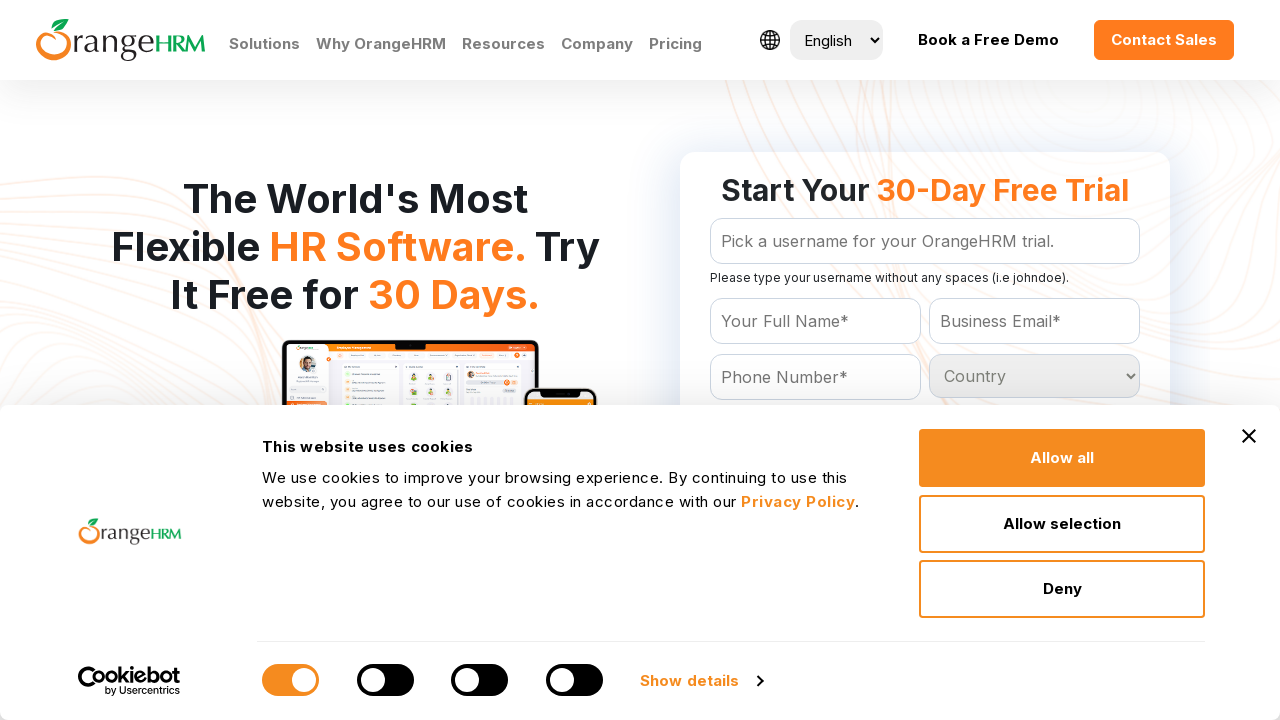